Tests a Todo page by adding 100 todo items and then deleting all odd-numbered items, handling confirmation dialogs for each deletion.

Starting URL: https://material.playwrightvn.com/

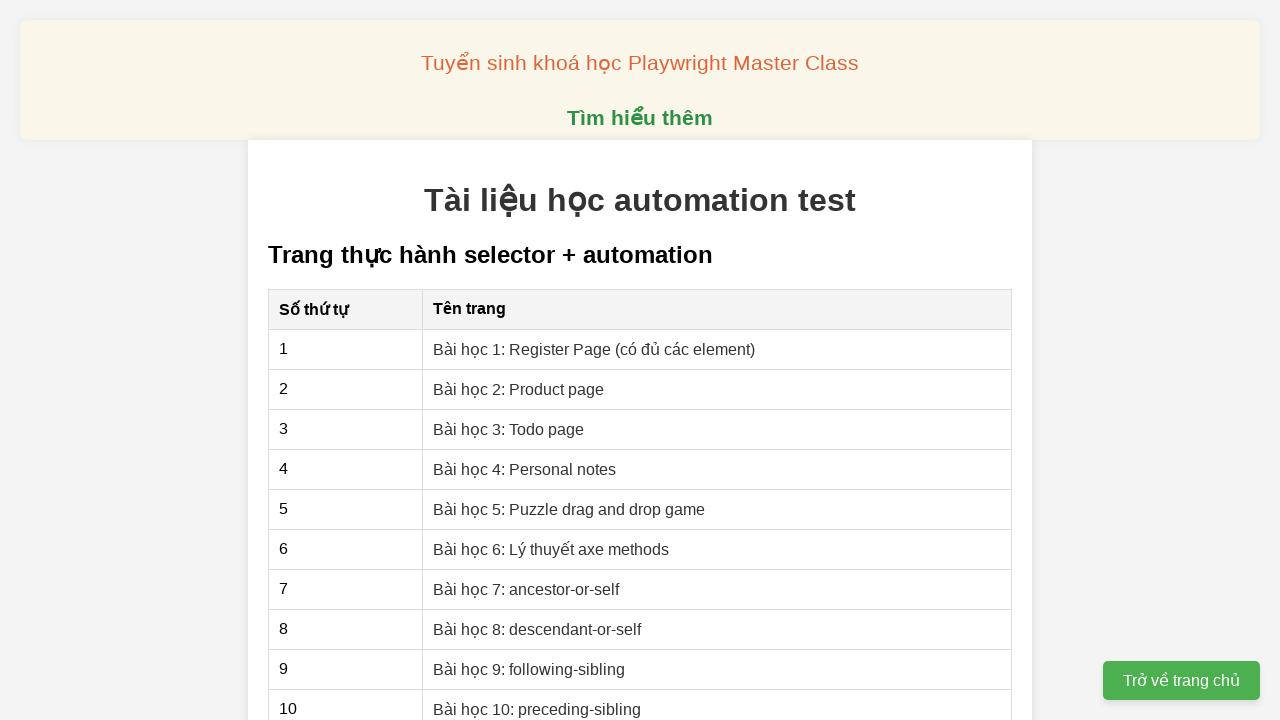

Clicked on 'Bài học 3: Todo page' link at (509, 429) on xpath=//a[text() = "Bài học 3: Todo page"]
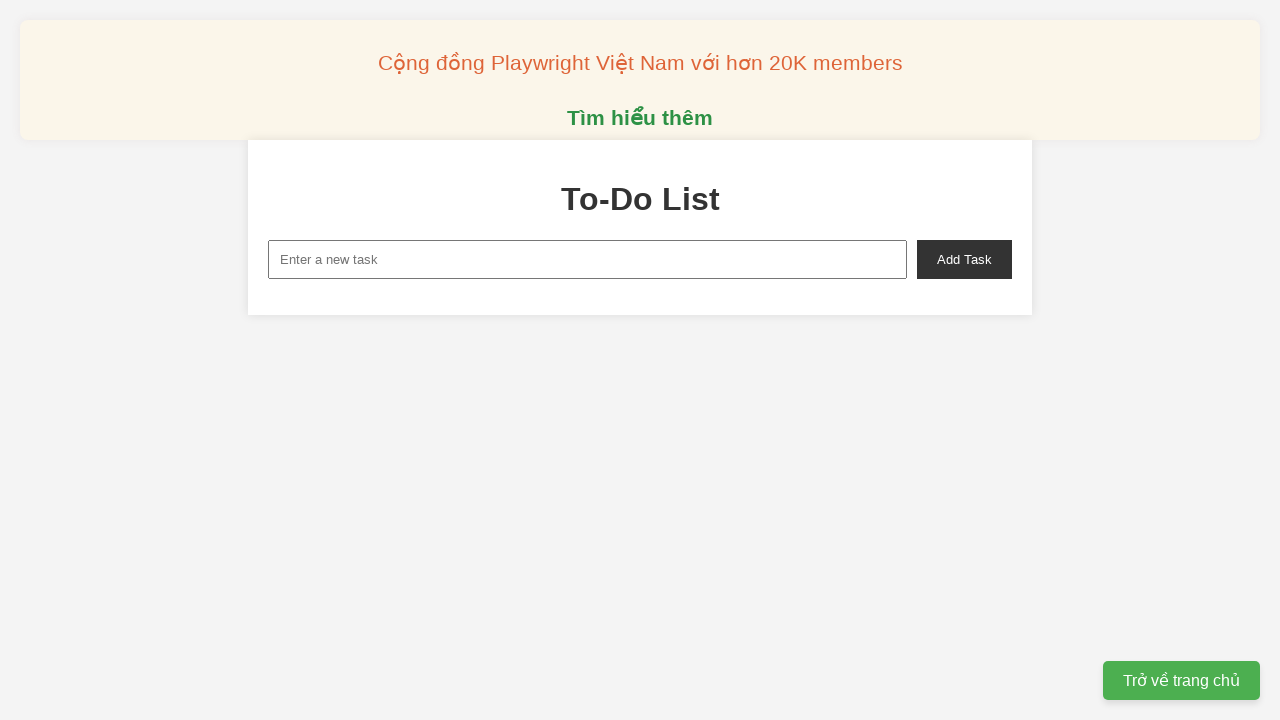

Filled input field with 'todo 1' on //input[@id = "new-task"]
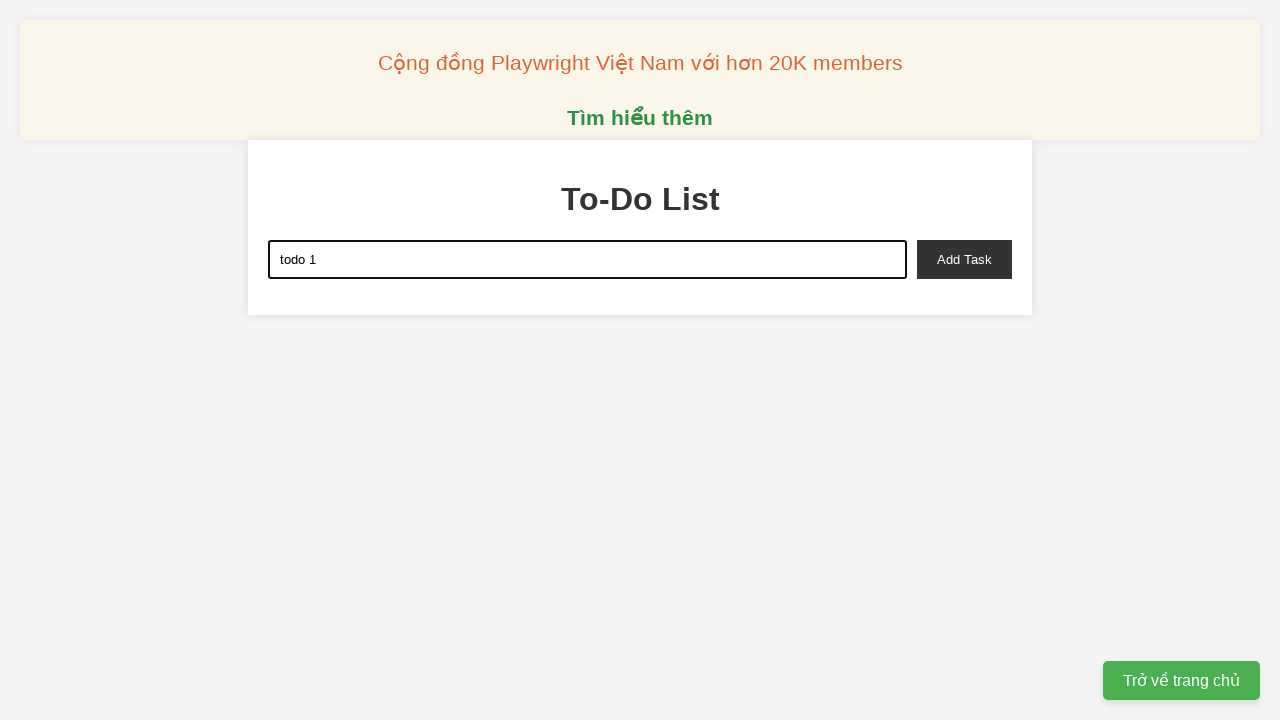

Clicked add task button to create todo 1 at (964, 259) on xpath=//button[@id = "add-task"]
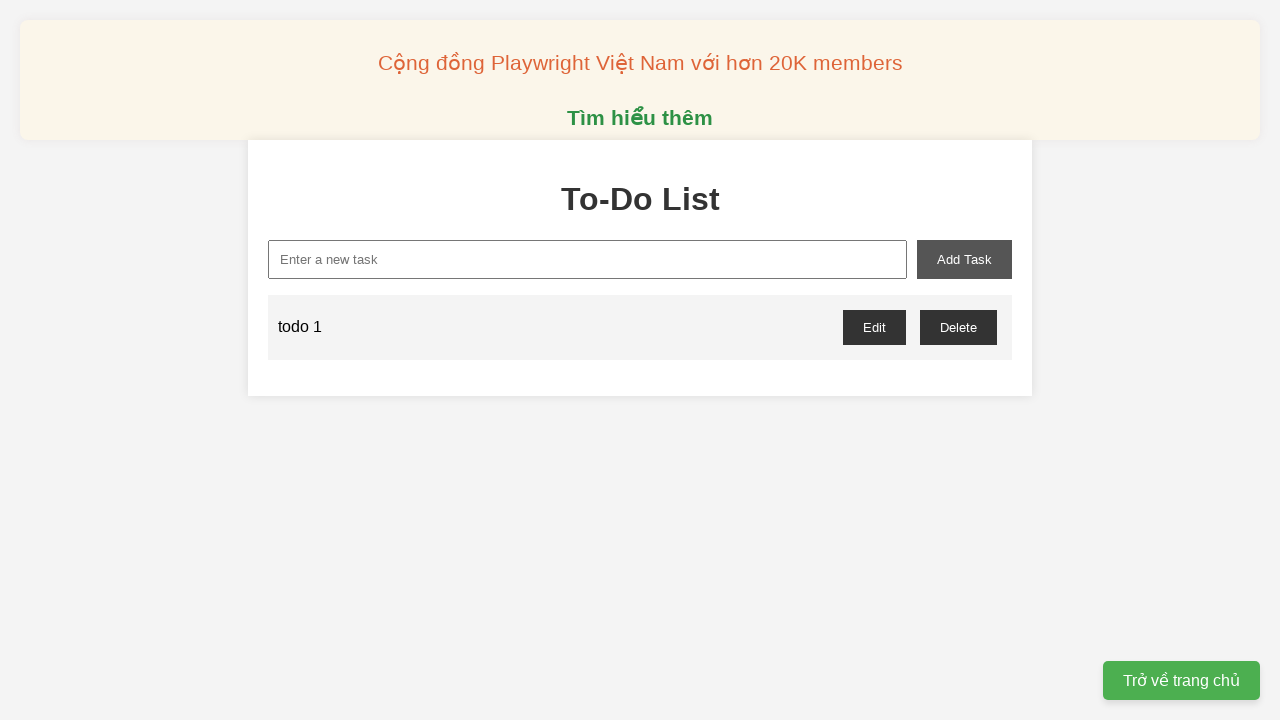

Filled input field with 'todo 2' on //input[@id = "new-task"]
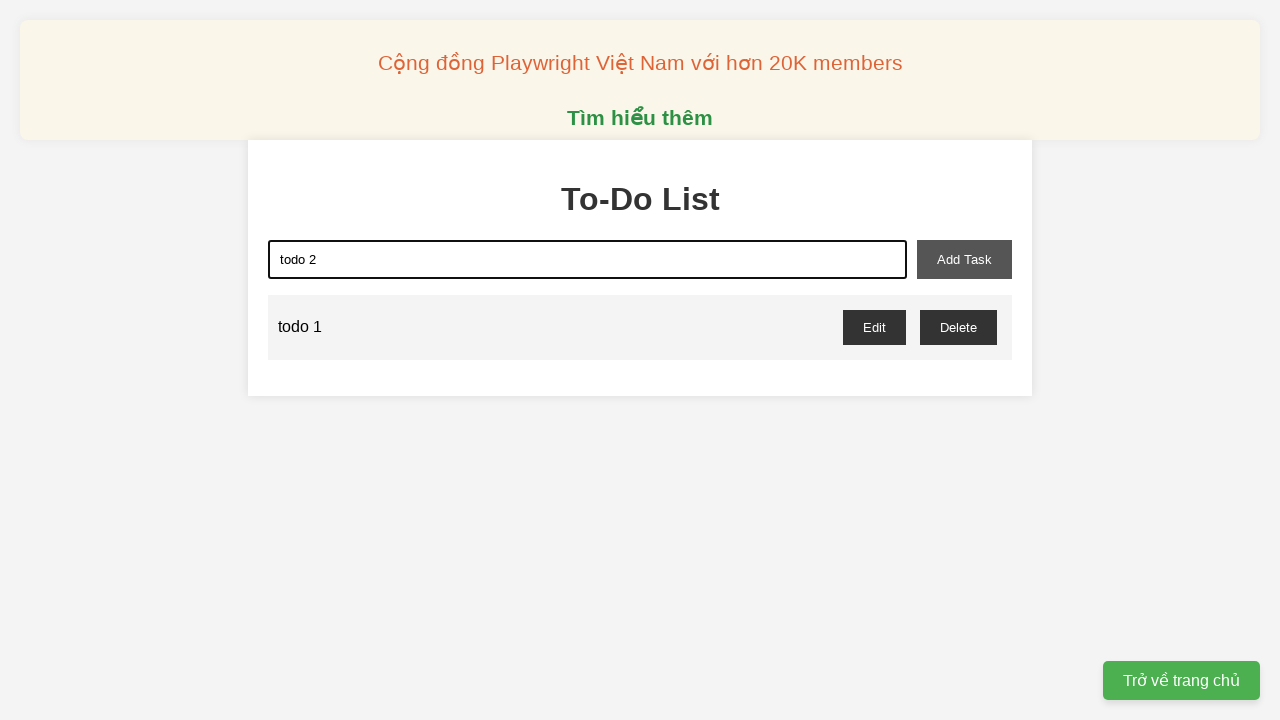

Clicked add task button to create todo 2 at (964, 259) on xpath=//button[@id = "add-task"]
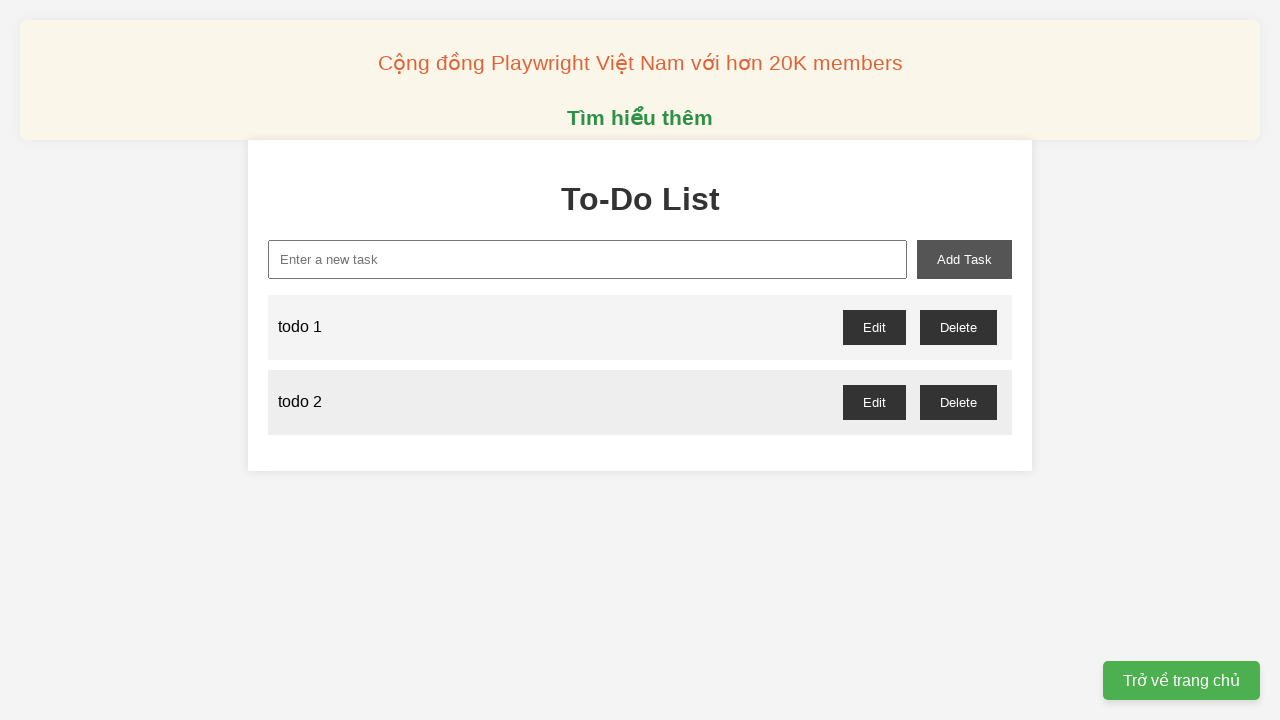

Filled input field with 'todo 3' on //input[@id = "new-task"]
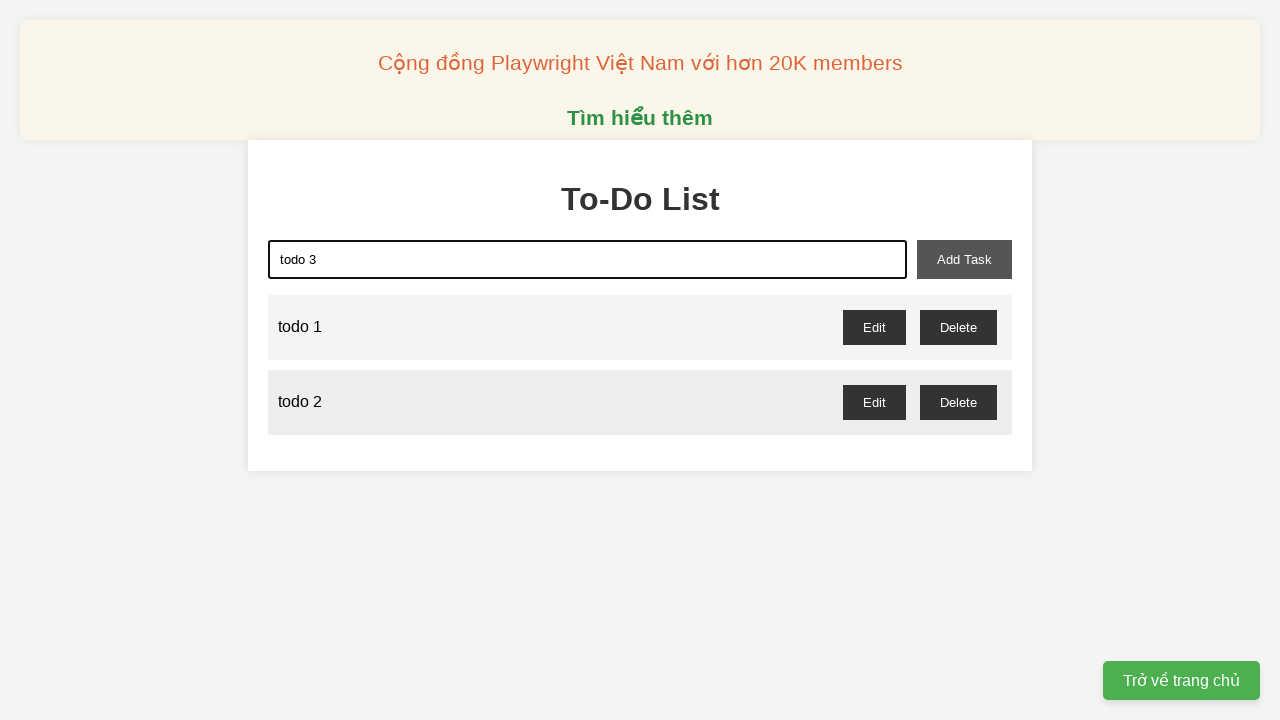

Clicked add task button to create todo 3 at (964, 259) on xpath=//button[@id = "add-task"]
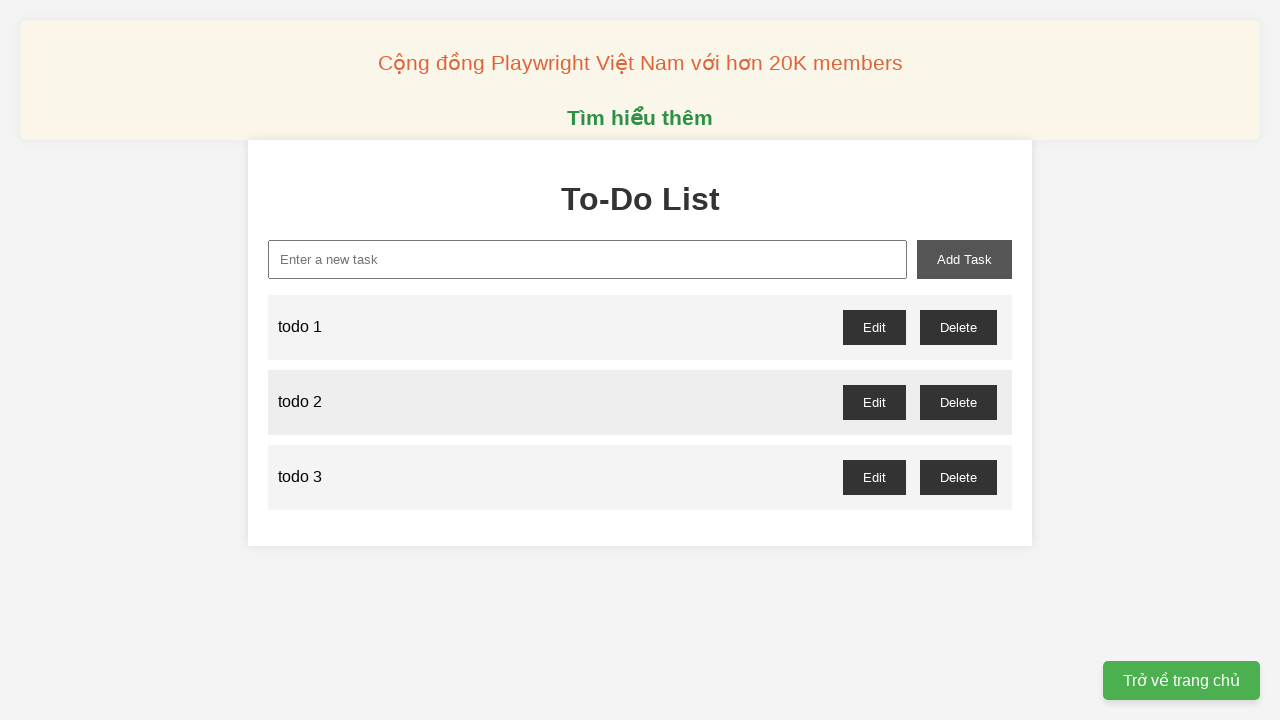

Filled input field with 'todo 4' on //input[@id = "new-task"]
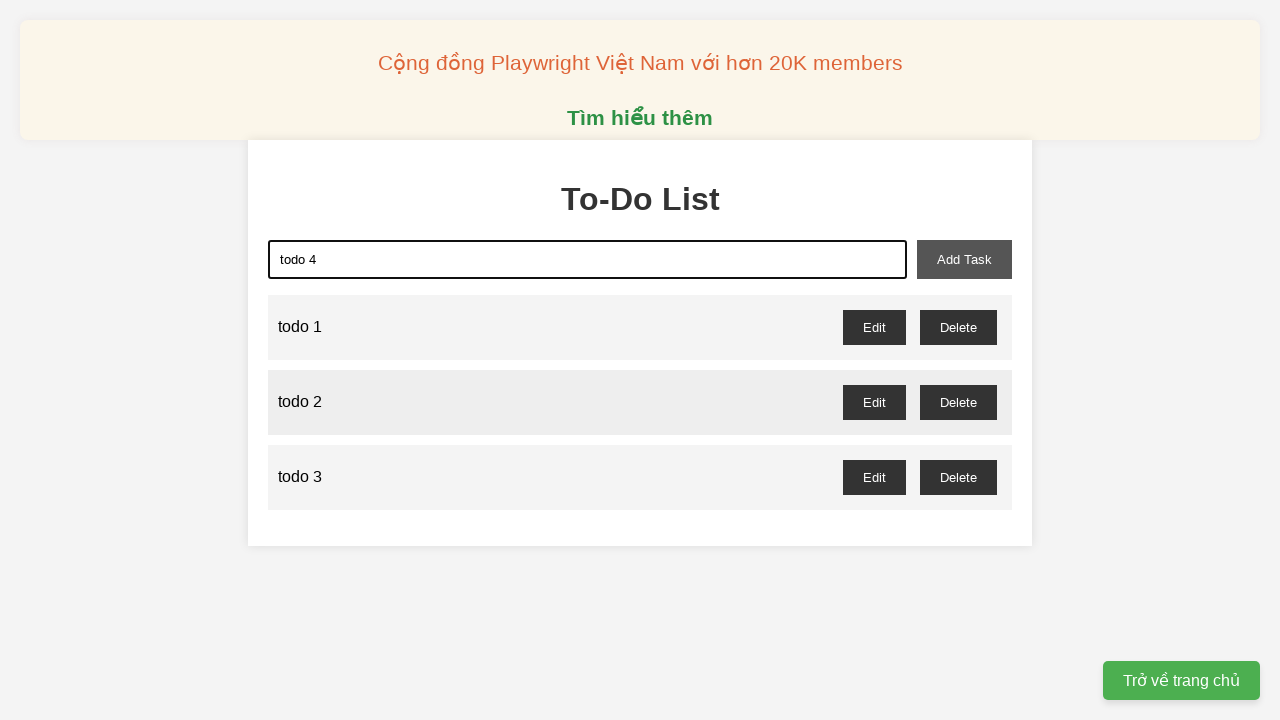

Clicked add task button to create todo 4 at (964, 259) on xpath=//button[@id = "add-task"]
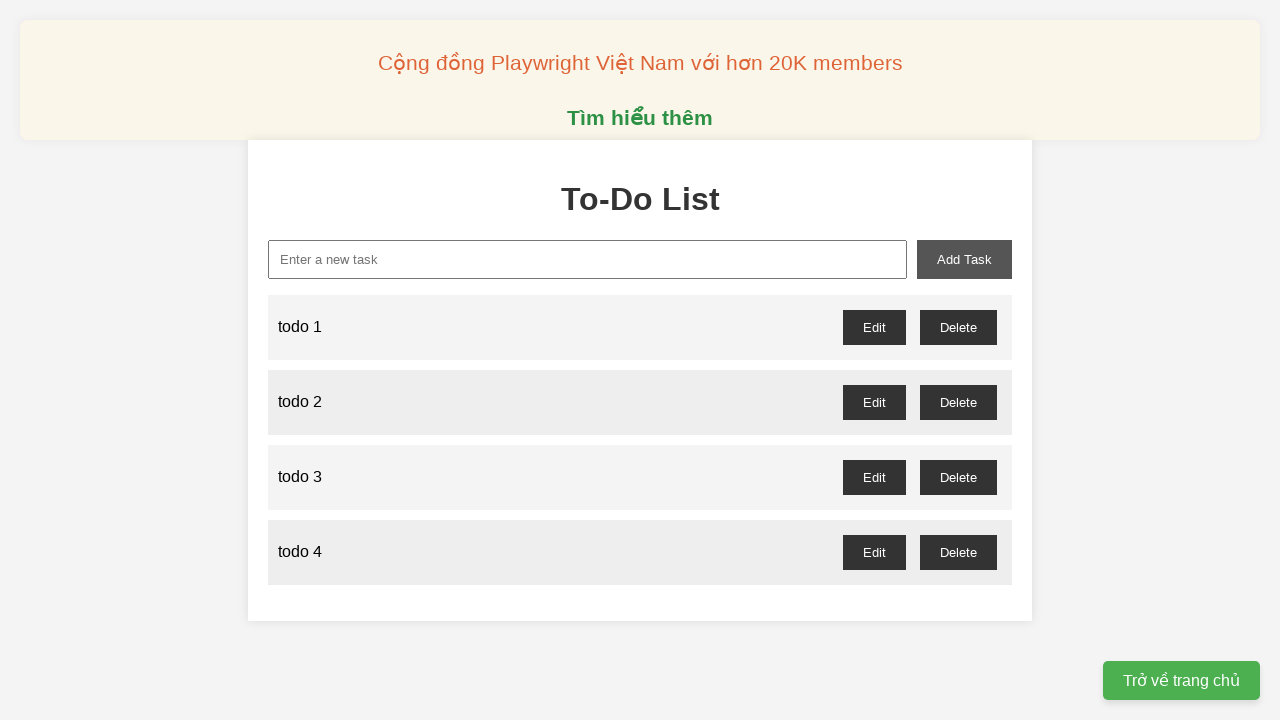

Filled input field with 'todo 5' on //input[@id = "new-task"]
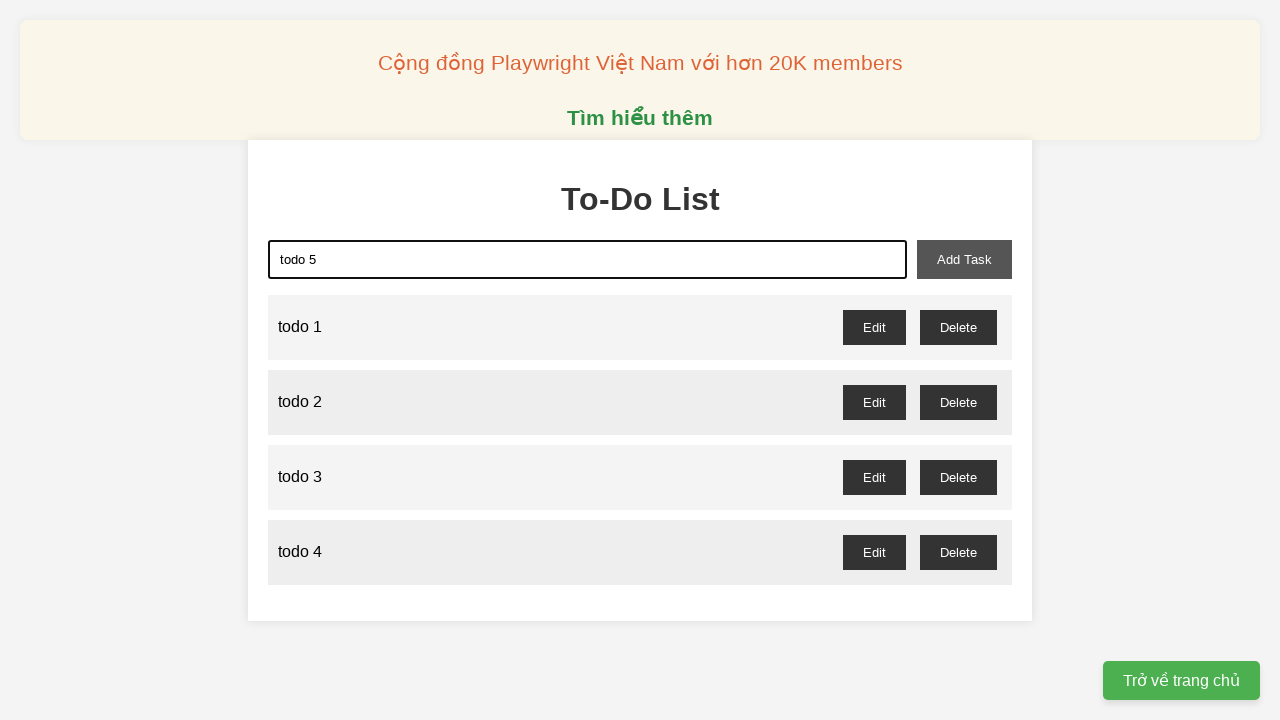

Clicked add task button to create todo 5 at (964, 259) on xpath=//button[@id = "add-task"]
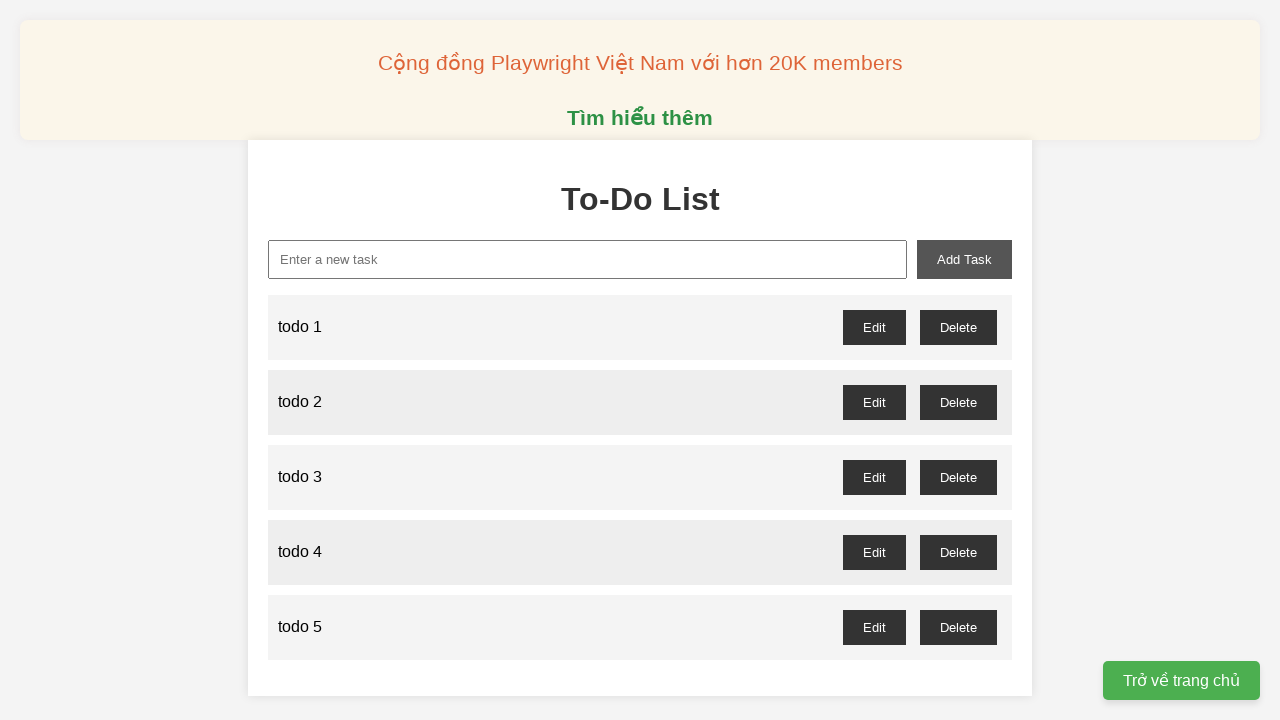

Filled input field with 'todo 6' on //input[@id = "new-task"]
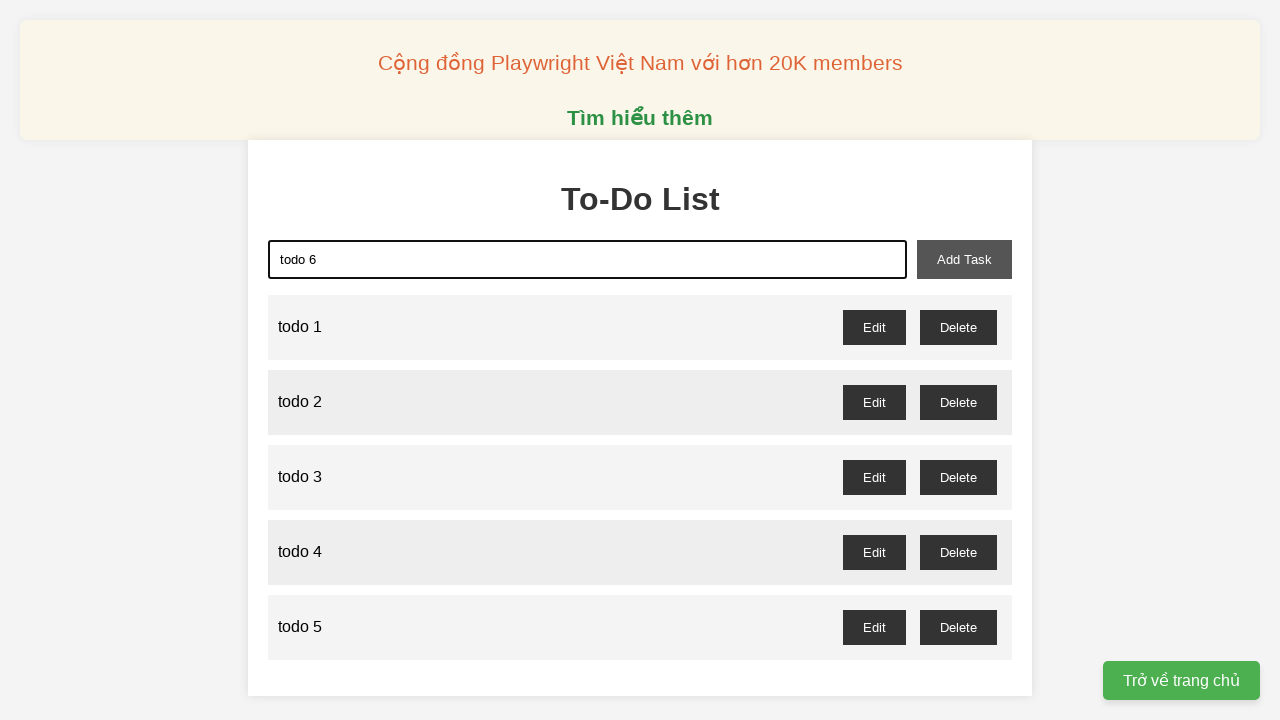

Clicked add task button to create todo 6 at (964, 259) on xpath=//button[@id = "add-task"]
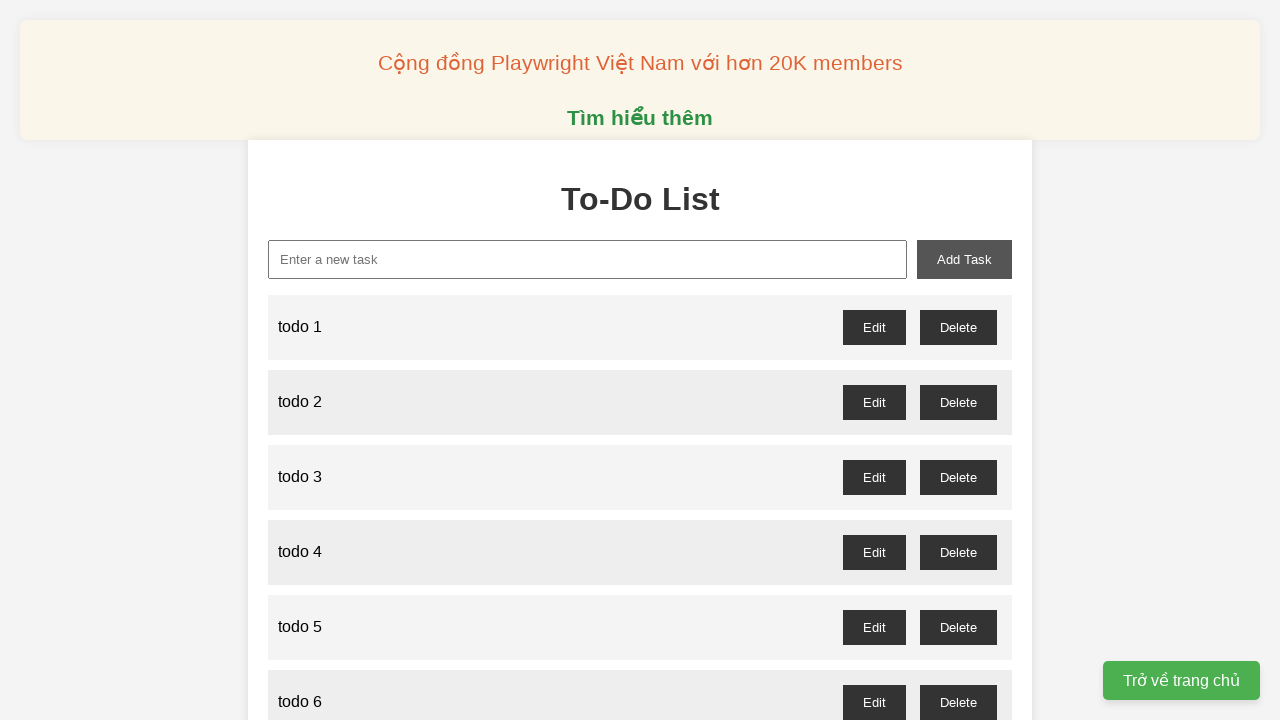

Filled input field with 'todo 7' on //input[@id = "new-task"]
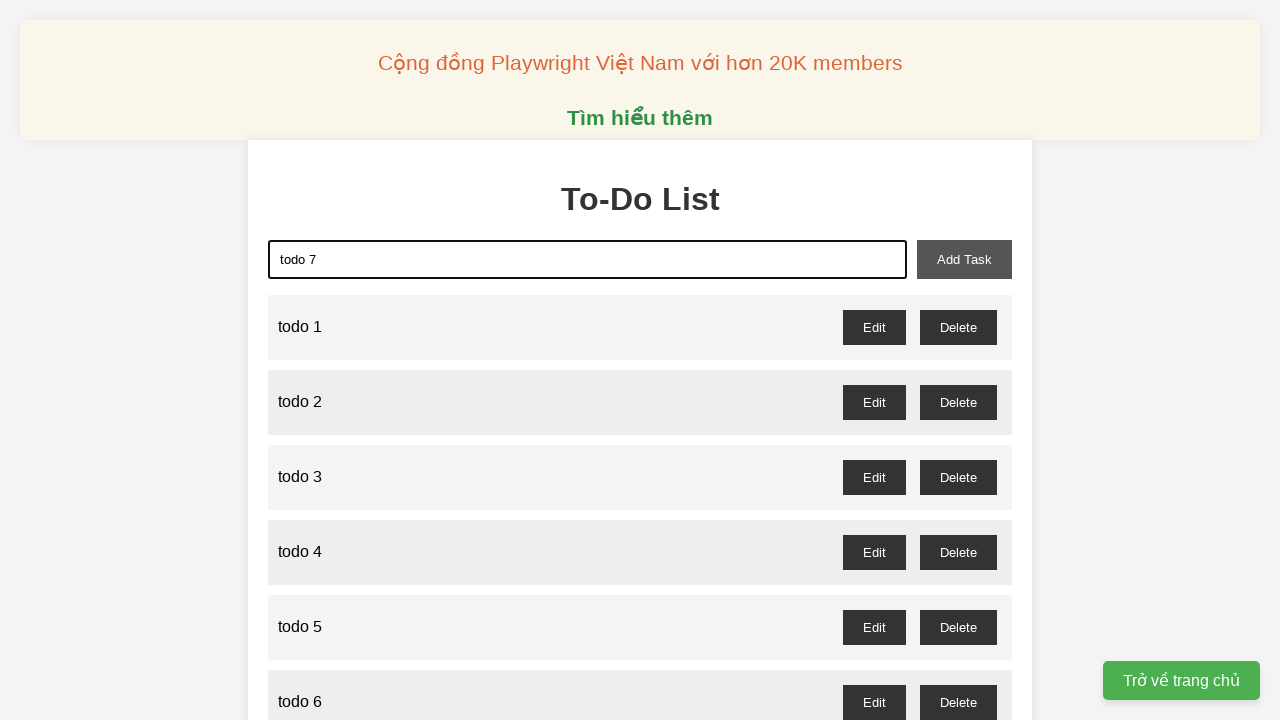

Clicked add task button to create todo 7 at (964, 259) on xpath=//button[@id = "add-task"]
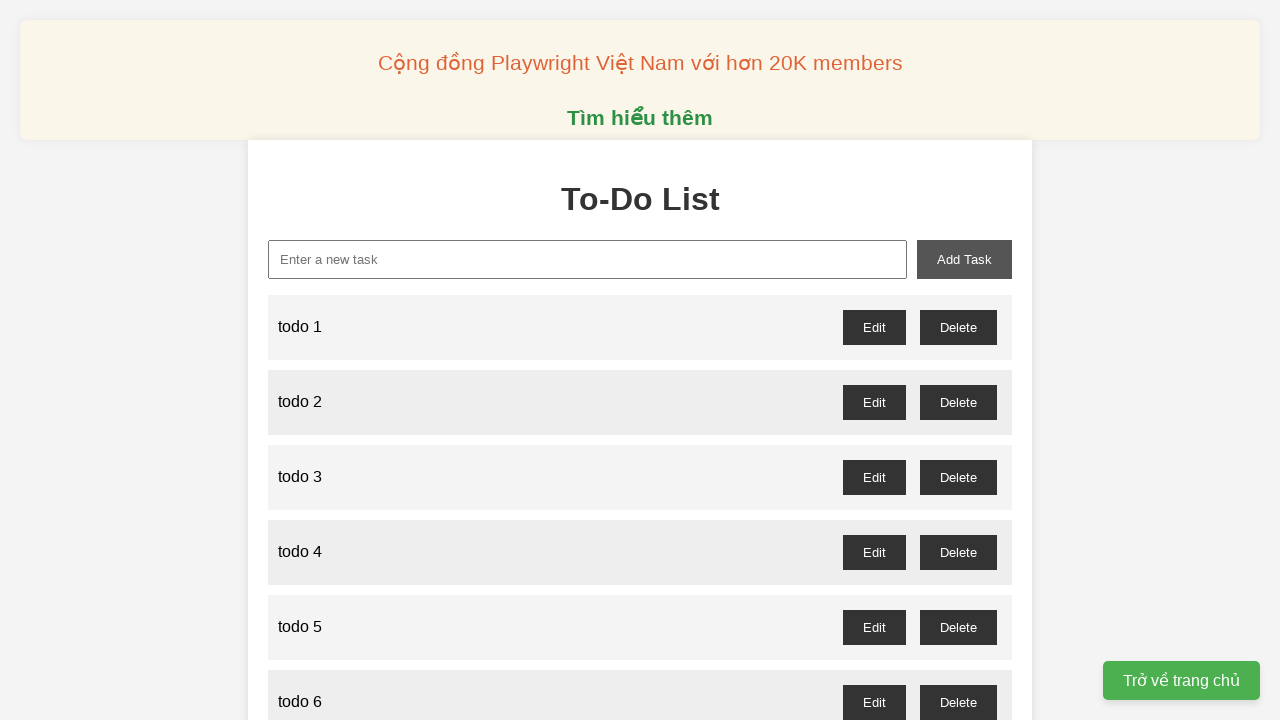

Filled input field with 'todo 8' on //input[@id = "new-task"]
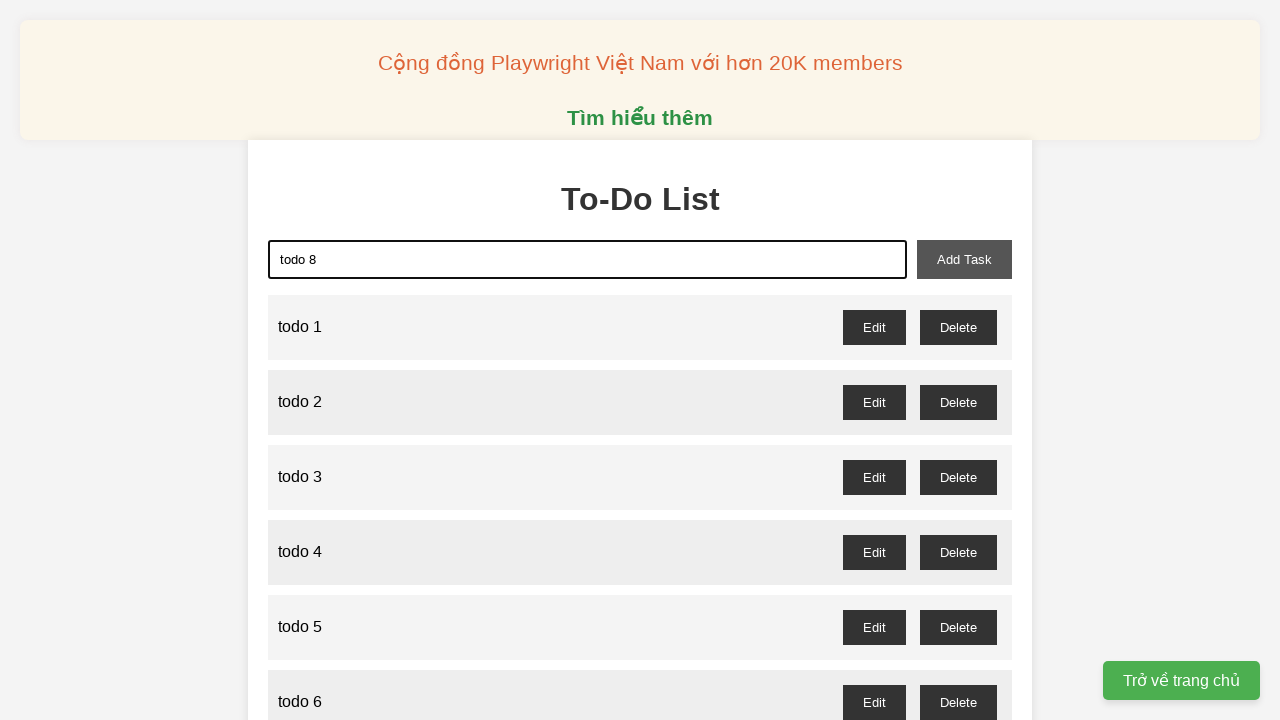

Clicked add task button to create todo 8 at (964, 259) on xpath=//button[@id = "add-task"]
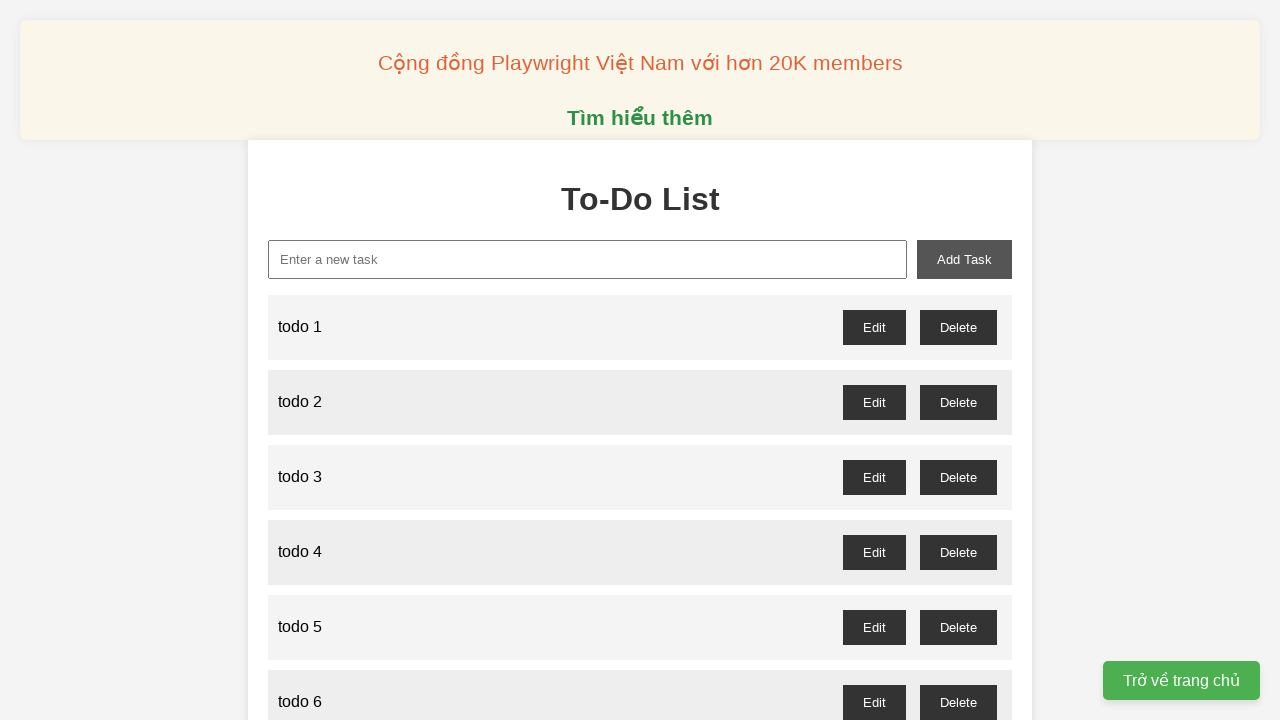

Filled input field with 'todo 9' on //input[@id = "new-task"]
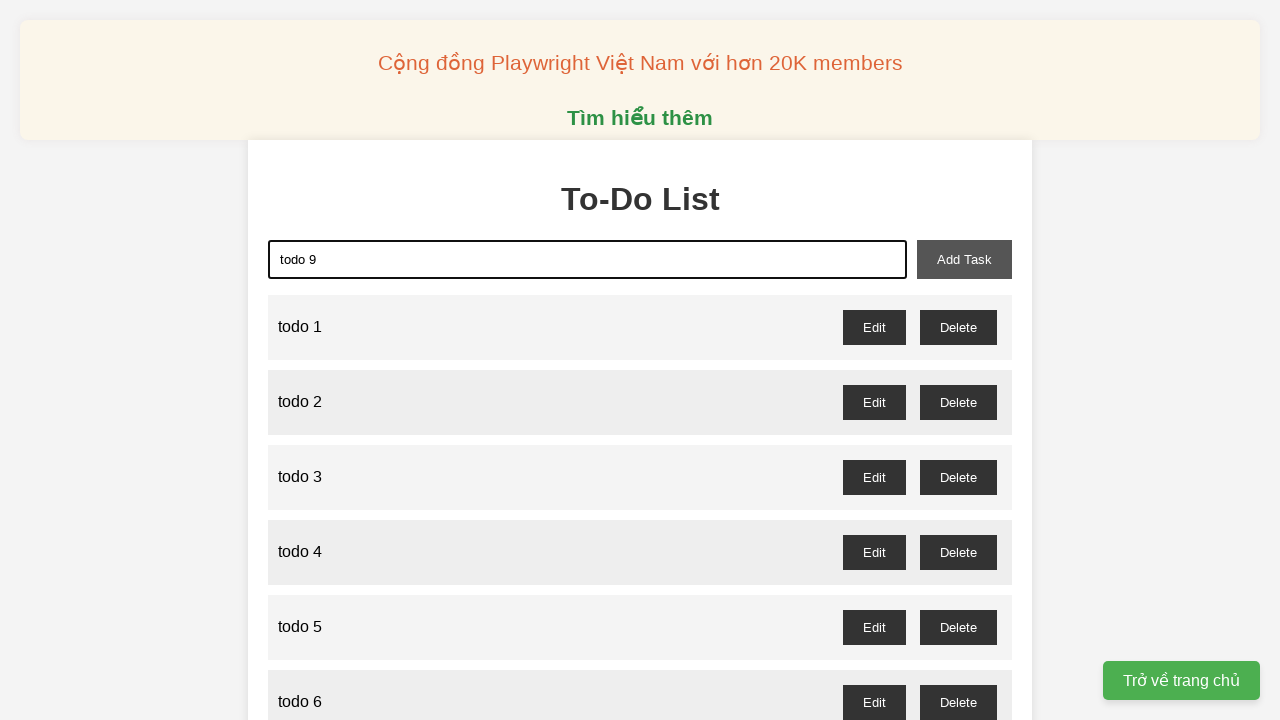

Clicked add task button to create todo 9 at (964, 259) on xpath=//button[@id = "add-task"]
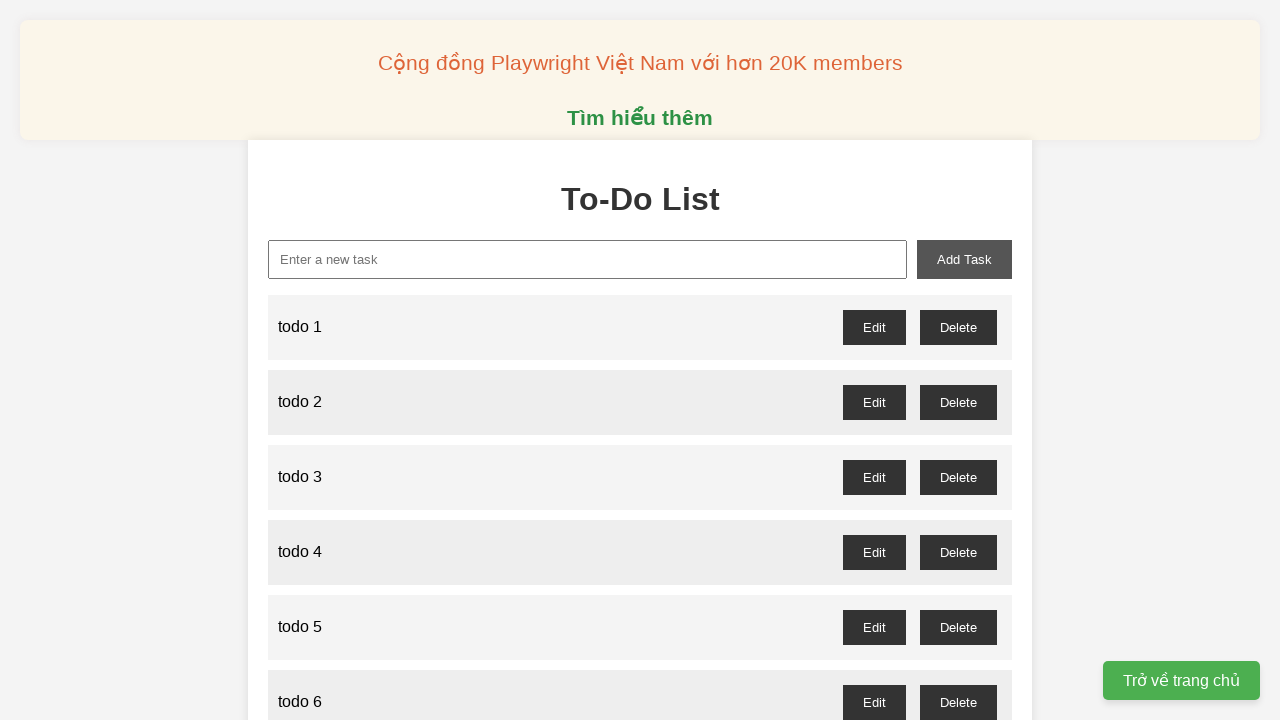

Filled input field with 'todo 10' on //input[@id = "new-task"]
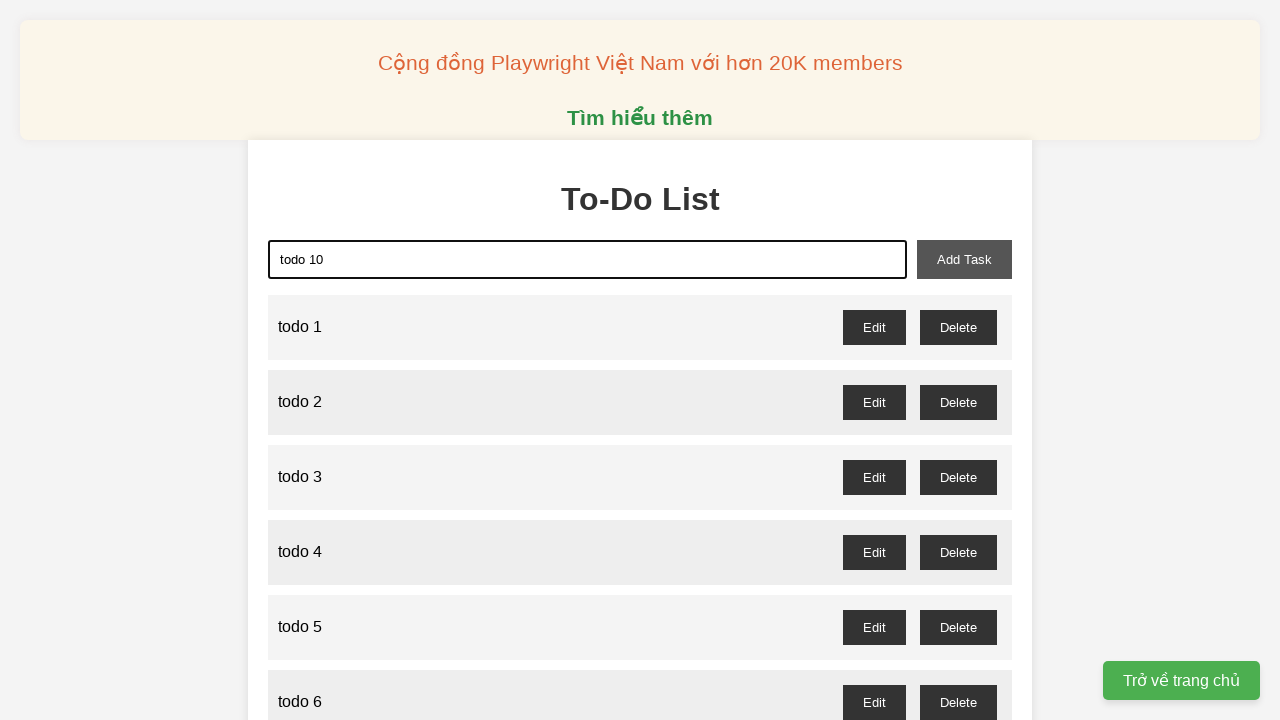

Clicked add task button to create todo 10 at (964, 259) on xpath=//button[@id = "add-task"]
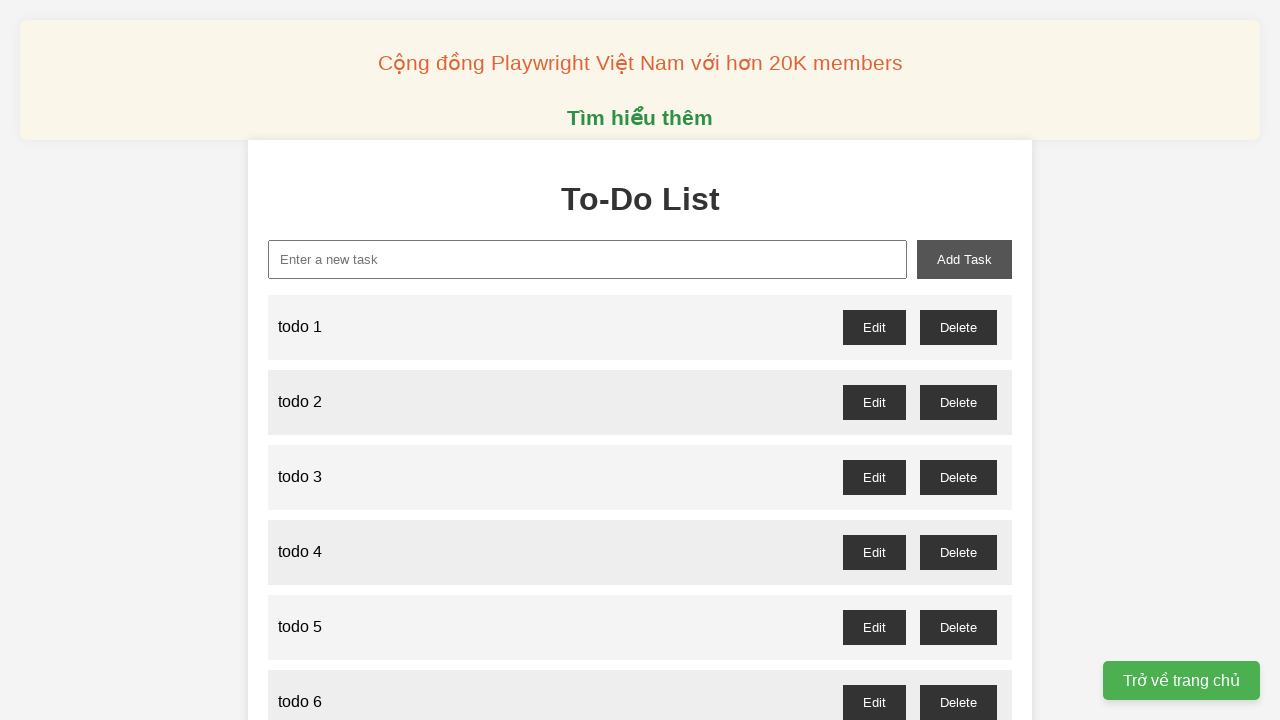

Filled input field with 'todo 11' on //input[@id = "new-task"]
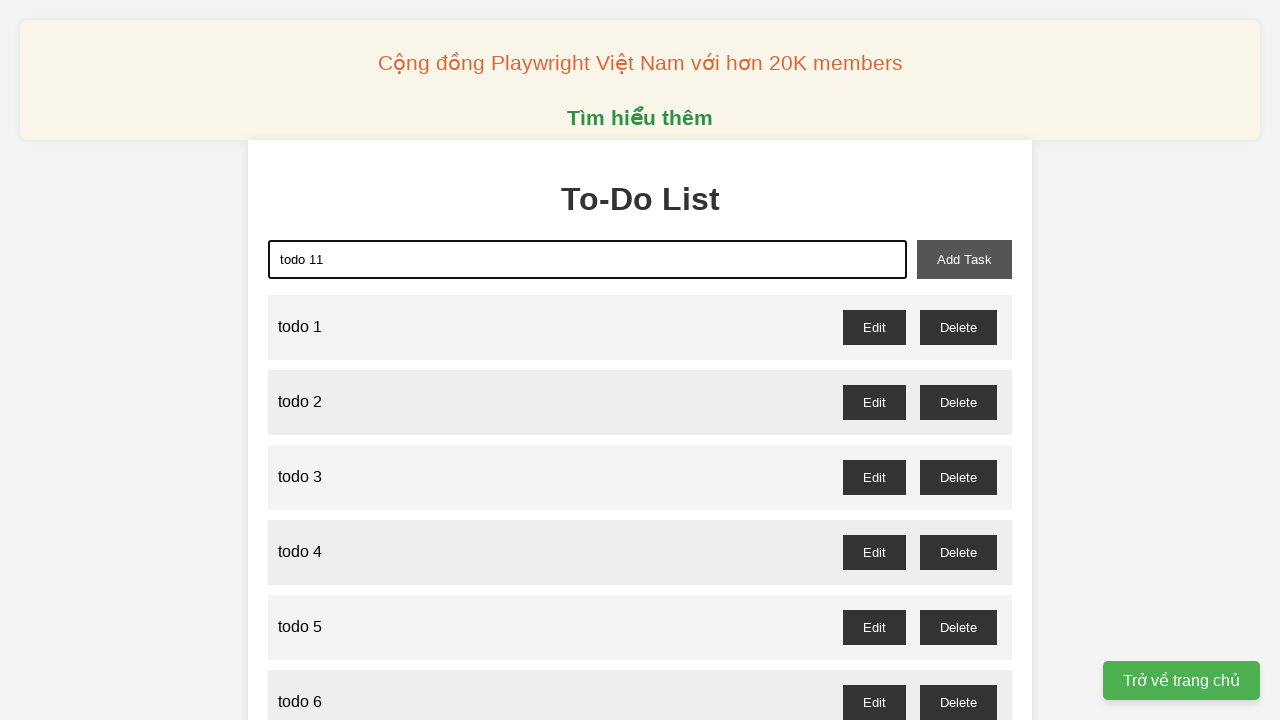

Clicked add task button to create todo 11 at (964, 259) on xpath=//button[@id = "add-task"]
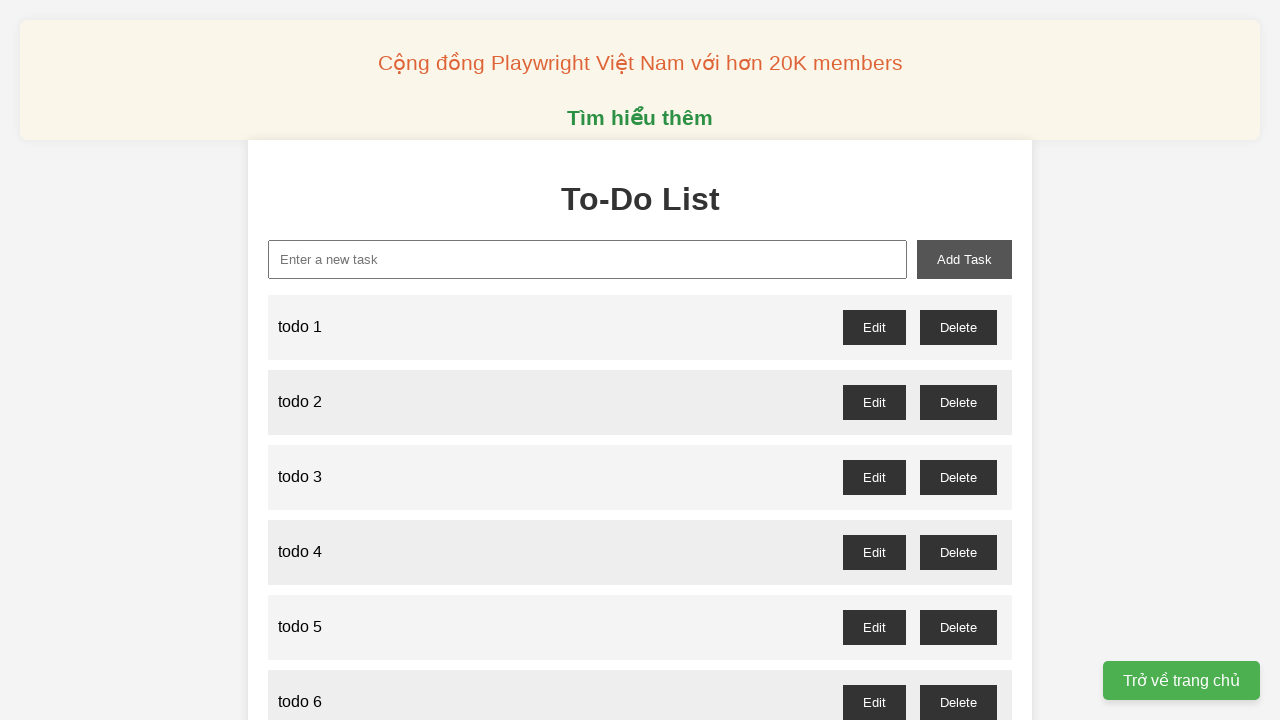

Filled input field with 'todo 12' on //input[@id = "new-task"]
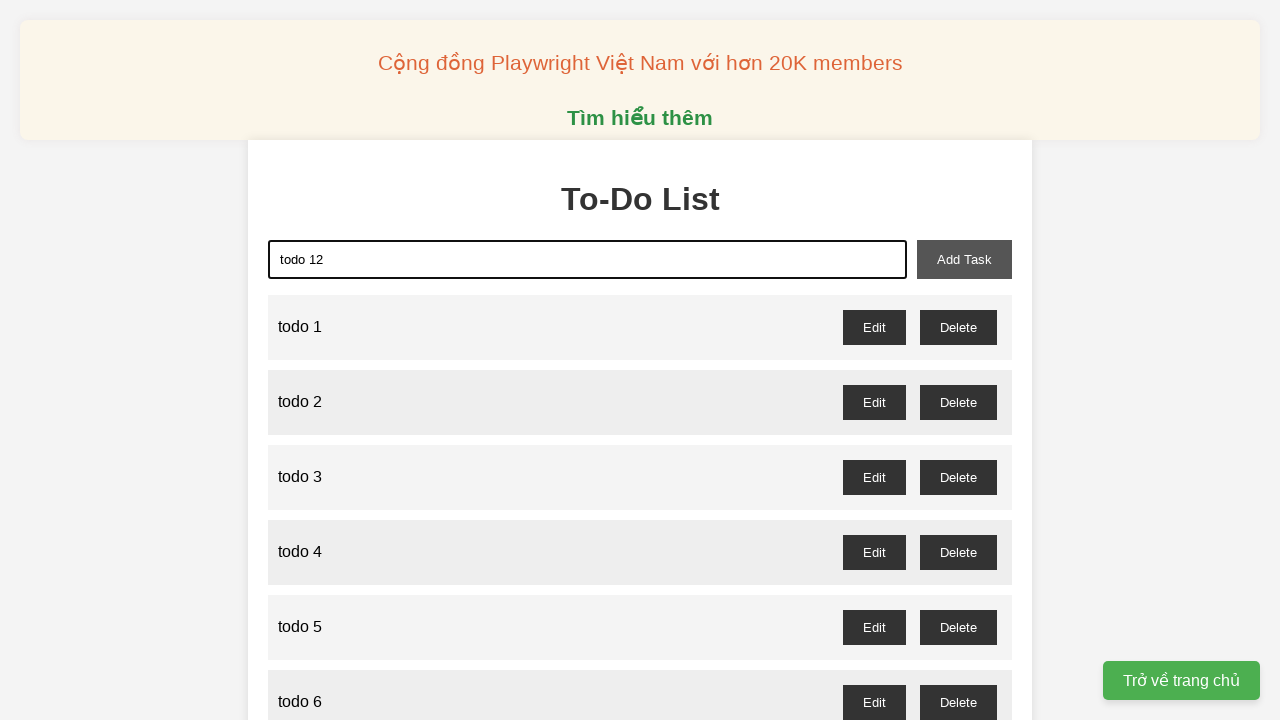

Clicked add task button to create todo 12 at (964, 259) on xpath=//button[@id = "add-task"]
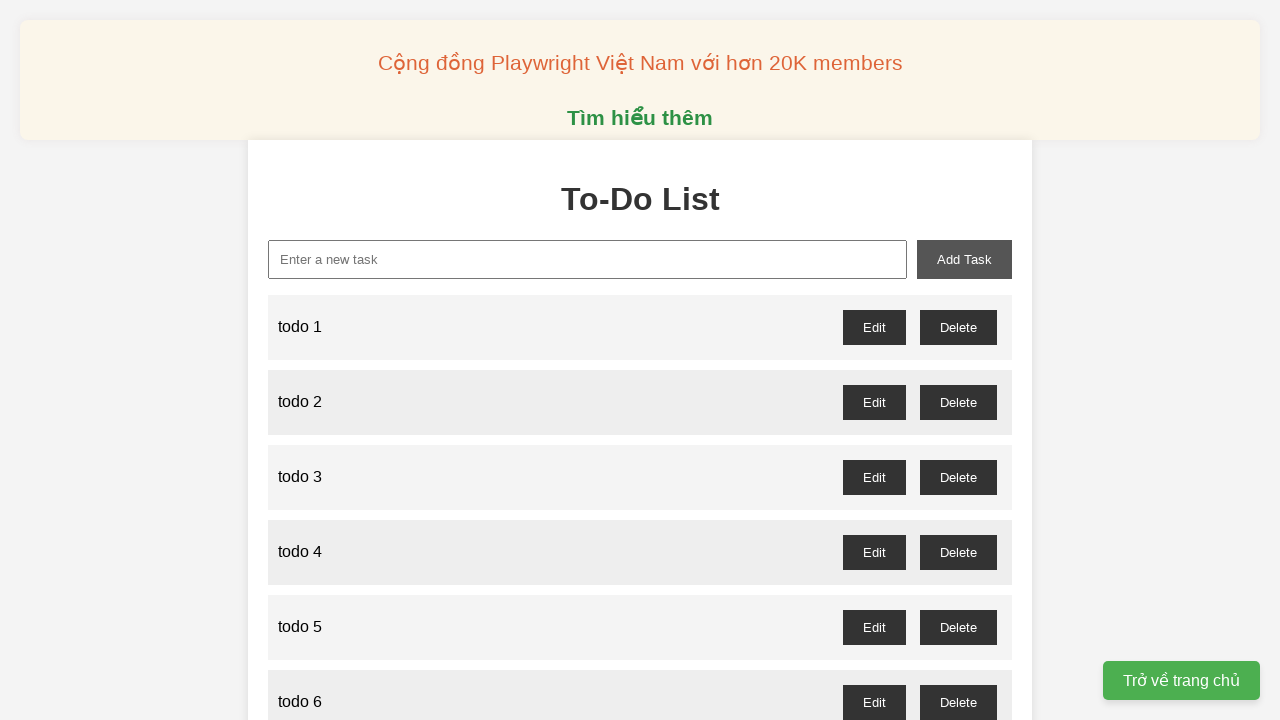

Filled input field with 'todo 13' on //input[@id = "new-task"]
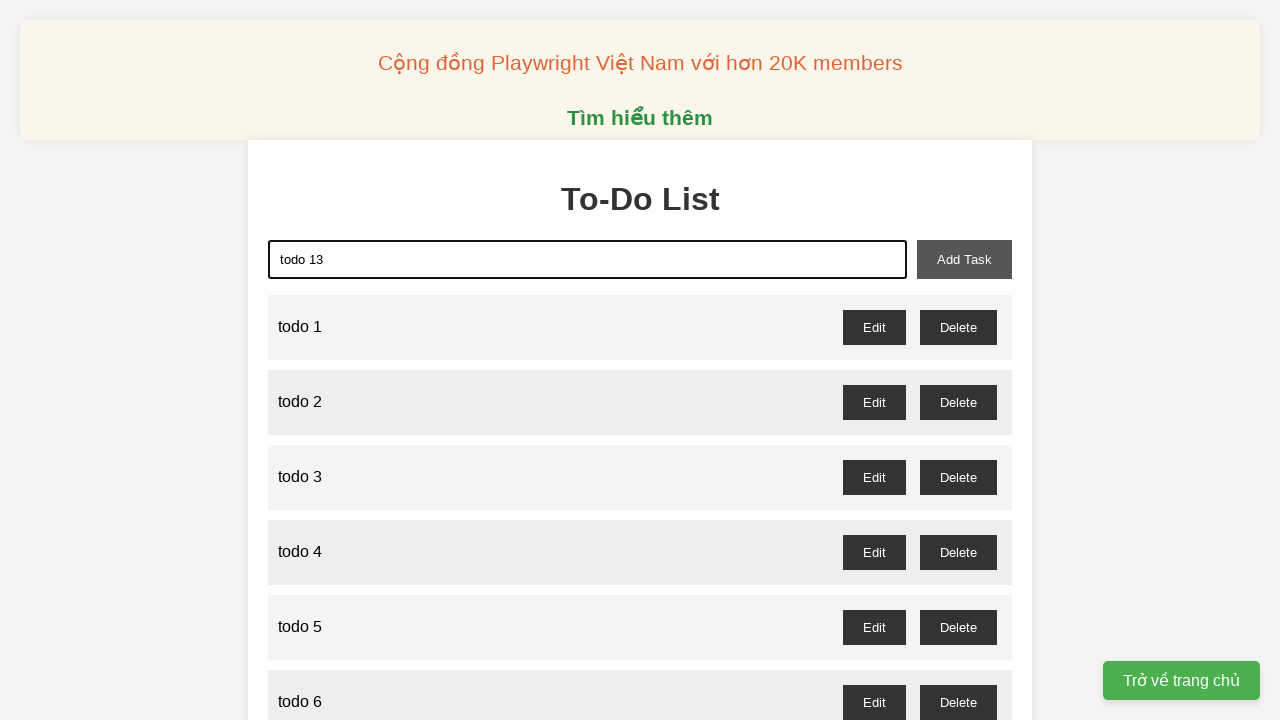

Clicked add task button to create todo 13 at (964, 259) on xpath=//button[@id = "add-task"]
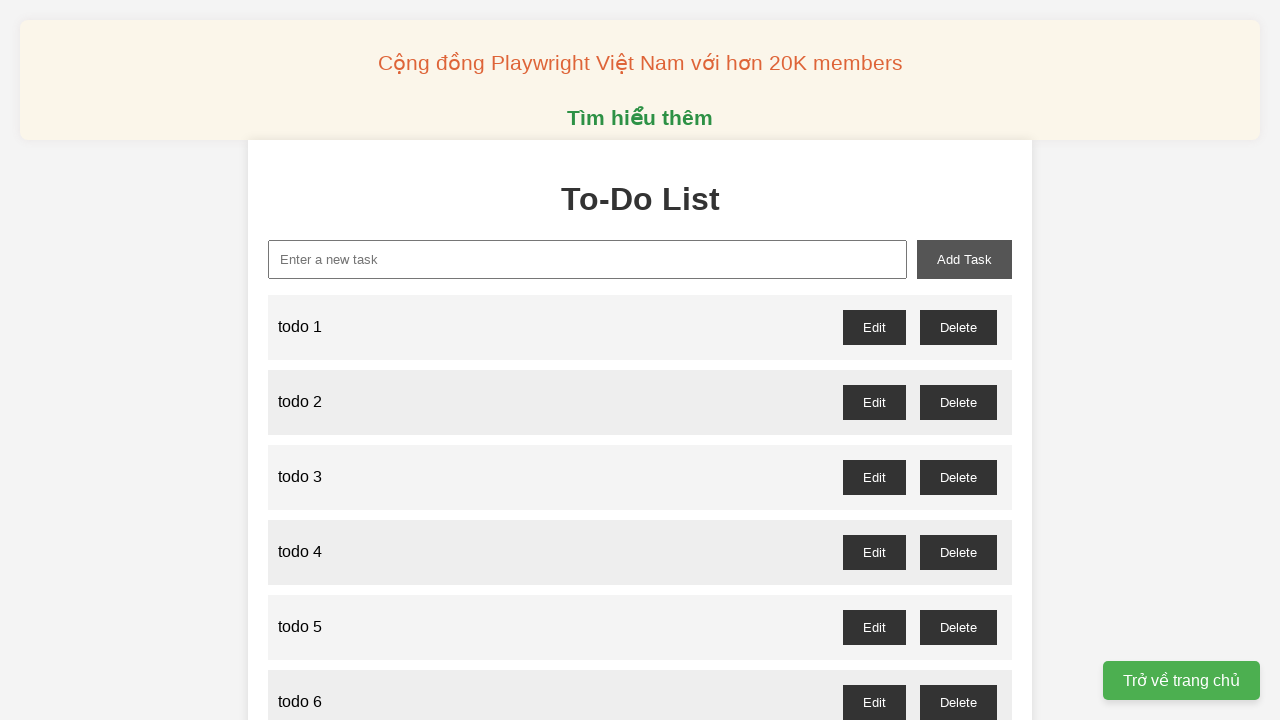

Filled input field with 'todo 14' on //input[@id = "new-task"]
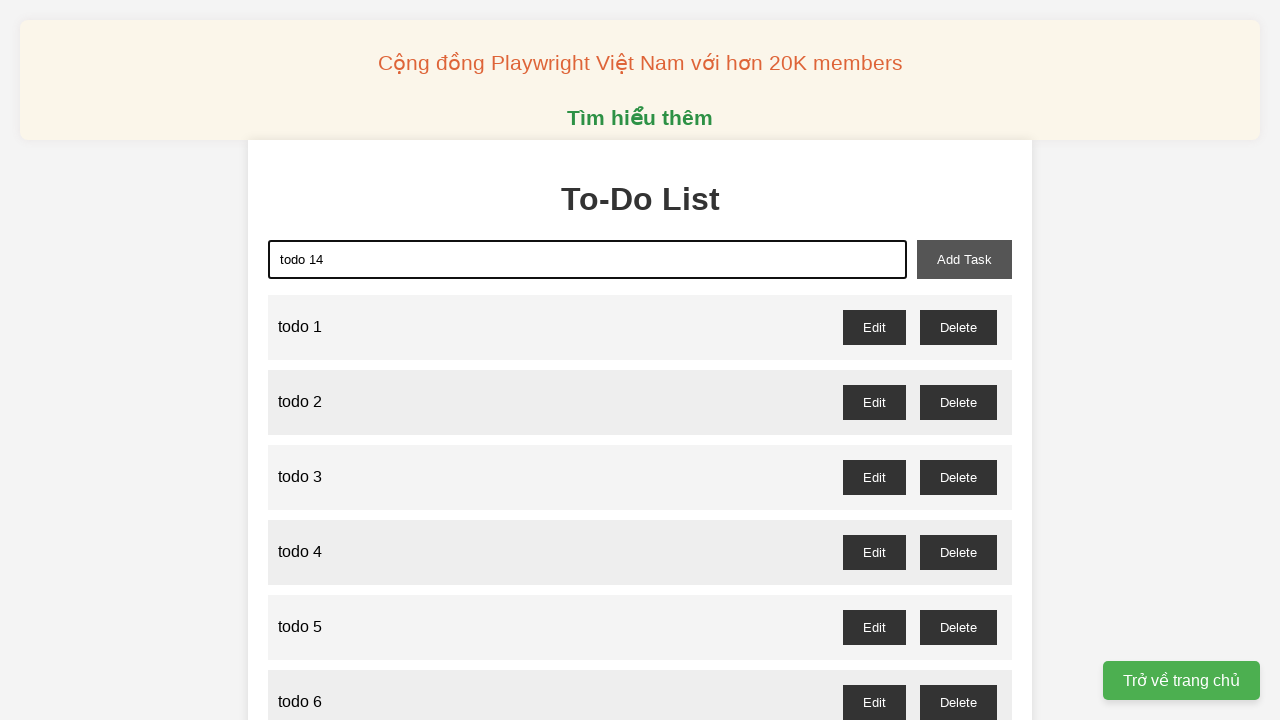

Clicked add task button to create todo 14 at (964, 259) on xpath=//button[@id = "add-task"]
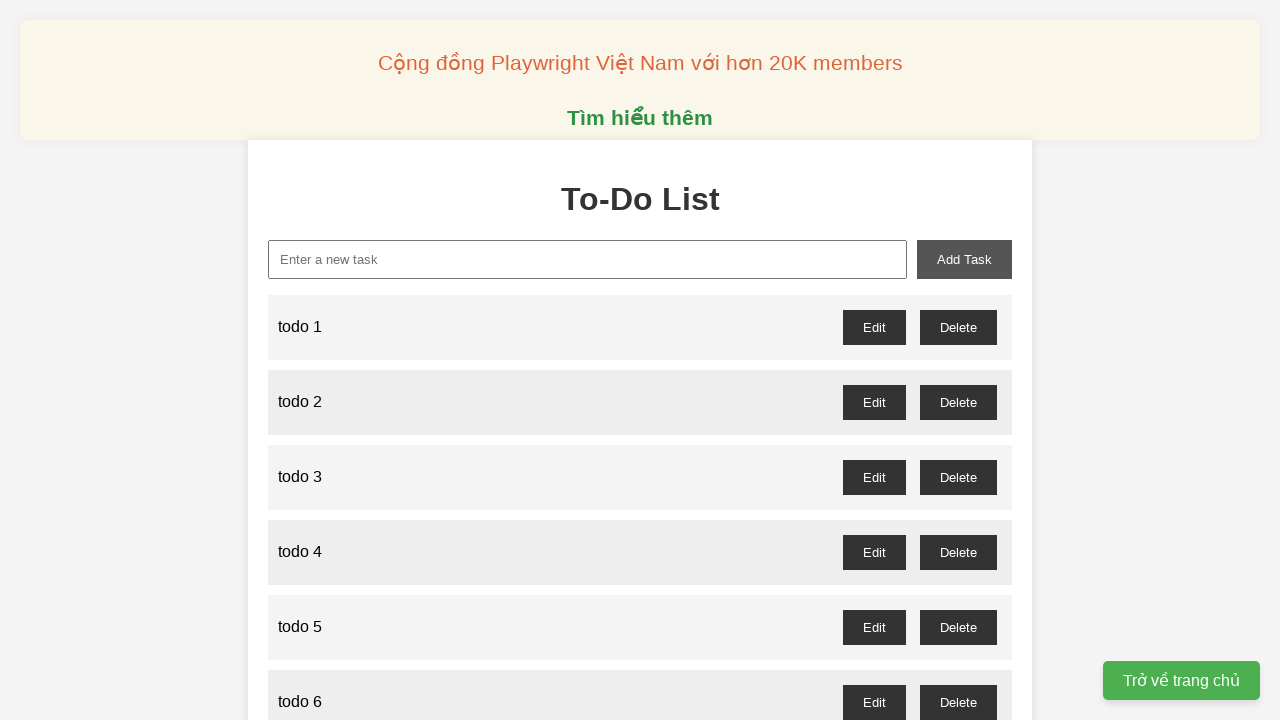

Filled input field with 'todo 15' on //input[@id = "new-task"]
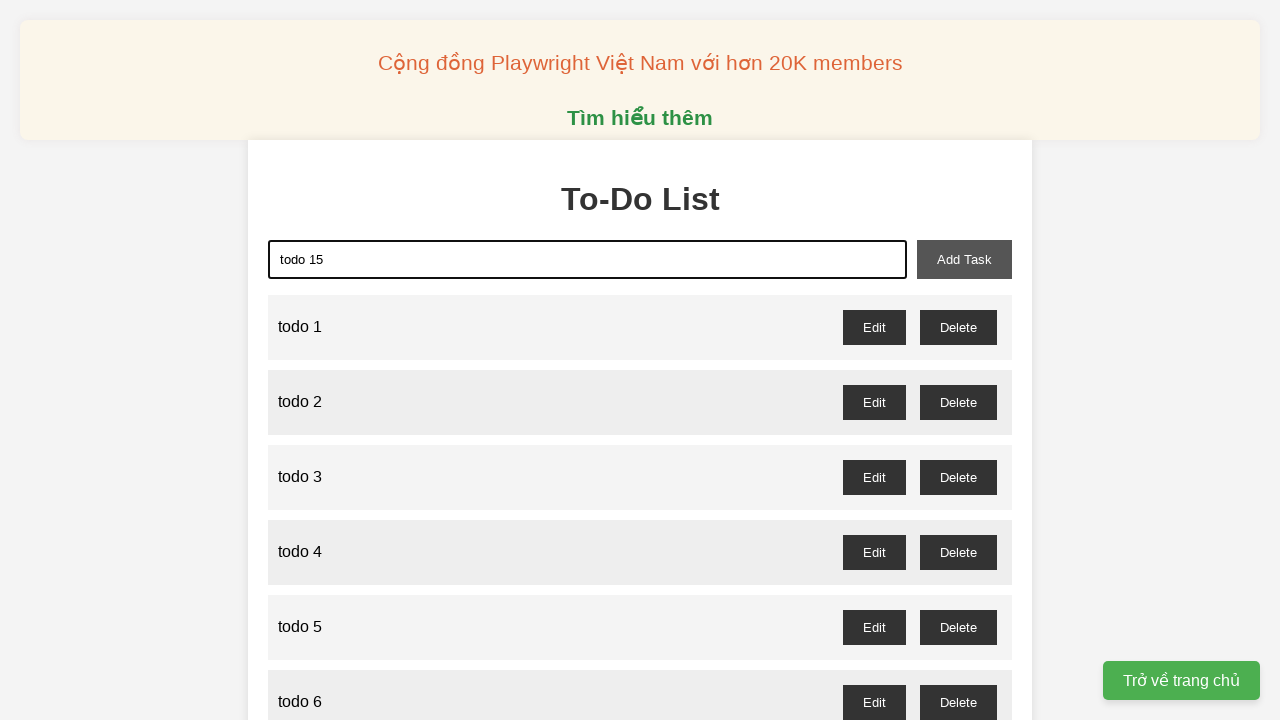

Clicked add task button to create todo 15 at (964, 259) on xpath=//button[@id = "add-task"]
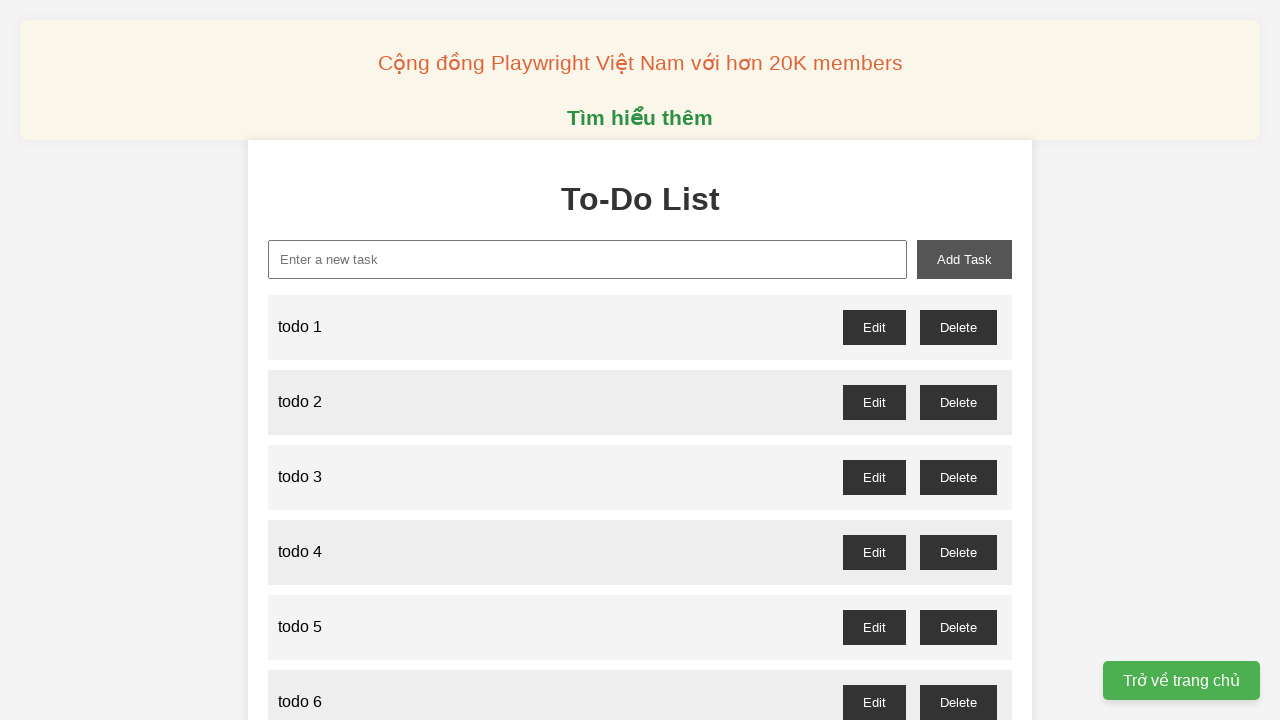

Filled input field with 'todo 16' on //input[@id = "new-task"]
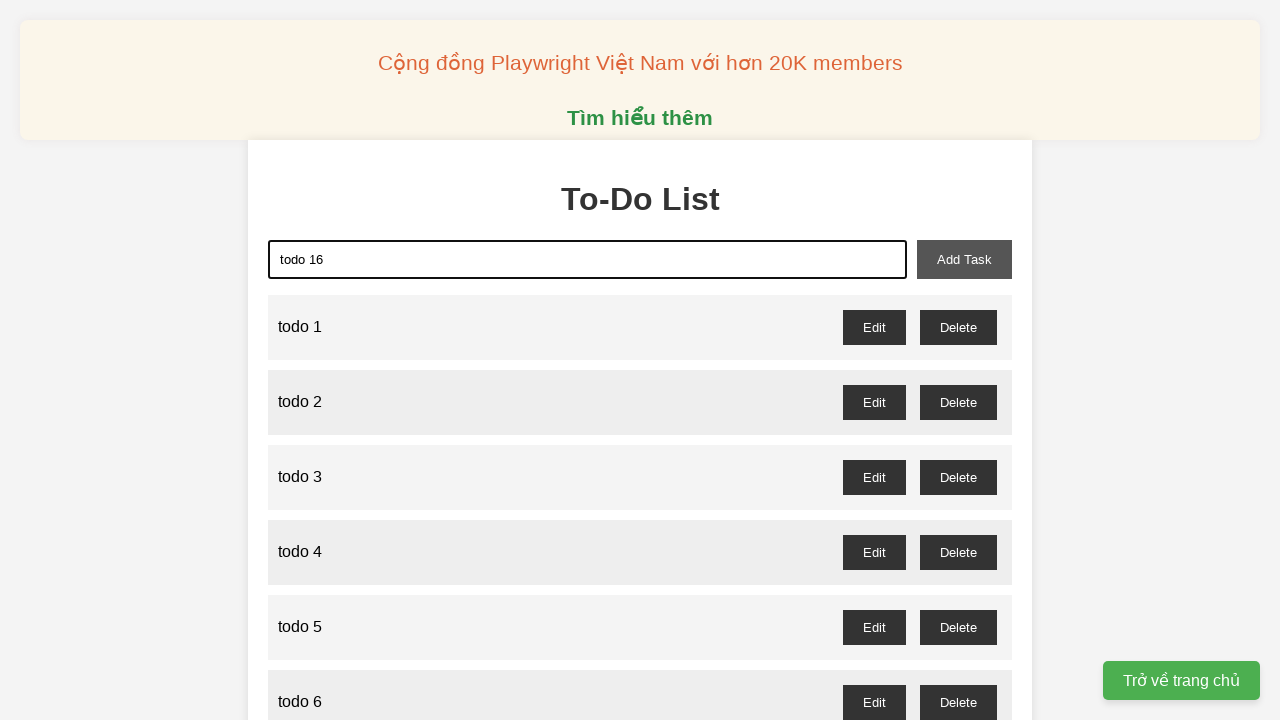

Clicked add task button to create todo 16 at (964, 259) on xpath=//button[@id = "add-task"]
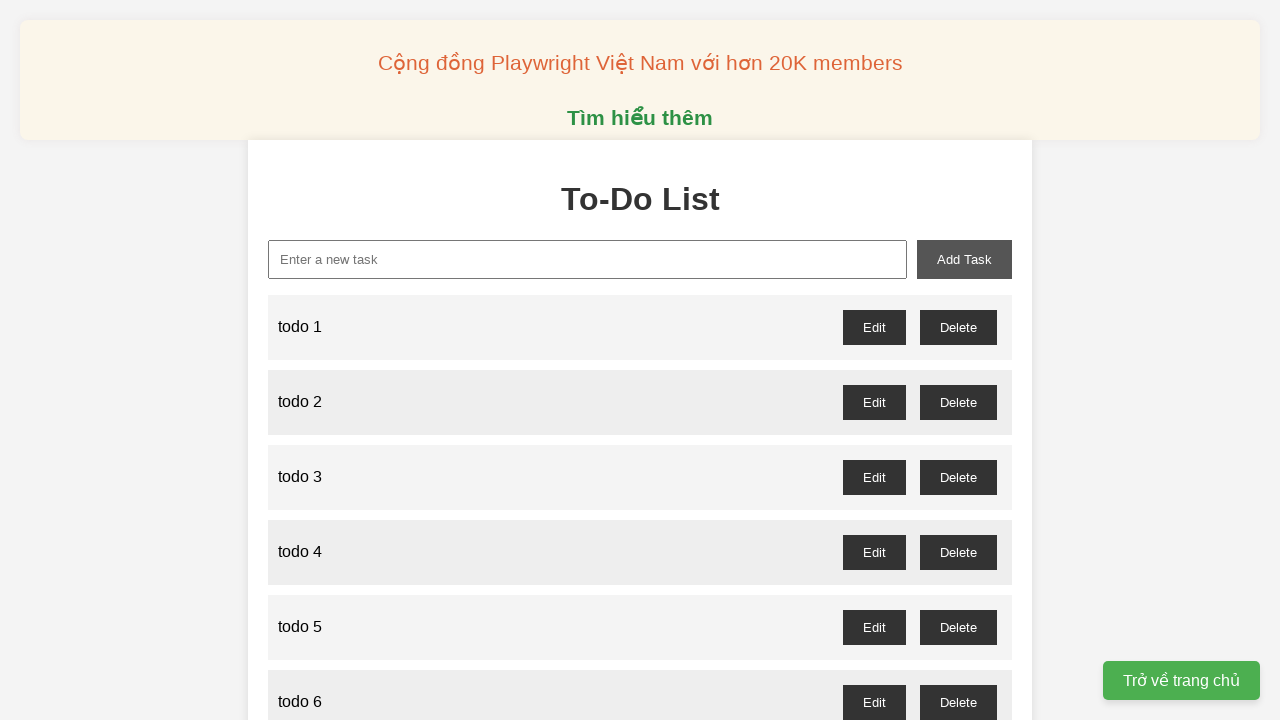

Filled input field with 'todo 17' on //input[@id = "new-task"]
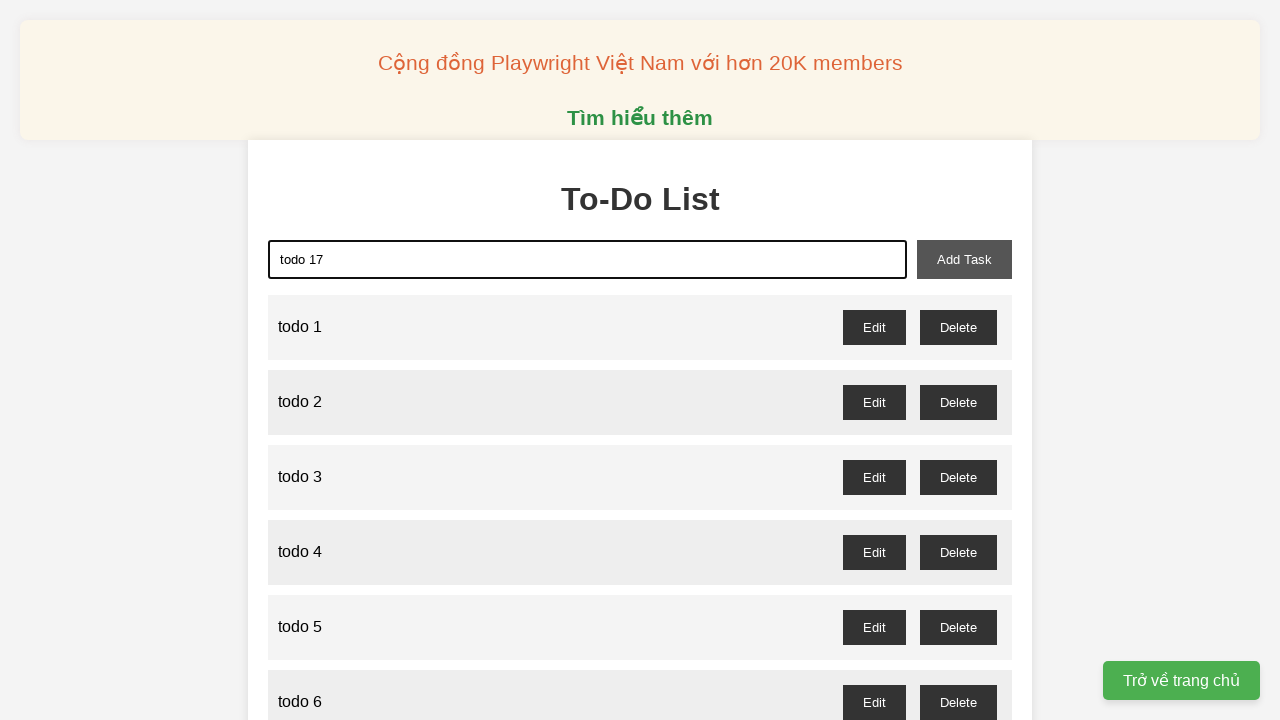

Clicked add task button to create todo 17 at (964, 259) on xpath=//button[@id = "add-task"]
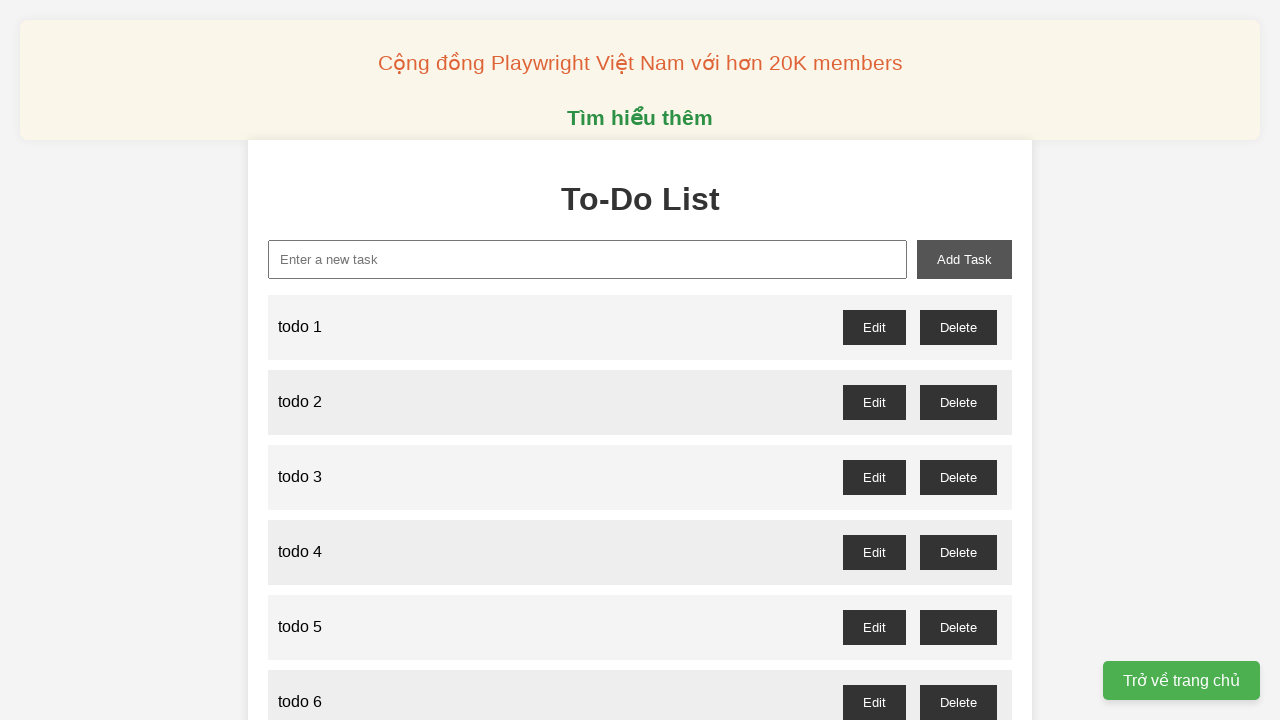

Filled input field with 'todo 18' on //input[@id = "new-task"]
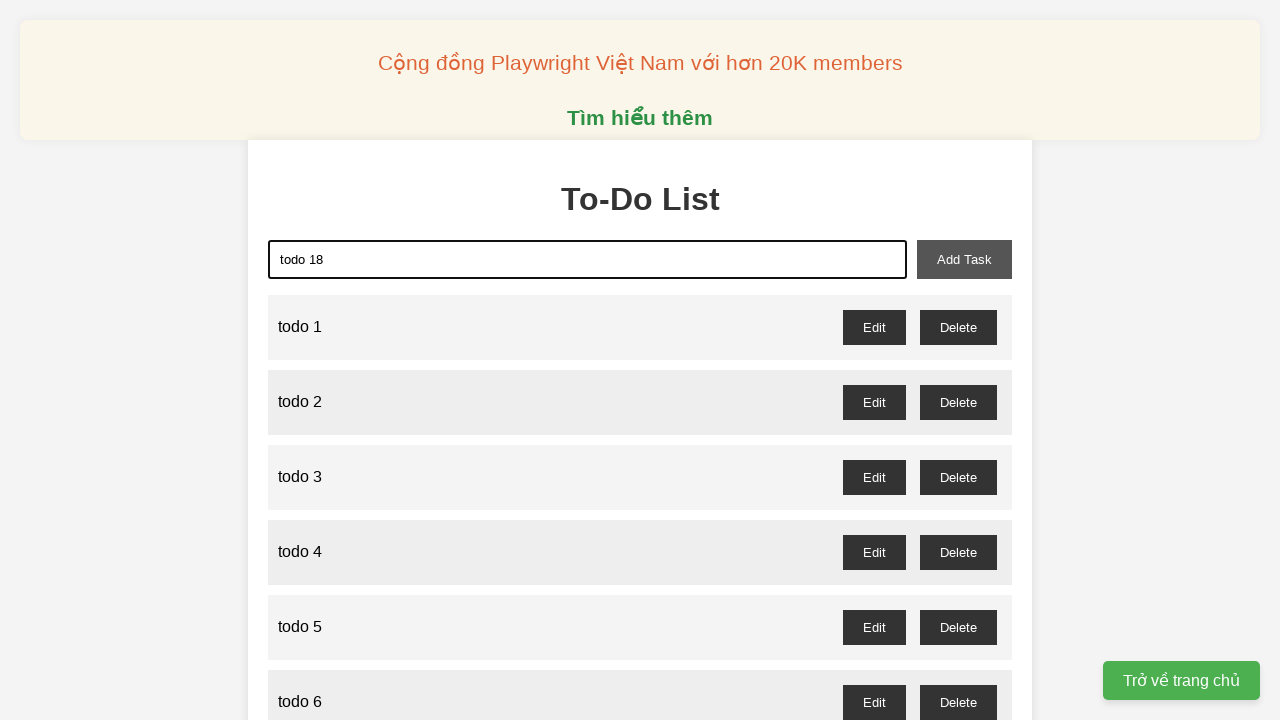

Clicked add task button to create todo 18 at (964, 259) on xpath=//button[@id = "add-task"]
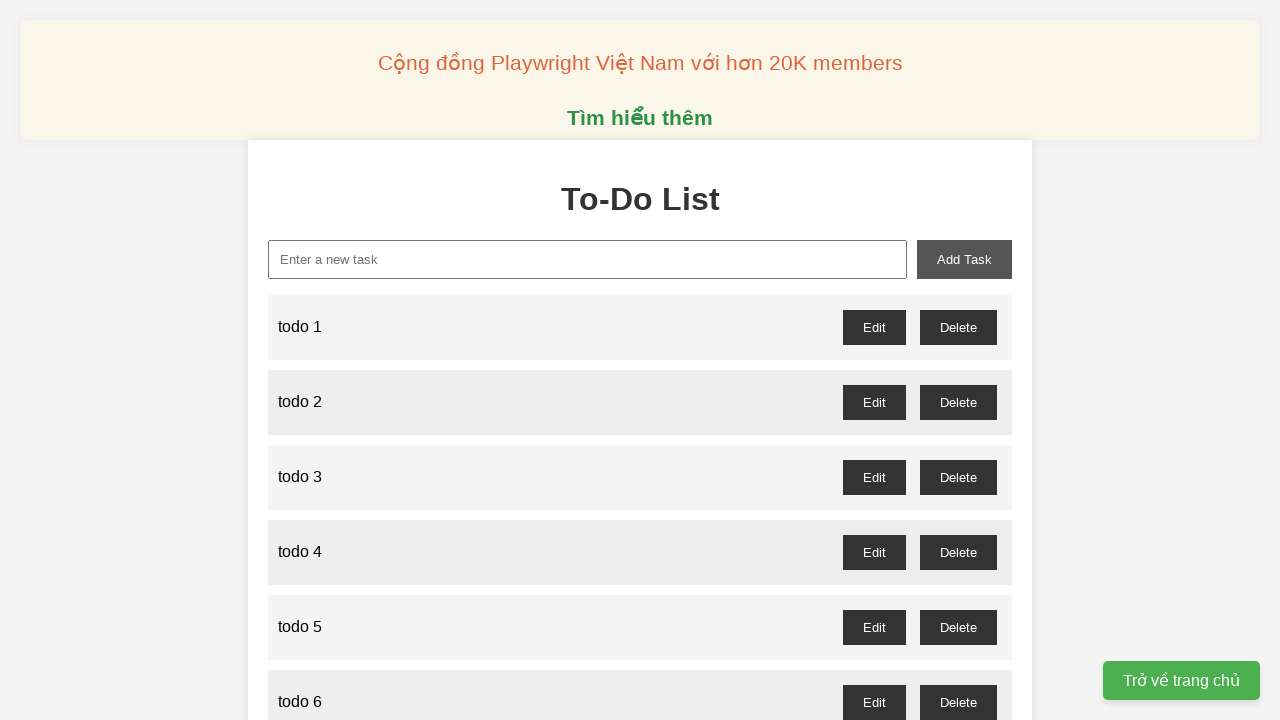

Filled input field with 'todo 19' on //input[@id = "new-task"]
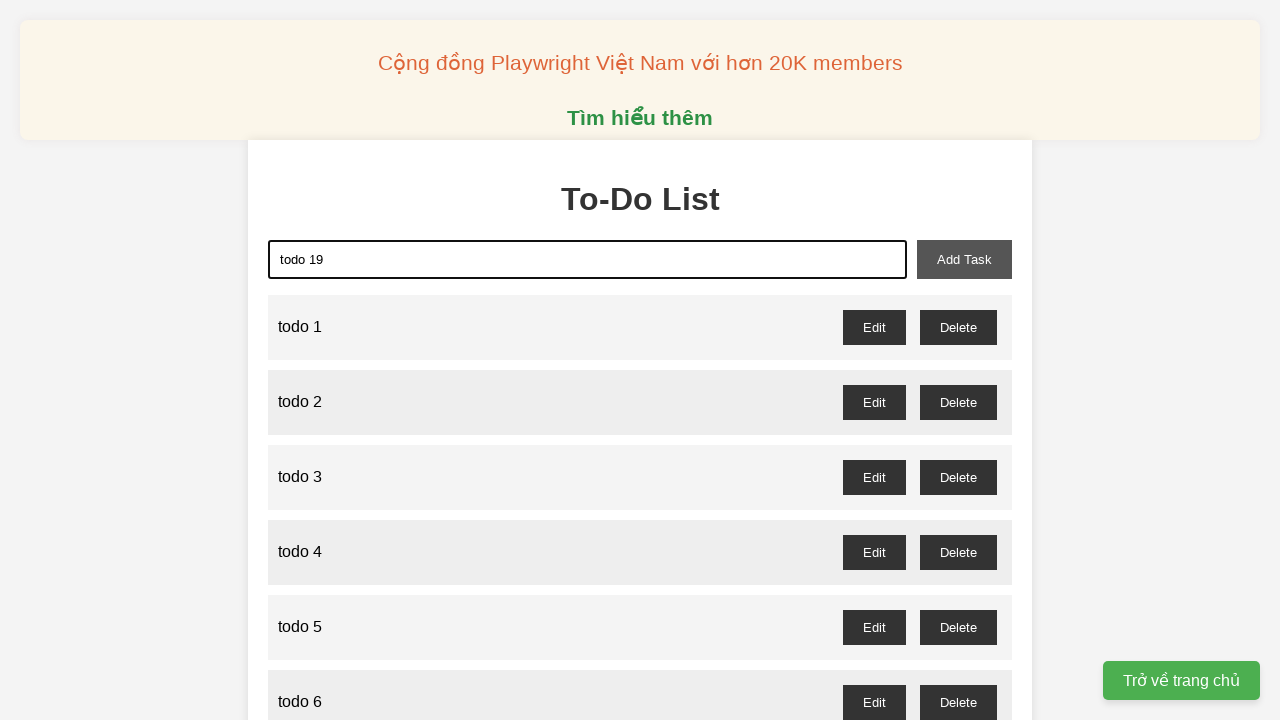

Clicked add task button to create todo 19 at (964, 259) on xpath=//button[@id = "add-task"]
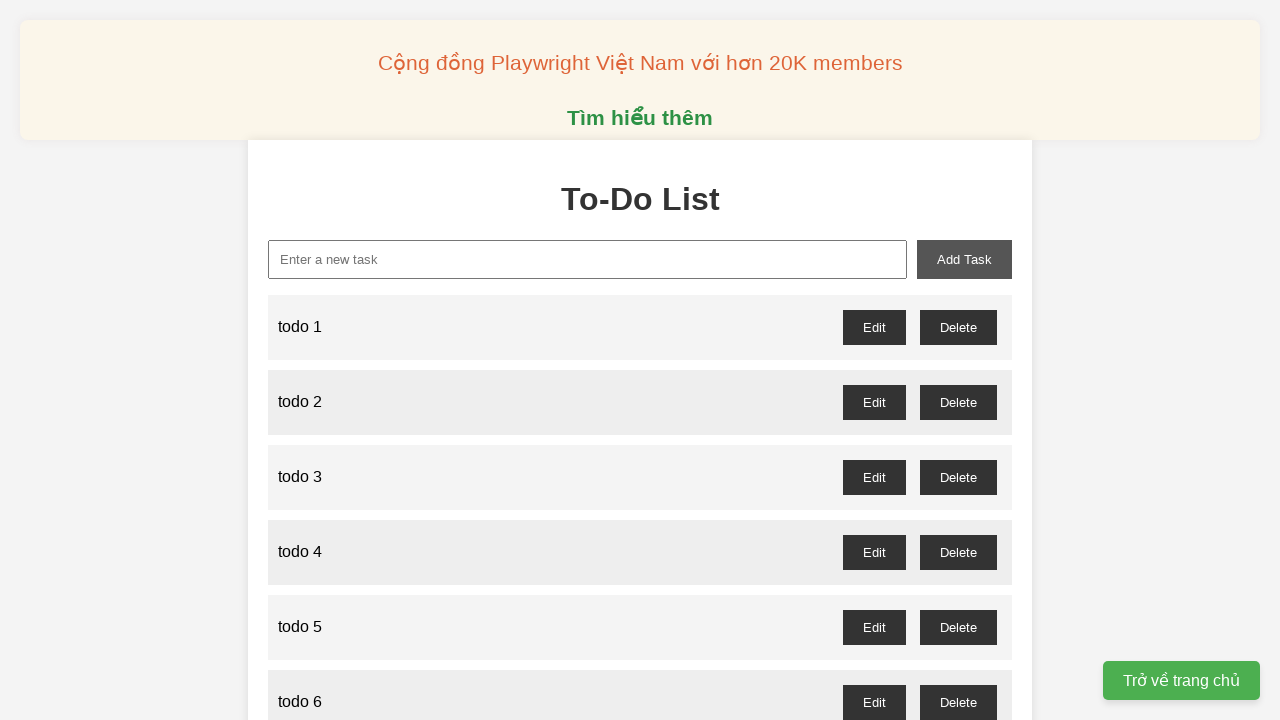

Filled input field with 'todo 20' on //input[@id = "new-task"]
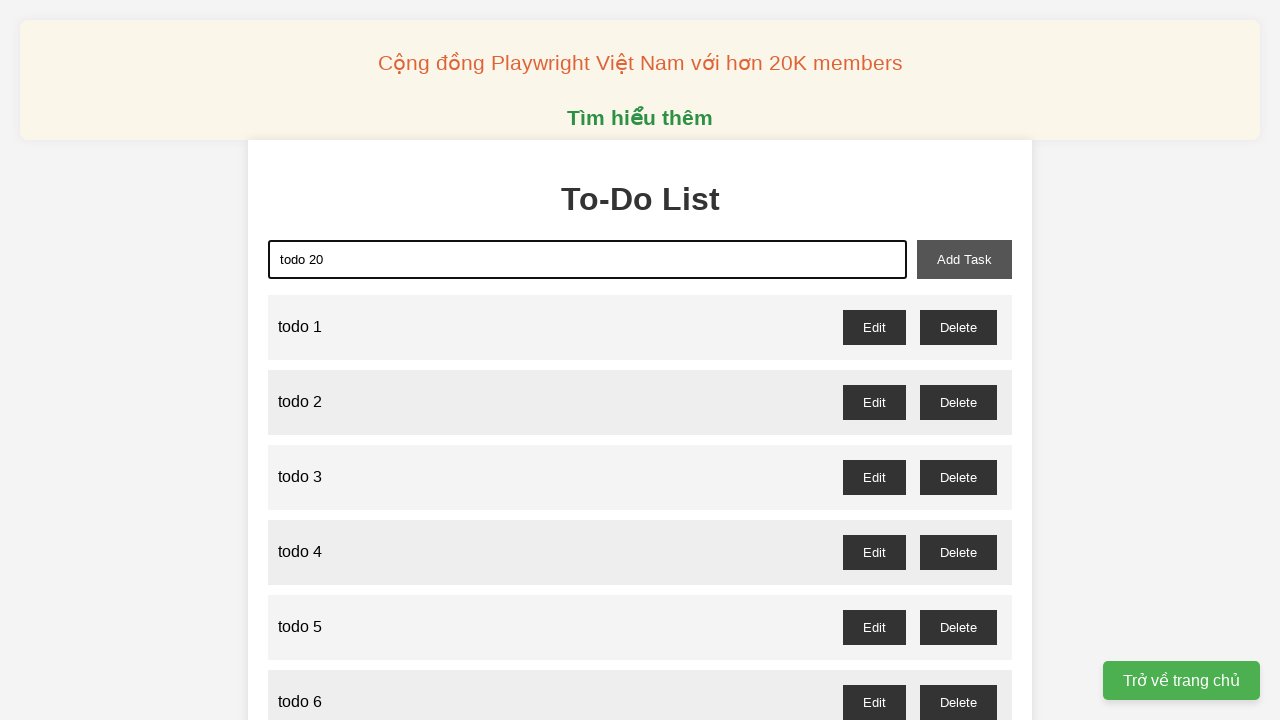

Clicked add task button to create todo 20 at (964, 259) on xpath=//button[@id = "add-task"]
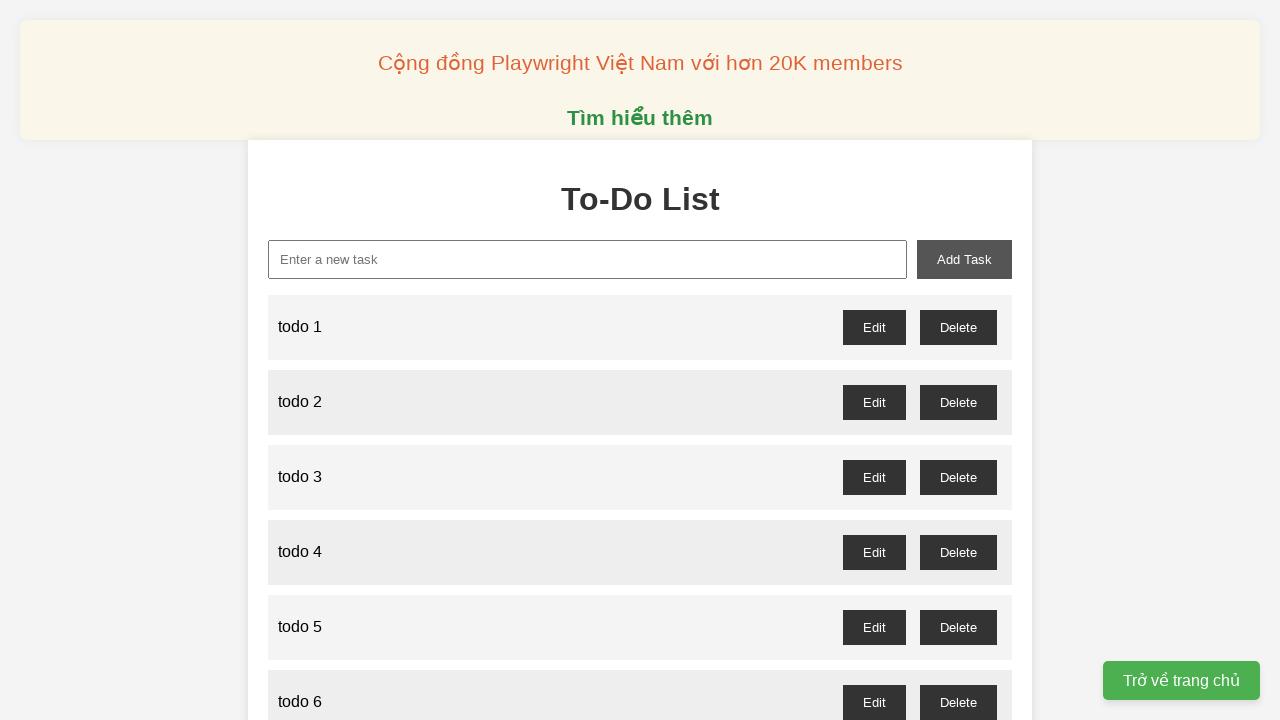

Filled input field with 'todo 21' on //input[@id = "new-task"]
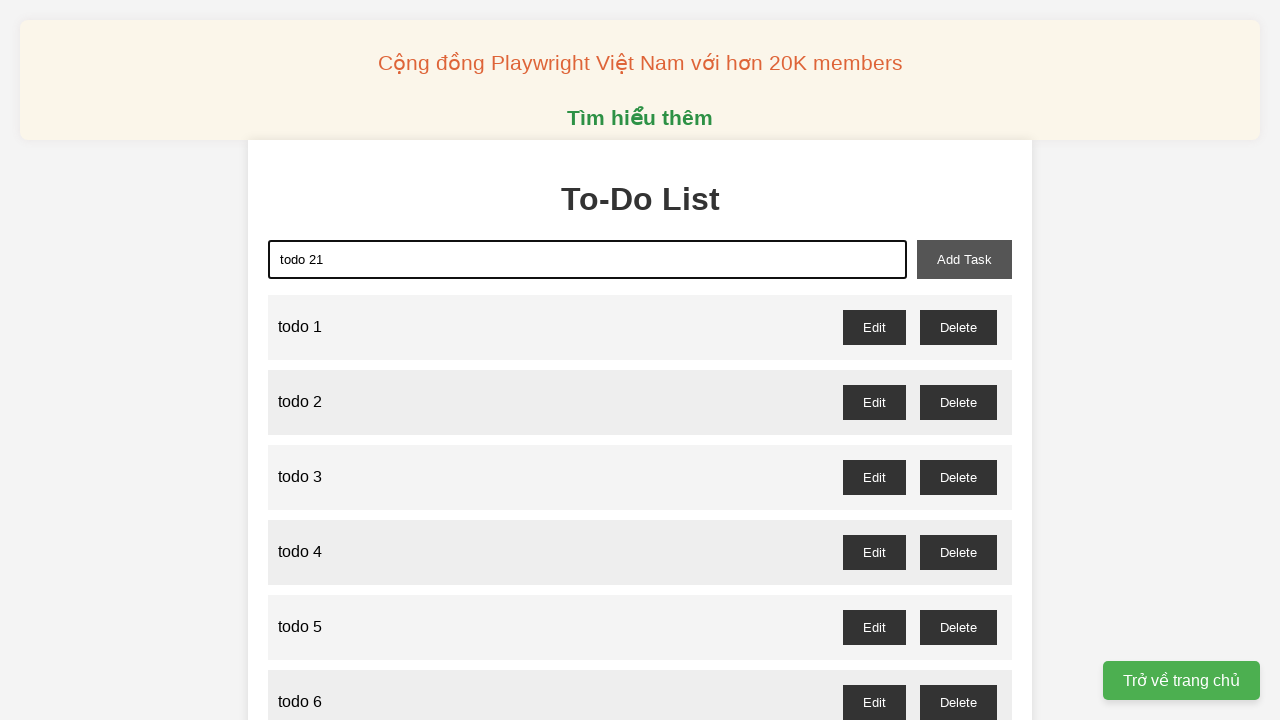

Clicked add task button to create todo 21 at (964, 259) on xpath=//button[@id = "add-task"]
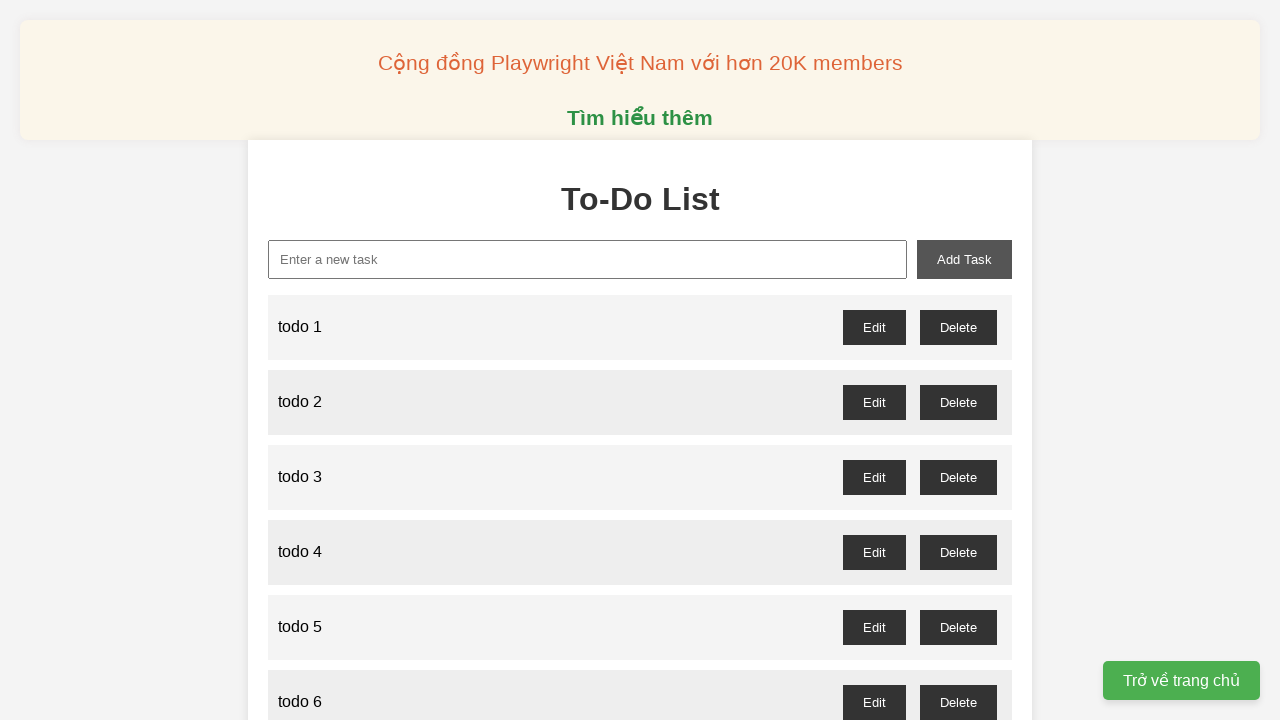

Filled input field with 'todo 22' on //input[@id = "new-task"]
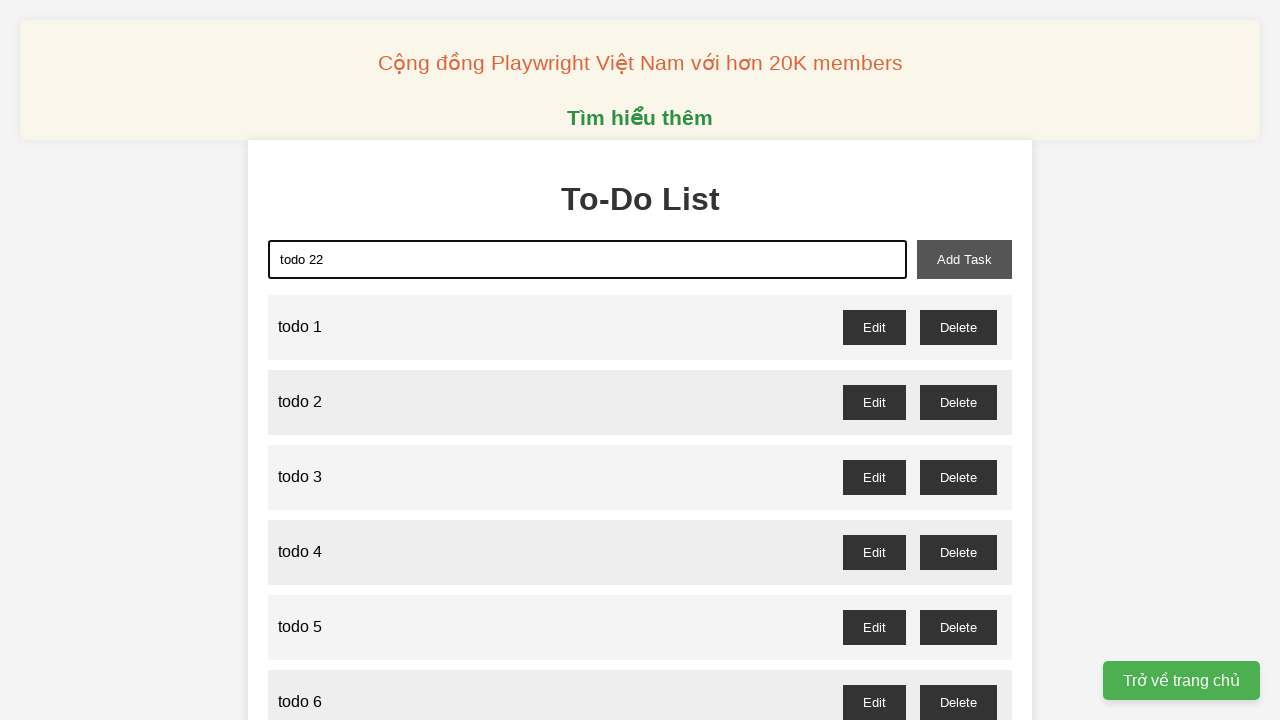

Clicked add task button to create todo 22 at (964, 259) on xpath=//button[@id = "add-task"]
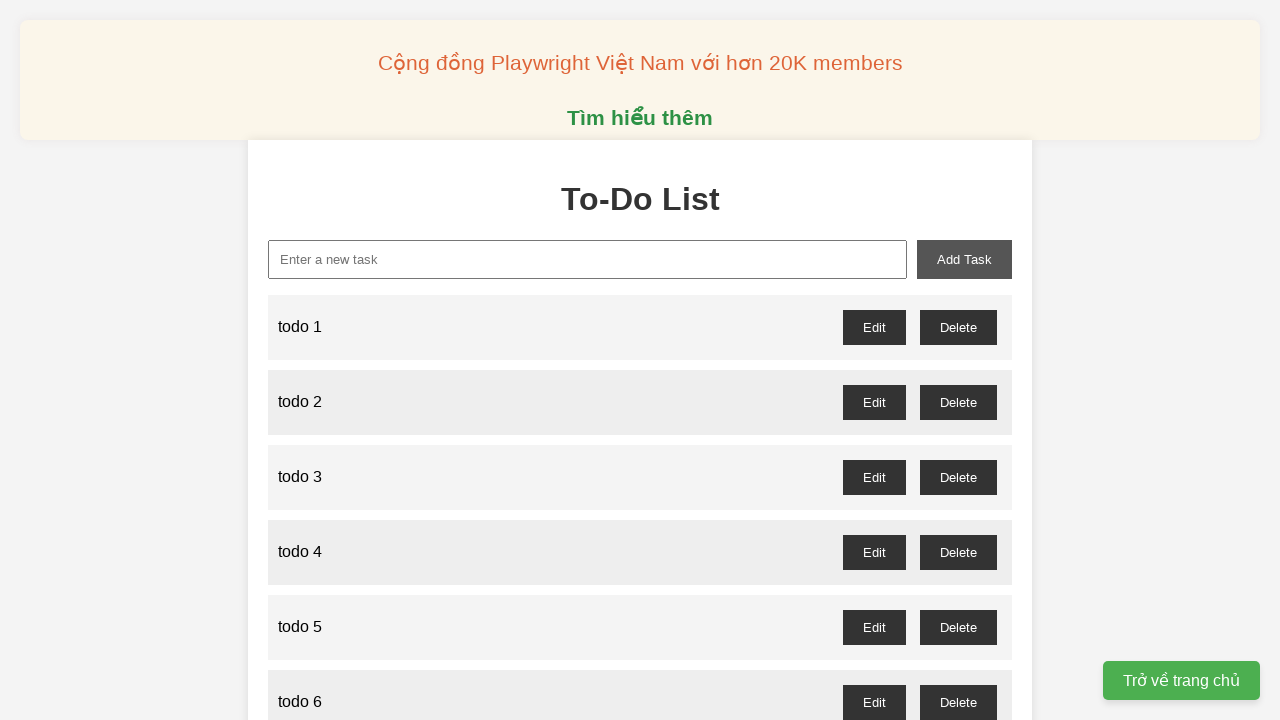

Filled input field with 'todo 23' on //input[@id = "new-task"]
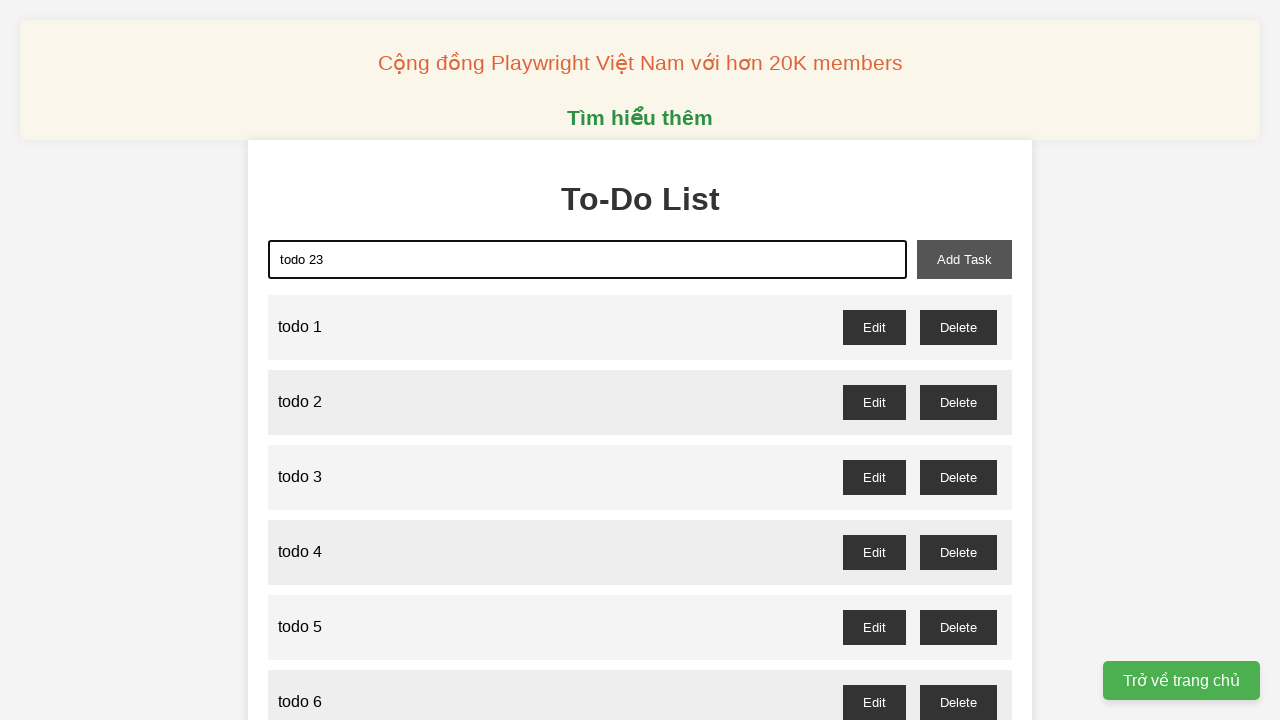

Clicked add task button to create todo 23 at (964, 259) on xpath=//button[@id = "add-task"]
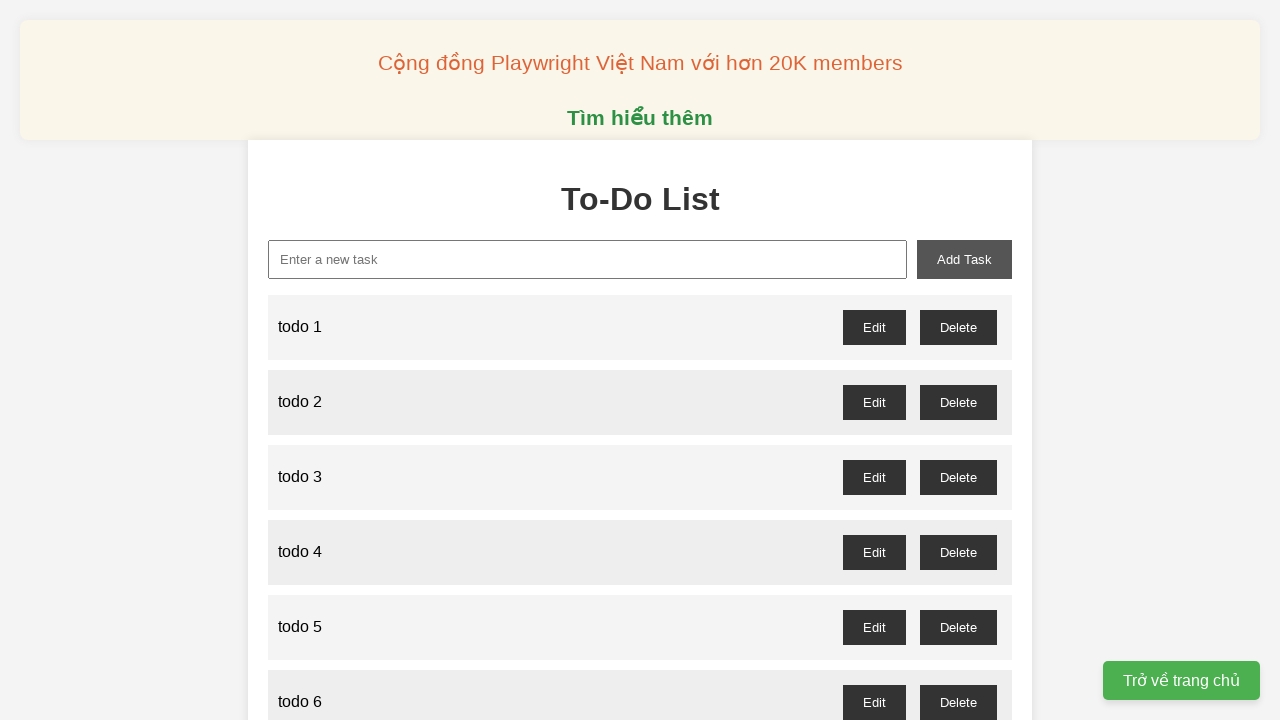

Filled input field with 'todo 24' on //input[@id = "new-task"]
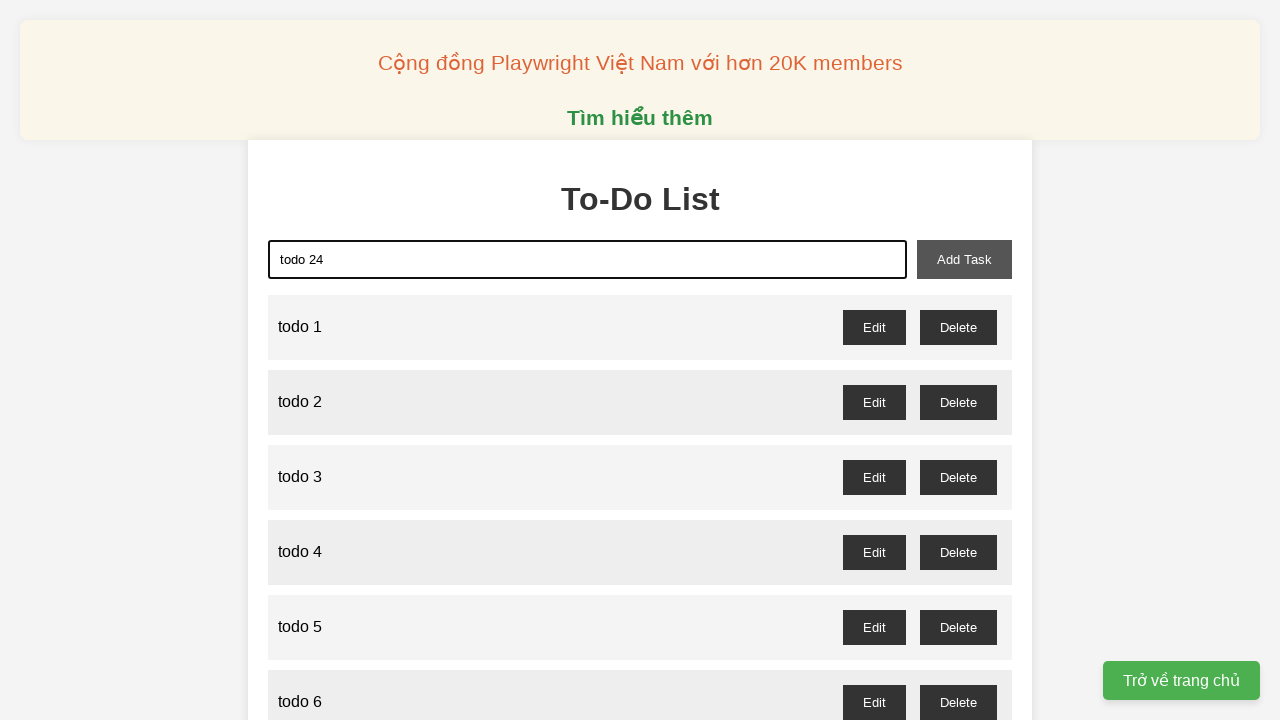

Clicked add task button to create todo 24 at (964, 259) on xpath=//button[@id = "add-task"]
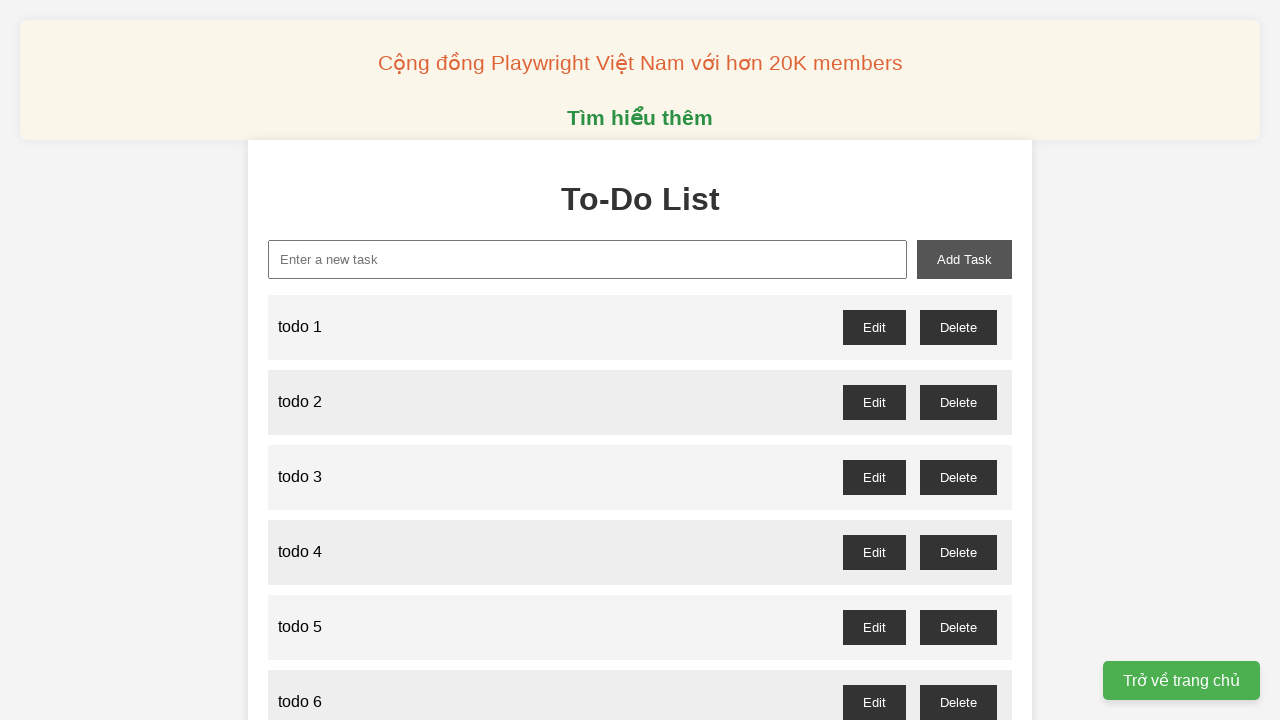

Filled input field with 'todo 25' on //input[@id = "new-task"]
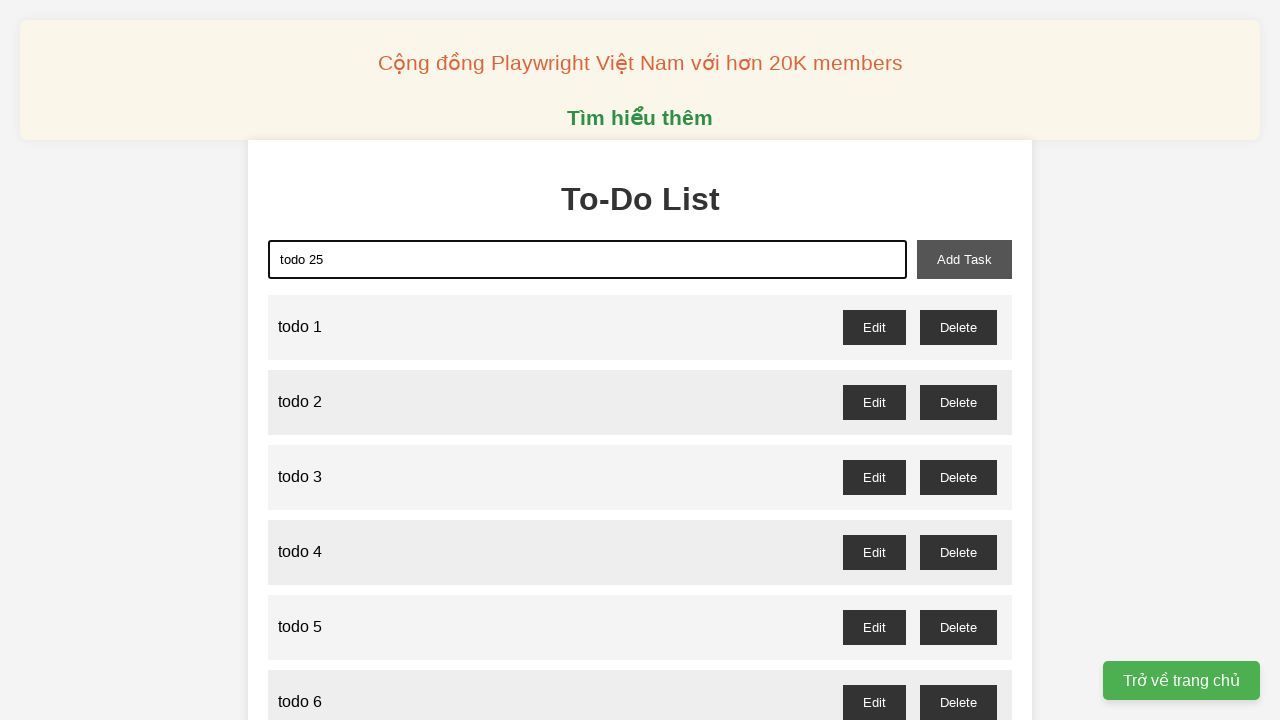

Clicked add task button to create todo 25 at (964, 259) on xpath=//button[@id = "add-task"]
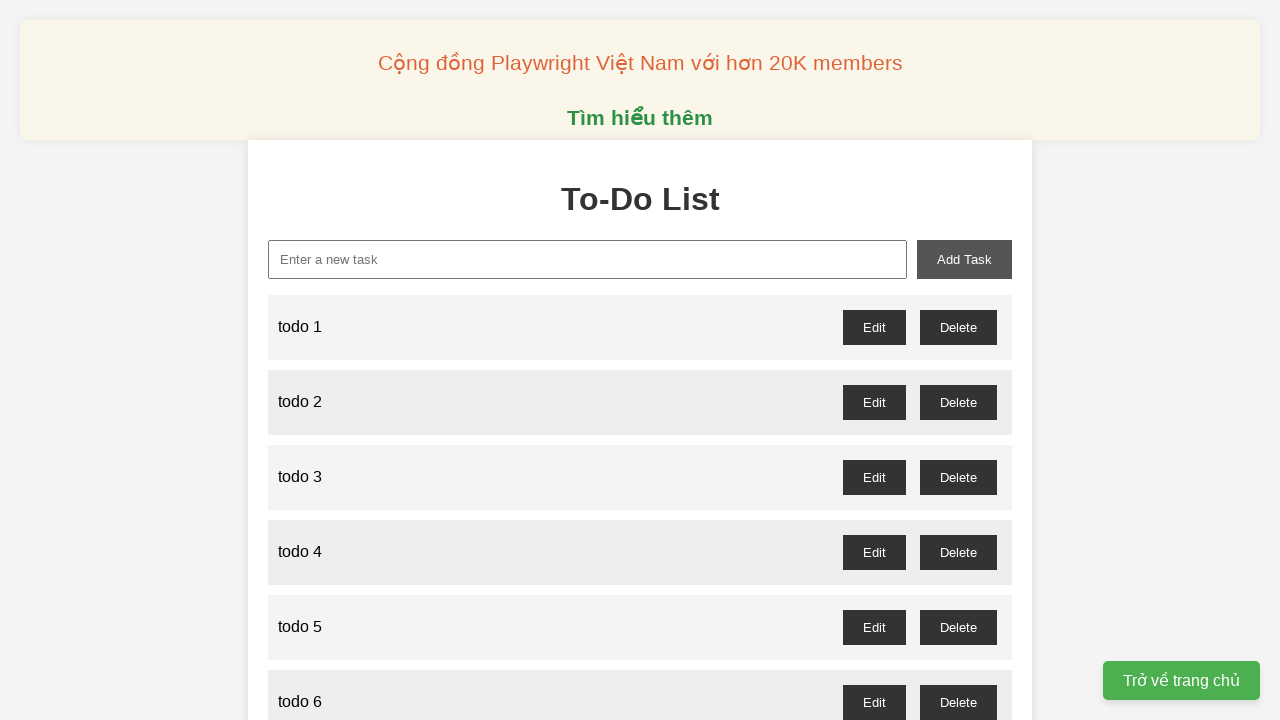

Filled input field with 'todo 26' on //input[@id = "new-task"]
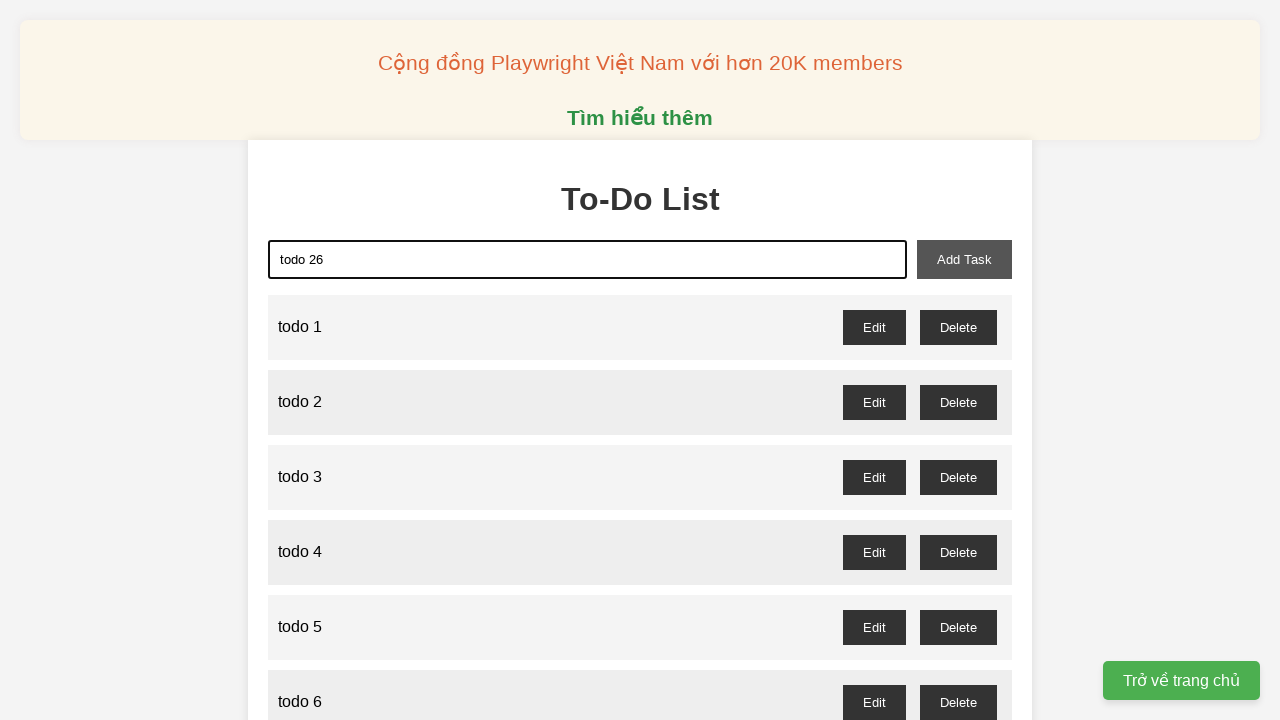

Clicked add task button to create todo 26 at (964, 259) on xpath=//button[@id = "add-task"]
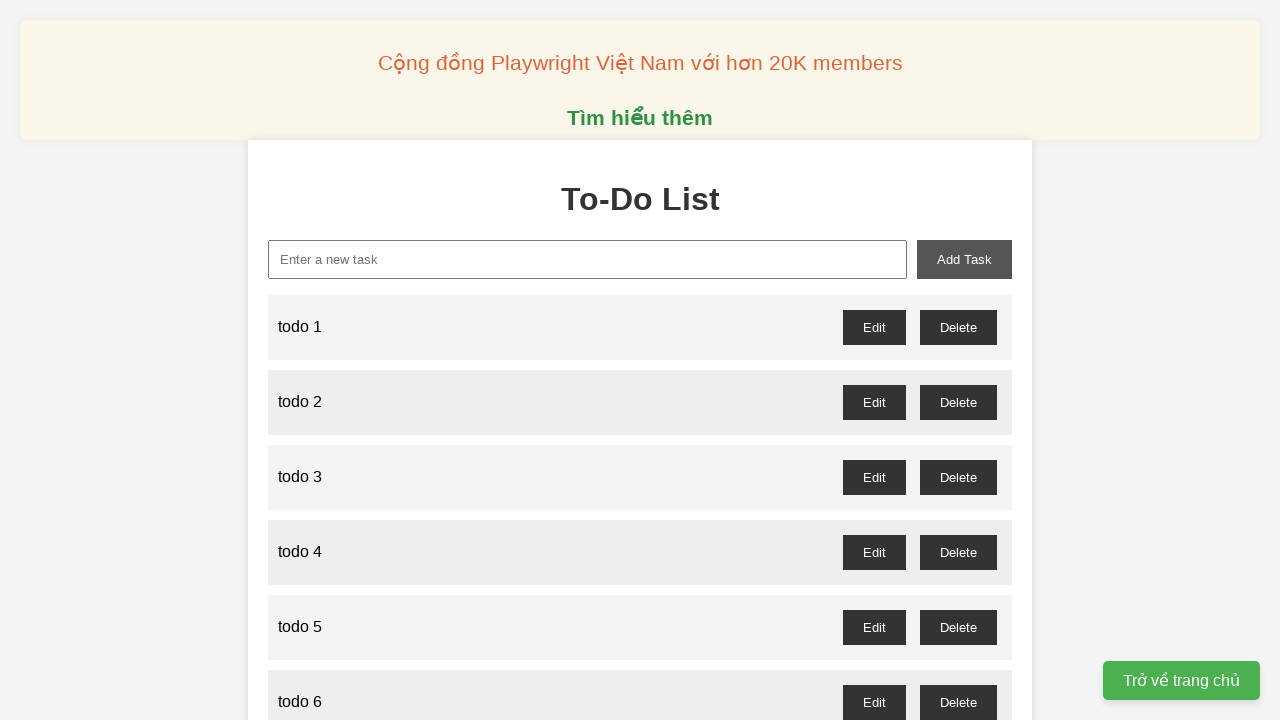

Filled input field with 'todo 27' on //input[@id = "new-task"]
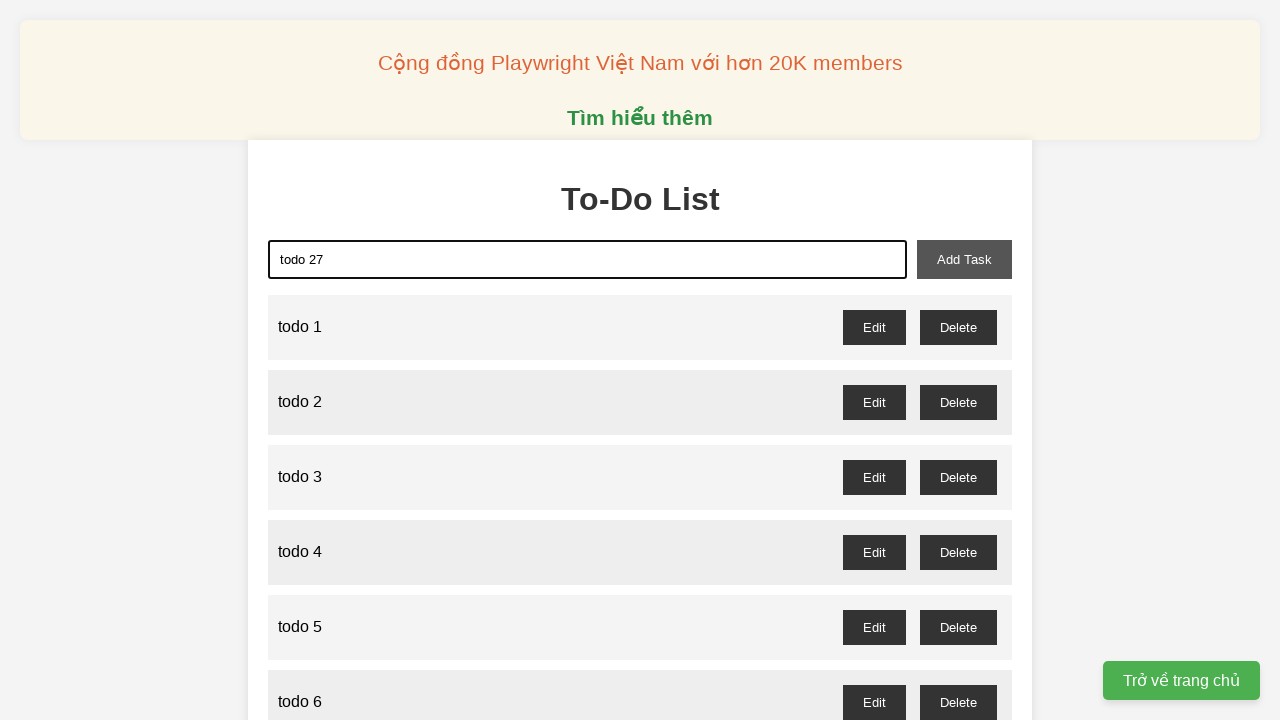

Clicked add task button to create todo 27 at (964, 259) on xpath=//button[@id = "add-task"]
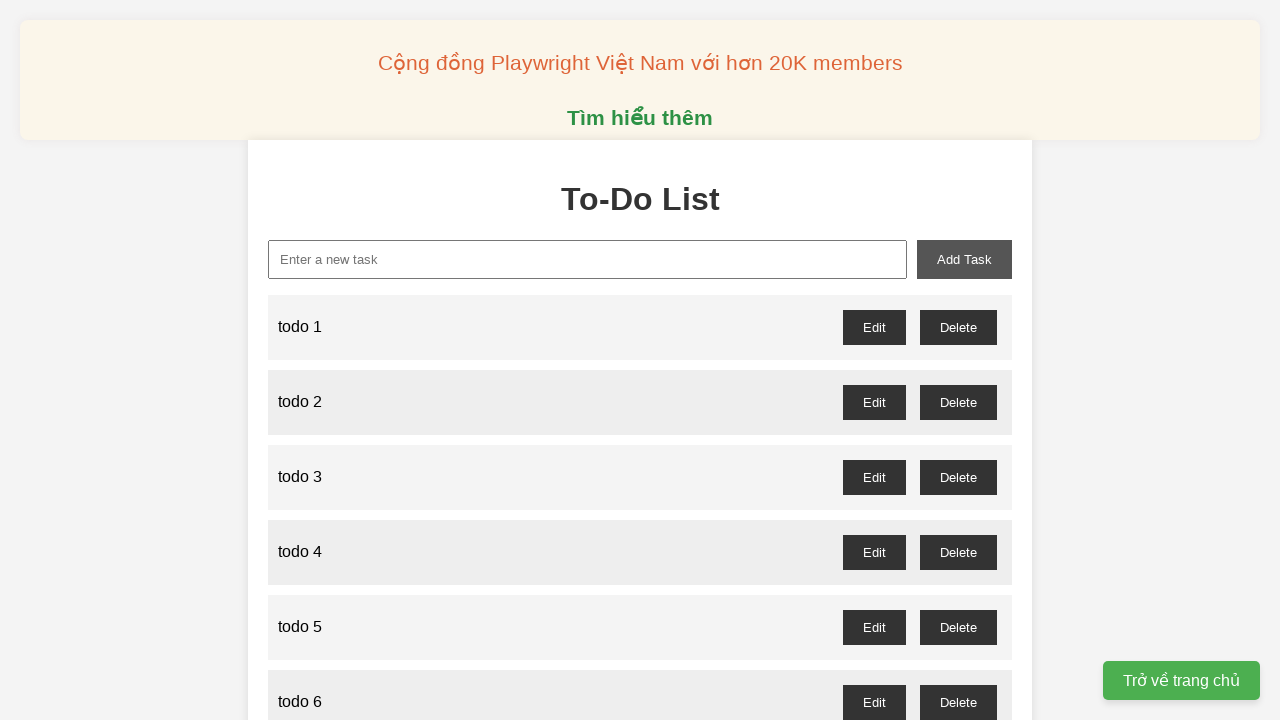

Filled input field with 'todo 28' on //input[@id = "new-task"]
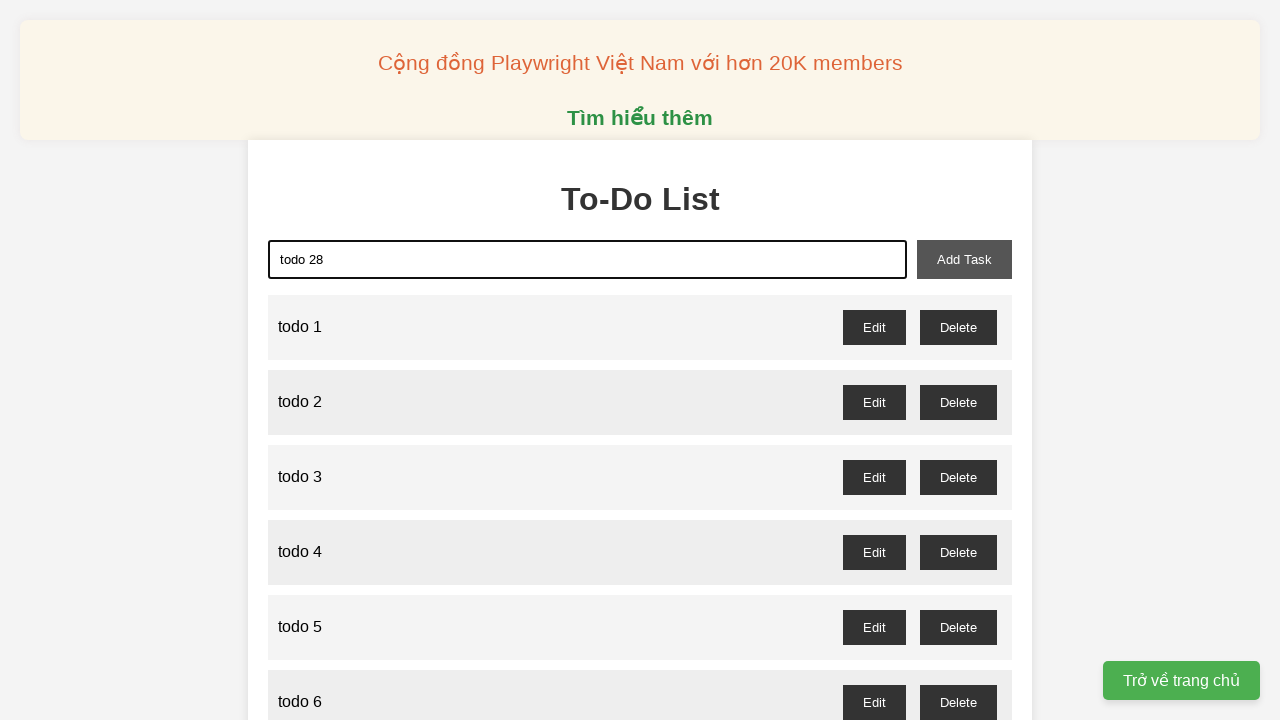

Clicked add task button to create todo 28 at (964, 259) on xpath=//button[@id = "add-task"]
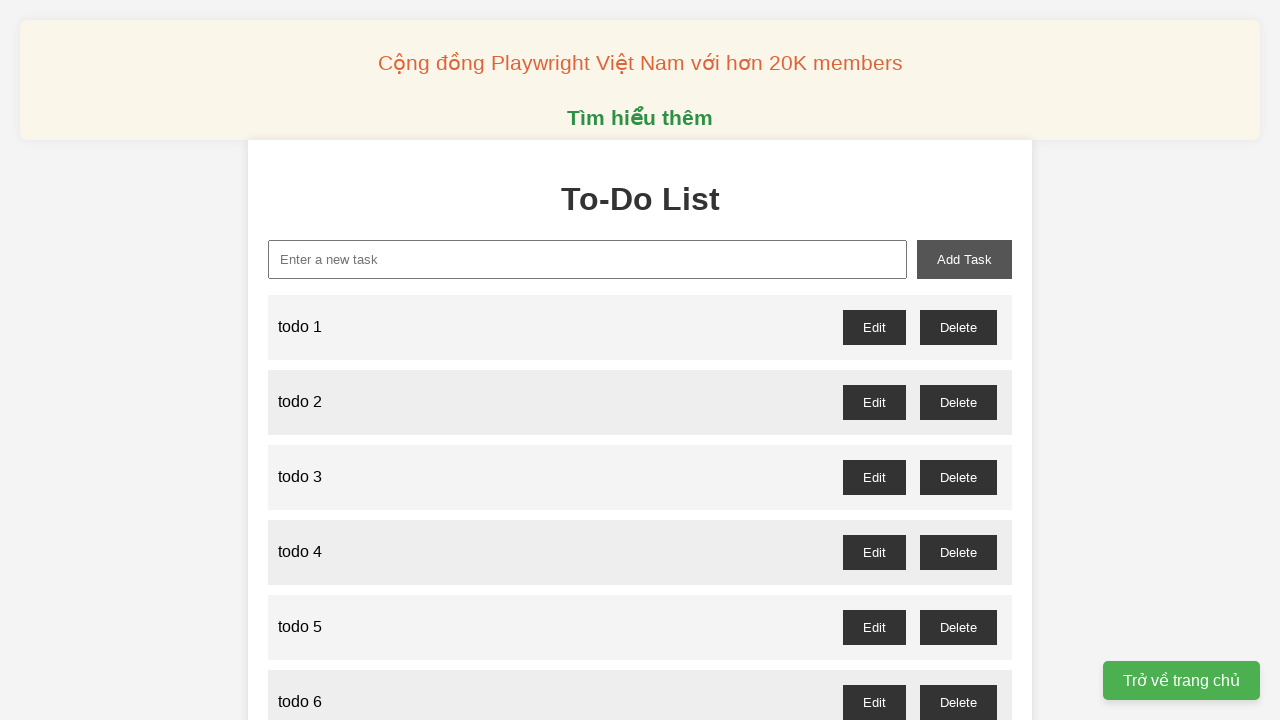

Filled input field with 'todo 29' on //input[@id = "new-task"]
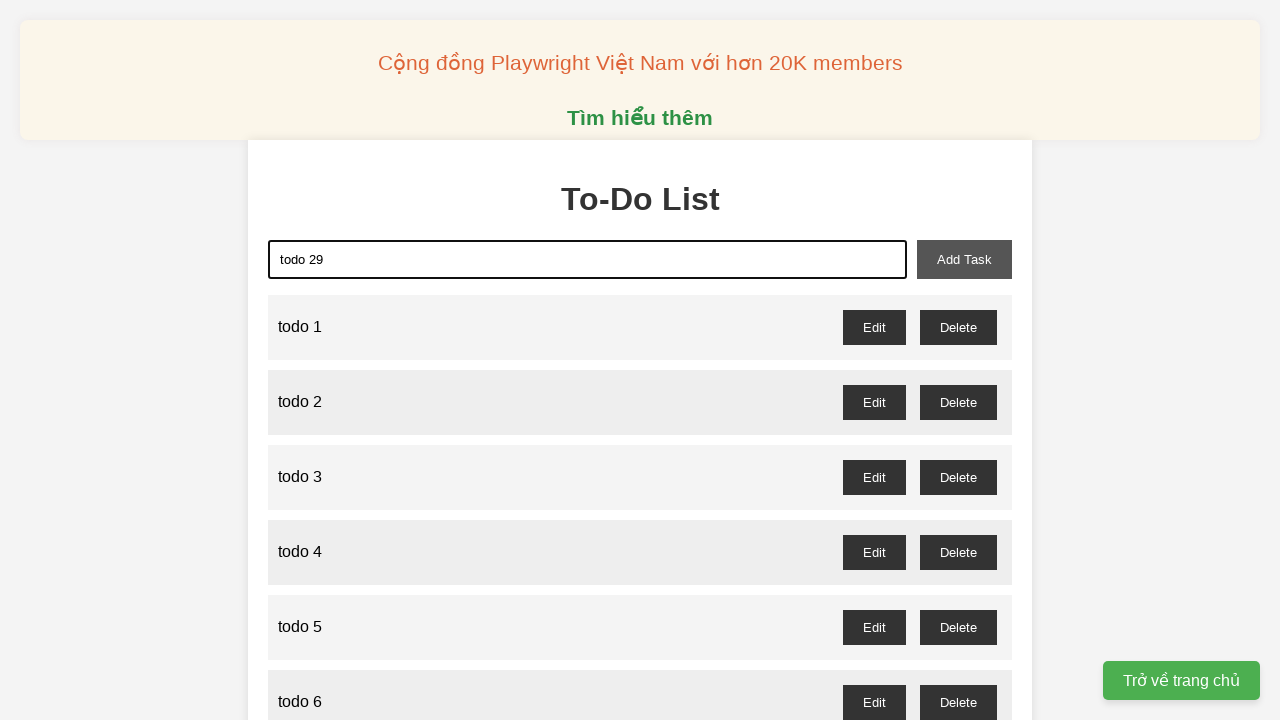

Clicked add task button to create todo 29 at (964, 259) on xpath=//button[@id = "add-task"]
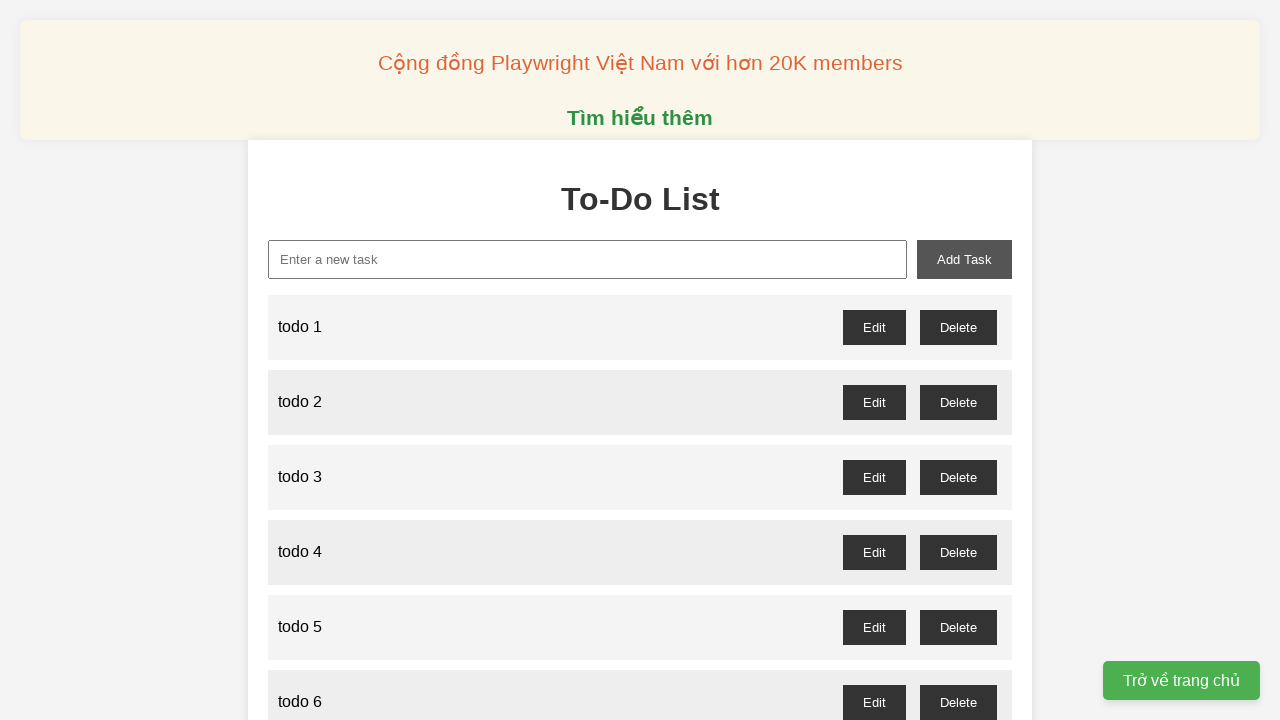

Filled input field with 'todo 30' on //input[@id = "new-task"]
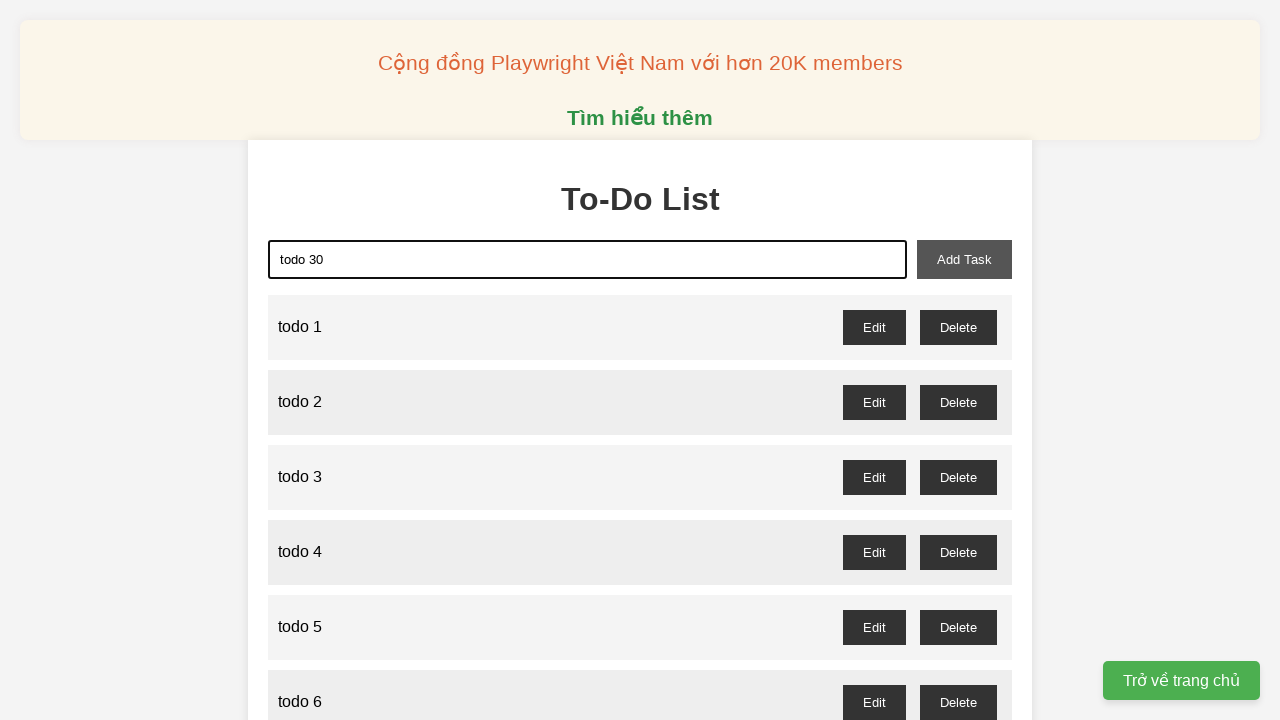

Clicked add task button to create todo 30 at (964, 259) on xpath=//button[@id = "add-task"]
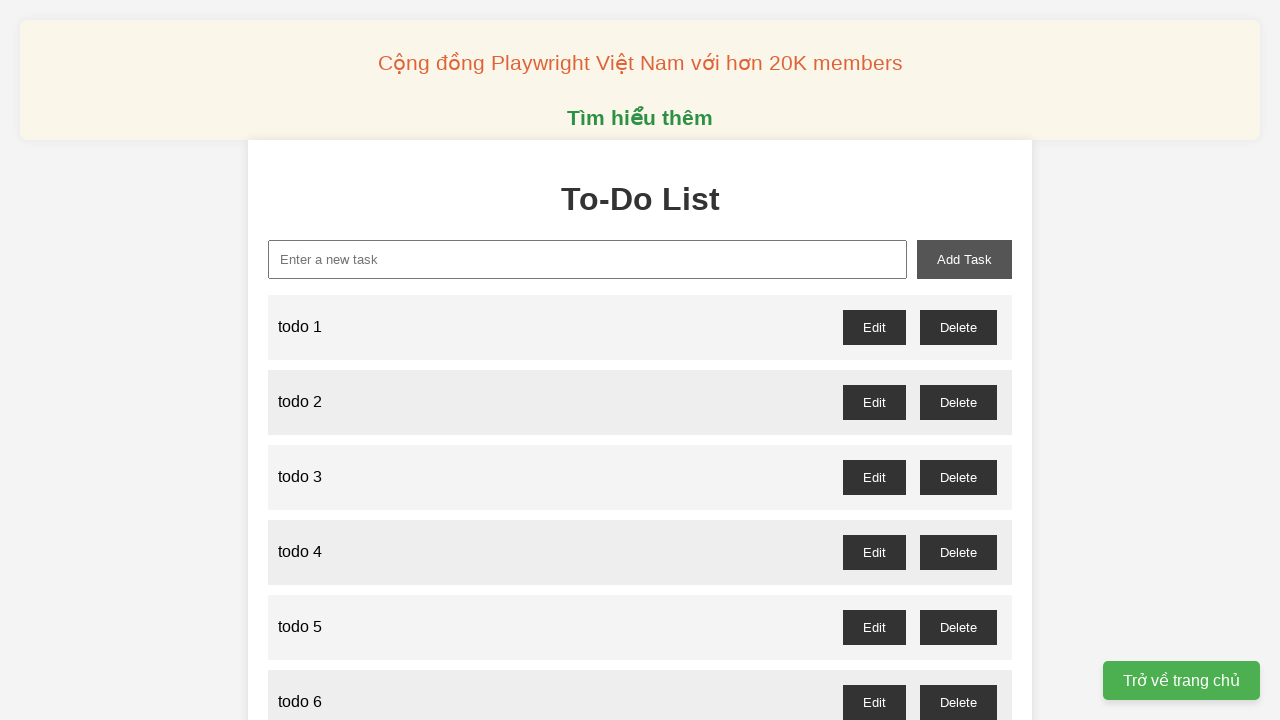

Filled input field with 'todo 31' on //input[@id = "new-task"]
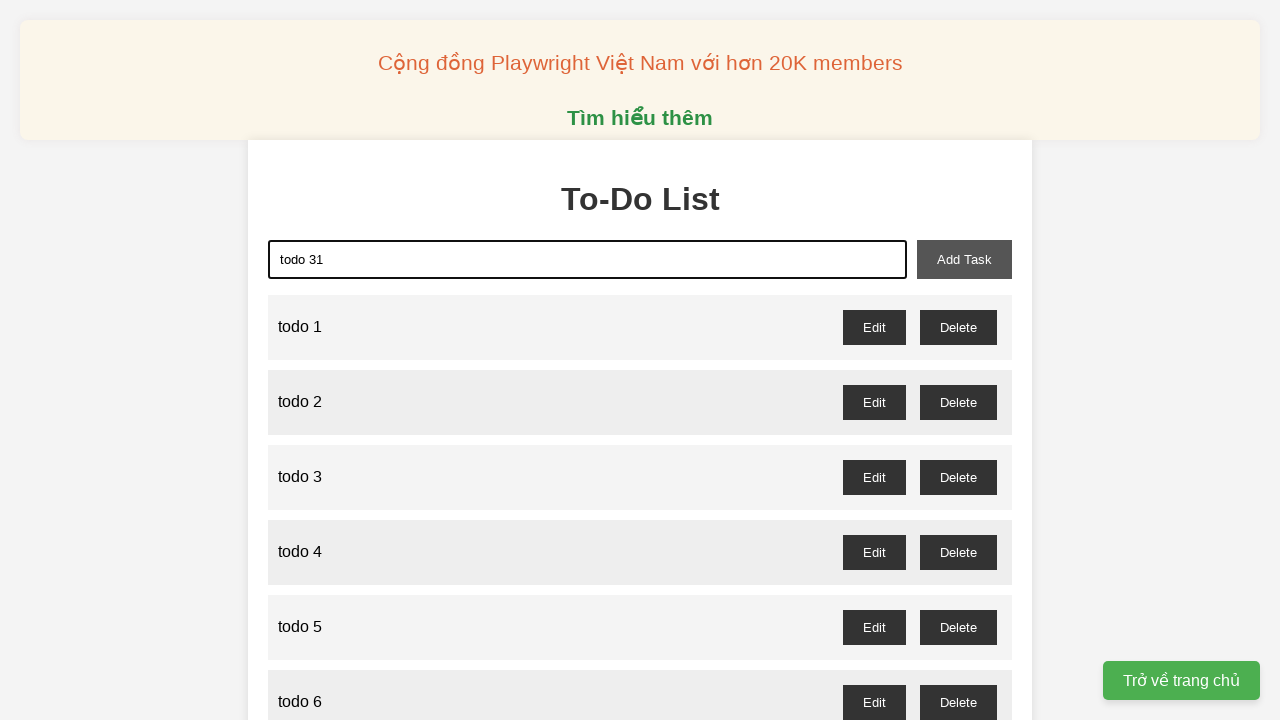

Clicked add task button to create todo 31 at (964, 259) on xpath=//button[@id = "add-task"]
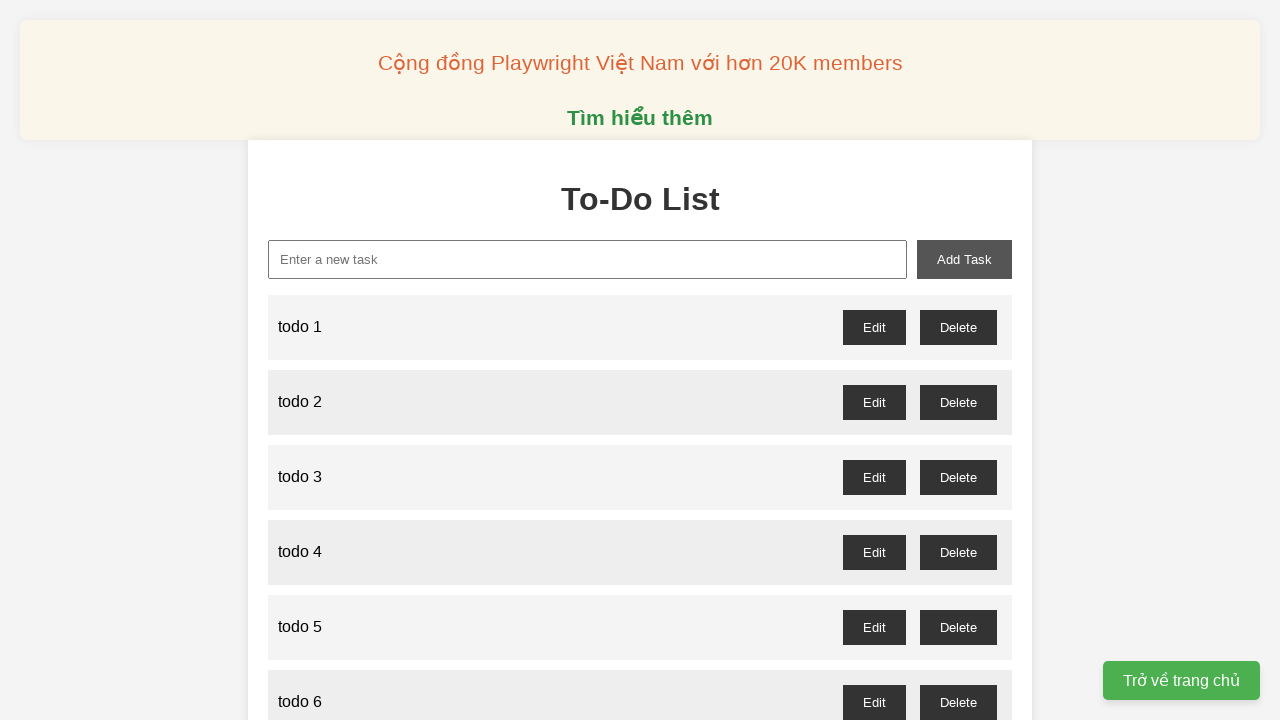

Filled input field with 'todo 32' on //input[@id = "new-task"]
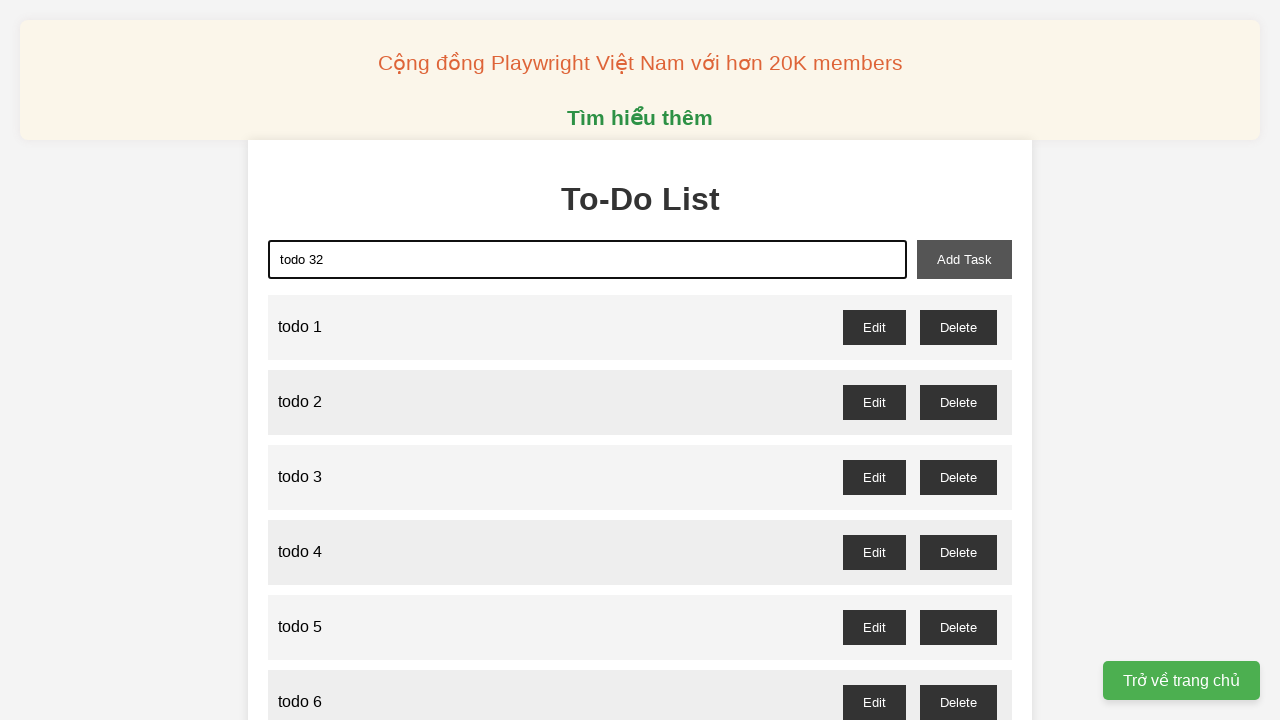

Clicked add task button to create todo 32 at (964, 259) on xpath=//button[@id = "add-task"]
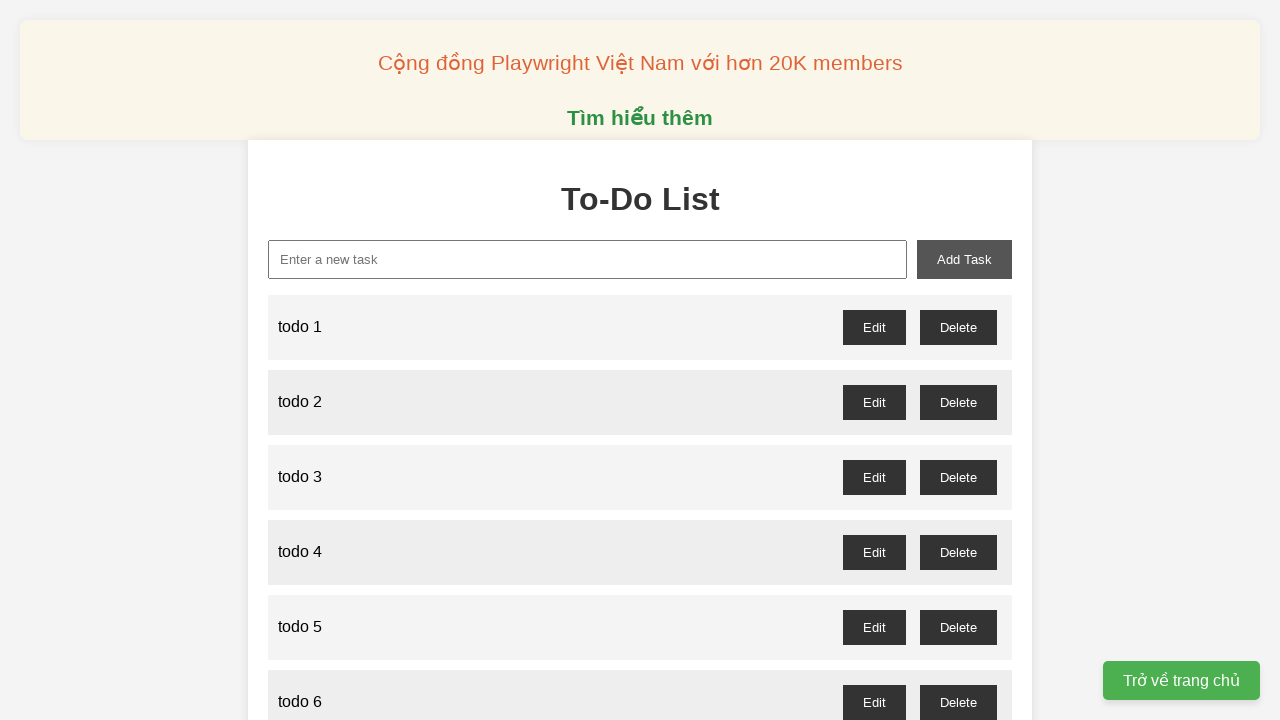

Filled input field with 'todo 33' on //input[@id = "new-task"]
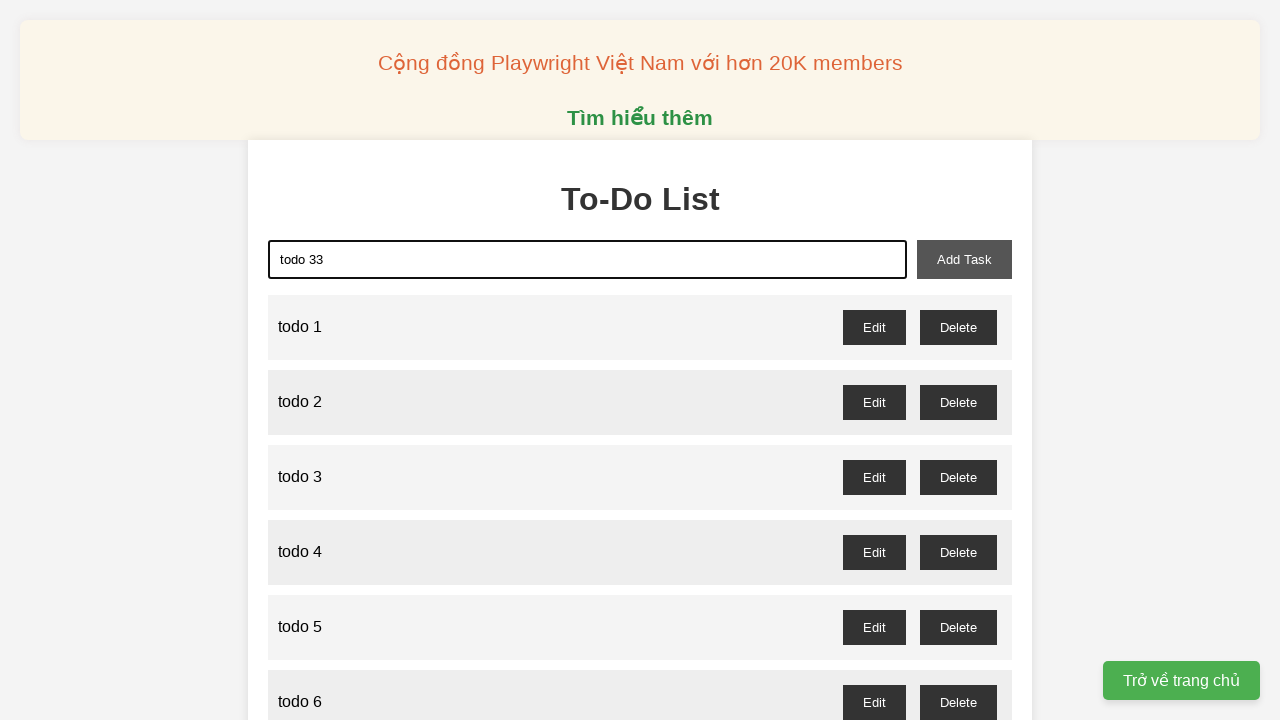

Clicked add task button to create todo 33 at (964, 259) on xpath=//button[@id = "add-task"]
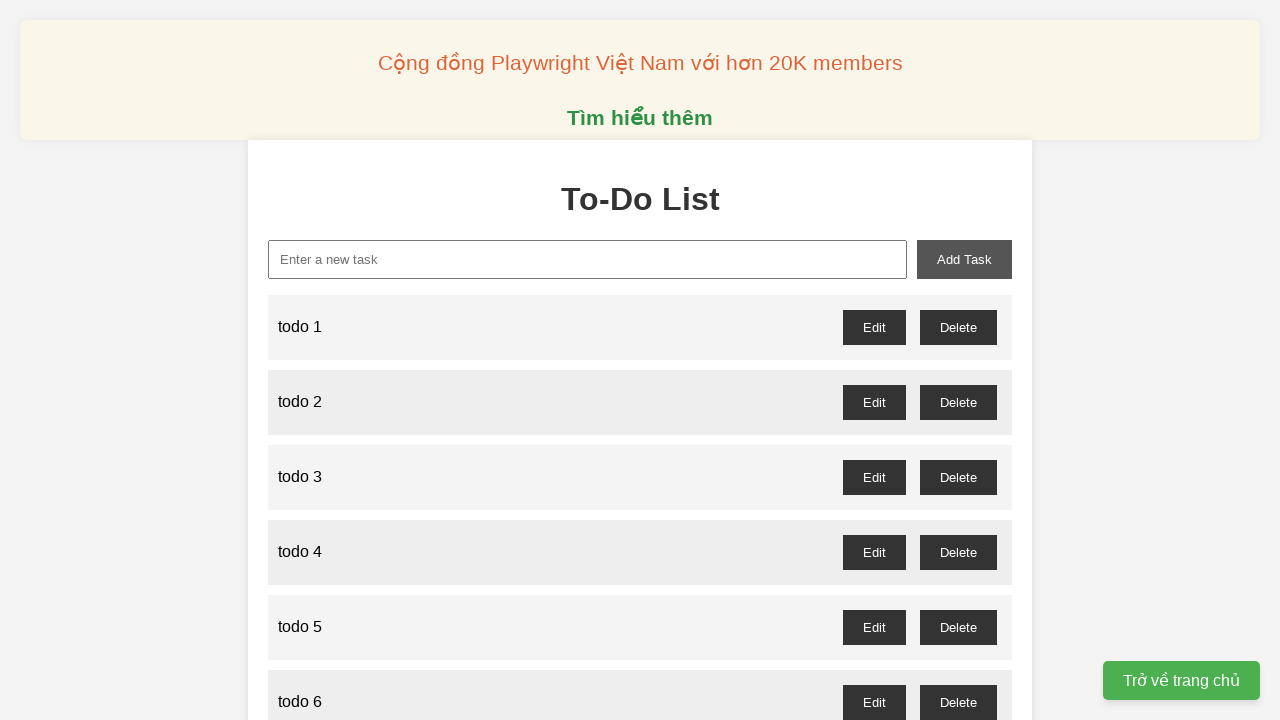

Filled input field with 'todo 34' on //input[@id = "new-task"]
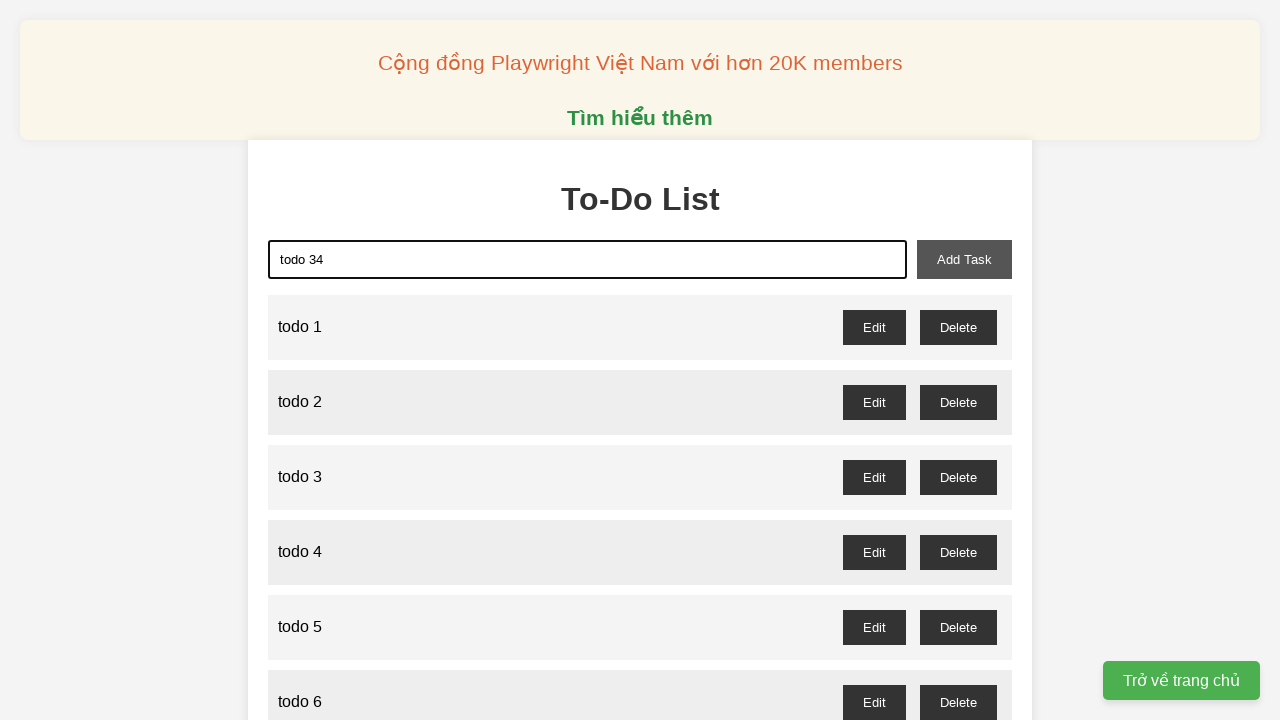

Clicked add task button to create todo 34 at (964, 259) on xpath=//button[@id = "add-task"]
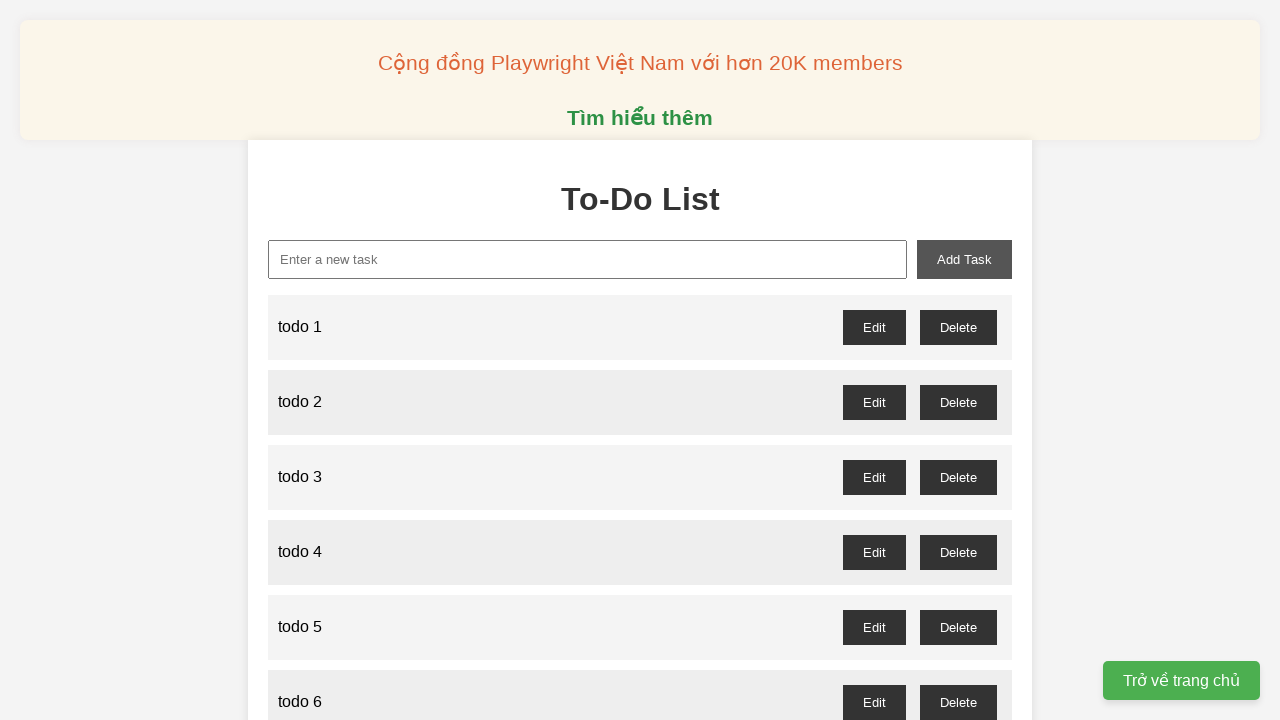

Filled input field with 'todo 35' on //input[@id = "new-task"]
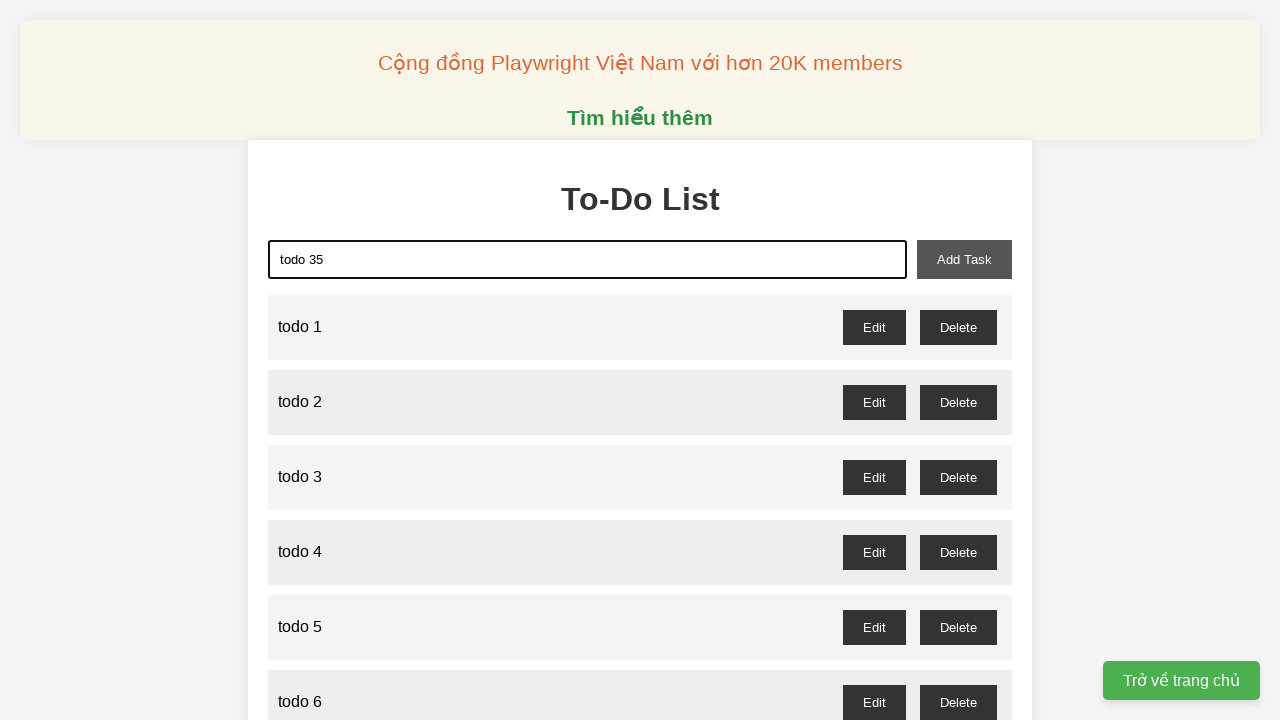

Clicked add task button to create todo 35 at (964, 259) on xpath=//button[@id = "add-task"]
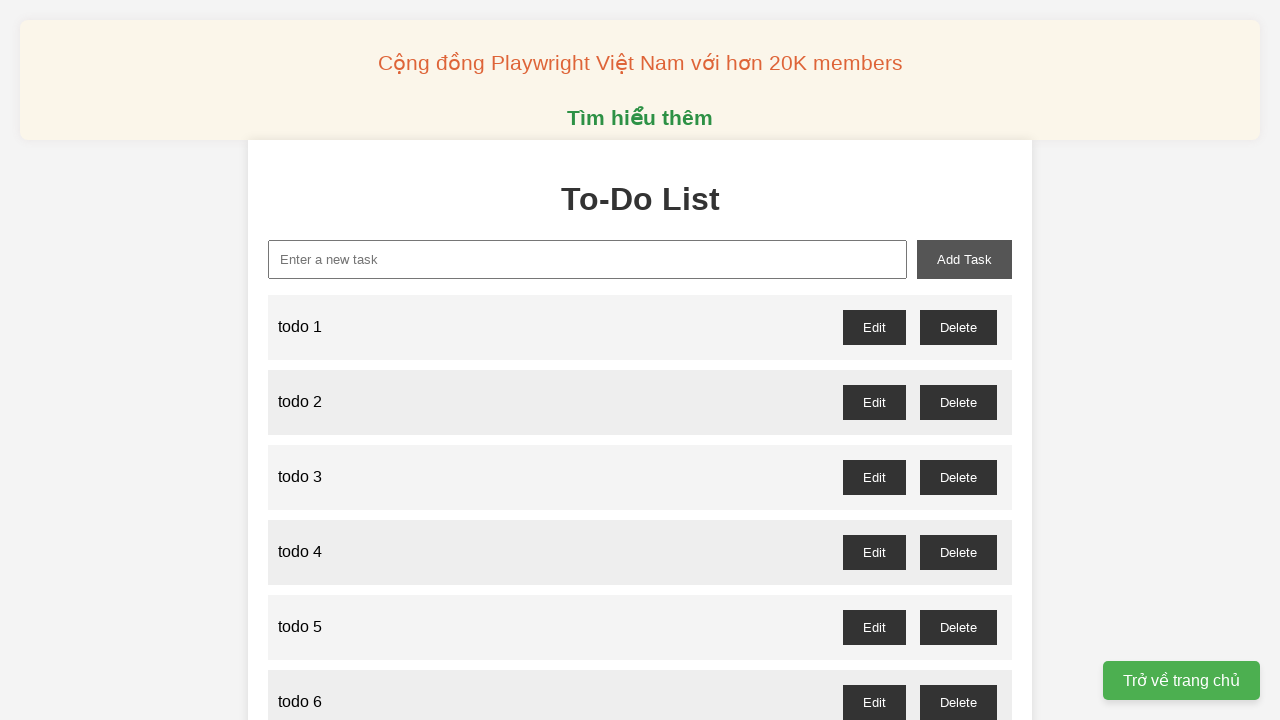

Filled input field with 'todo 36' on //input[@id = "new-task"]
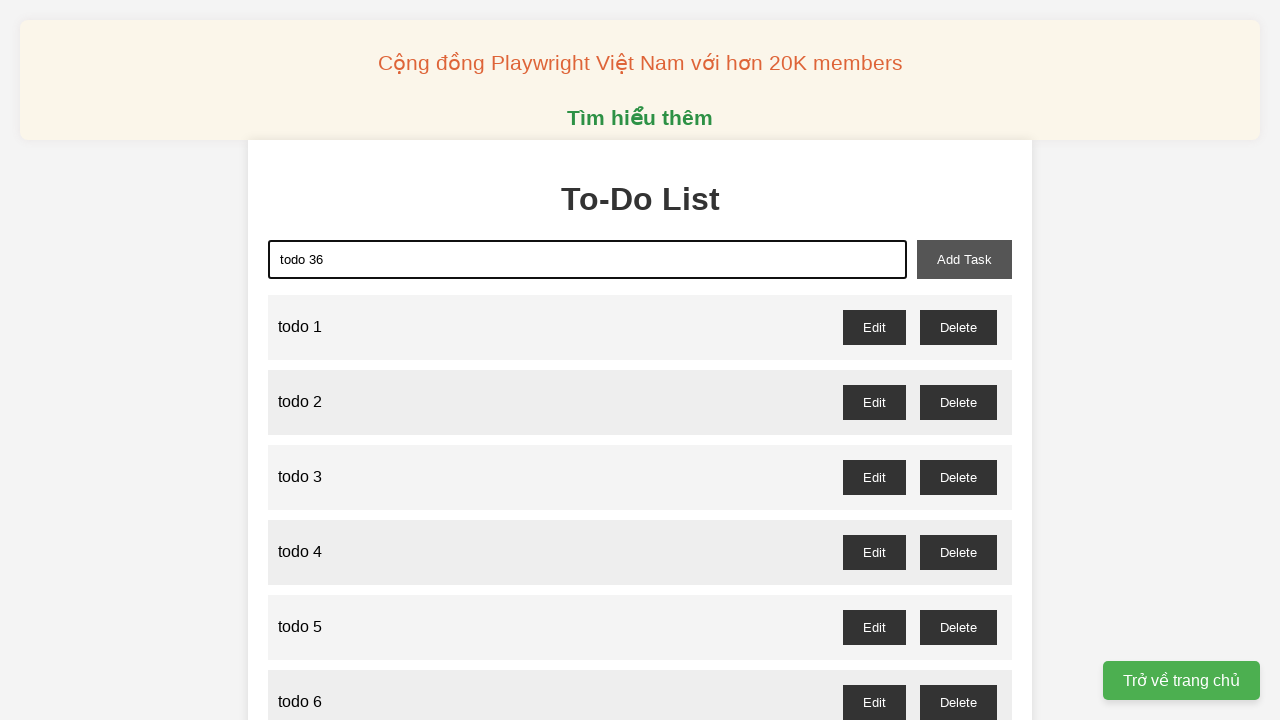

Clicked add task button to create todo 36 at (964, 259) on xpath=//button[@id = "add-task"]
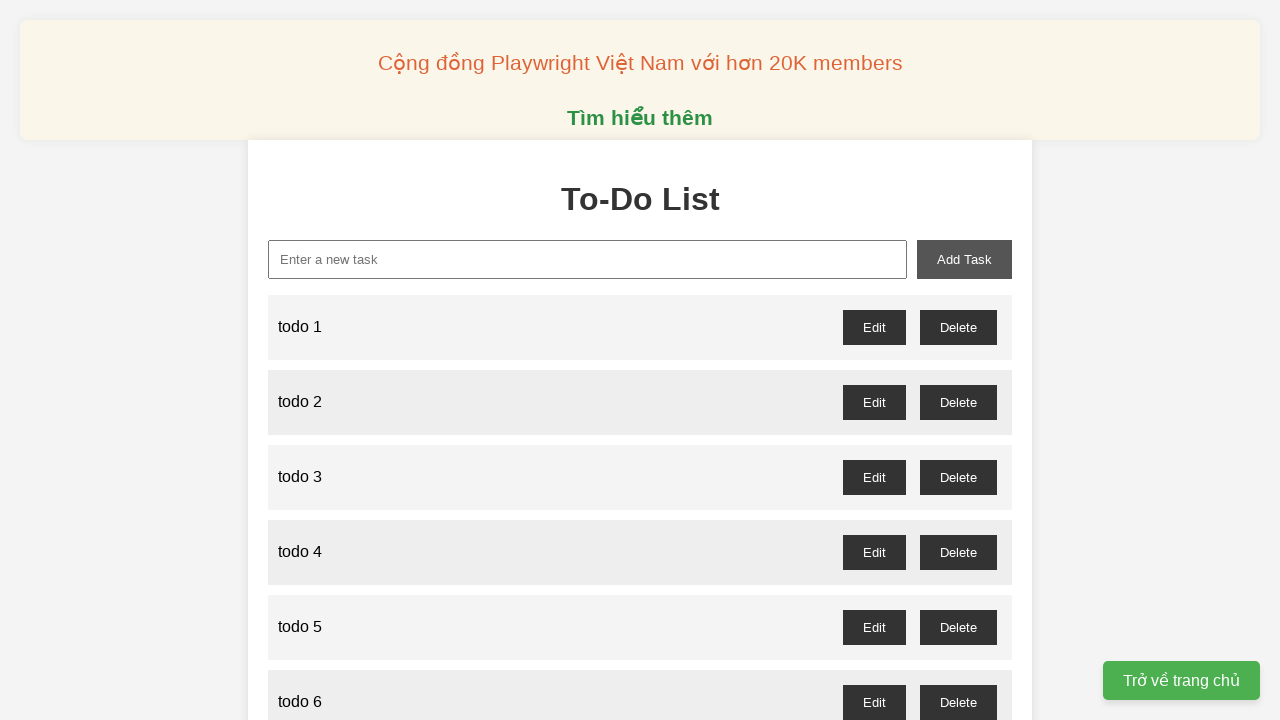

Filled input field with 'todo 37' on //input[@id = "new-task"]
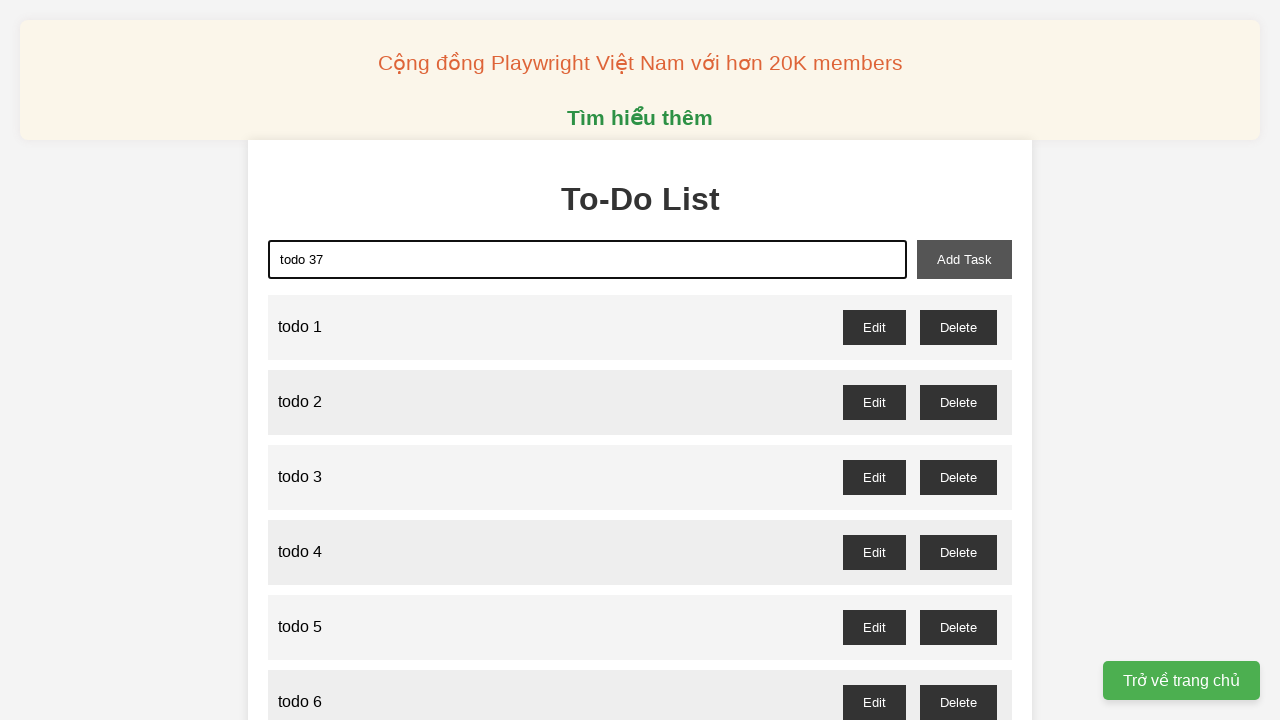

Clicked add task button to create todo 37 at (964, 259) on xpath=//button[@id = "add-task"]
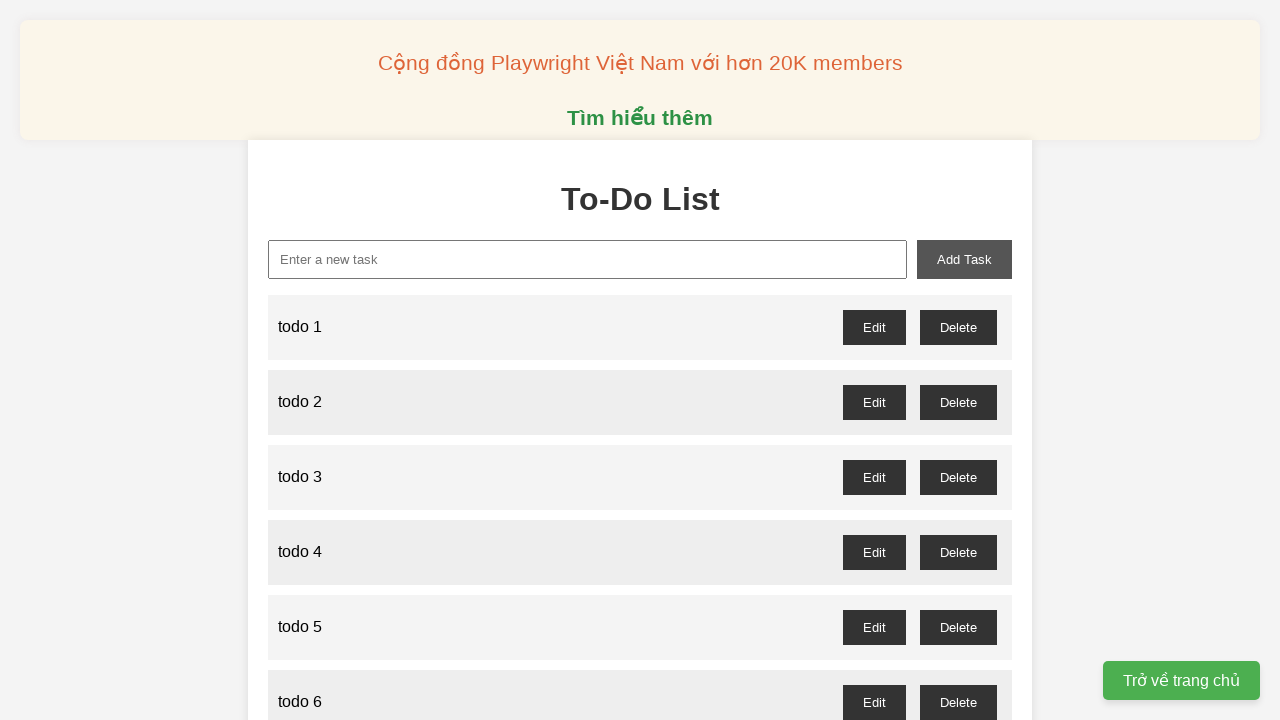

Filled input field with 'todo 38' on //input[@id = "new-task"]
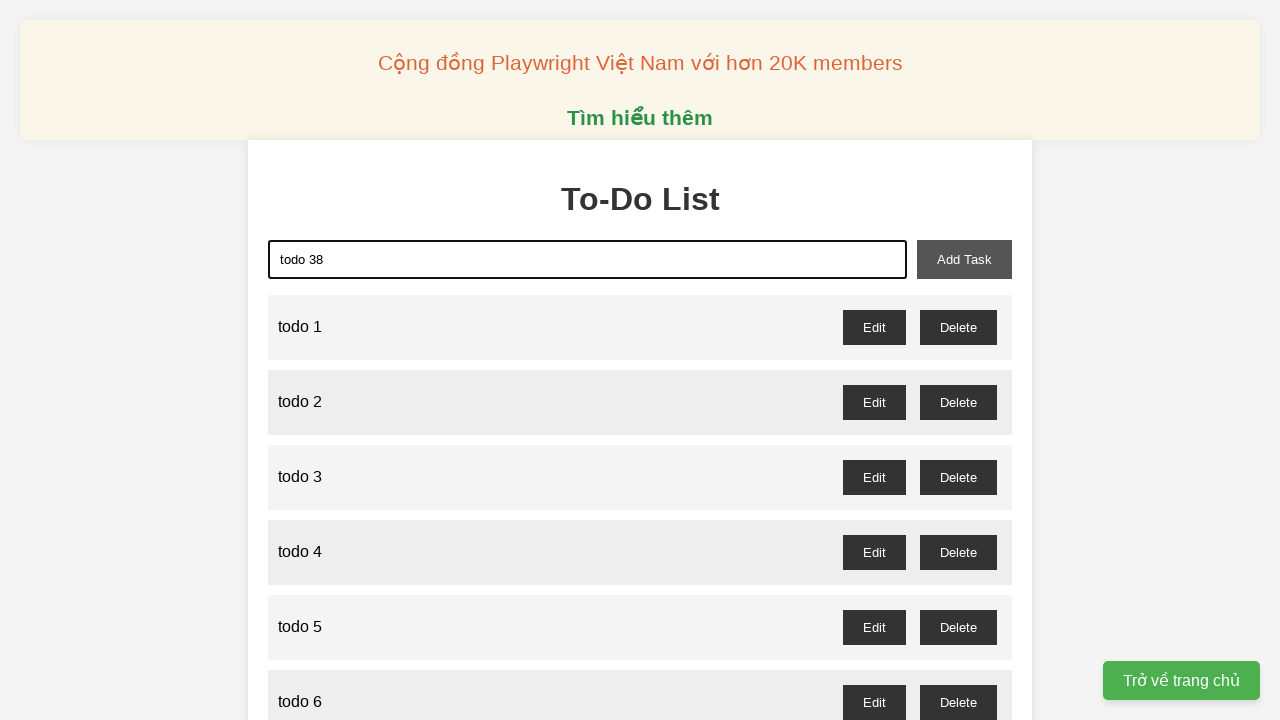

Clicked add task button to create todo 38 at (964, 259) on xpath=//button[@id = "add-task"]
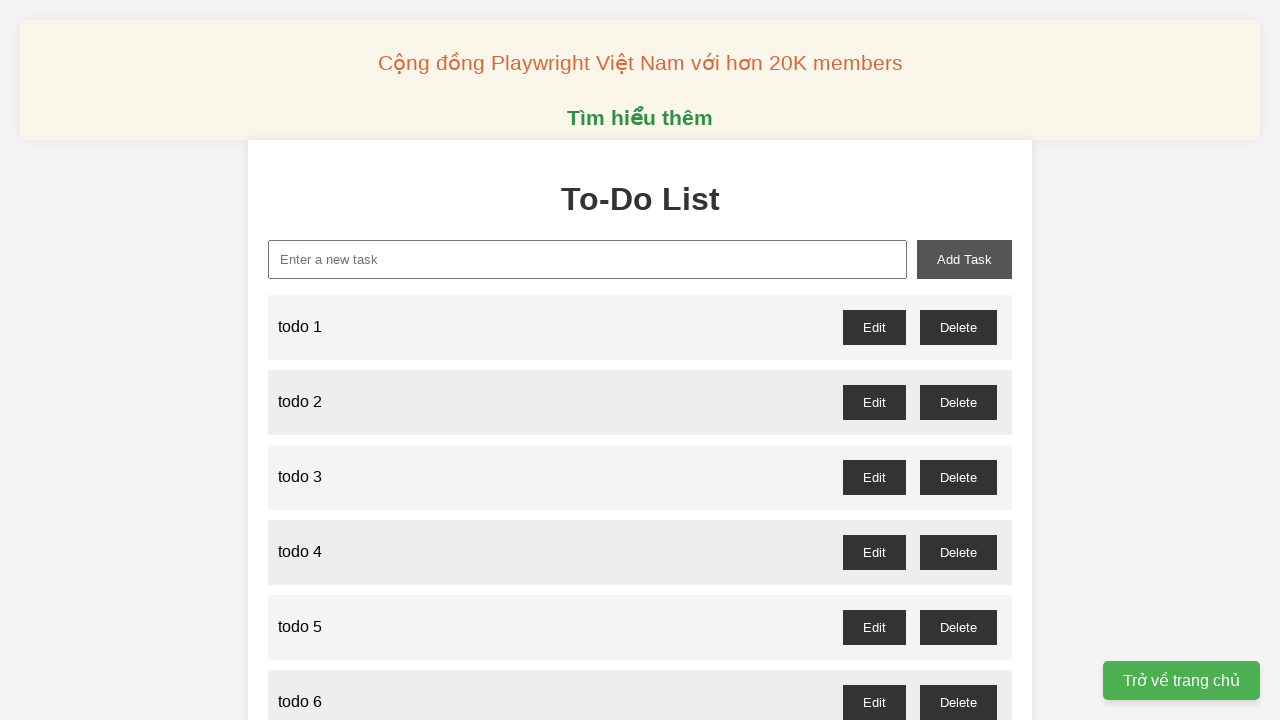

Filled input field with 'todo 39' on //input[@id = "new-task"]
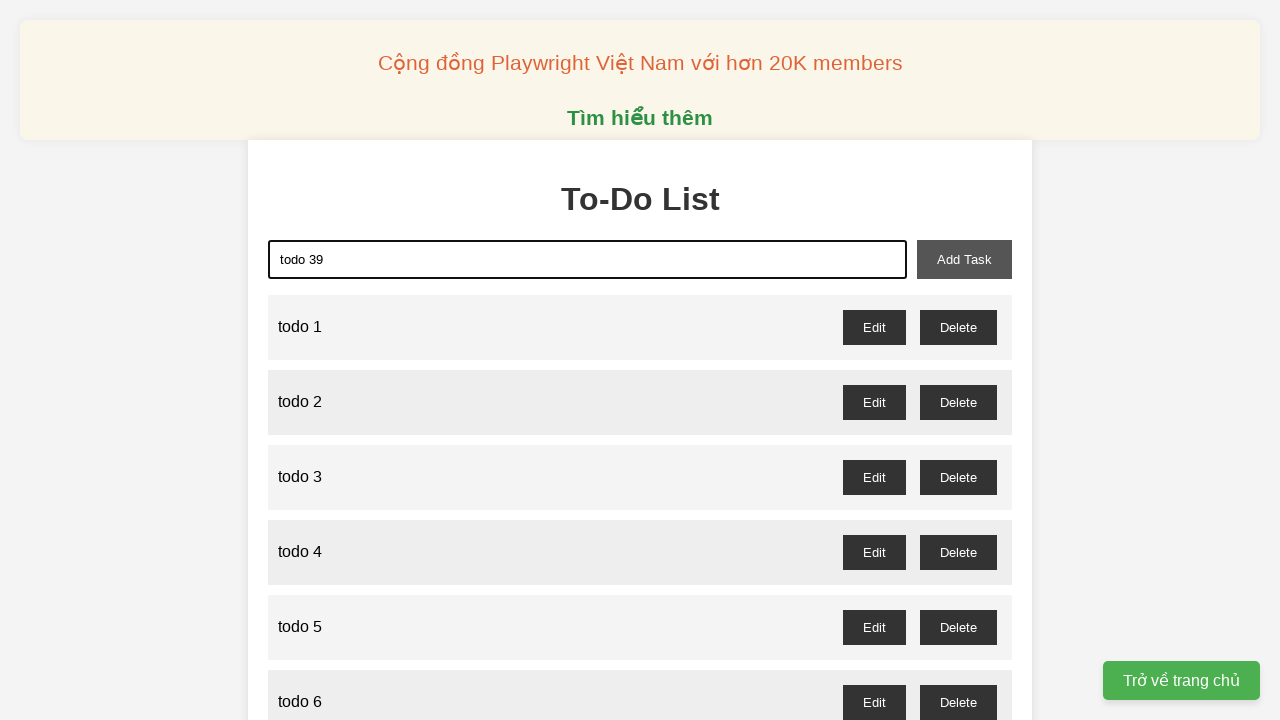

Clicked add task button to create todo 39 at (964, 259) on xpath=//button[@id = "add-task"]
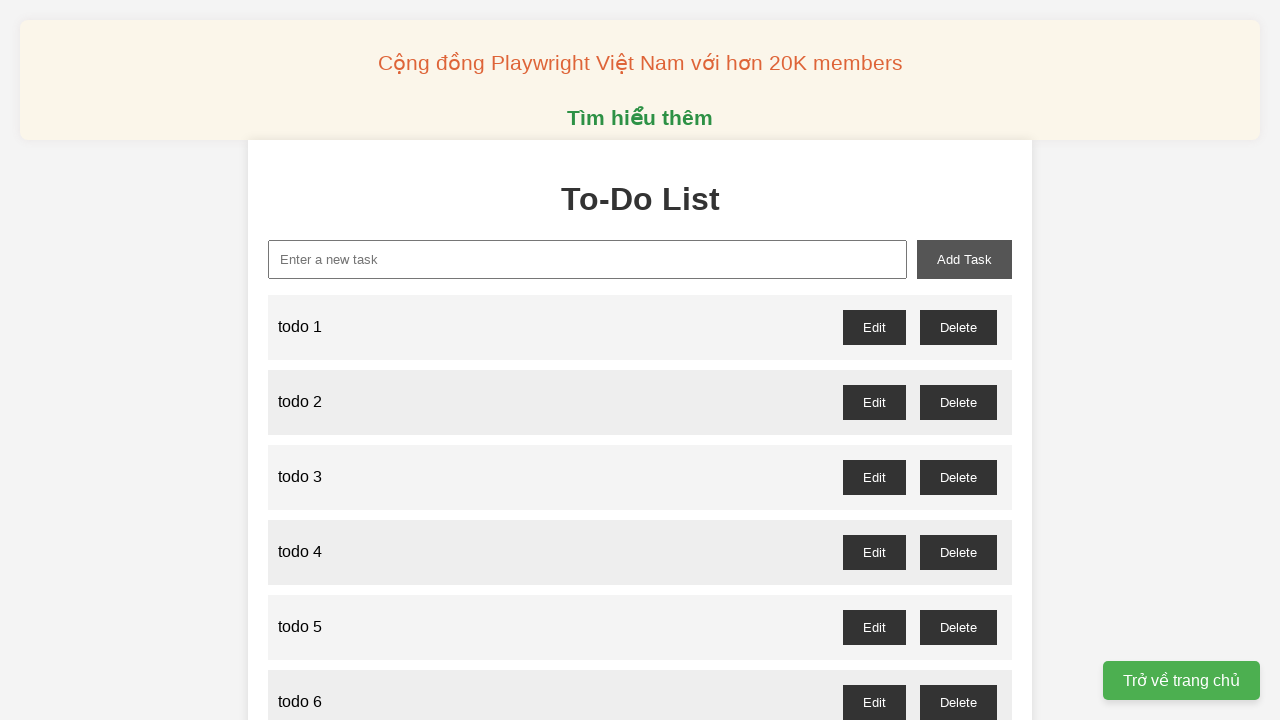

Filled input field with 'todo 40' on //input[@id = "new-task"]
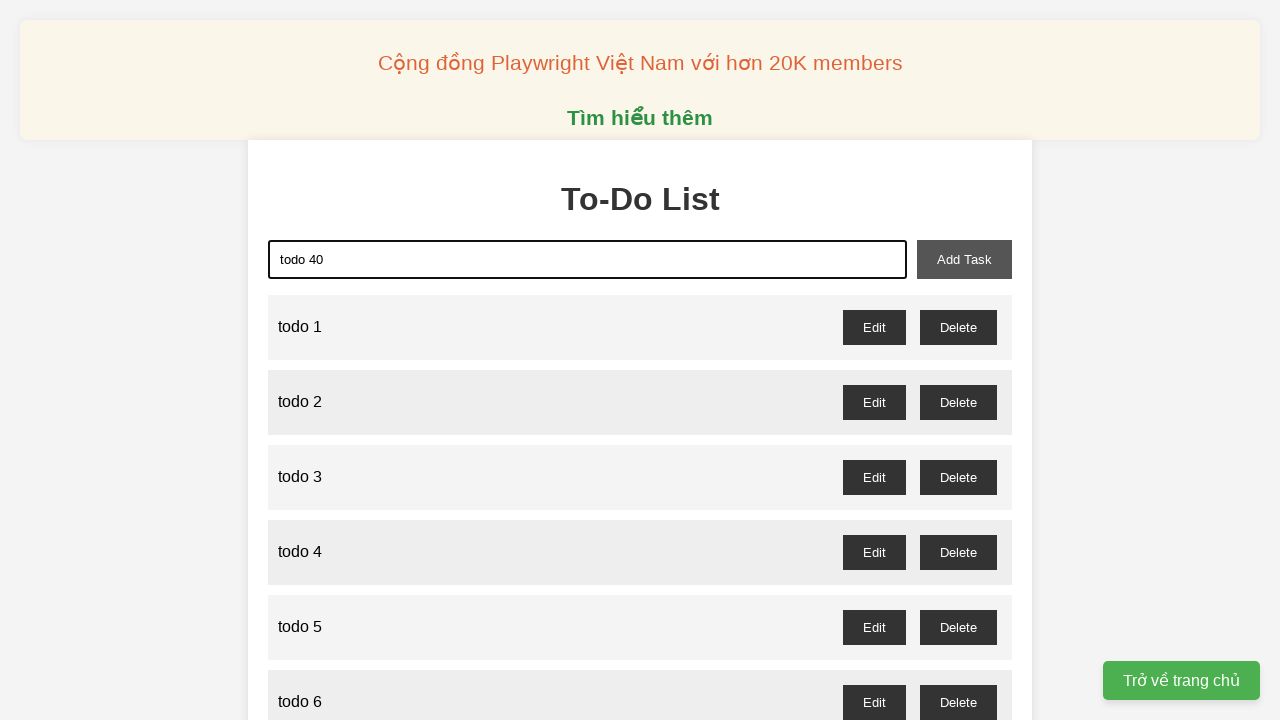

Clicked add task button to create todo 40 at (964, 259) on xpath=//button[@id = "add-task"]
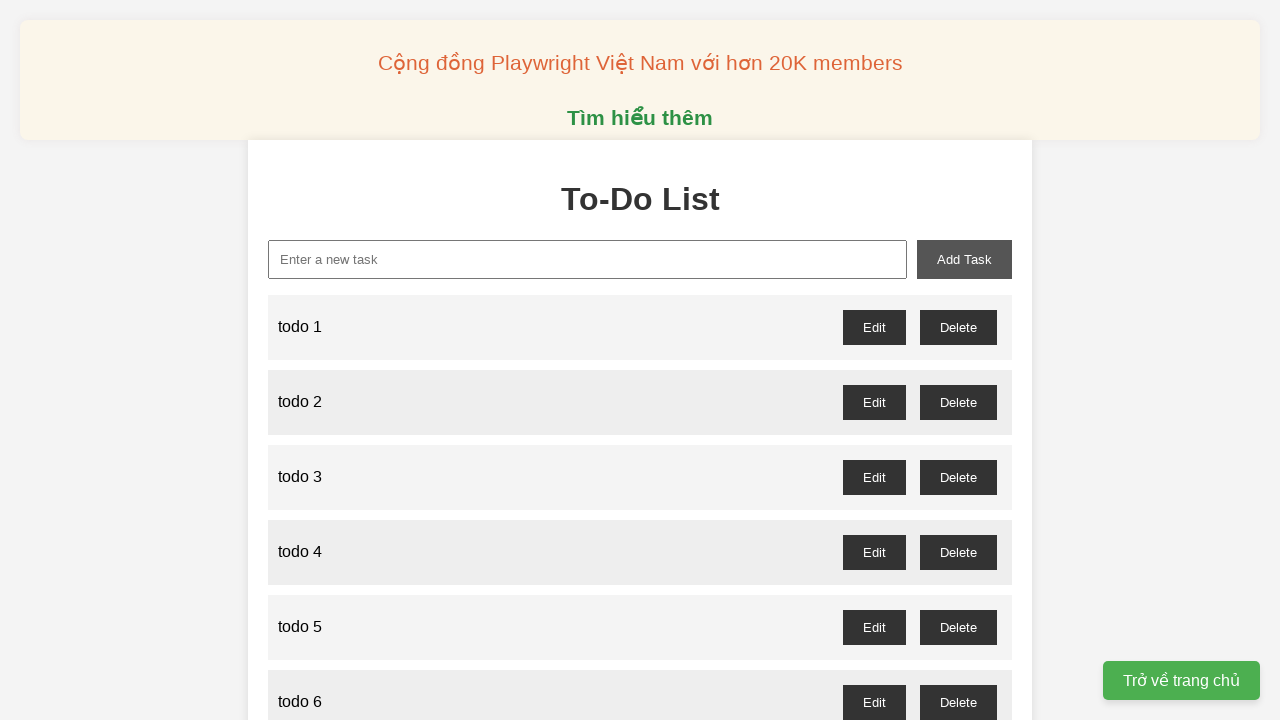

Filled input field with 'todo 41' on //input[@id = "new-task"]
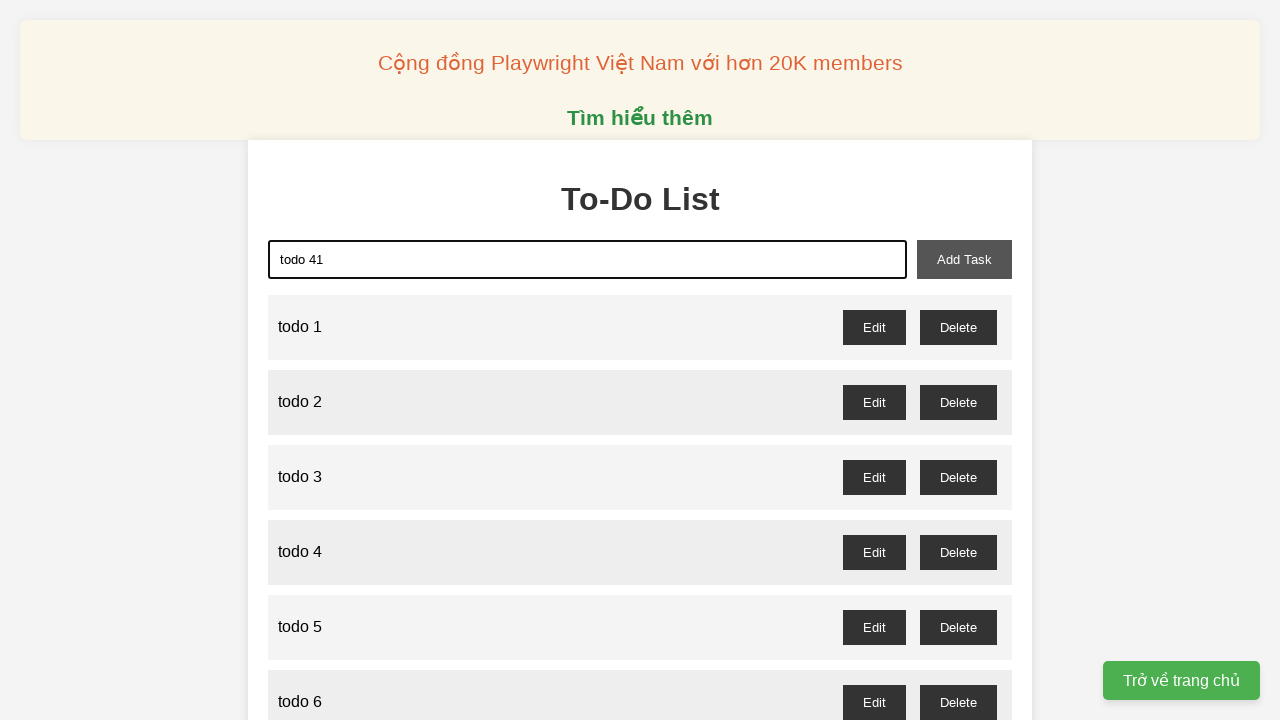

Clicked add task button to create todo 41 at (964, 259) on xpath=//button[@id = "add-task"]
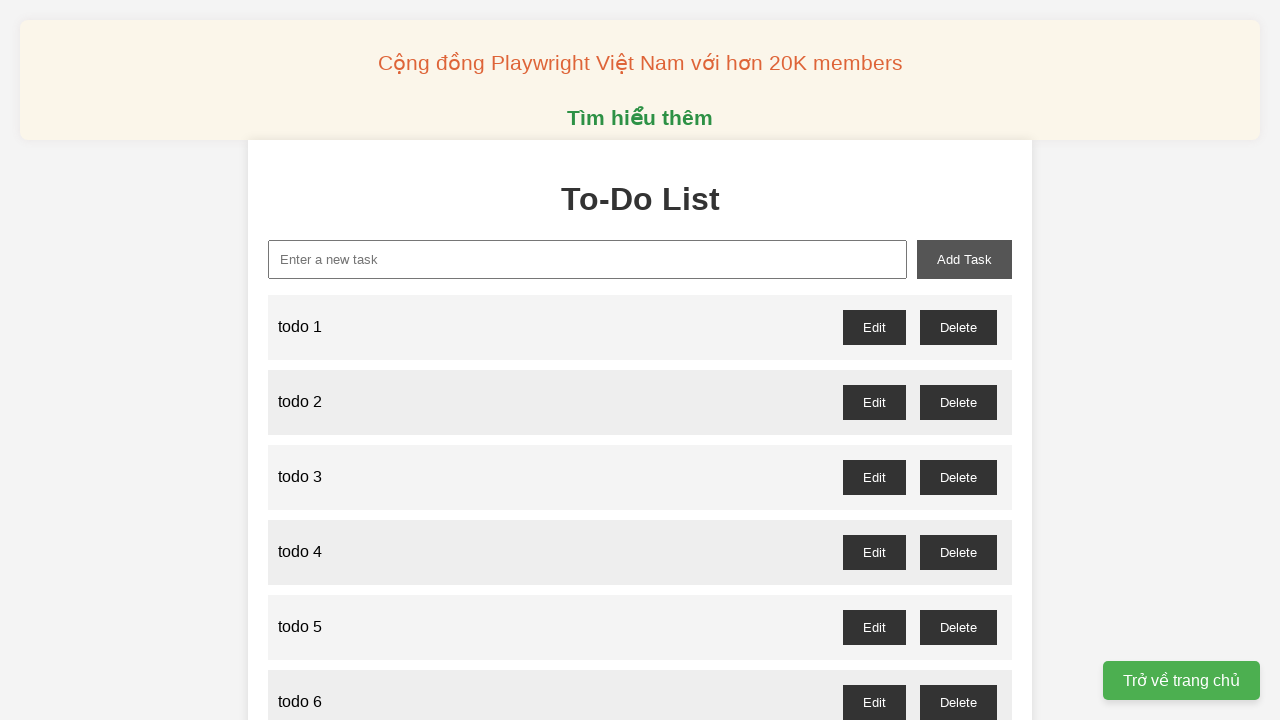

Filled input field with 'todo 42' on //input[@id = "new-task"]
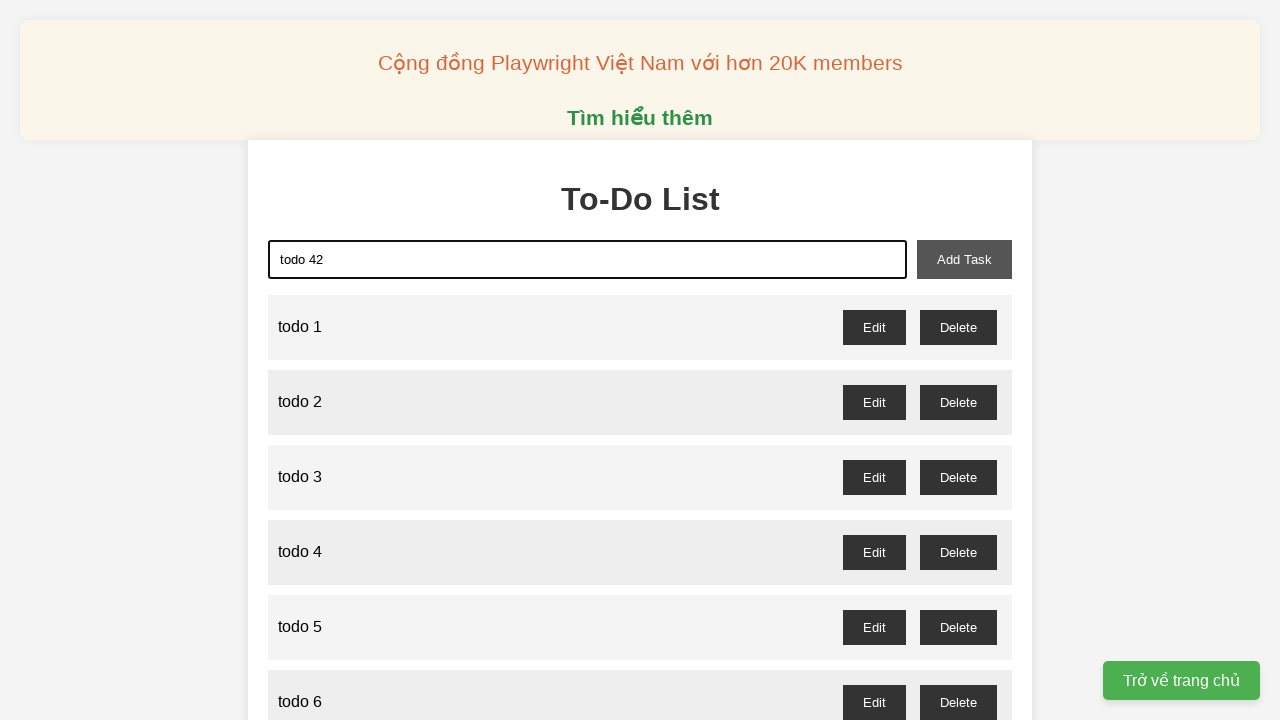

Clicked add task button to create todo 42 at (964, 259) on xpath=//button[@id = "add-task"]
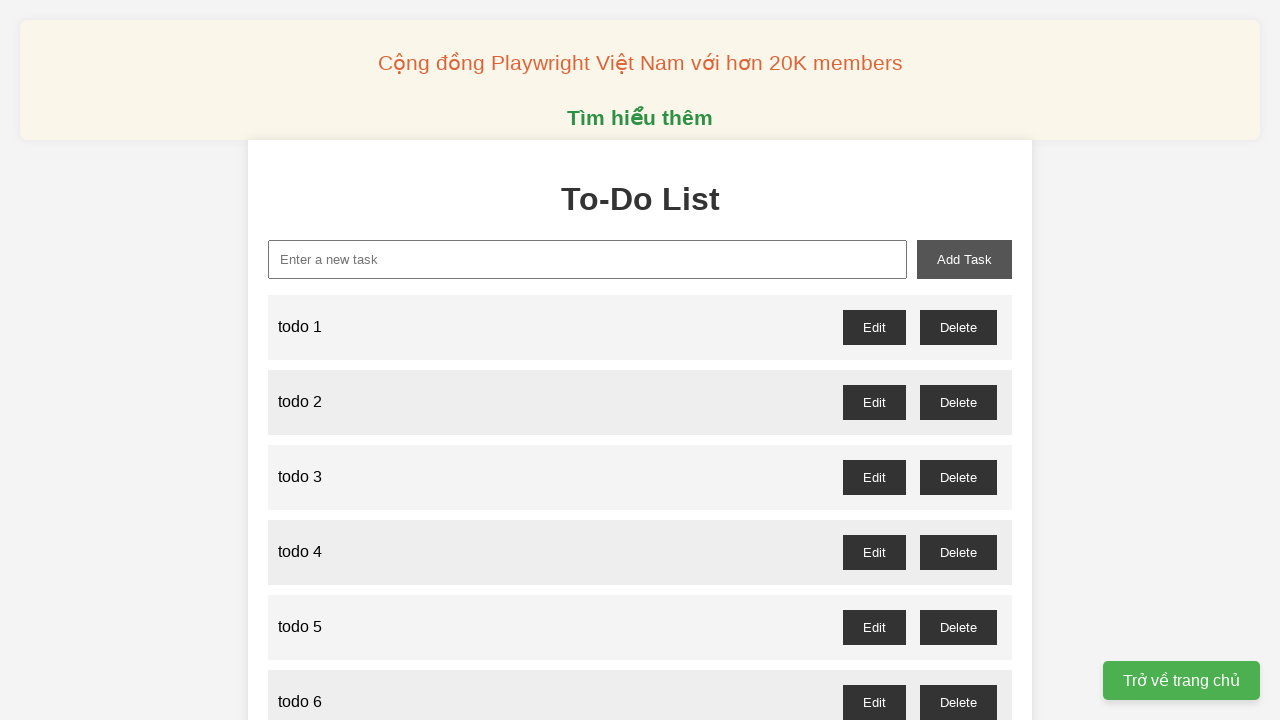

Filled input field with 'todo 43' on //input[@id = "new-task"]
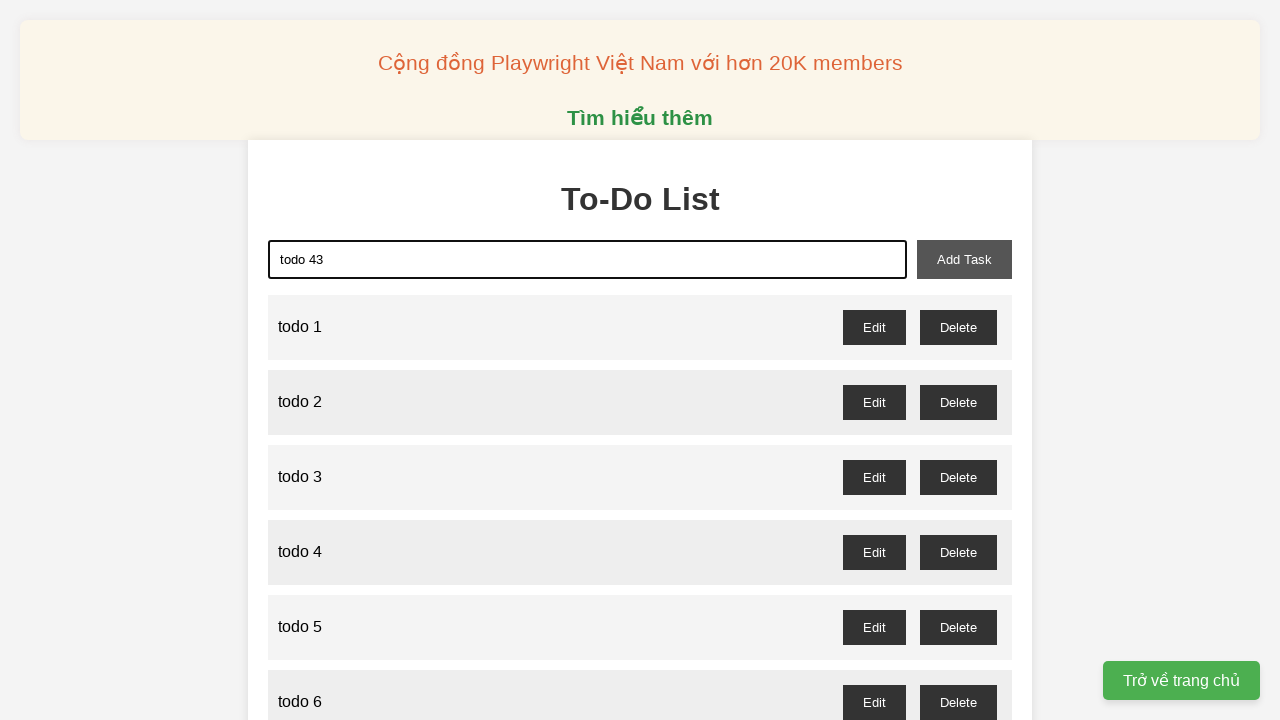

Clicked add task button to create todo 43 at (964, 259) on xpath=//button[@id = "add-task"]
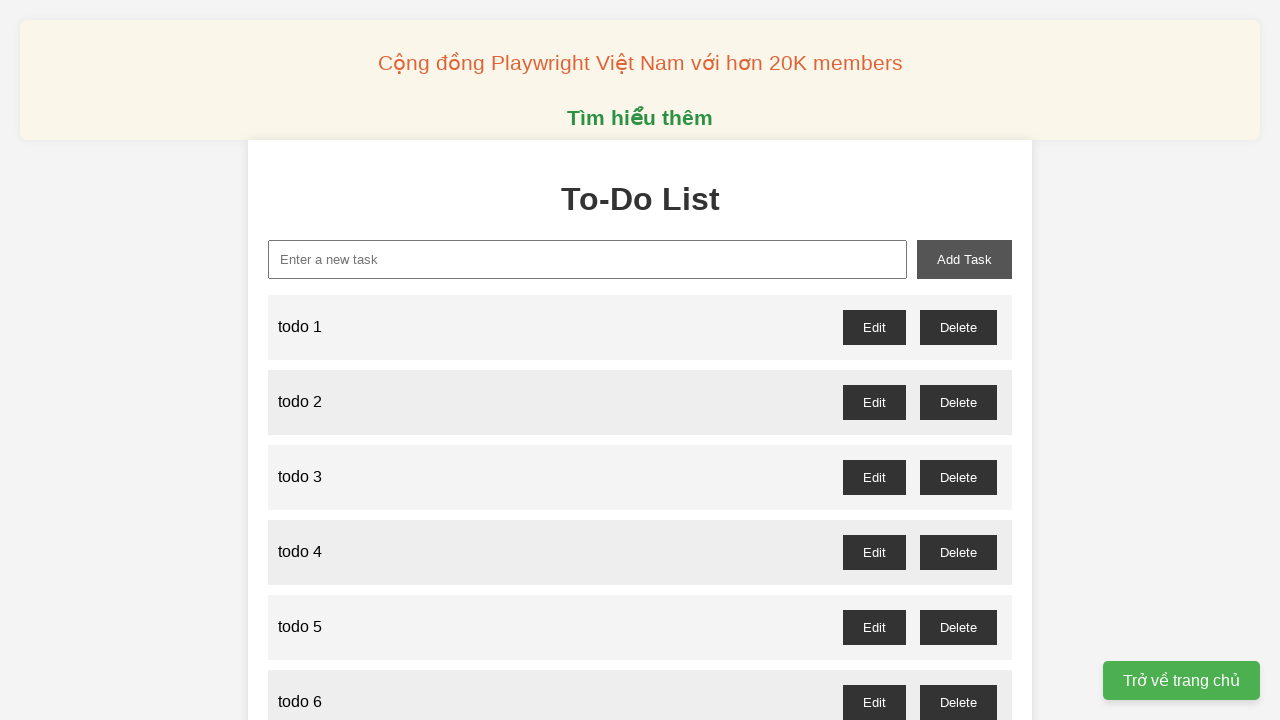

Filled input field with 'todo 44' on //input[@id = "new-task"]
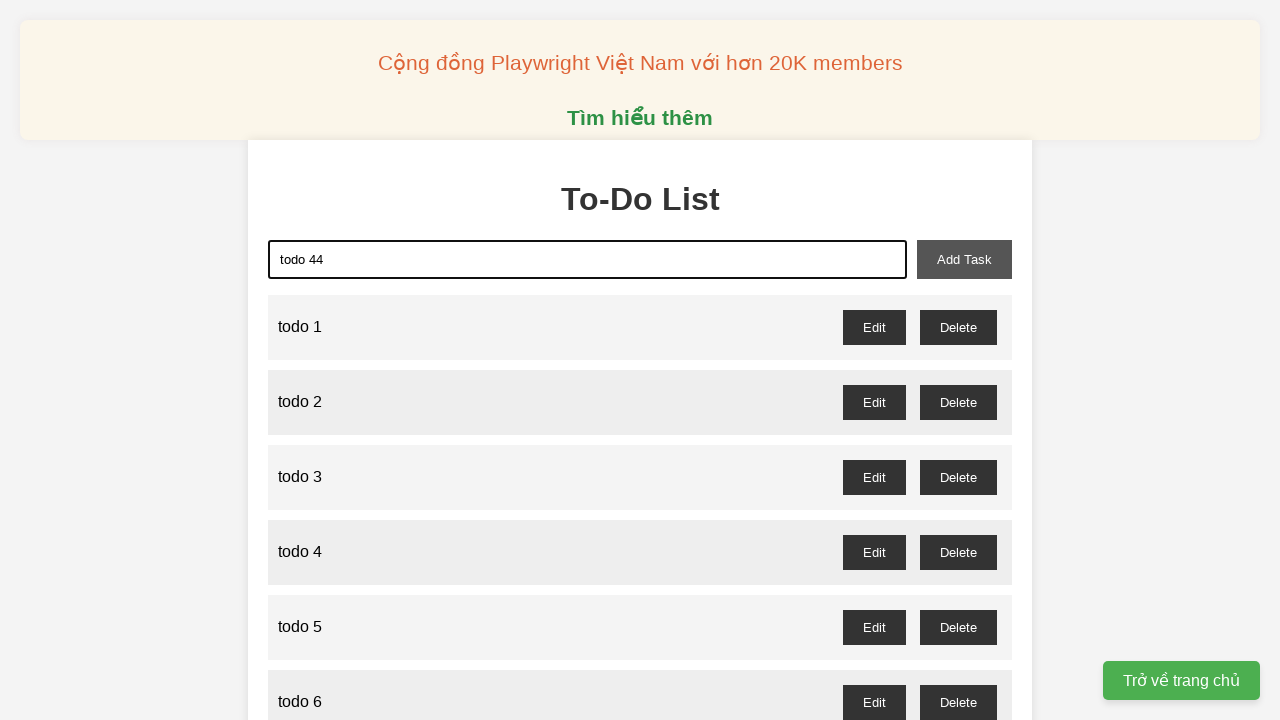

Clicked add task button to create todo 44 at (964, 259) on xpath=//button[@id = "add-task"]
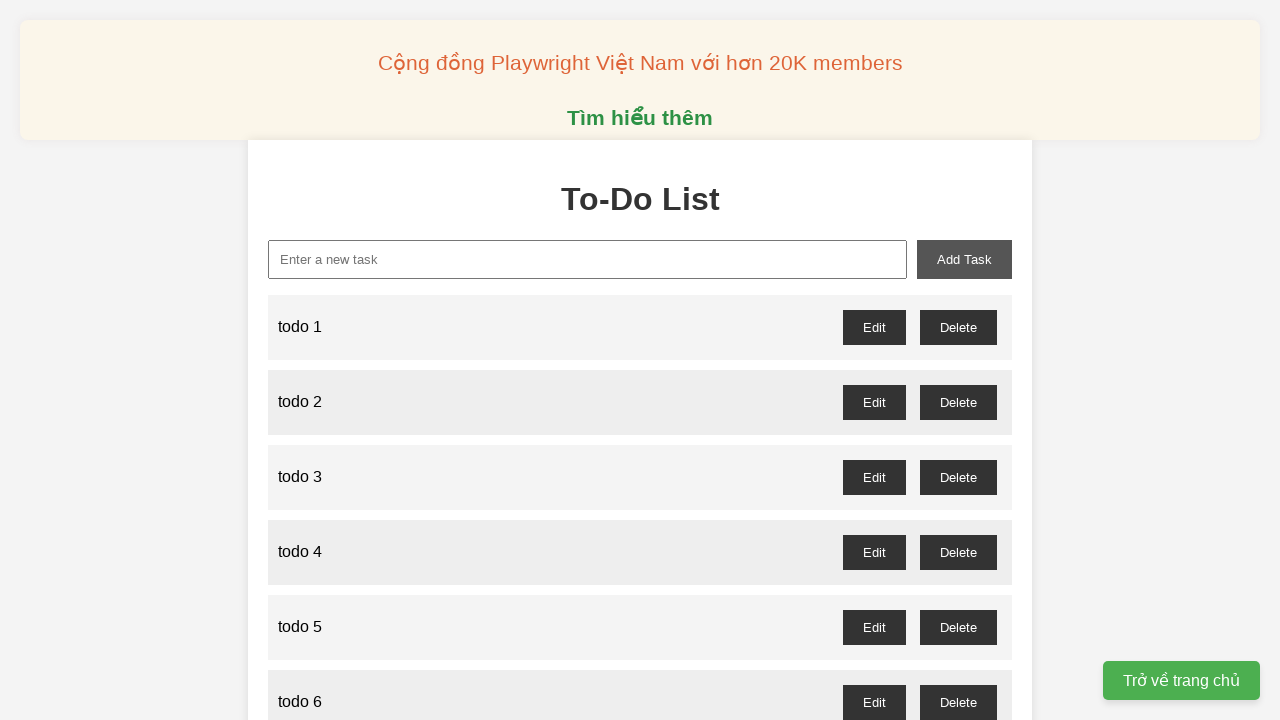

Filled input field with 'todo 45' on //input[@id = "new-task"]
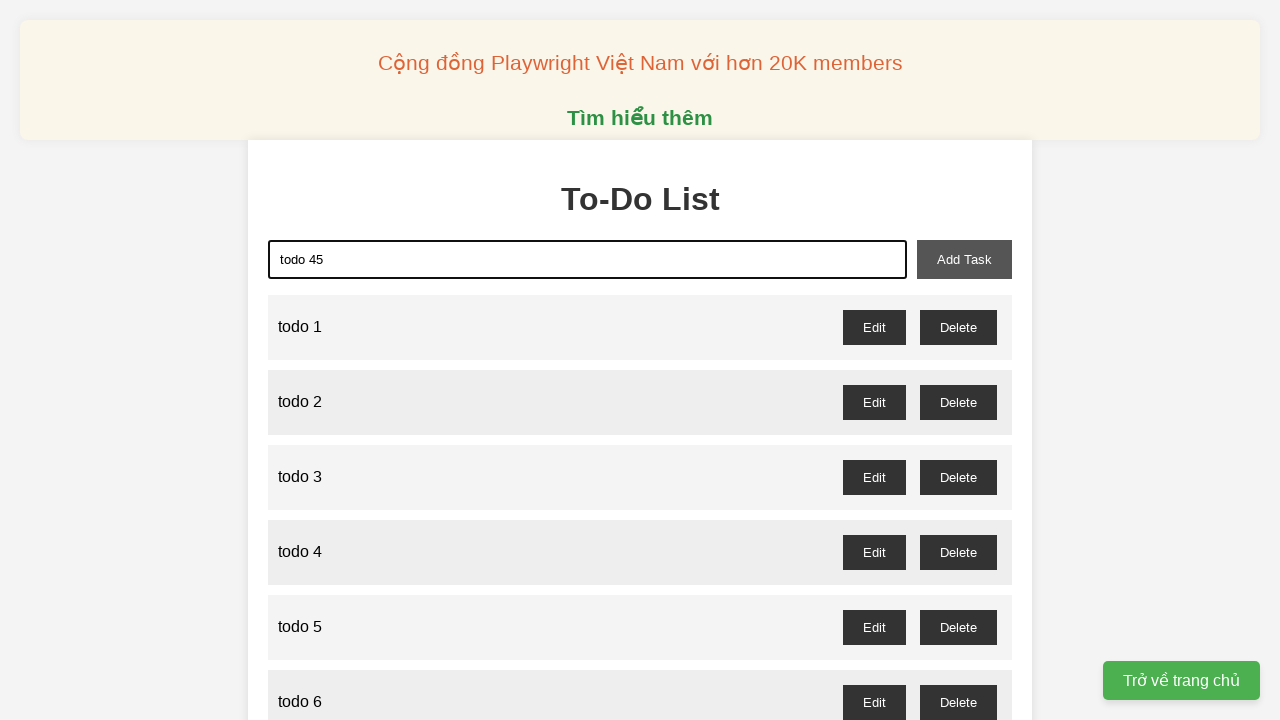

Clicked add task button to create todo 45 at (964, 259) on xpath=//button[@id = "add-task"]
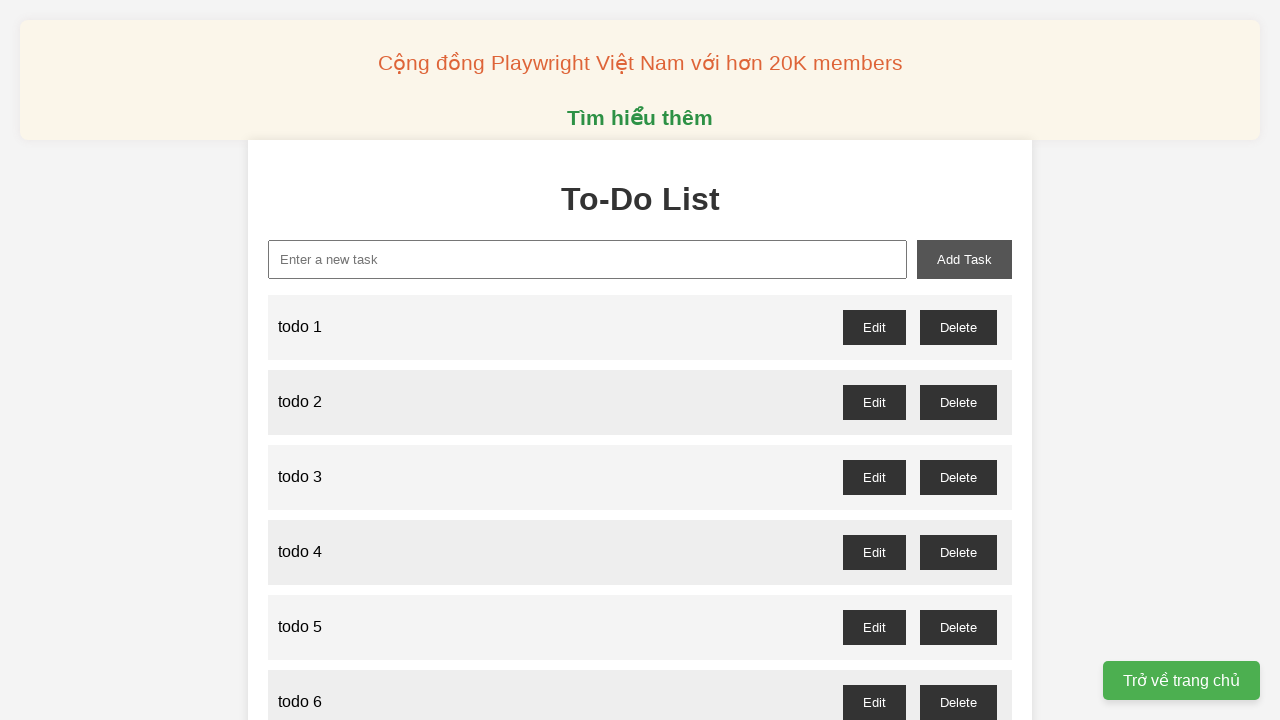

Filled input field with 'todo 46' on //input[@id = "new-task"]
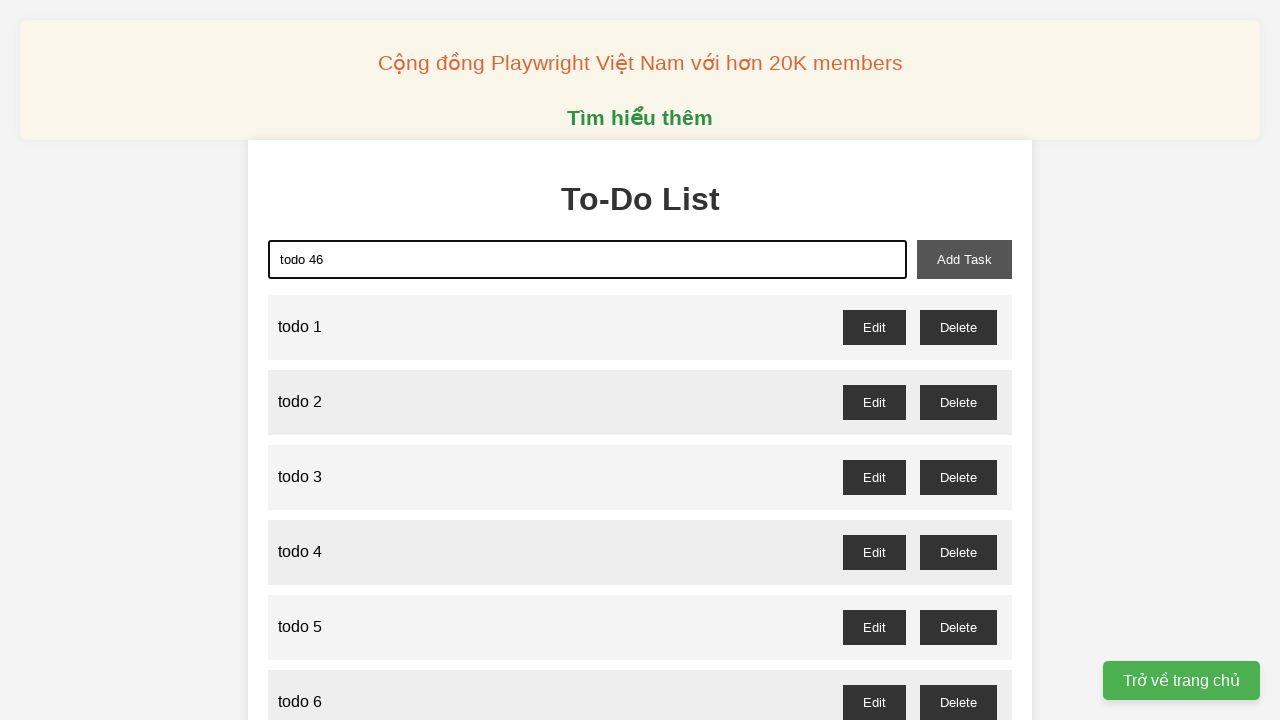

Clicked add task button to create todo 46 at (964, 259) on xpath=//button[@id = "add-task"]
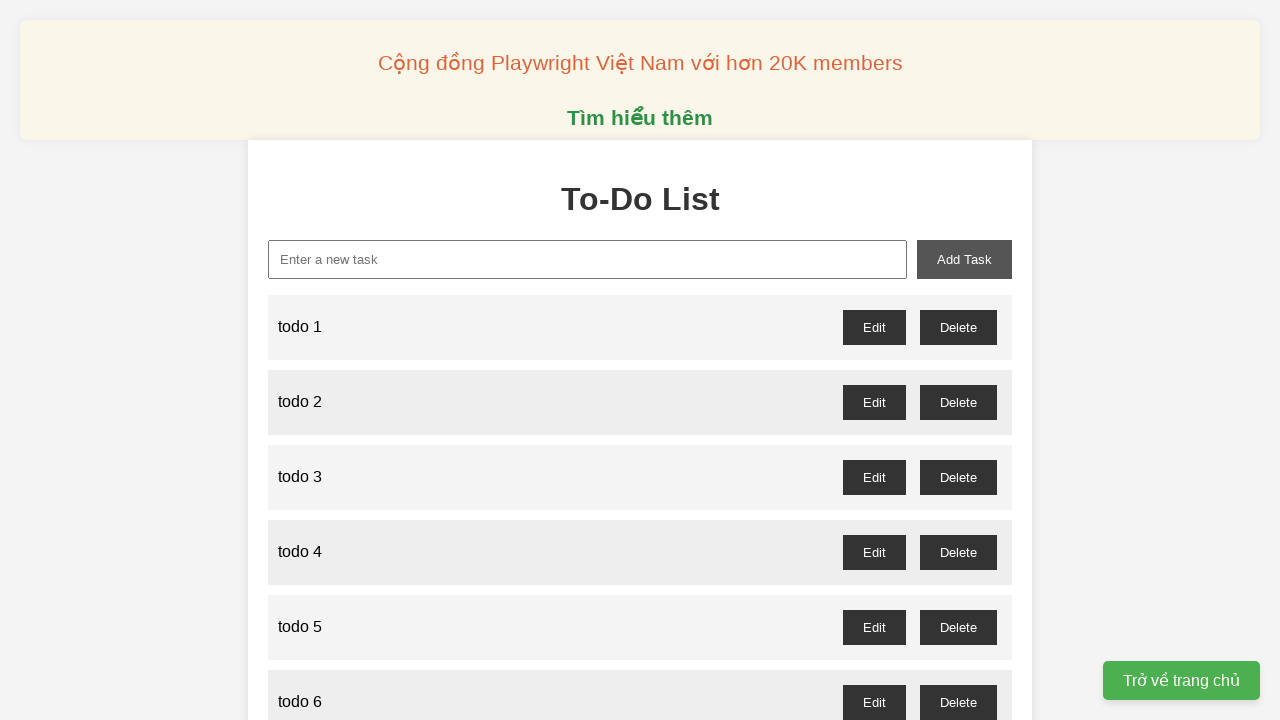

Filled input field with 'todo 47' on //input[@id = "new-task"]
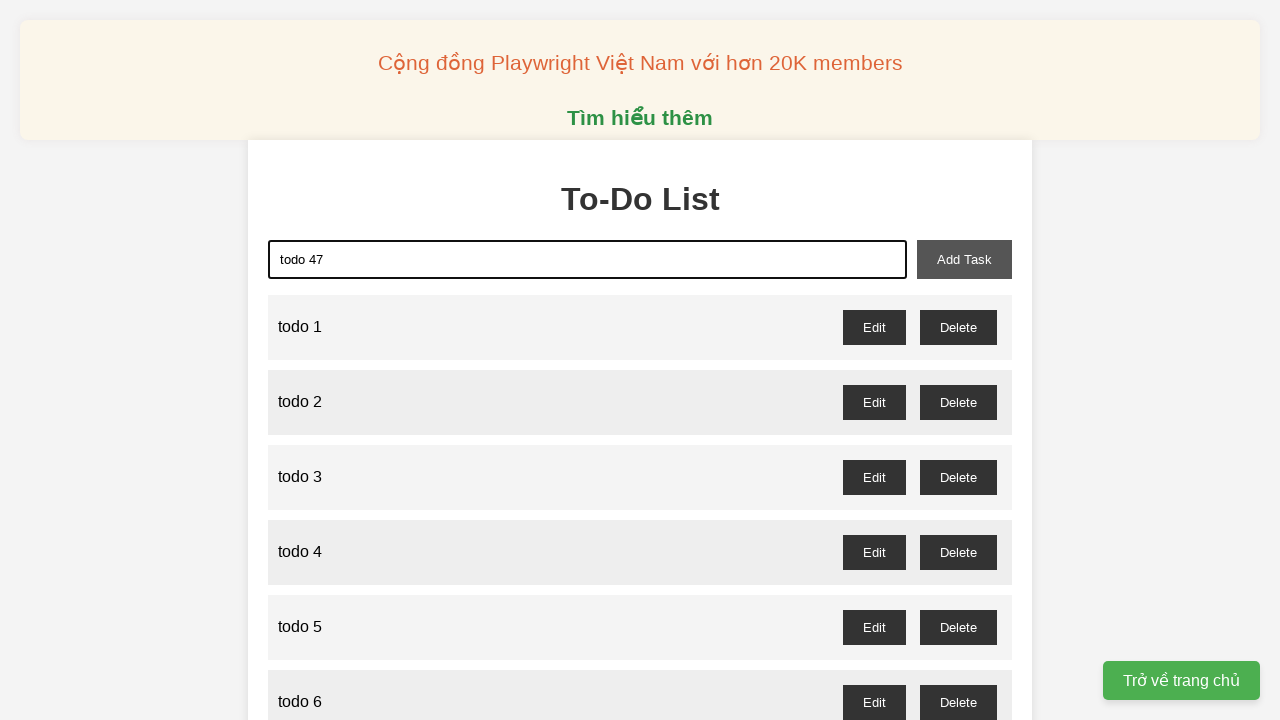

Clicked add task button to create todo 47 at (964, 259) on xpath=//button[@id = "add-task"]
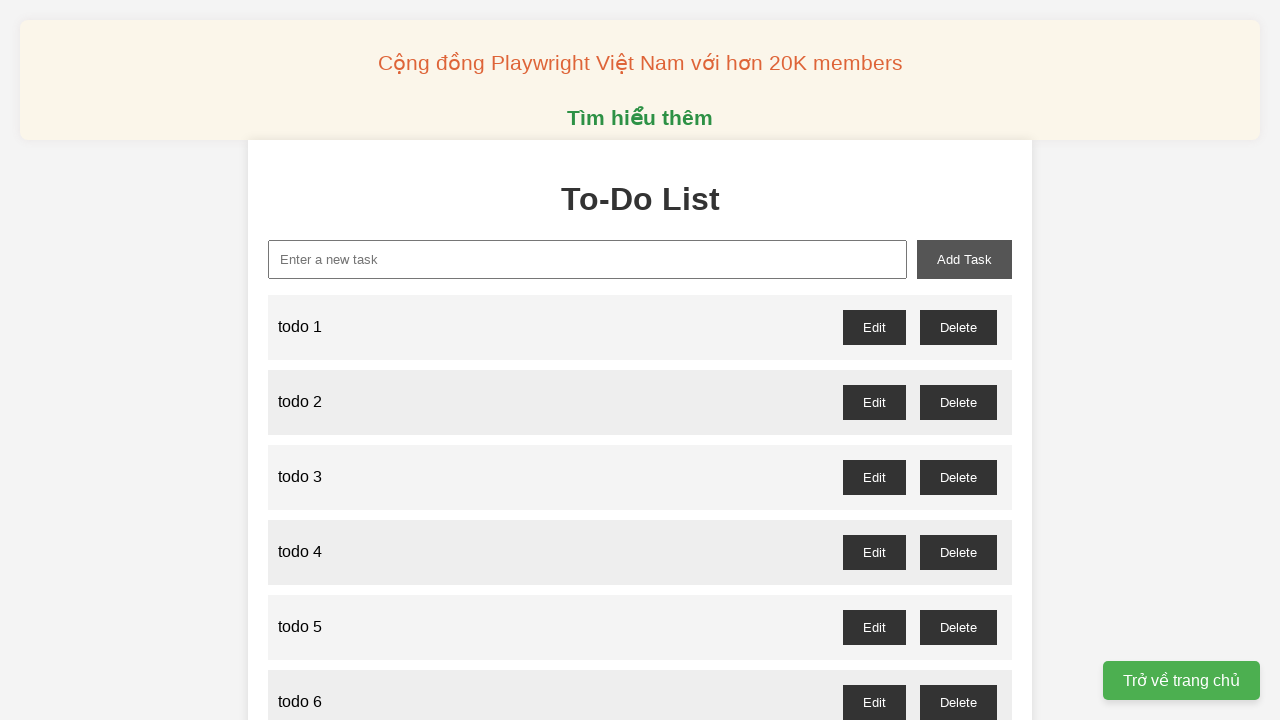

Filled input field with 'todo 48' on //input[@id = "new-task"]
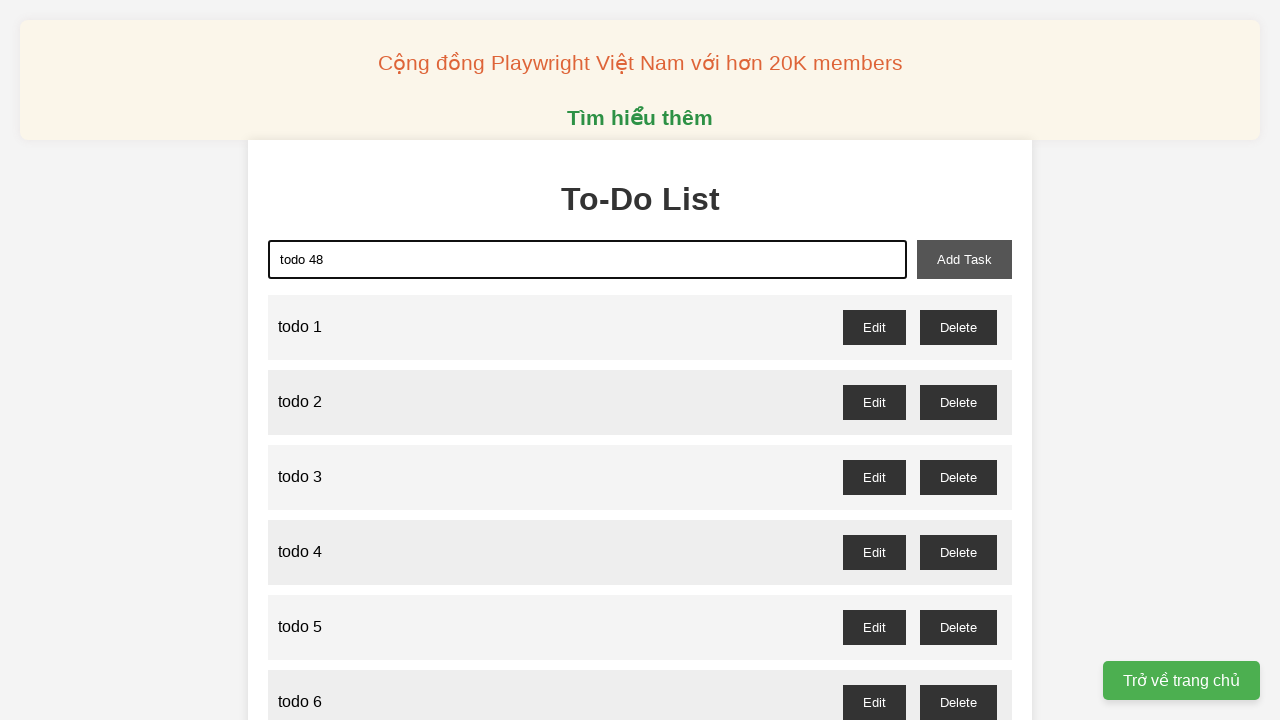

Clicked add task button to create todo 48 at (964, 259) on xpath=//button[@id = "add-task"]
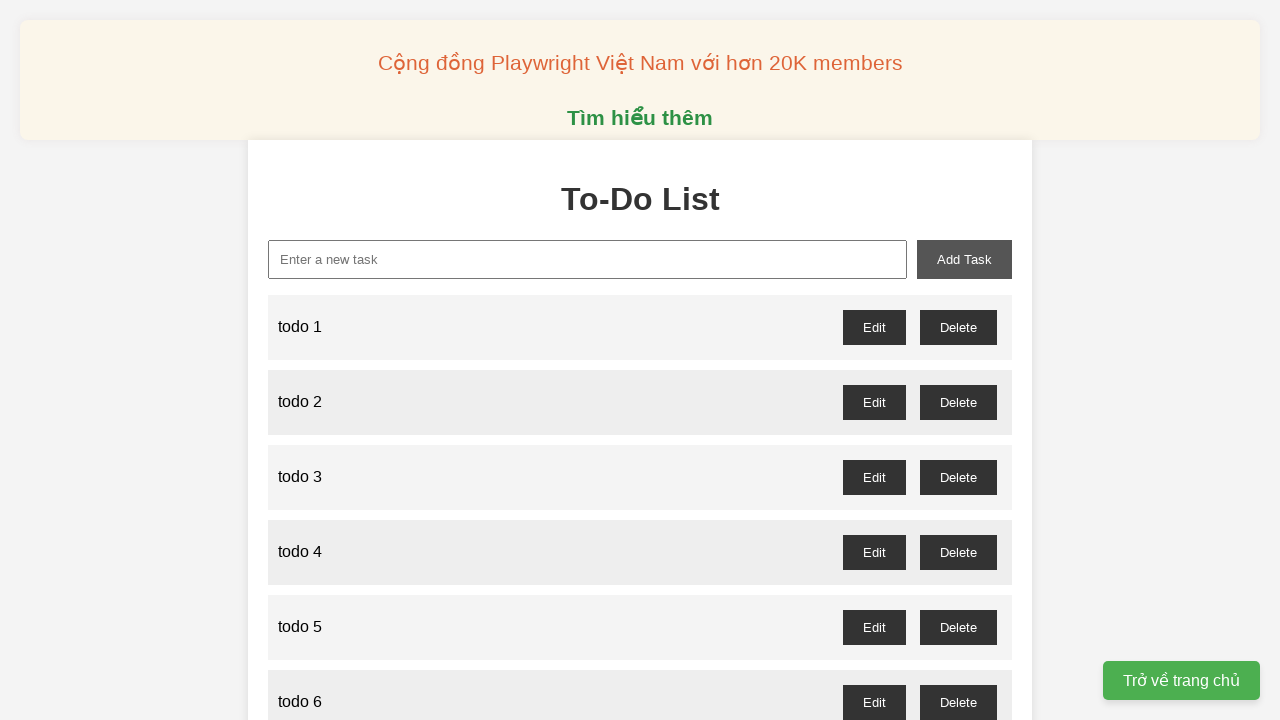

Filled input field with 'todo 49' on //input[@id = "new-task"]
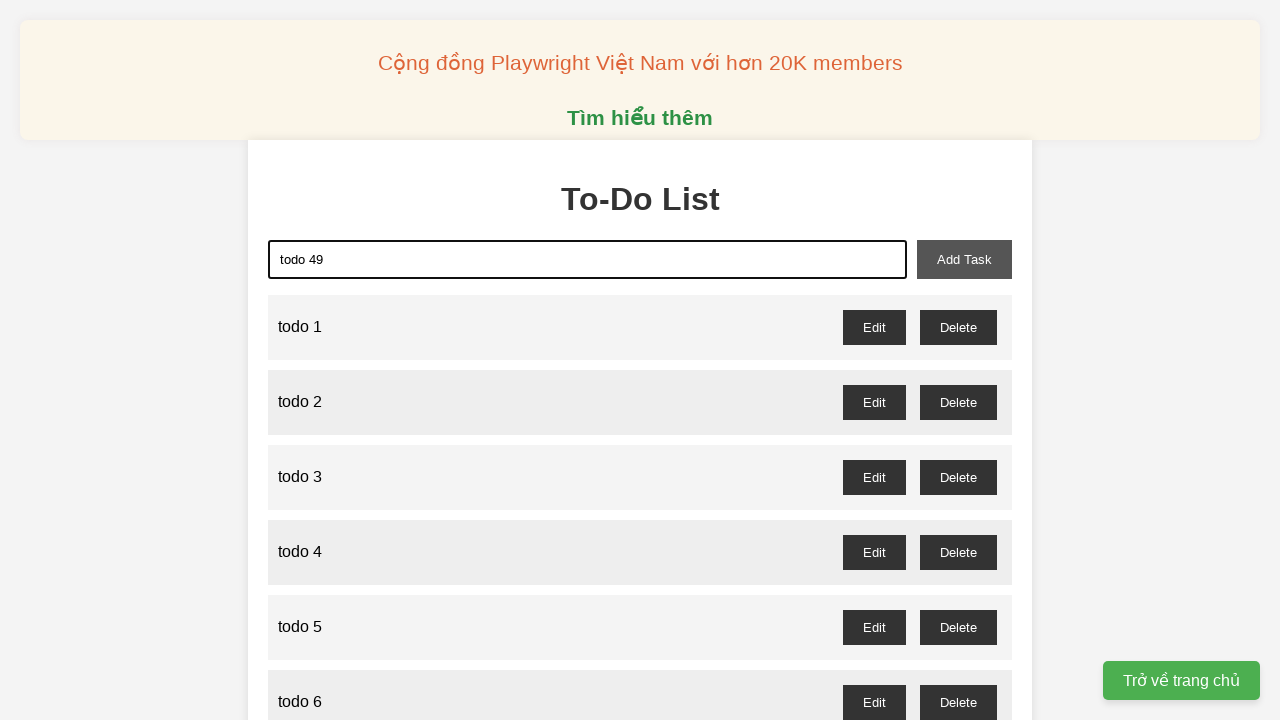

Clicked add task button to create todo 49 at (964, 259) on xpath=//button[@id = "add-task"]
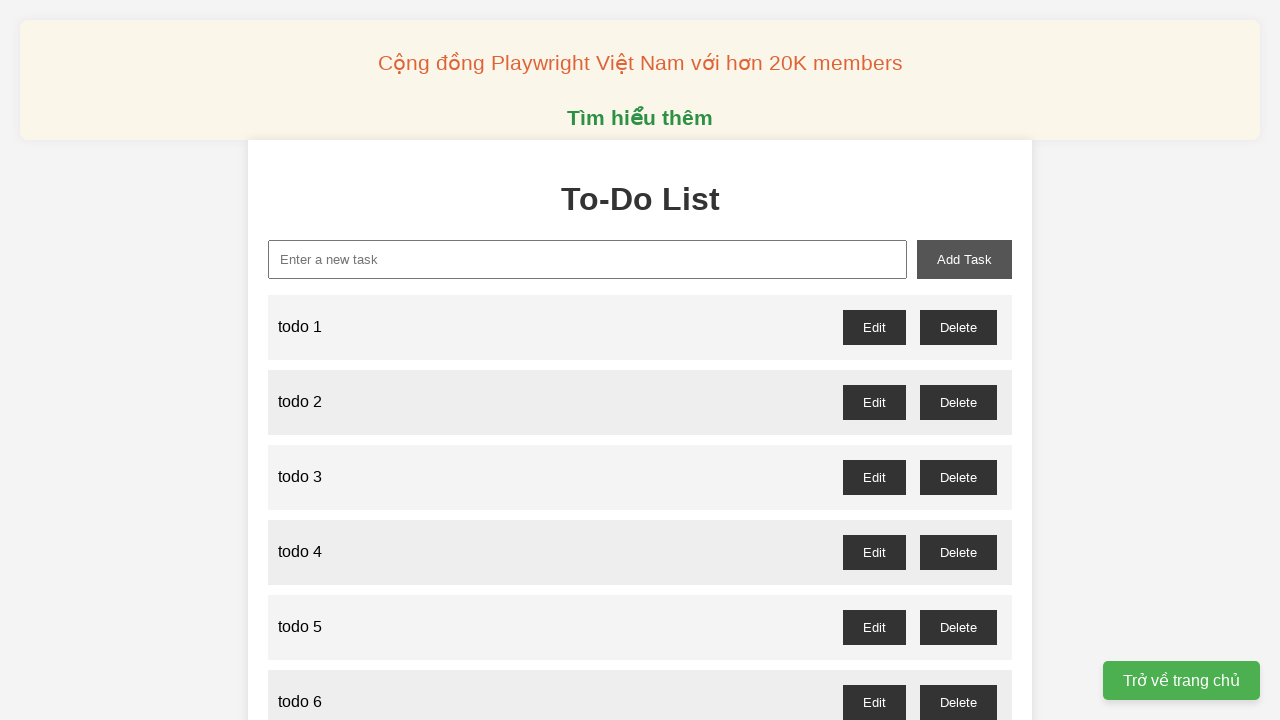

Filled input field with 'todo 50' on //input[@id = "new-task"]
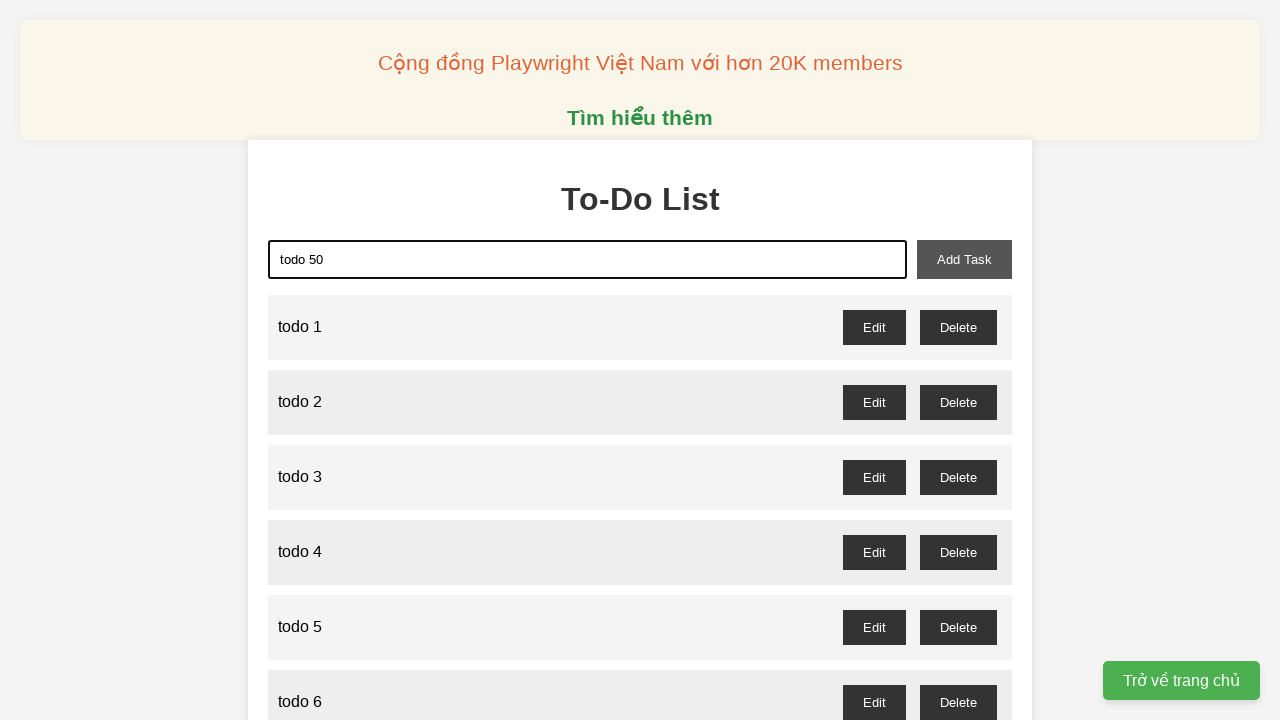

Clicked add task button to create todo 50 at (964, 259) on xpath=//button[@id = "add-task"]
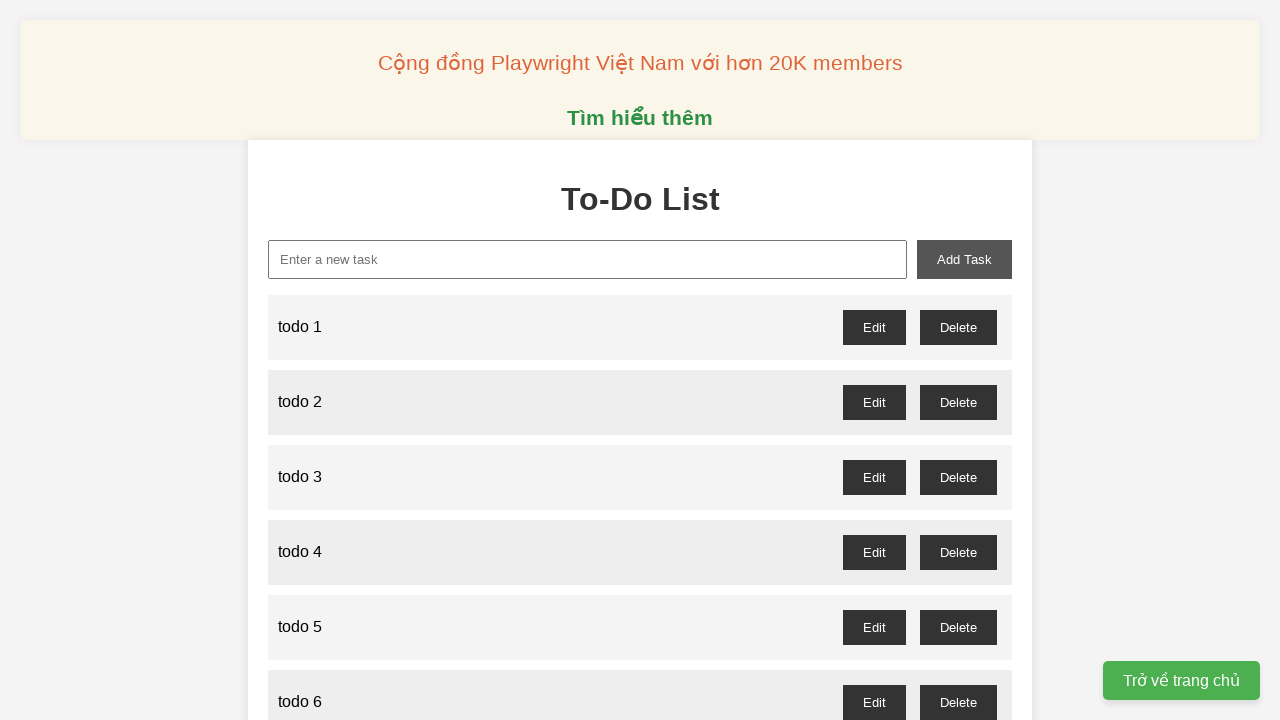

Filled input field with 'todo 51' on //input[@id = "new-task"]
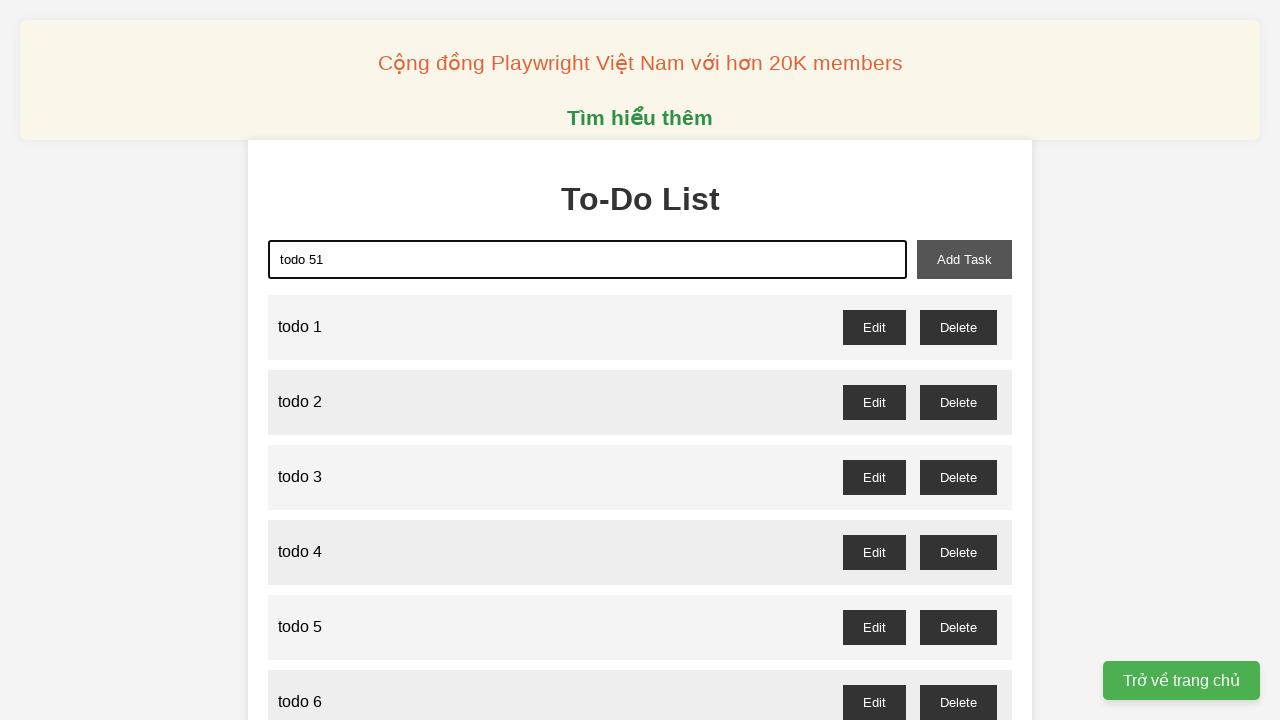

Clicked add task button to create todo 51 at (964, 259) on xpath=//button[@id = "add-task"]
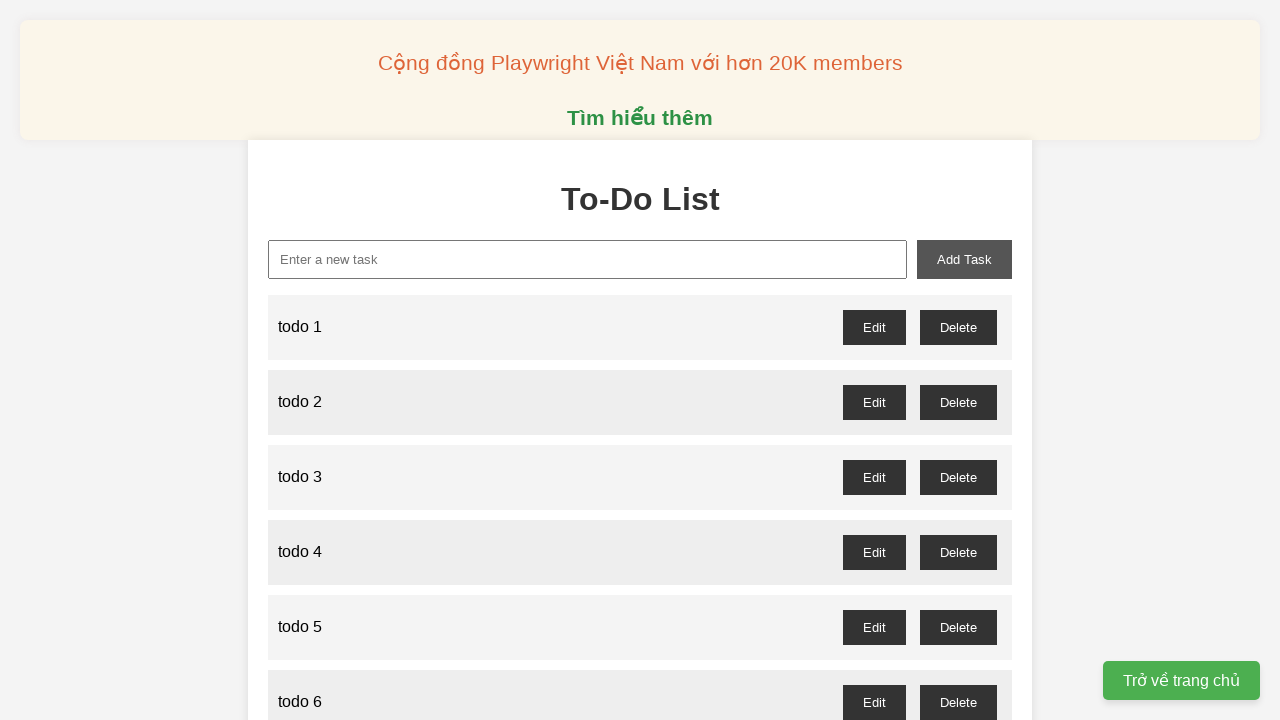

Filled input field with 'todo 52' on //input[@id = "new-task"]
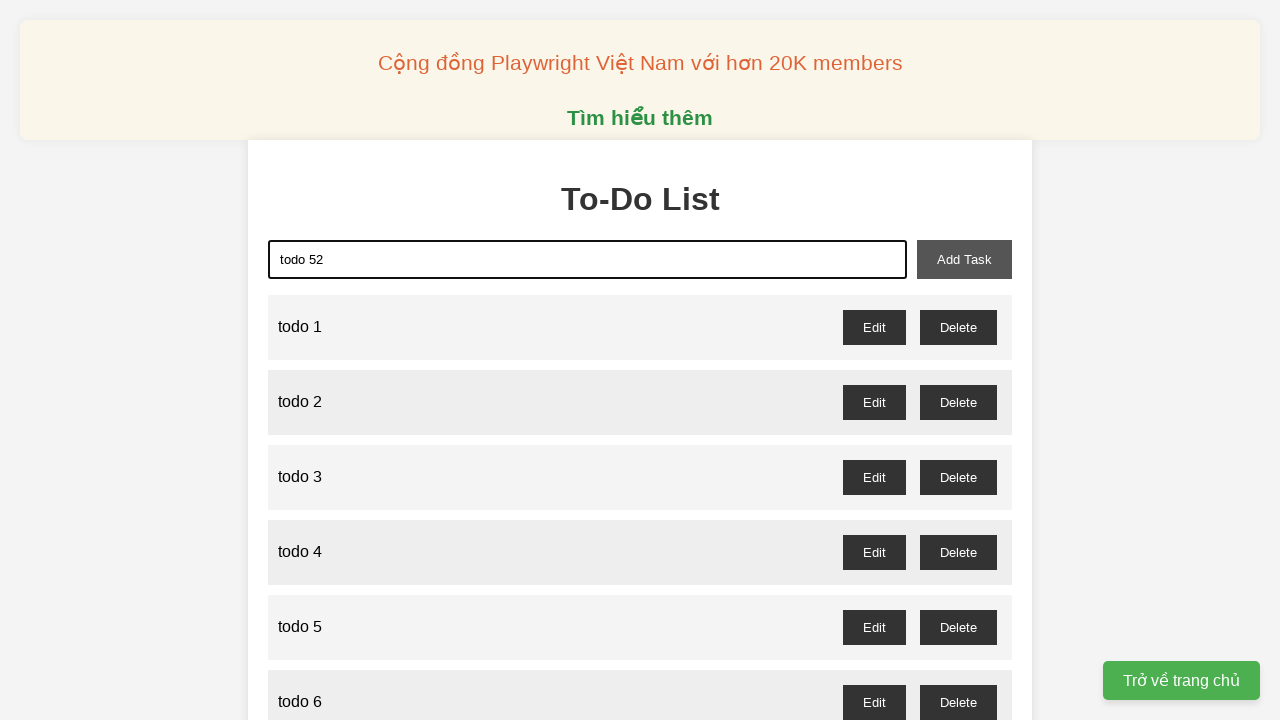

Clicked add task button to create todo 52 at (964, 259) on xpath=//button[@id = "add-task"]
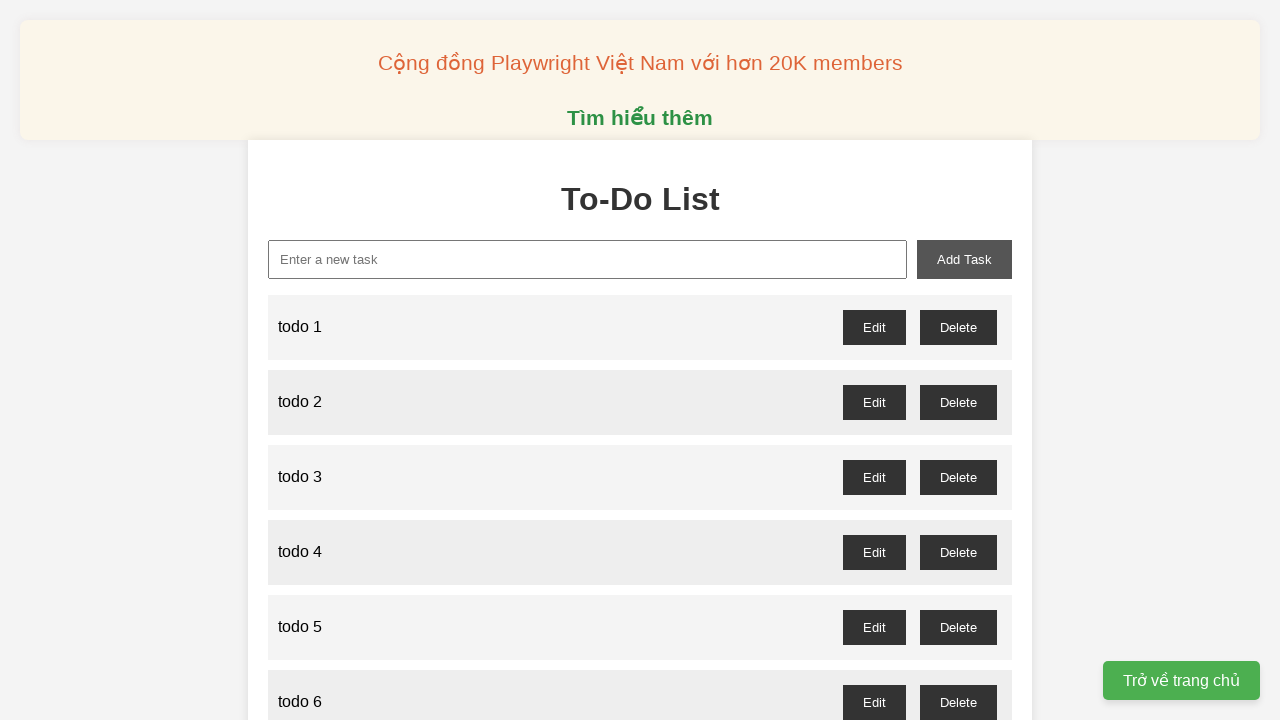

Filled input field with 'todo 53' on //input[@id = "new-task"]
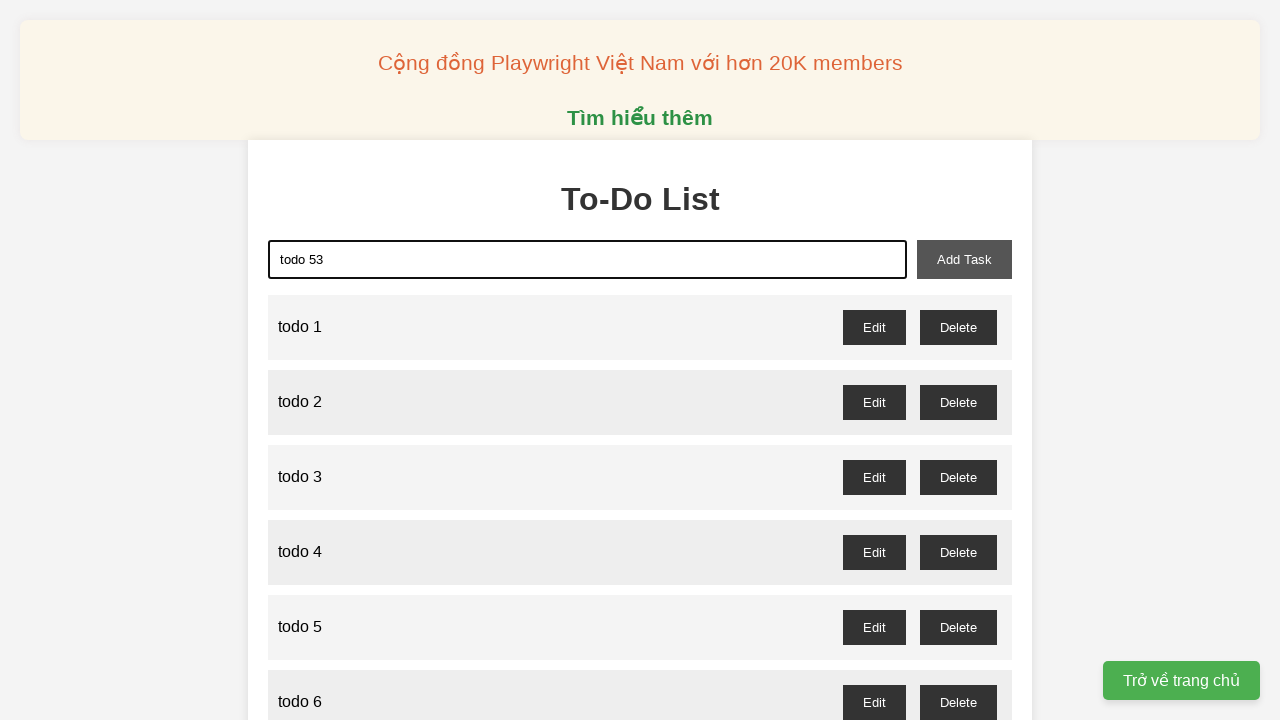

Clicked add task button to create todo 53 at (964, 259) on xpath=//button[@id = "add-task"]
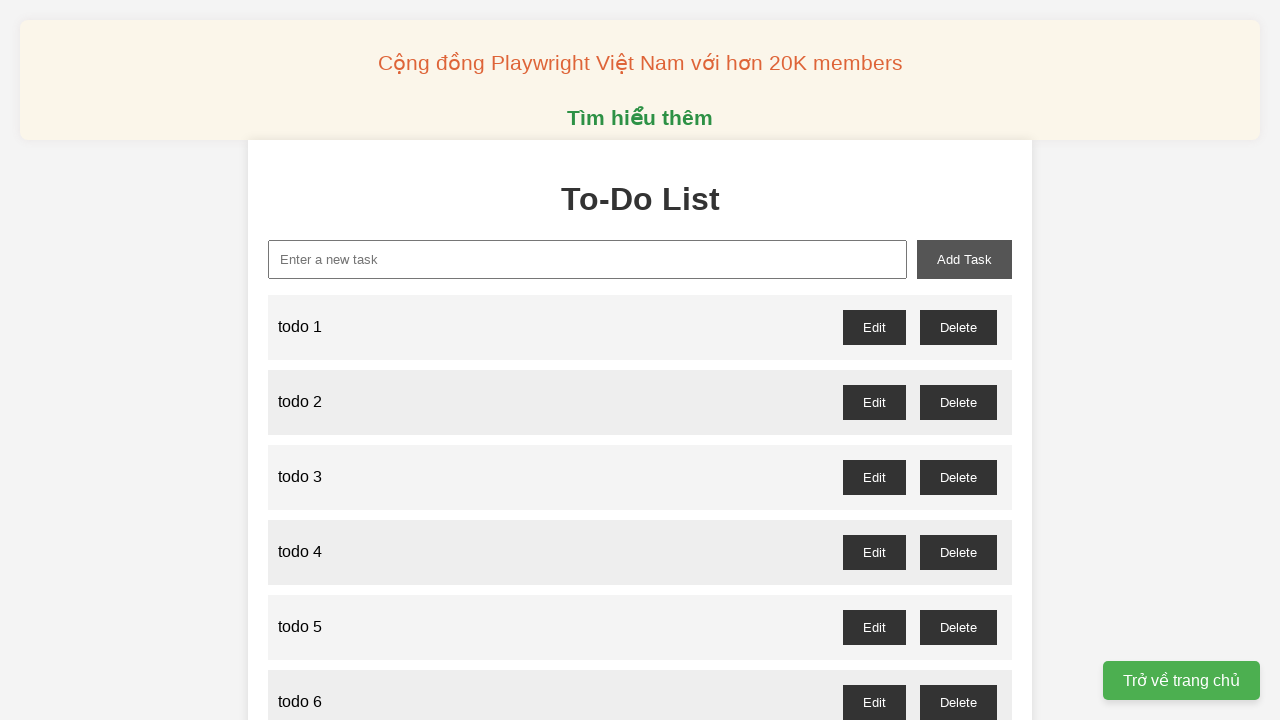

Filled input field with 'todo 54' on //input[@id = "new-task"]
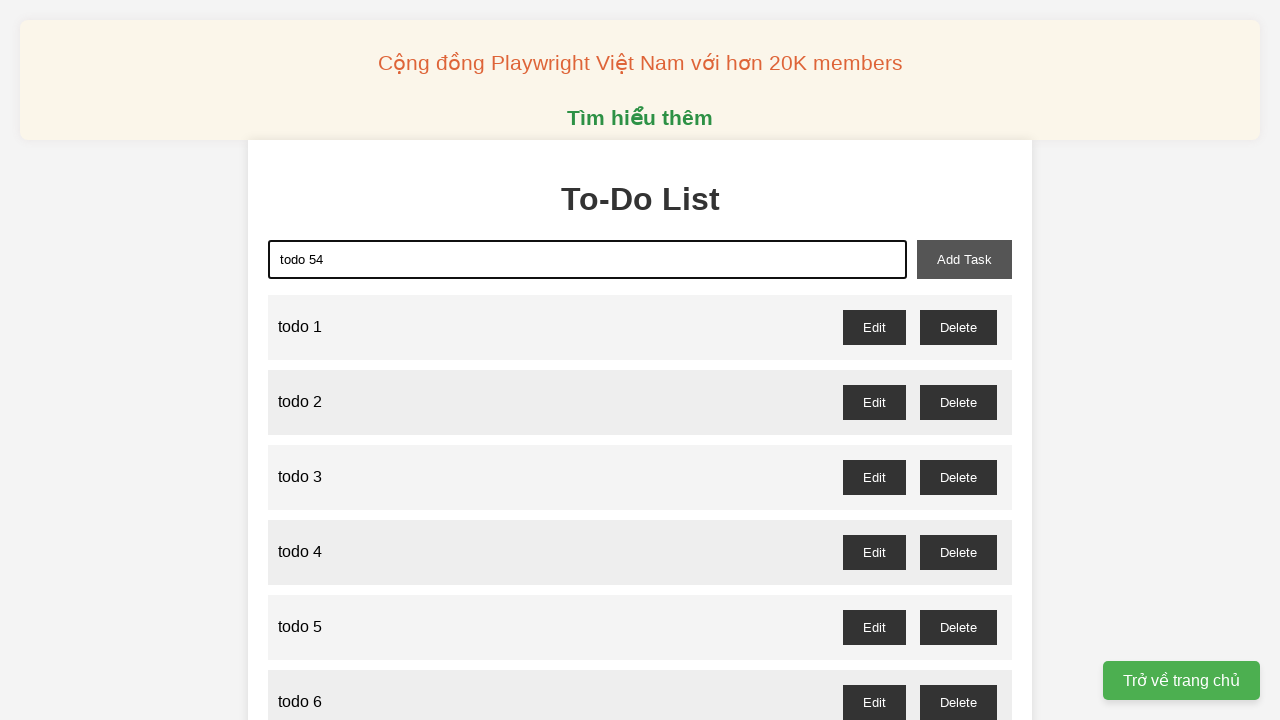

Clicked add task button to create todo 54 at (964, 259) on xpath=//button[@id = "add-task"]
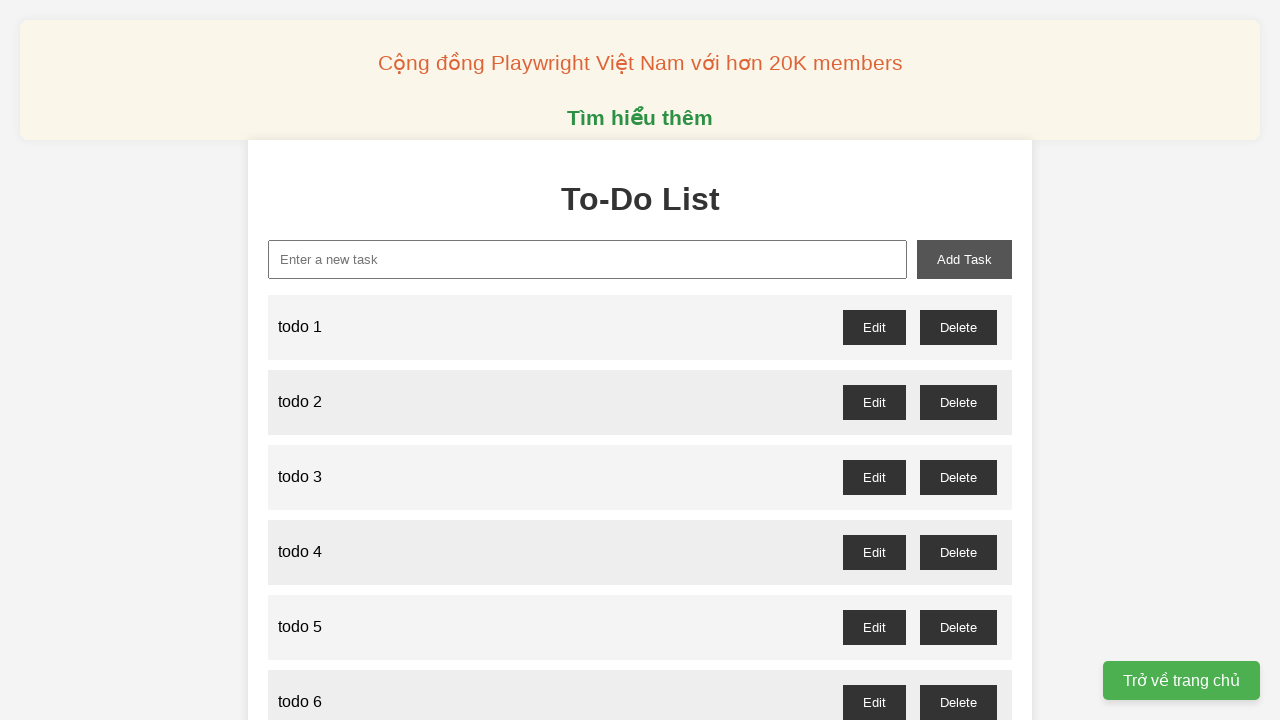

Filled input field with 'todo 55' on //input[@id = "new-task"]
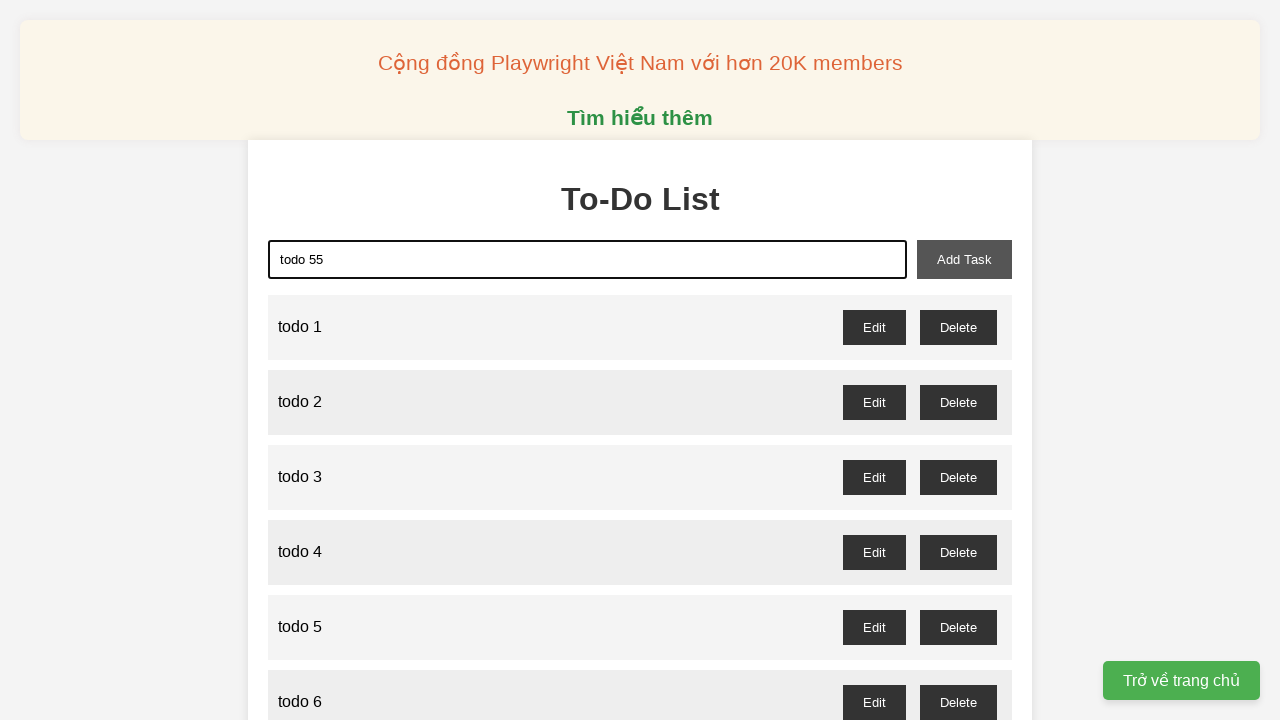

Clicked add task button to create todo 55 at (964, 259) on xpath=//button[@id = "add-task"]
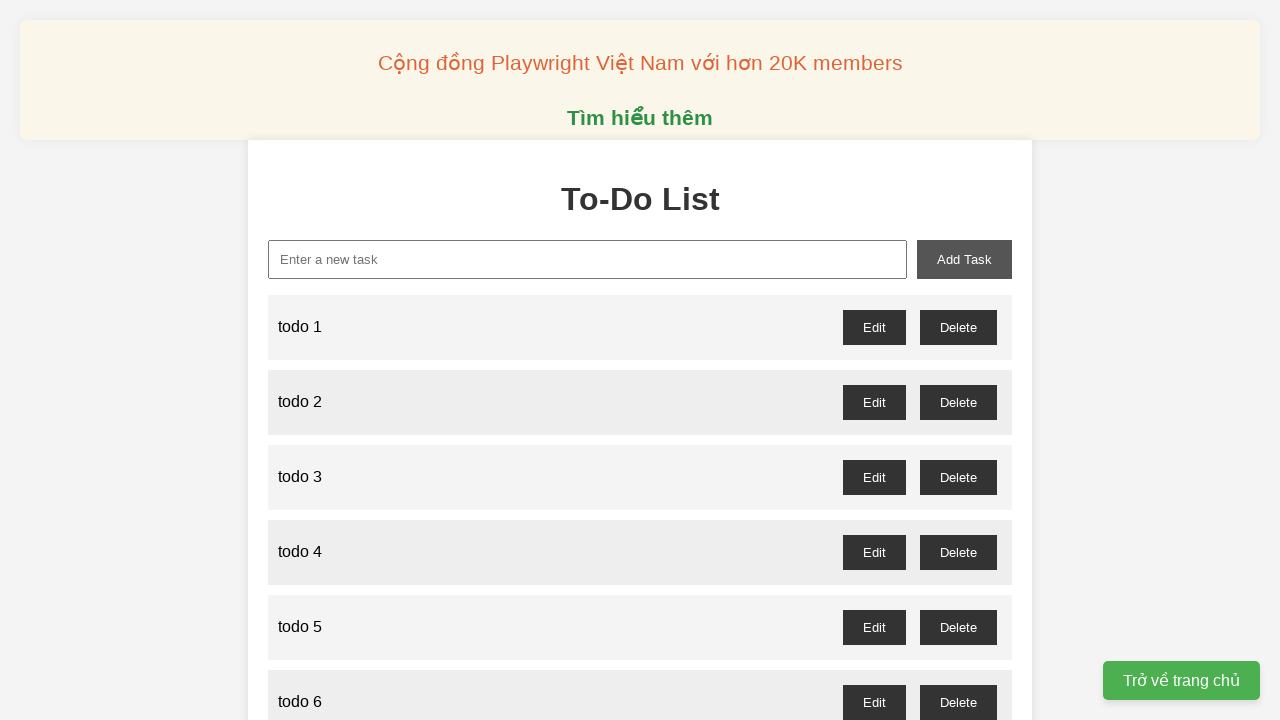

Filled input field with 'todo 56' on //input[@id = "new-task"]
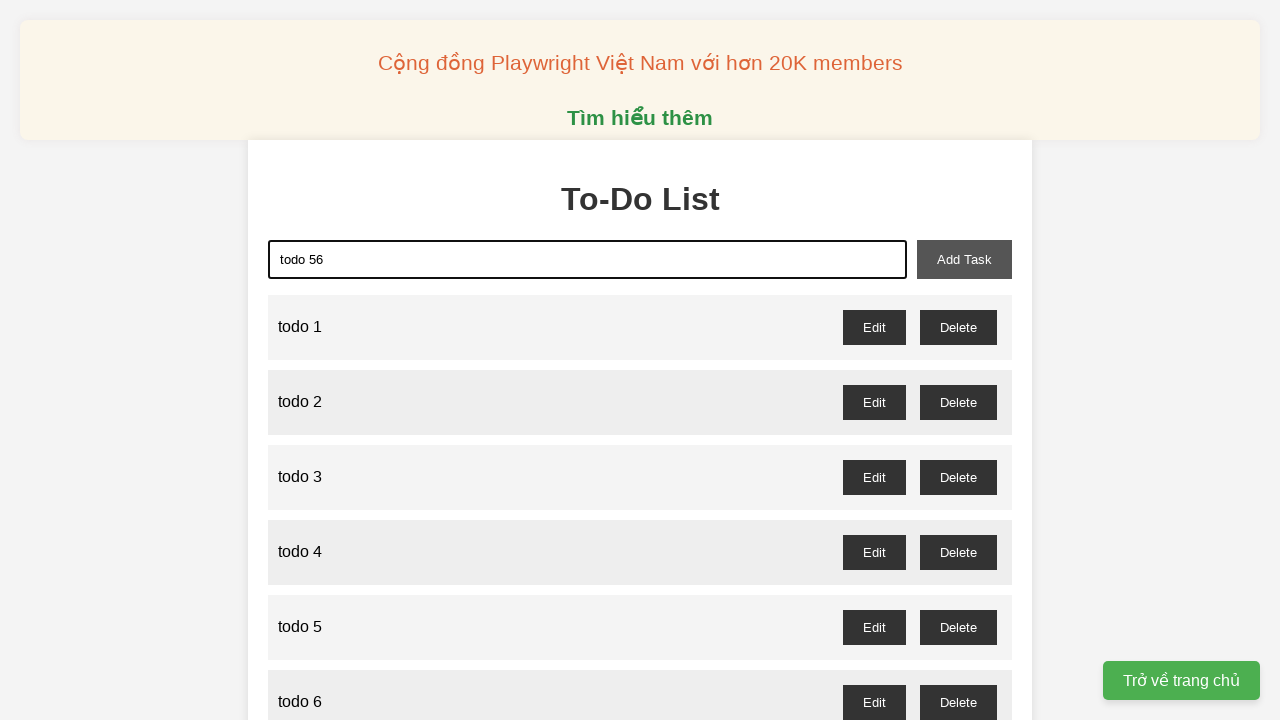

Clicked add task button to create todo 56 at (964, 259) on xpath=//button[@id = "add-task"]
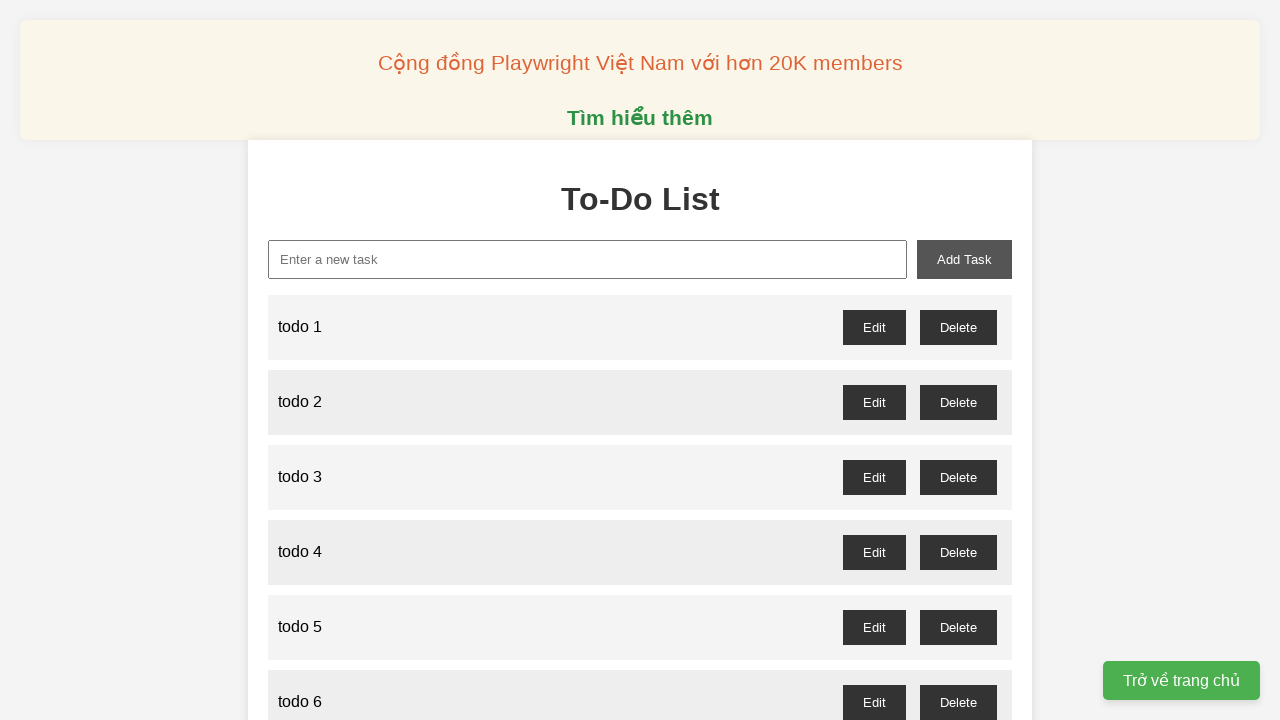

Filled input field with 'todo 57' on //input[@id = "new-task"]
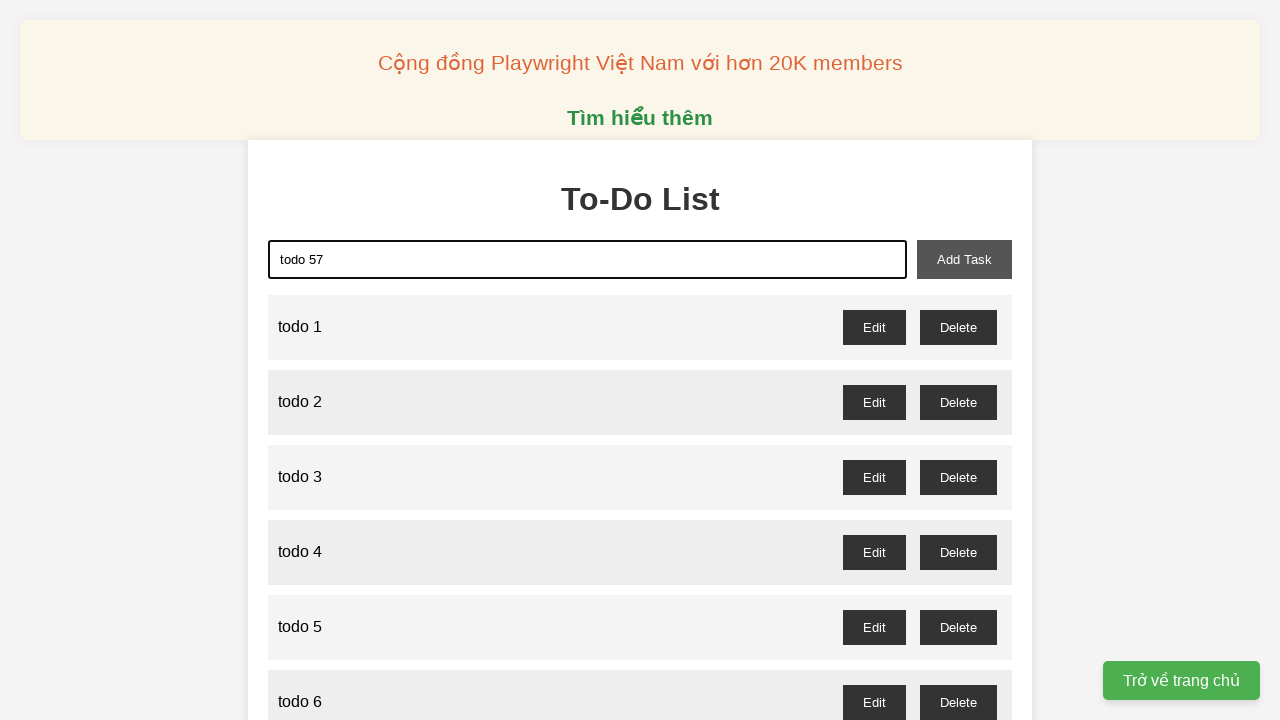

Clicked add task button to create todo 57 at (964, 259) on xpath=//button[@id = "add-task"]
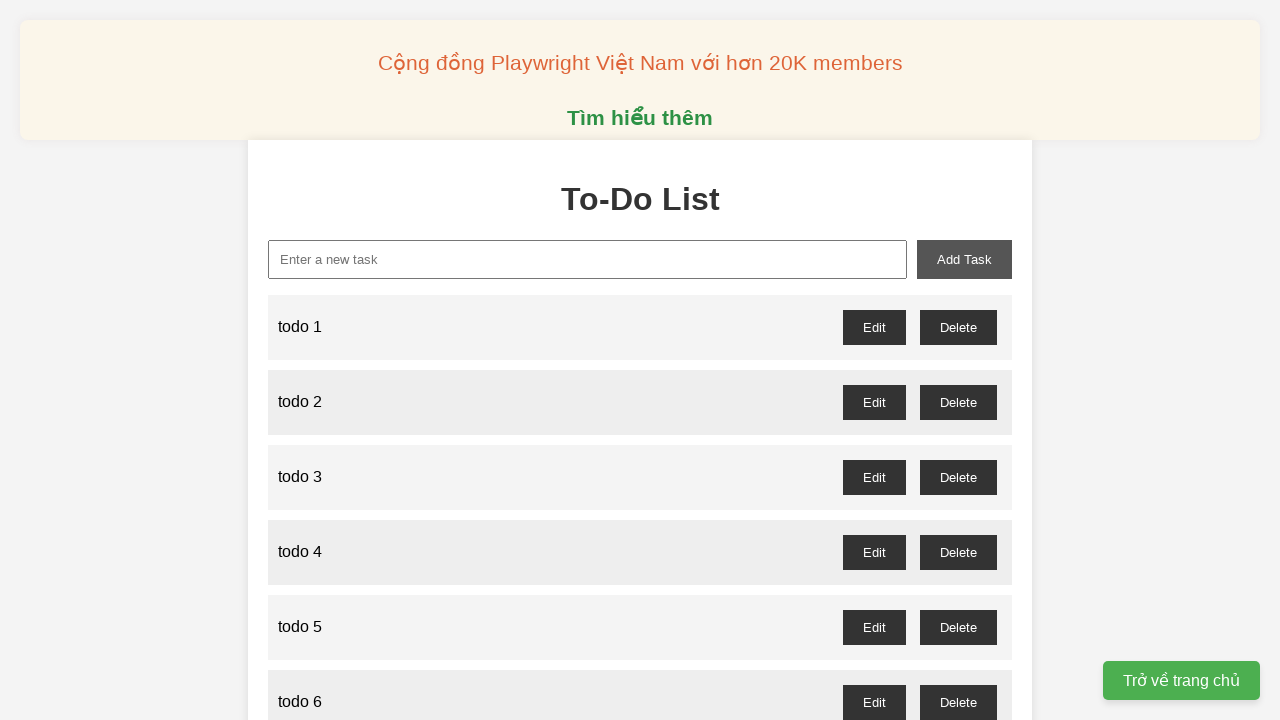

Filled input field with 'todo 58' on //input[@id = "new-task"]
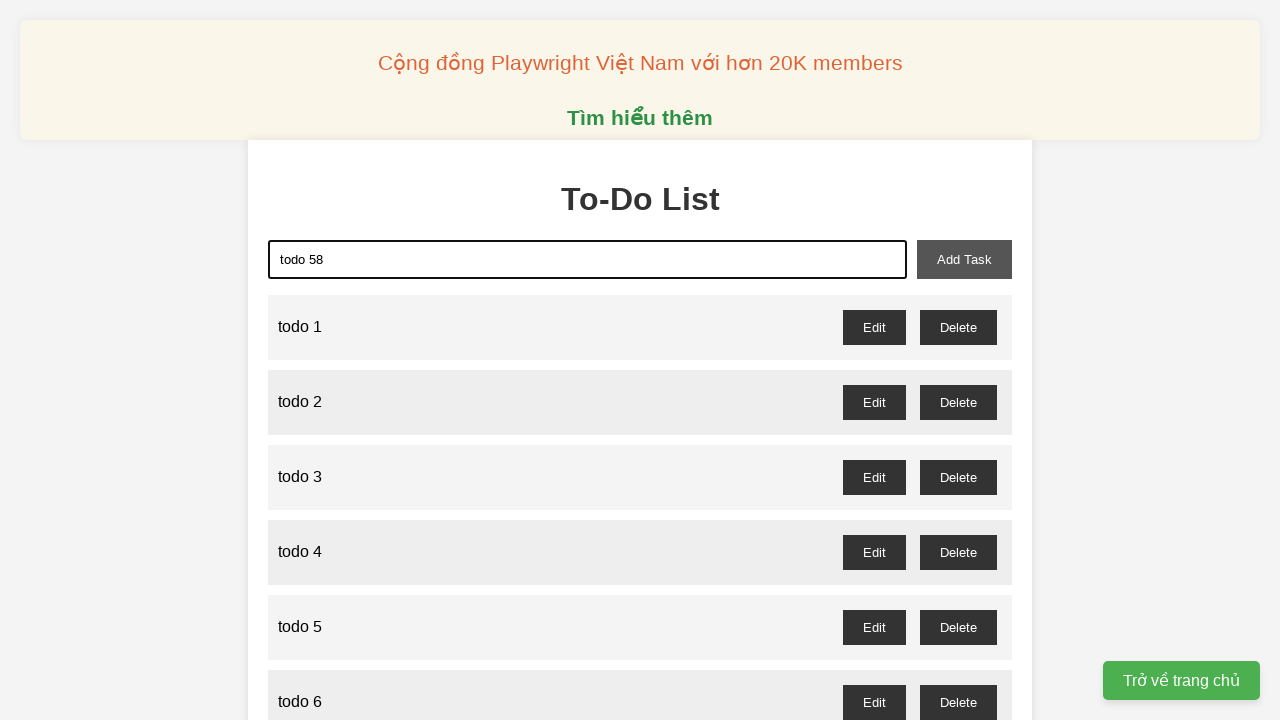

Clicked add task button to create todo 58 at (964, 259) on xpath=//button[@id = "add-task"]
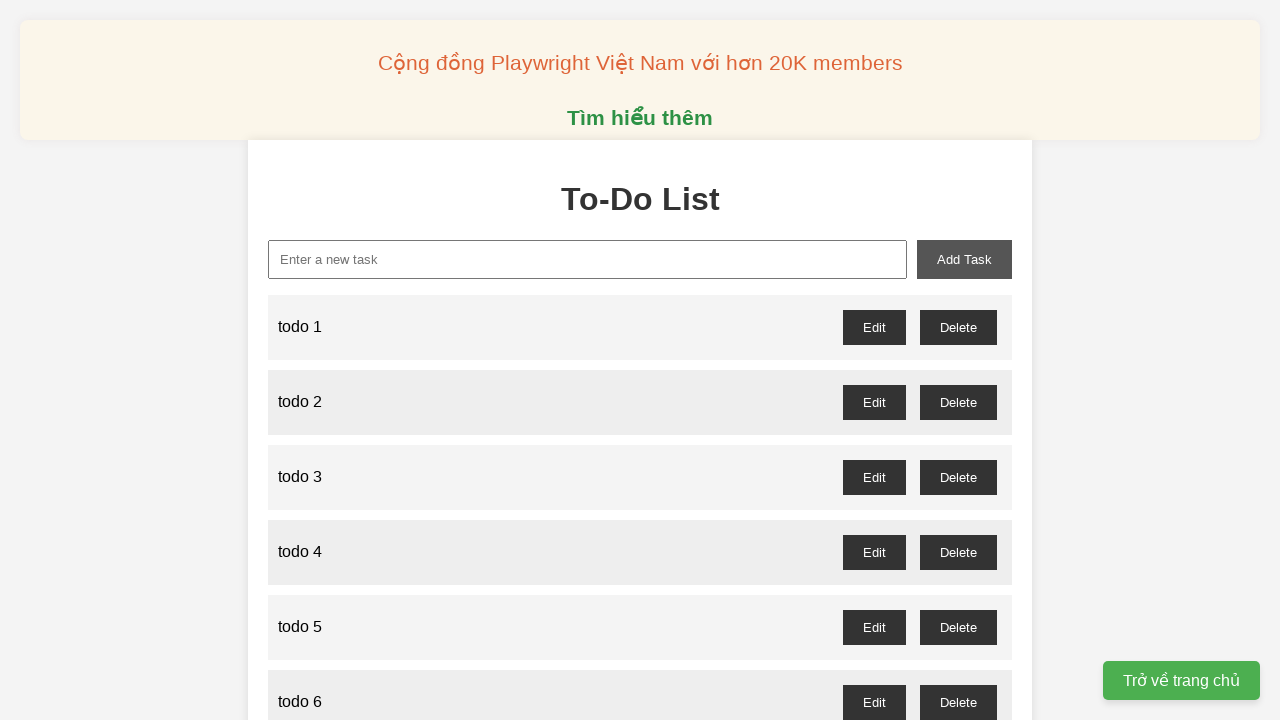

Filled input field with 'todo 59' on //input[@id = "new-task"]
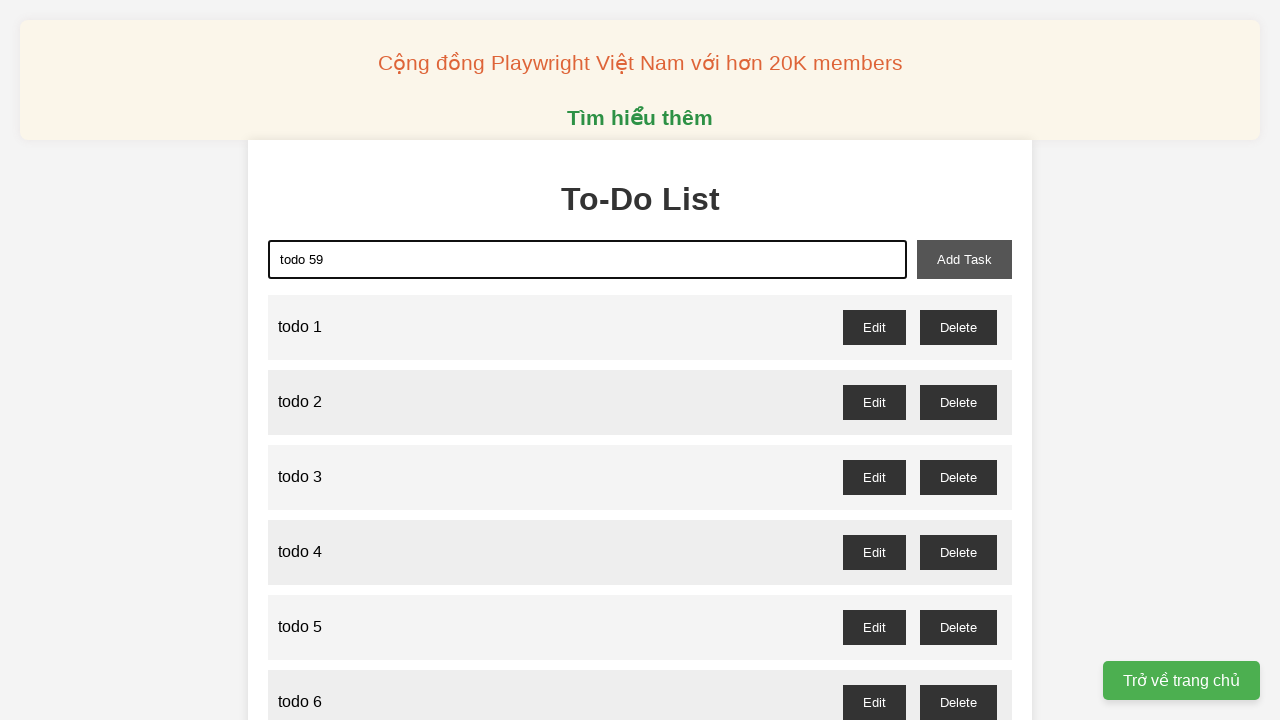

Clicked add task button to create todo 59 at (964, 259) on xpath=//button[@id = "add-task"]
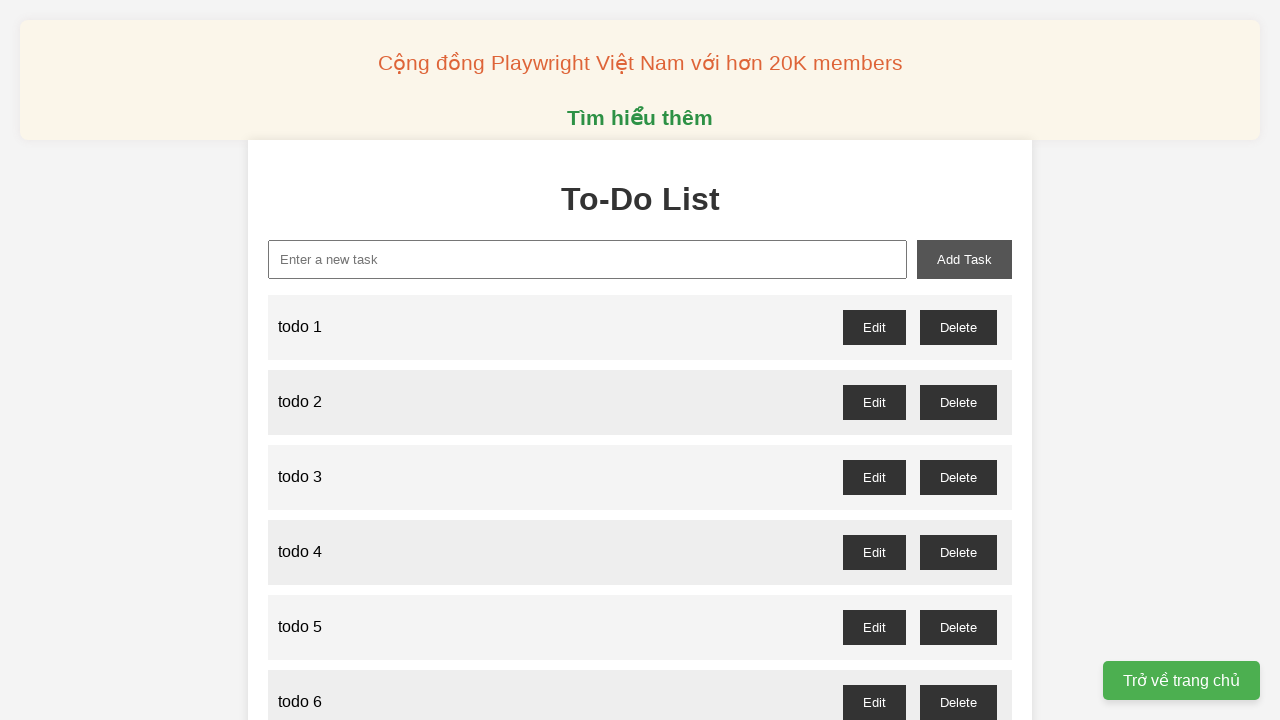

Filled input field with 'todo 60' on //input[@id = "new-task"]
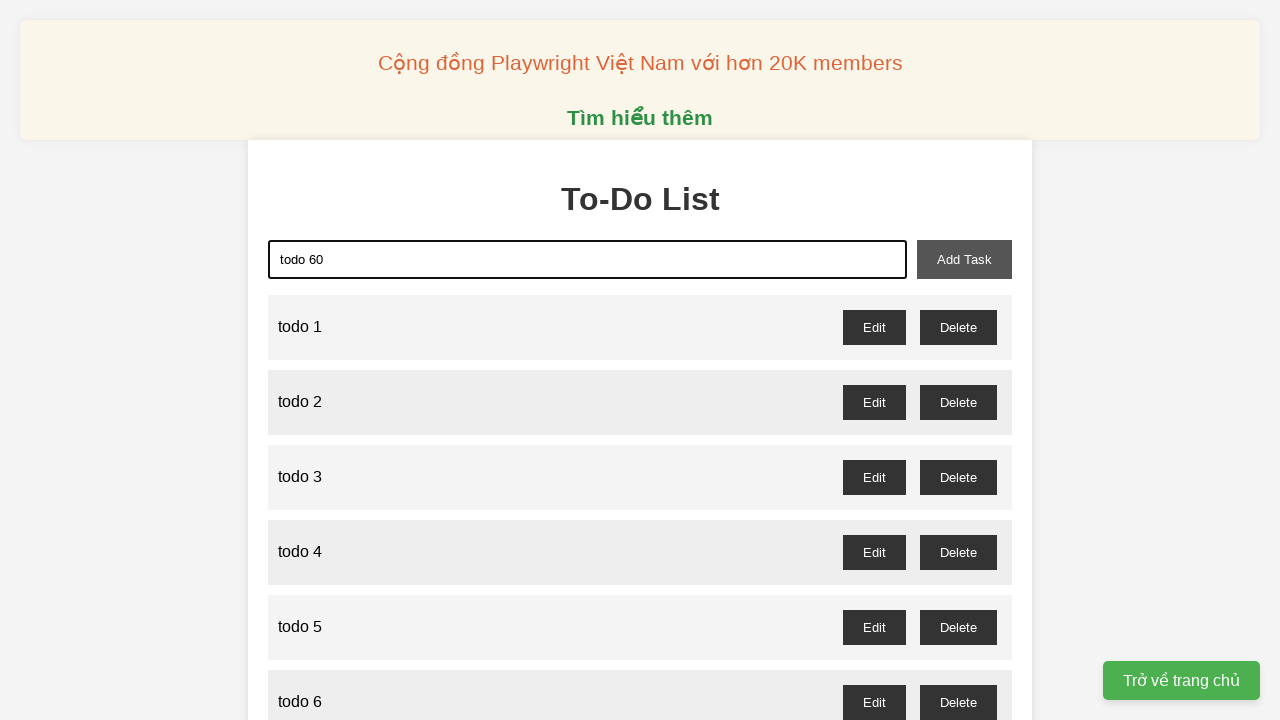

Clicked add task button to create todo 60 at (964, 259) on xpath=//button[@id = "add-task"]
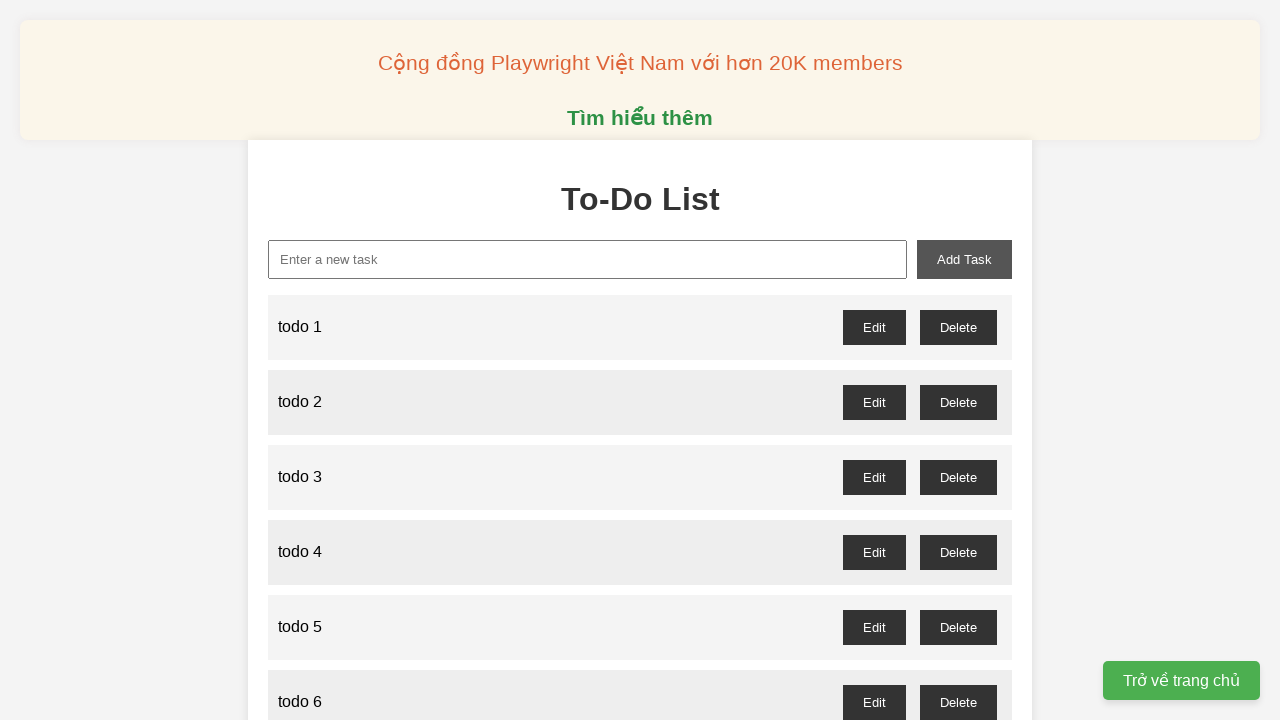

Filled input field with 'todo 61' on //input[@id = "new-task"]
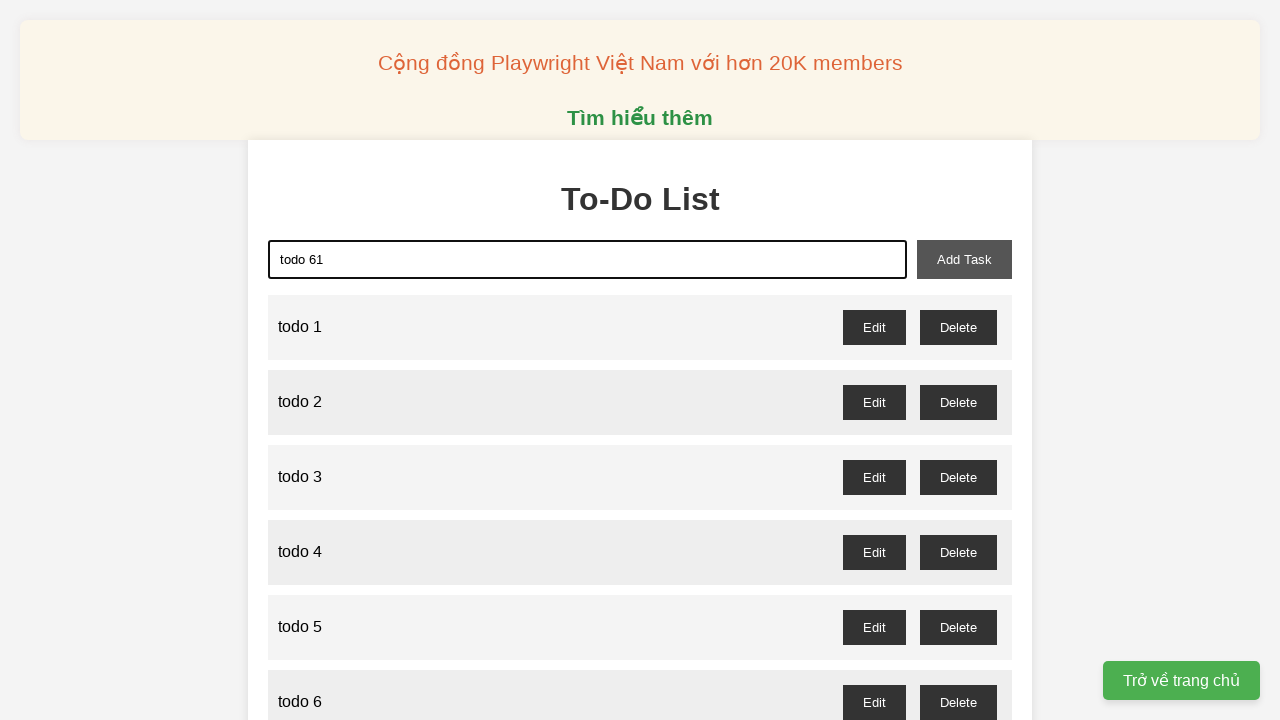

Clicked add task button to create todo 61 at (964, 259) on xpath=//button[@id = "add-task"]
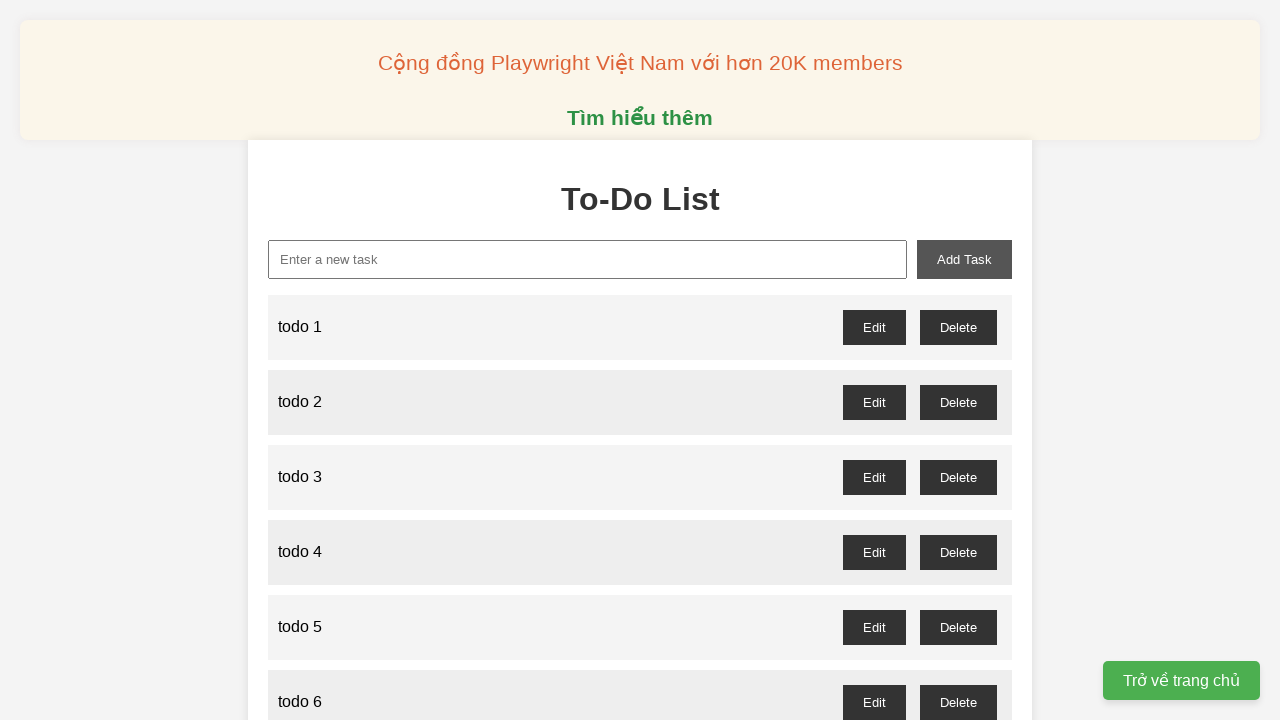

Filled input field with 'todo 62' on //input[@id = "new-task"]
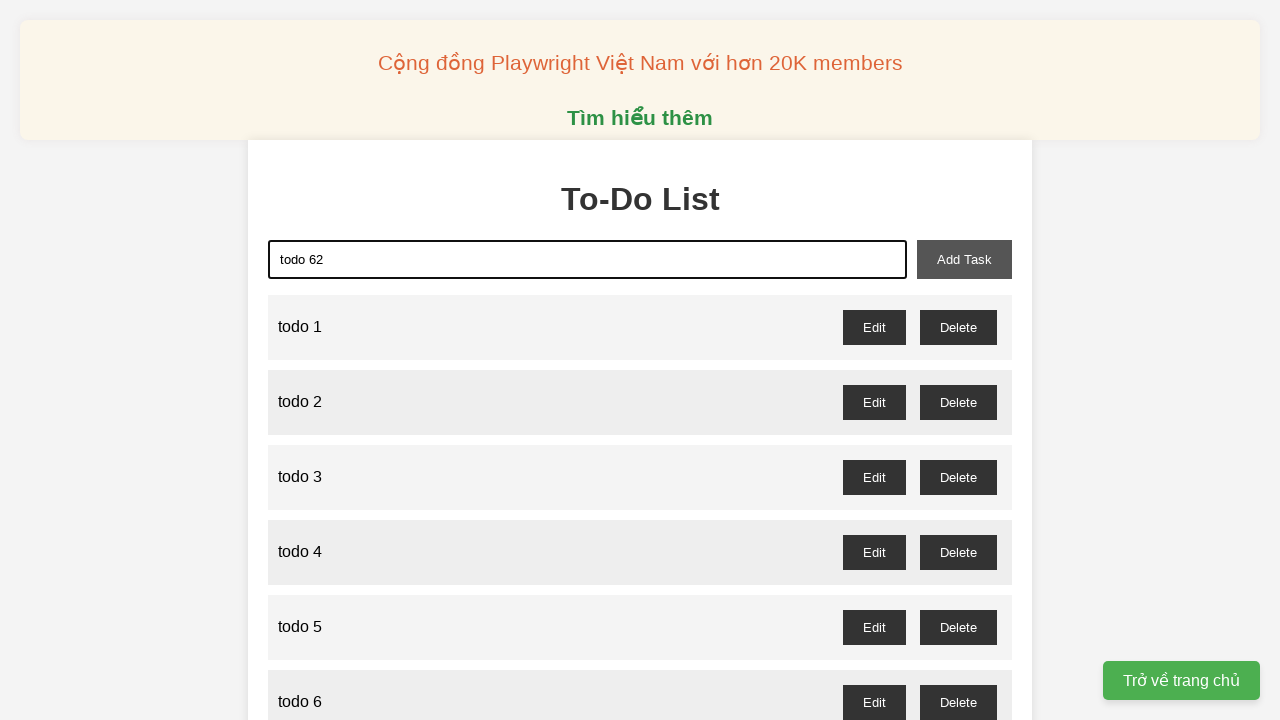

Clicked add task button to create todo 62 at (964, 259) on xpath=//button[@id = "add-task"]
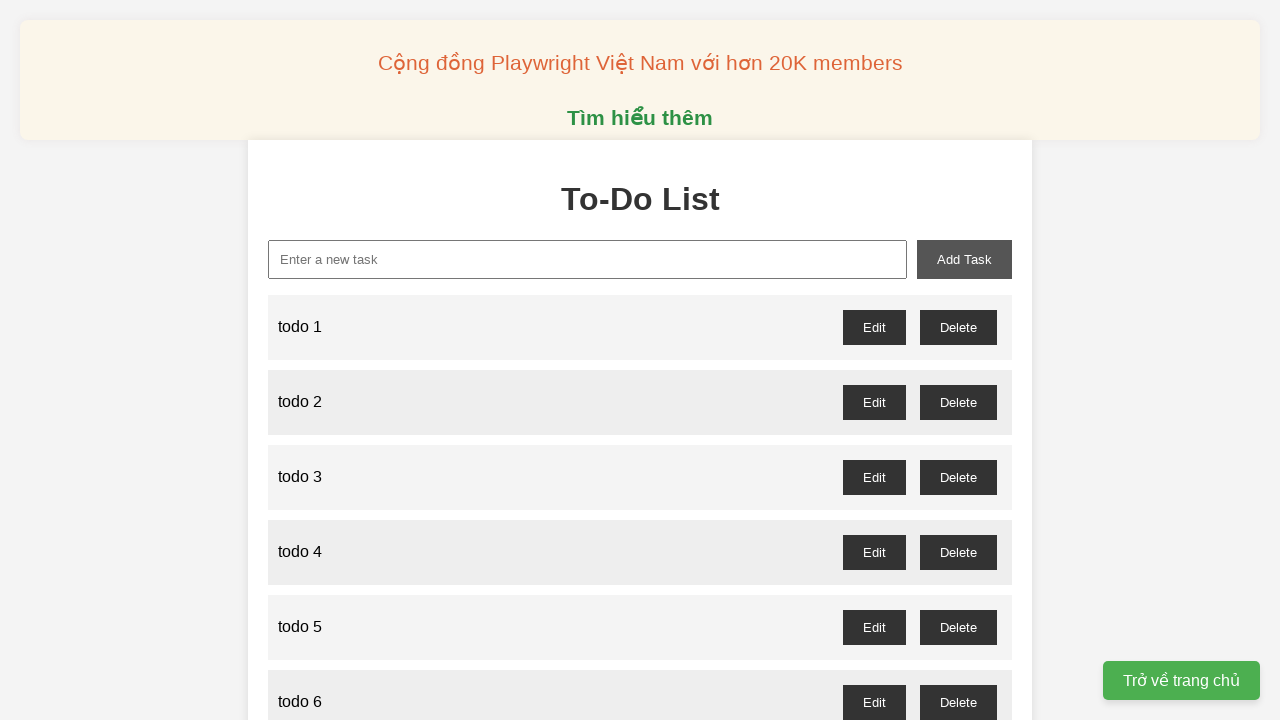

Filled input field with 'todo 63' on //input[@id = "new-task"]
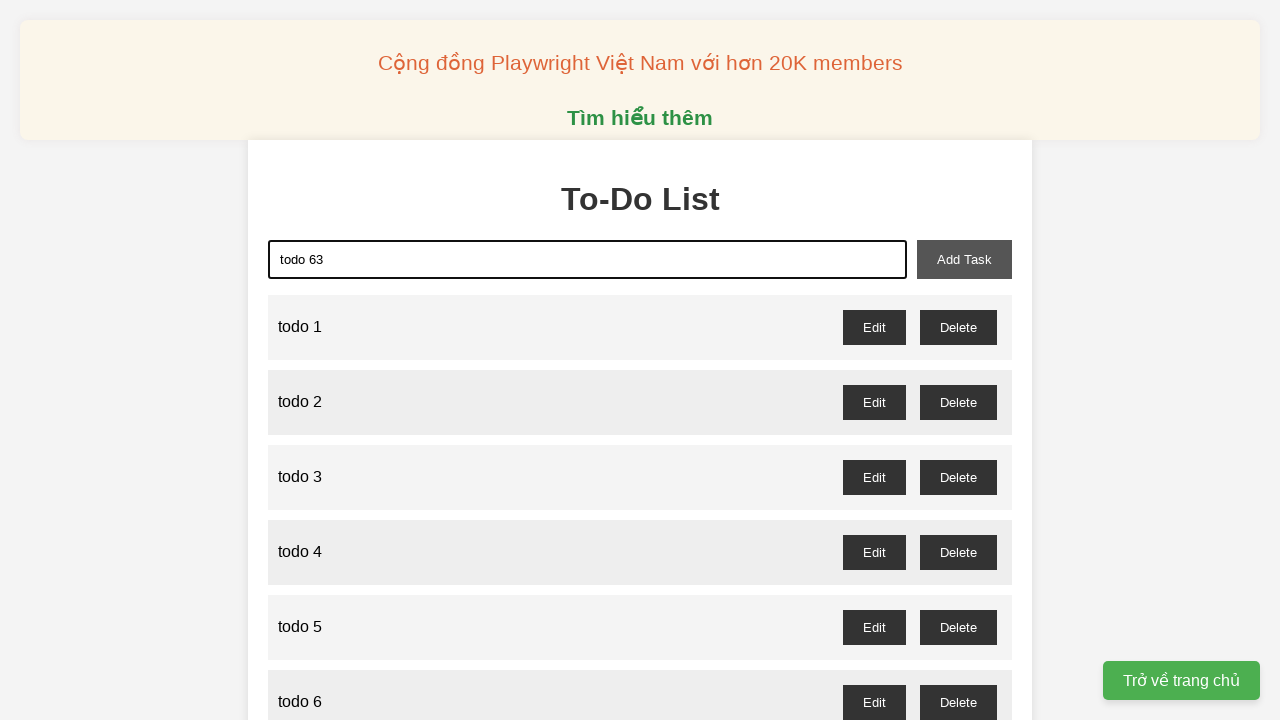

Clicked add task button to create todo 63 at (964, 259) on xpath=//button[@id = "add-task"]
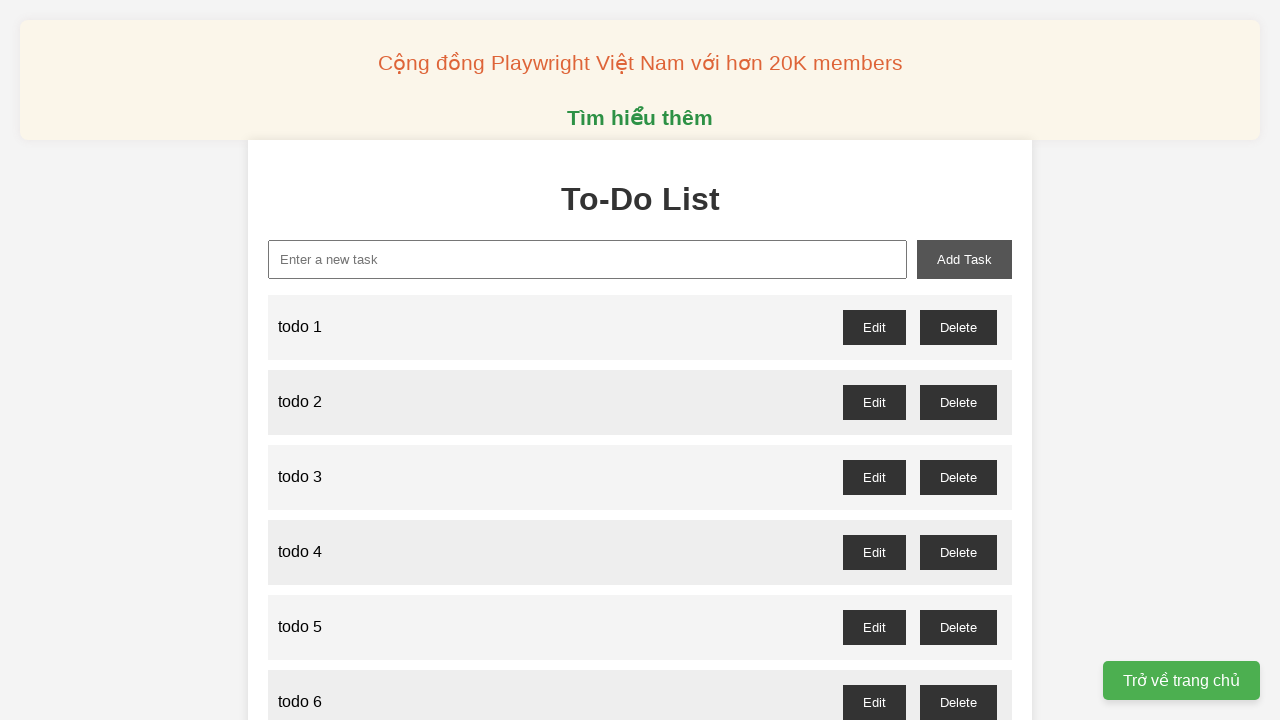

Filled input field with 'todo 64' on //input[@id = "new-task"]
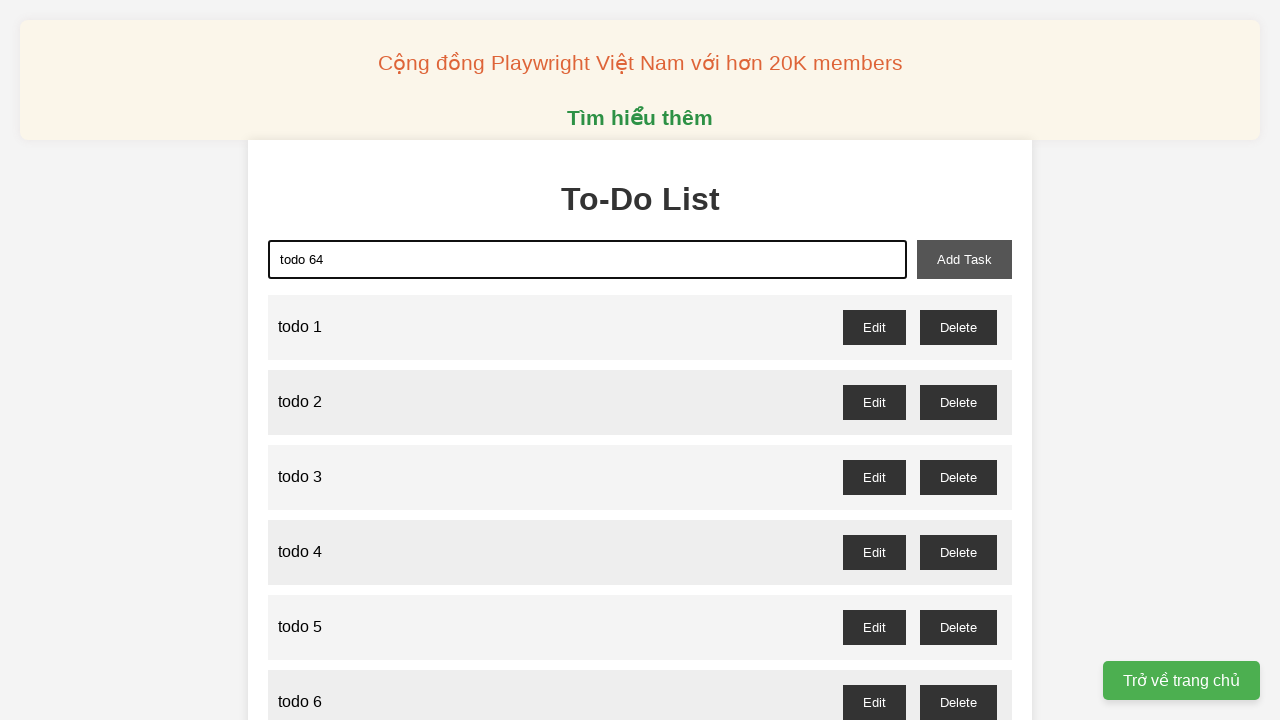

Clicked add task button to create todo 64 at (964, 259) on xpath=//button[@id = "add-task"]
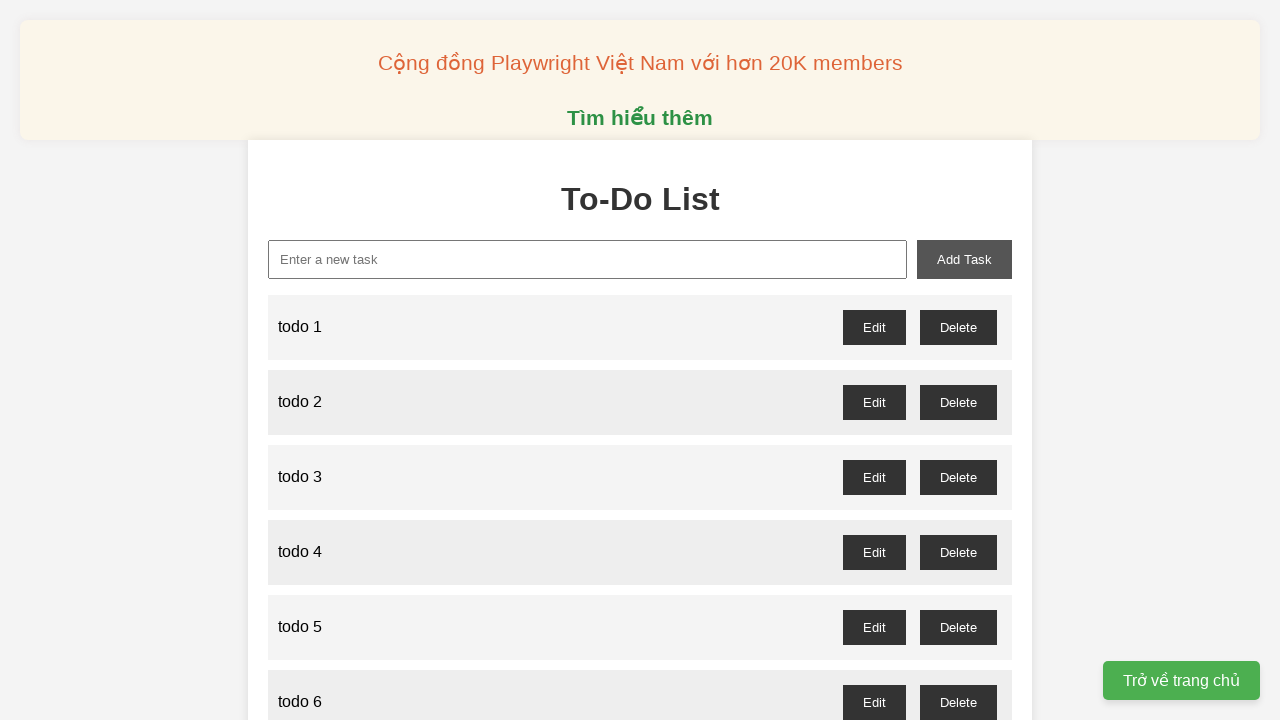

Filled input field with 'todo 65' on //input[@id = "new-task"]
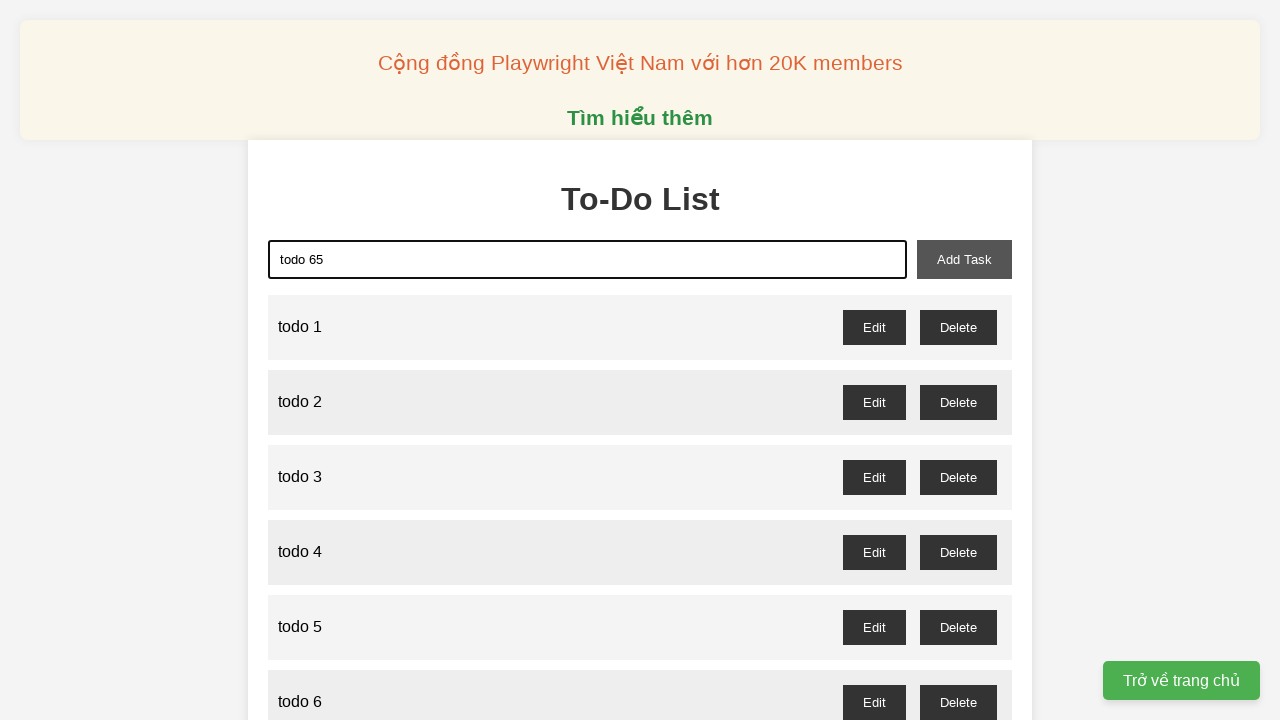

Clicked add task button to create todo 65 at (964, 259) on xpath=//button[@id = "add-task"]
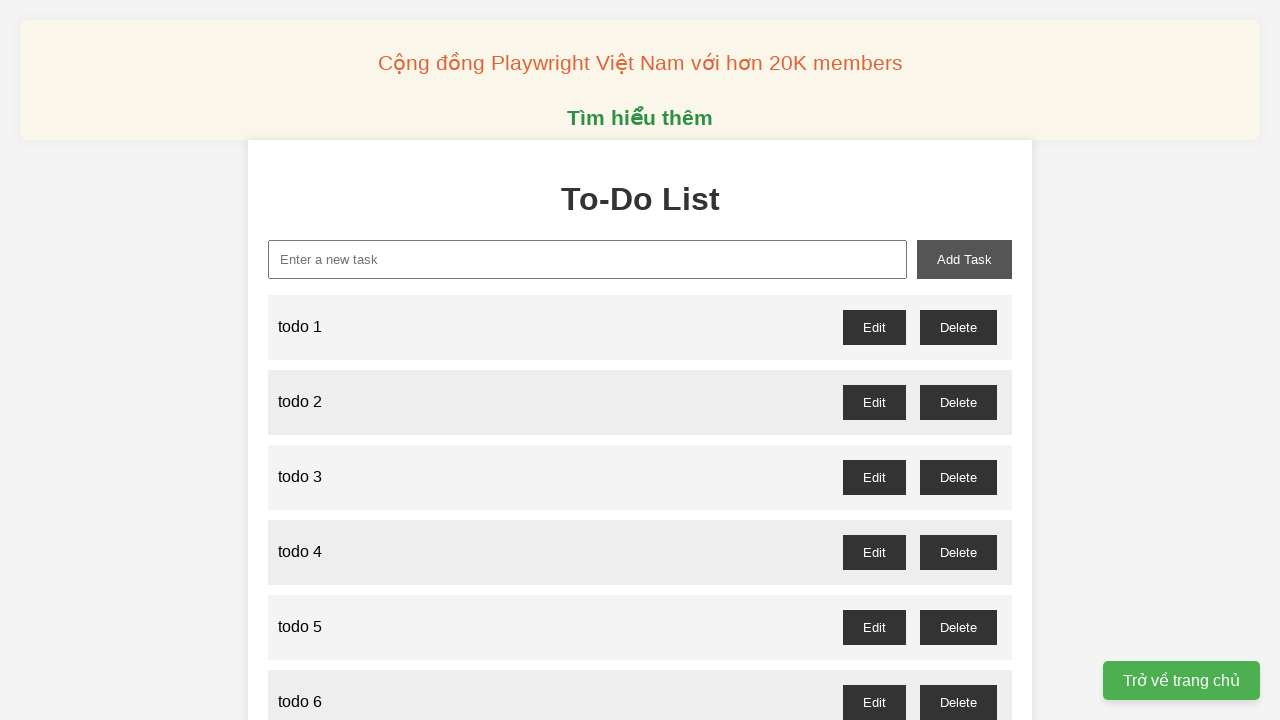

Filled input field with 'todo 66' on //input[@id = "new-task"]
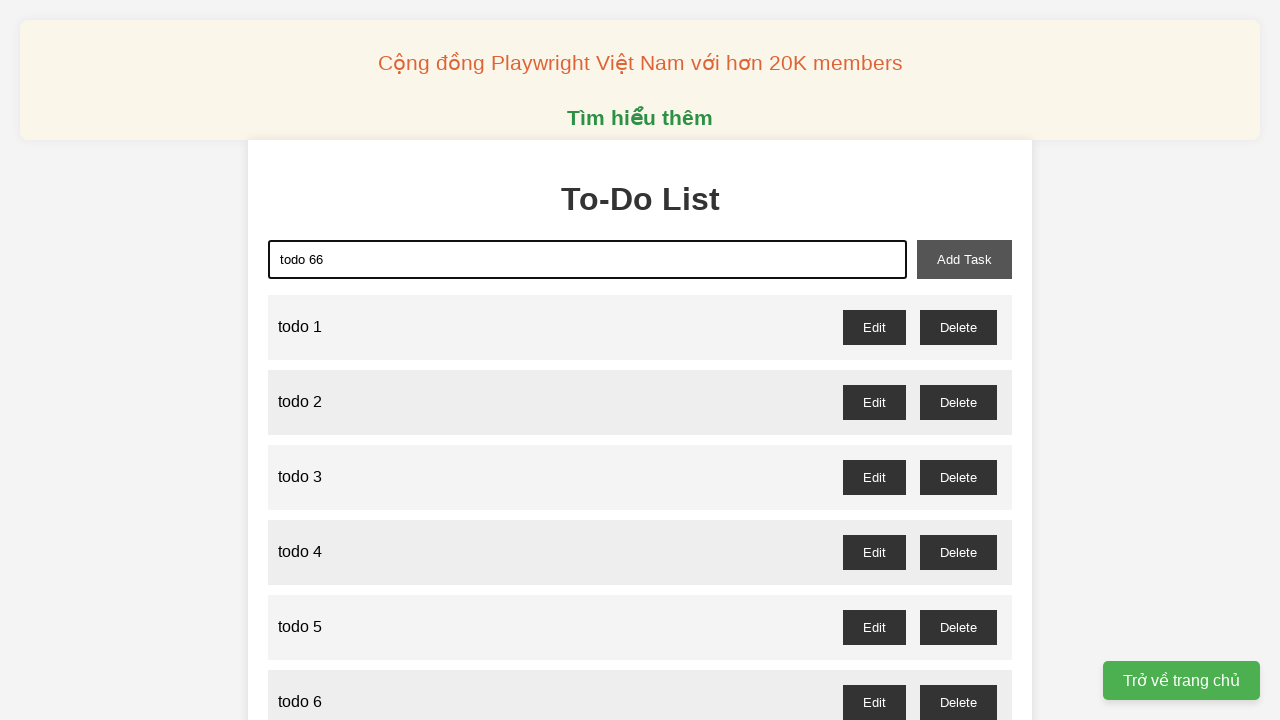

Clicked add task button to create todo 66 at (964, 259) on xpath=//button[@id = "add-task"]
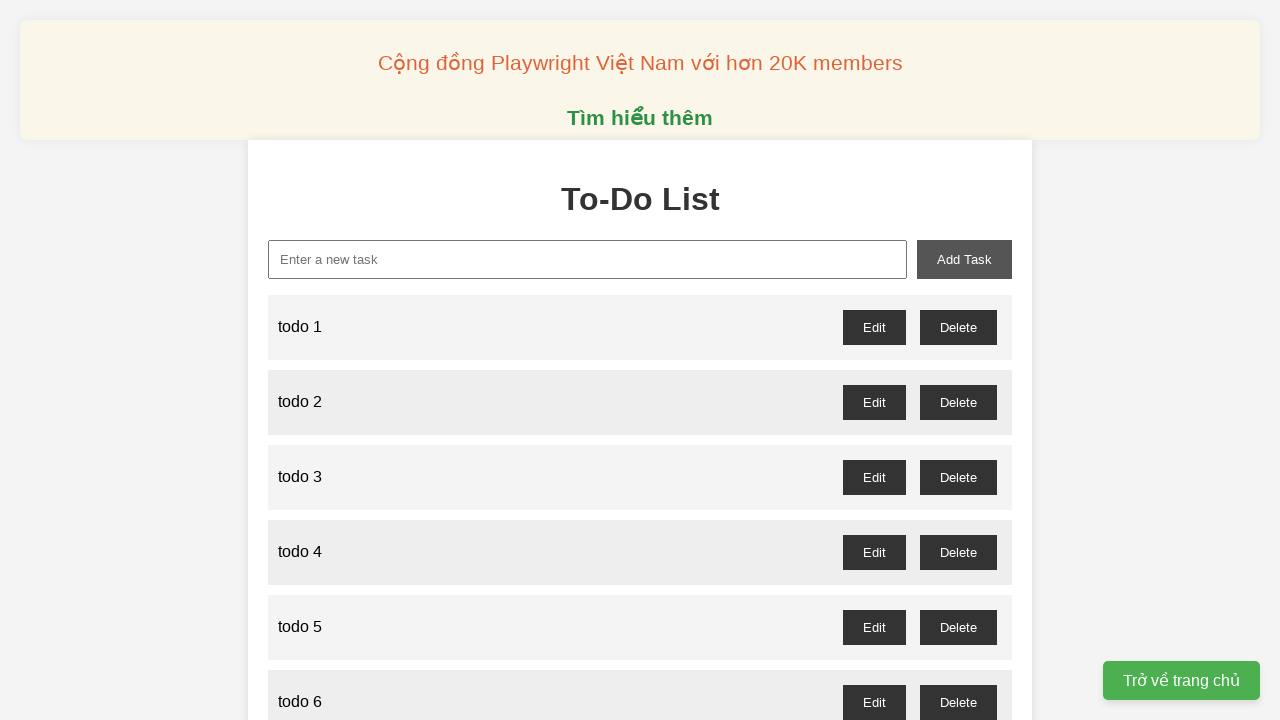

Filled input field with 'todo 67' on //input[@id = "new-task"]
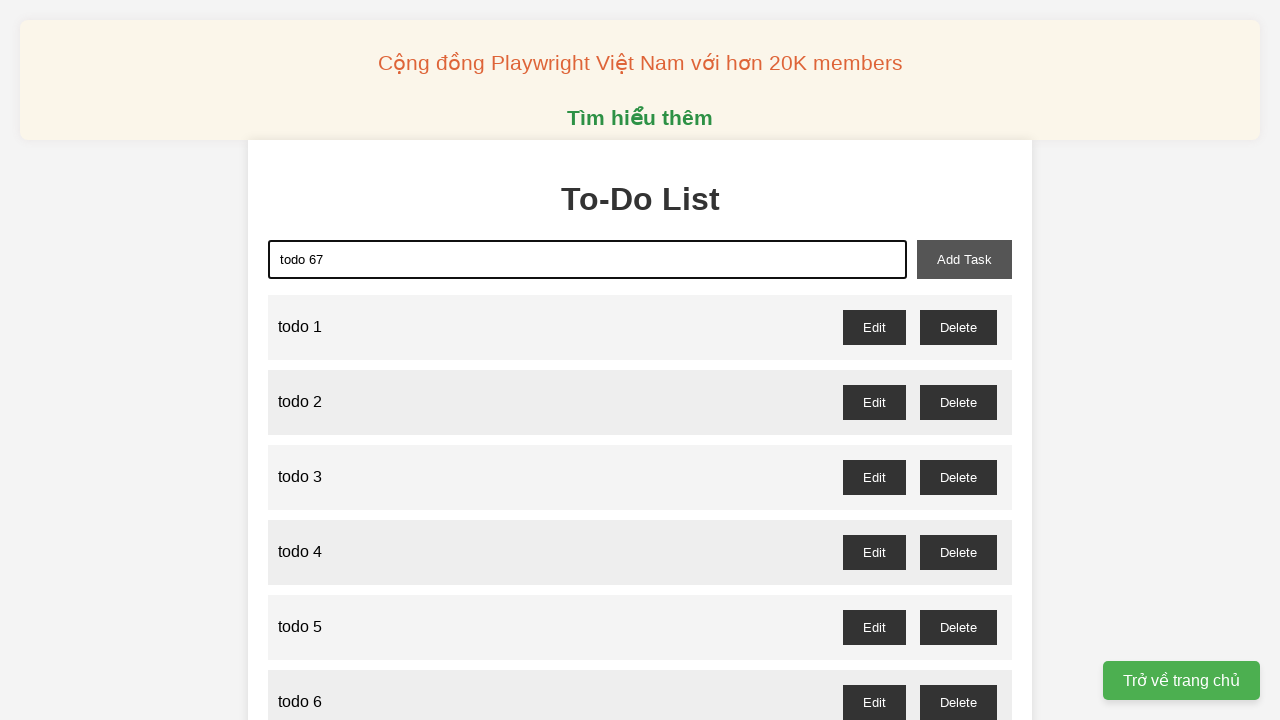

Clicked add task button to create todo 67 at (964, 259) on xpath=//button[@id = "add-task"]
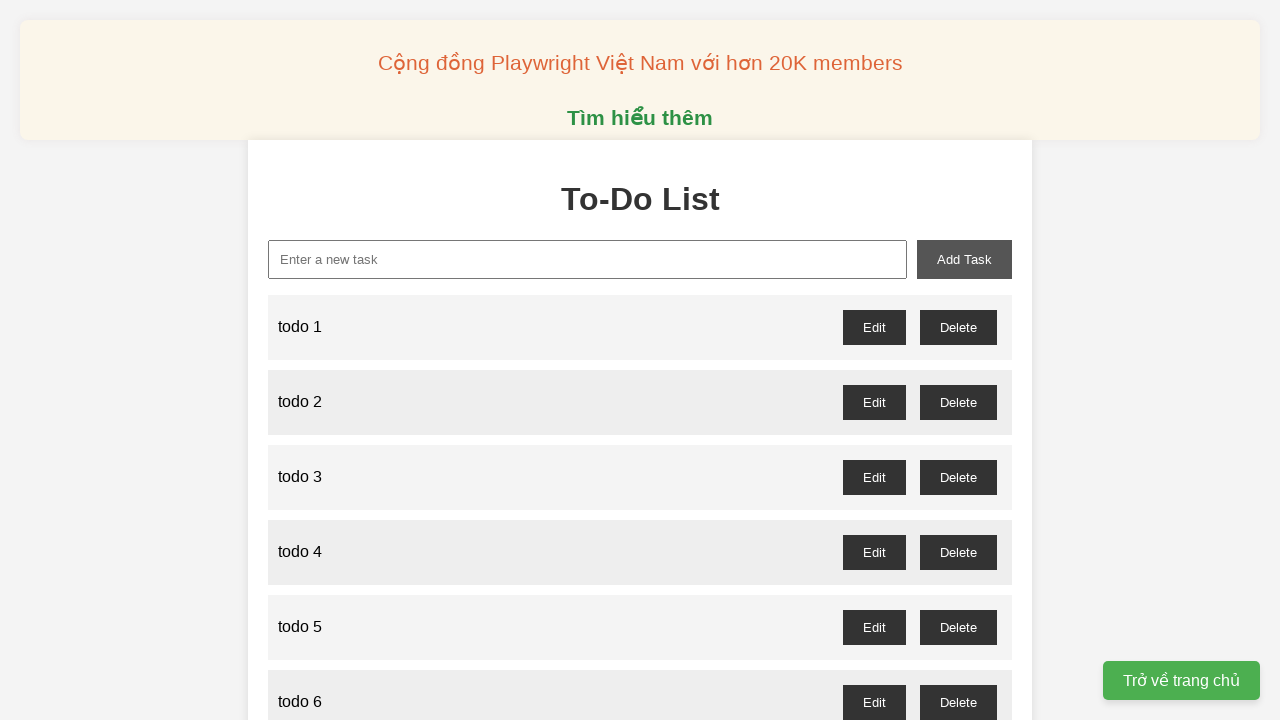

Filled input field with 'todo 68' on //input[@id = "new-task"]
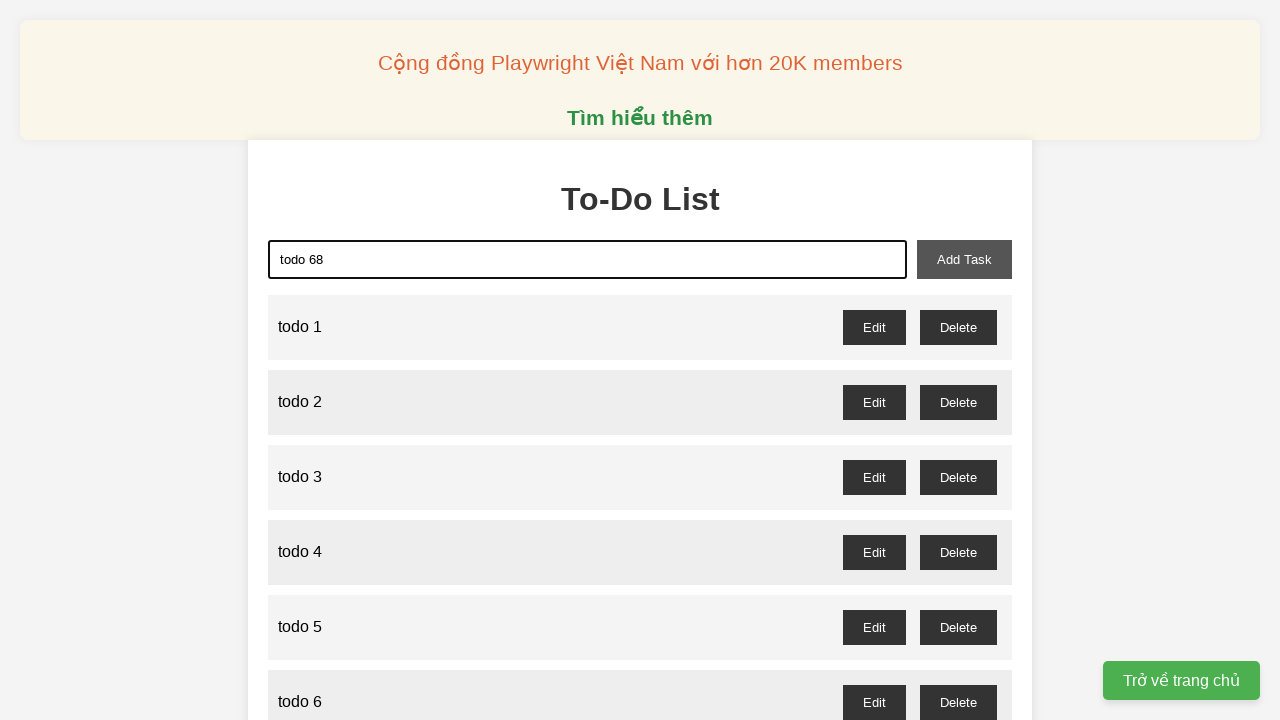

Clicked add task button to create todo 68 at (964, 259) on xpath=//button[@id = "add-task"]
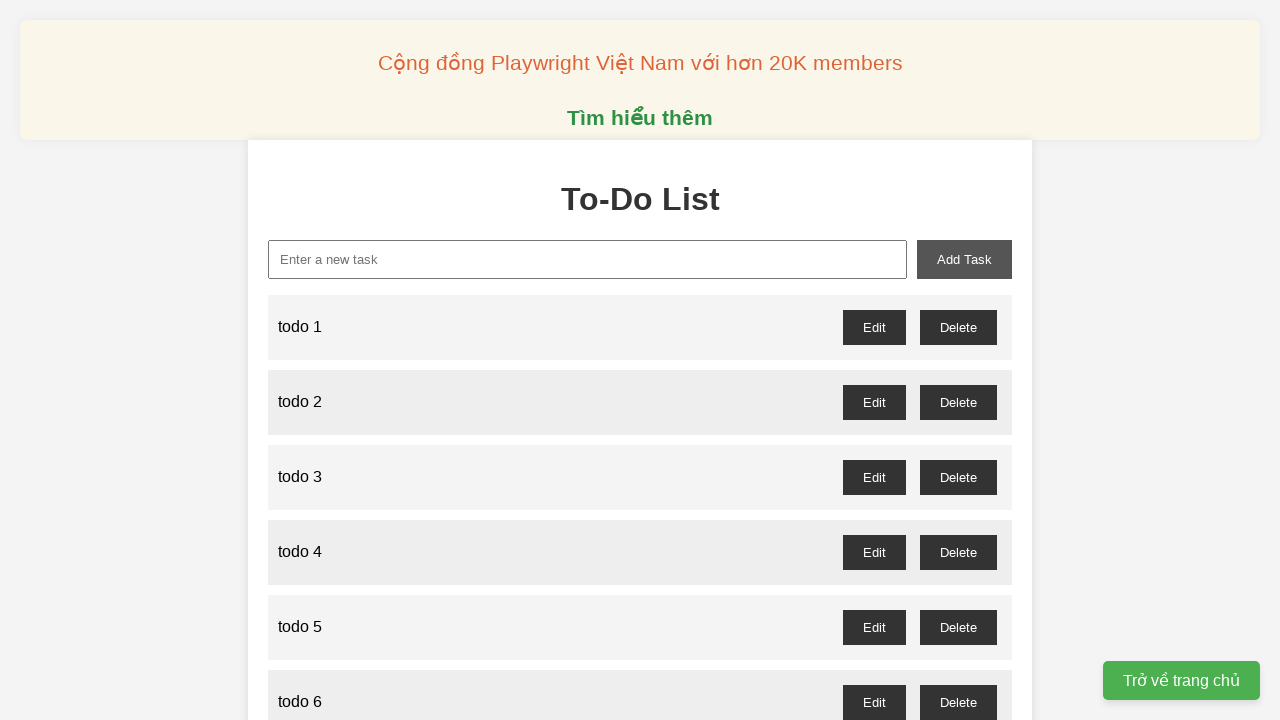

Filled input field with 'todo 69' on //input[@id = "new-task"]
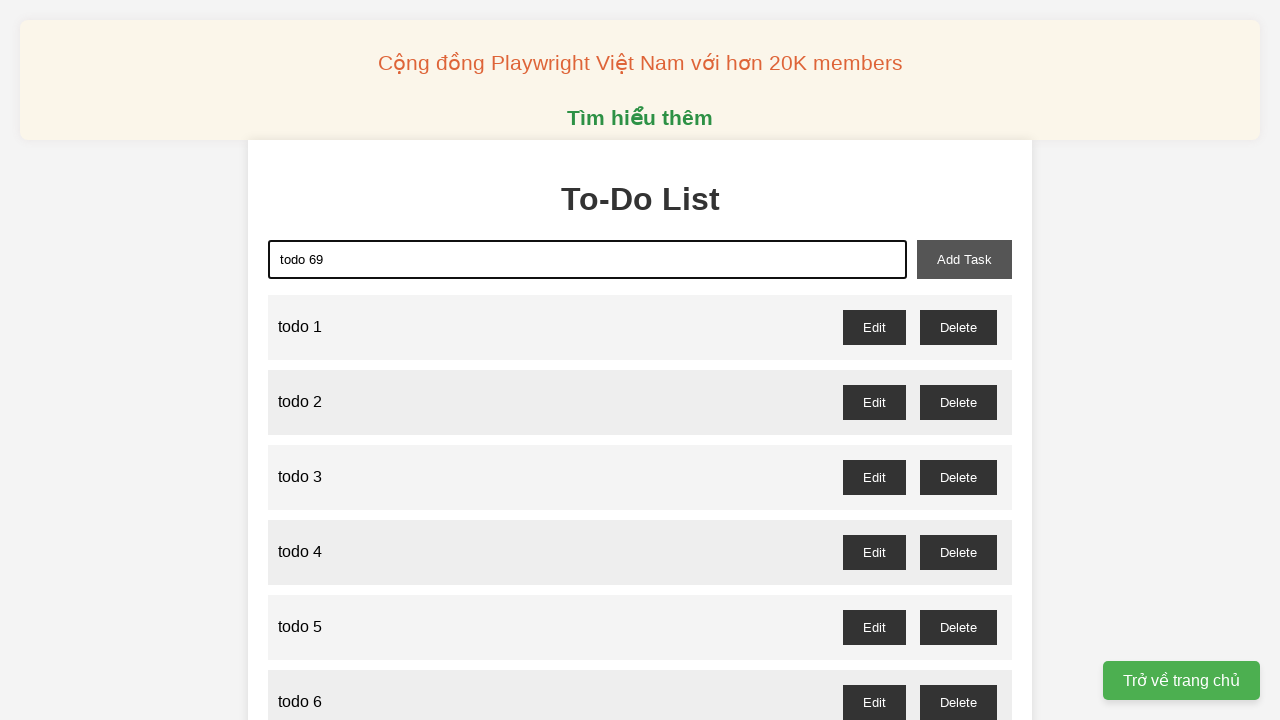

Clicked add task button to create todo 69 at (964, 259) on xpath=//button[@id = "add-task"]
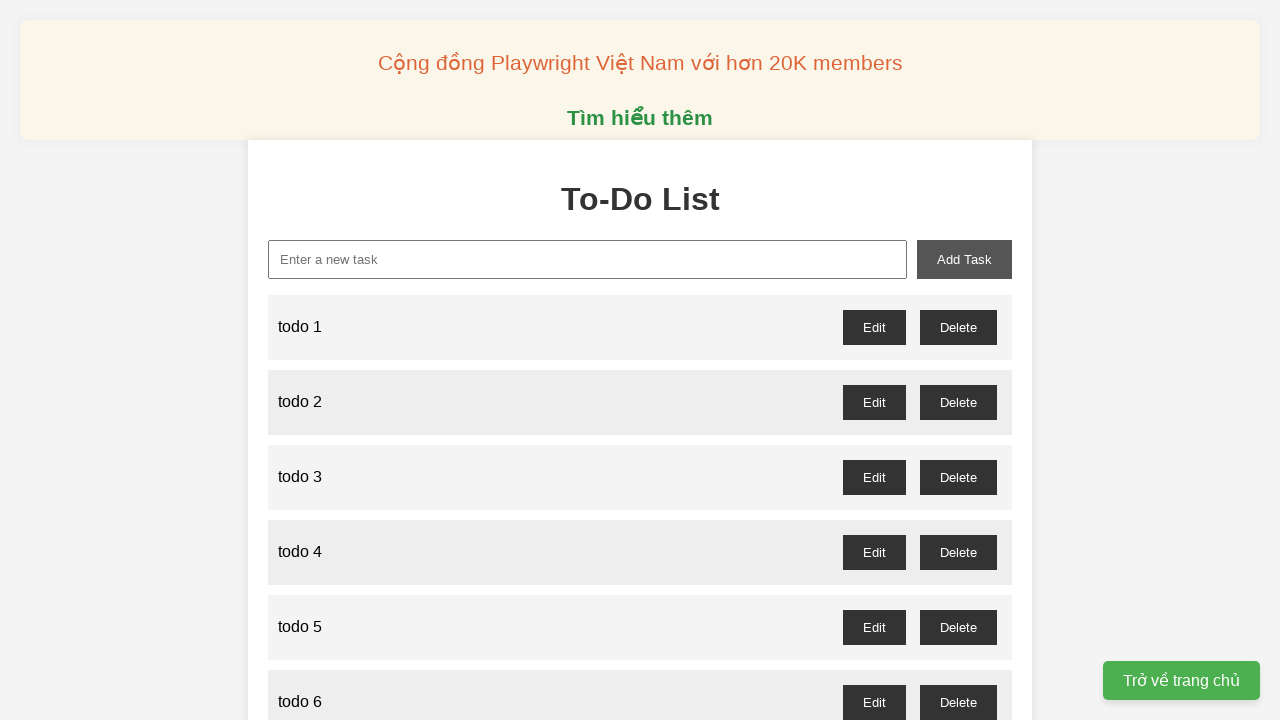

Filled input field with 'todo 70' on //input[@id = "new-task"]
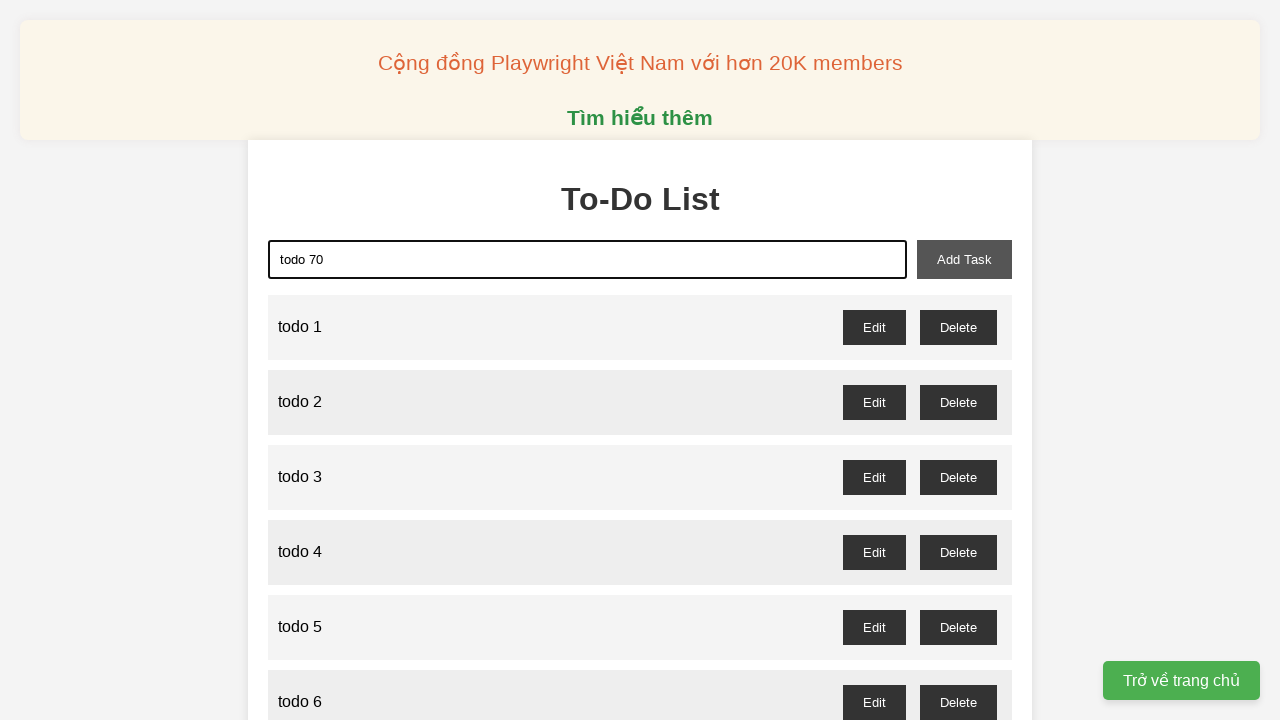

Clicked add task button to create todo 70 at (964, 259) on xpath=//button[@id = "add-task"]
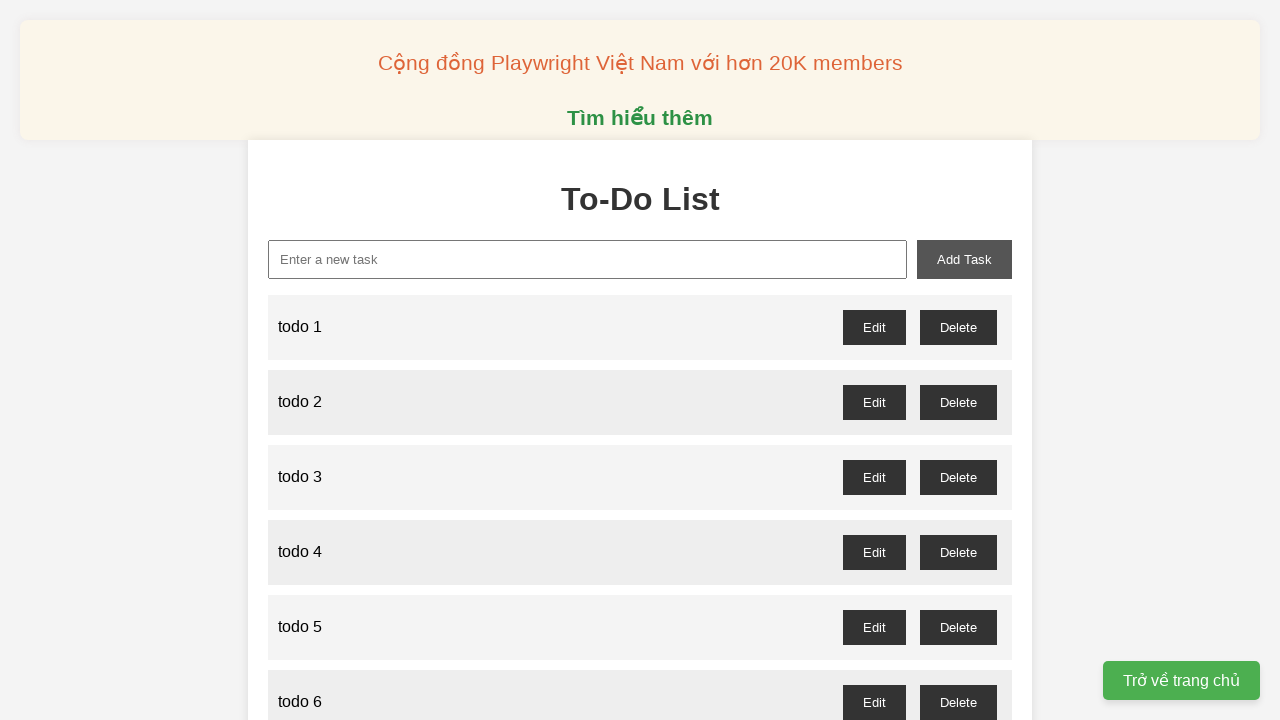

Filled input field with 'todo 71' on //input[@id = "new-task"]
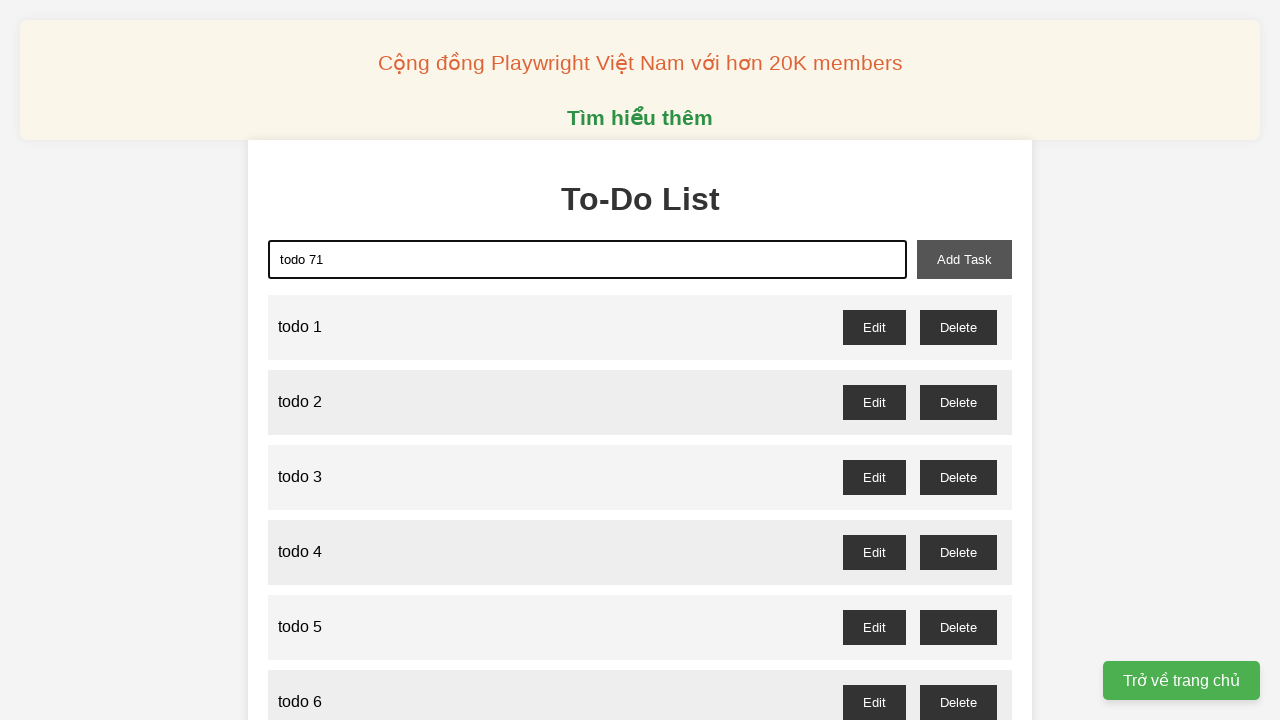

Clicked add task button to create todo 71 at (964, 259) on xpath=//button[@id = "add-task"]
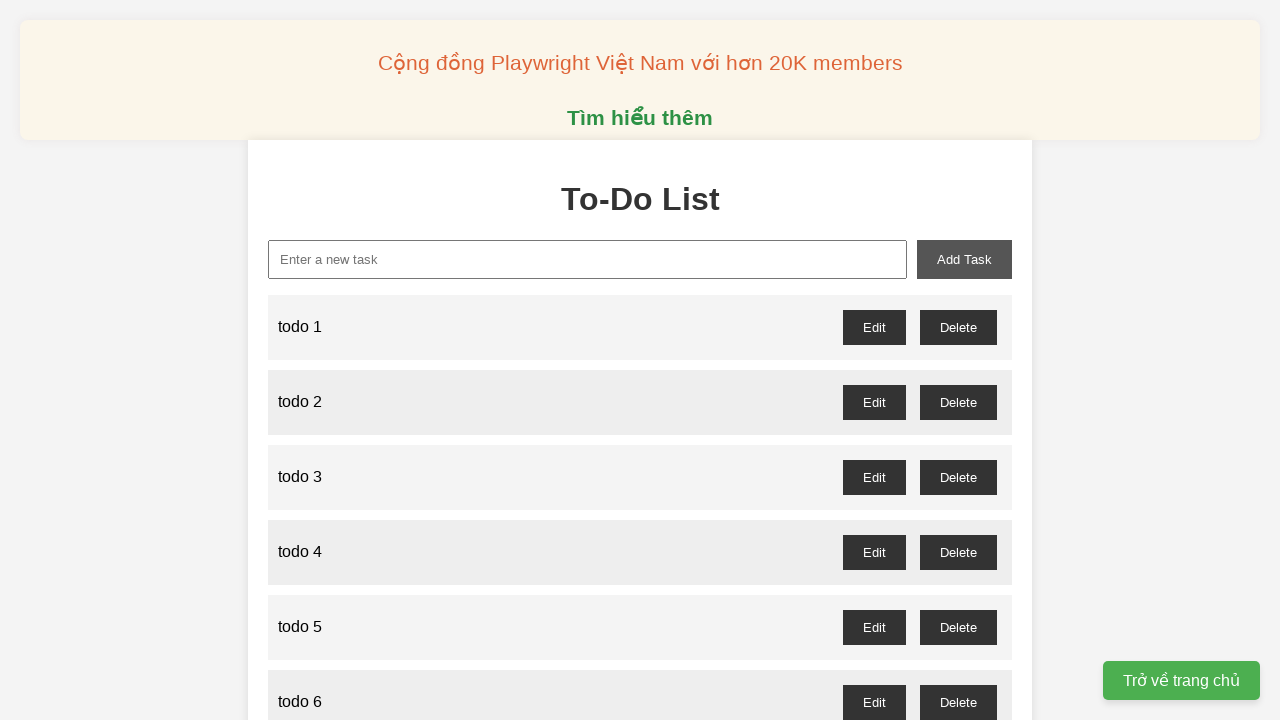

Filled input field with 'todo 72' on //input[@id = "new-task"]
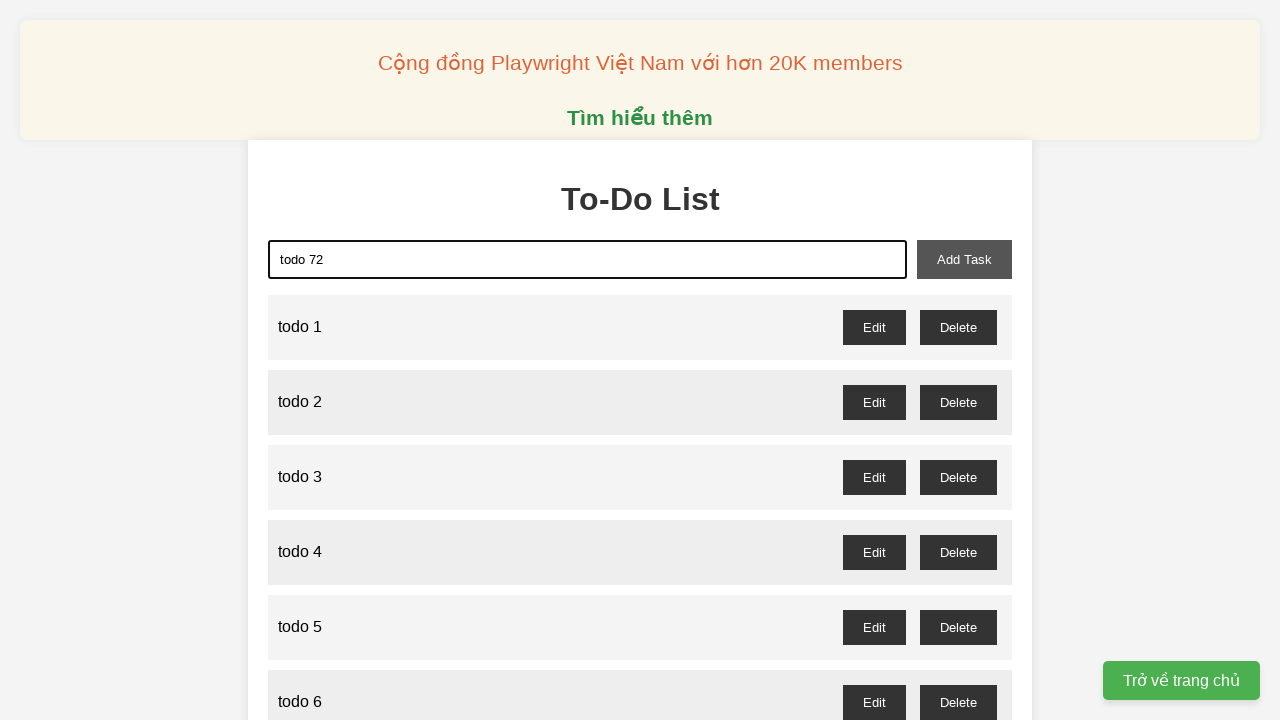

Clicked add task button to create todo 72 at (964, 259) on xpath=//button[@id = "add-task"]
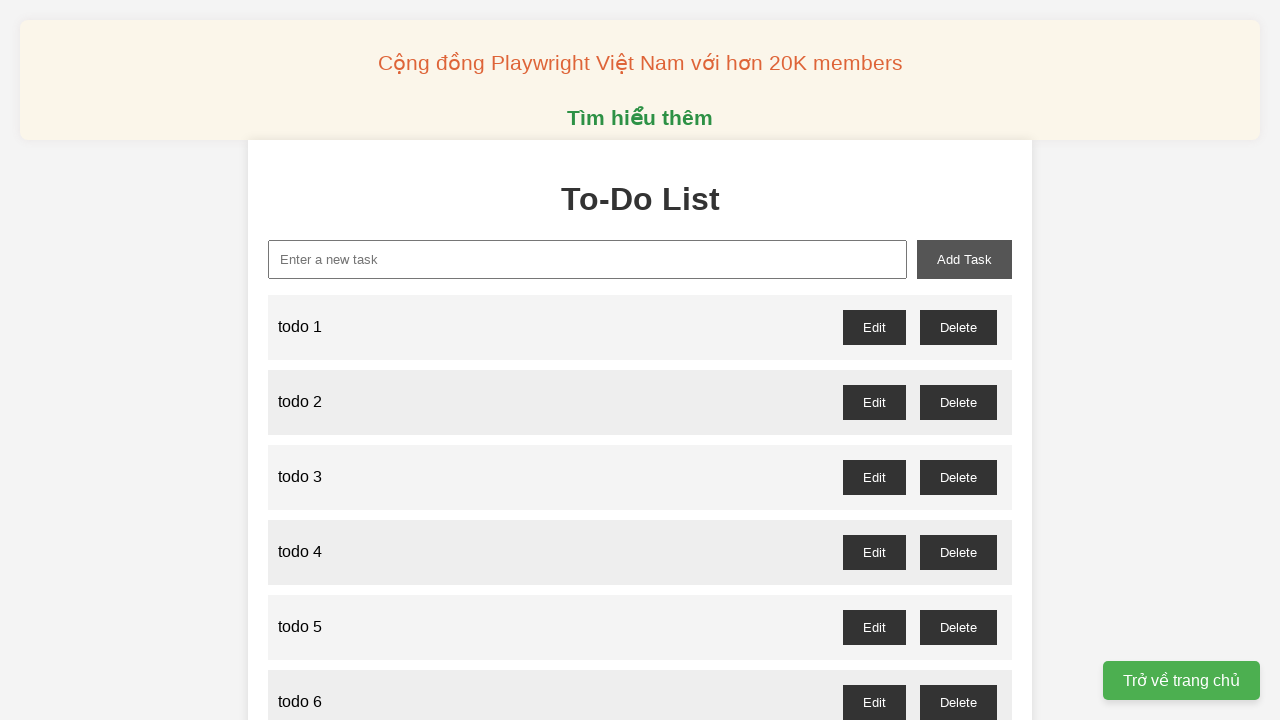

Filled input field with 'todo 73' on //input[@id = "new-task"]
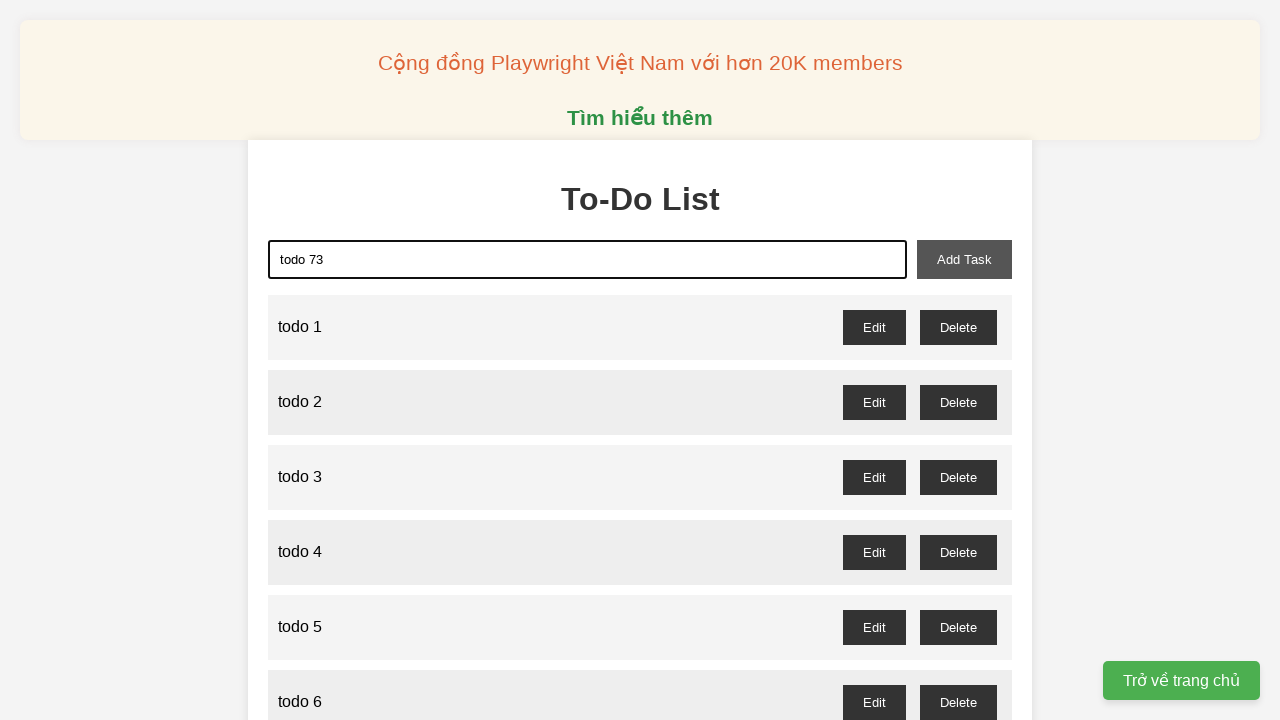

Clicked add task button to create todo 73 at (964, 259) on xpath=//button[@id = "add-task"]
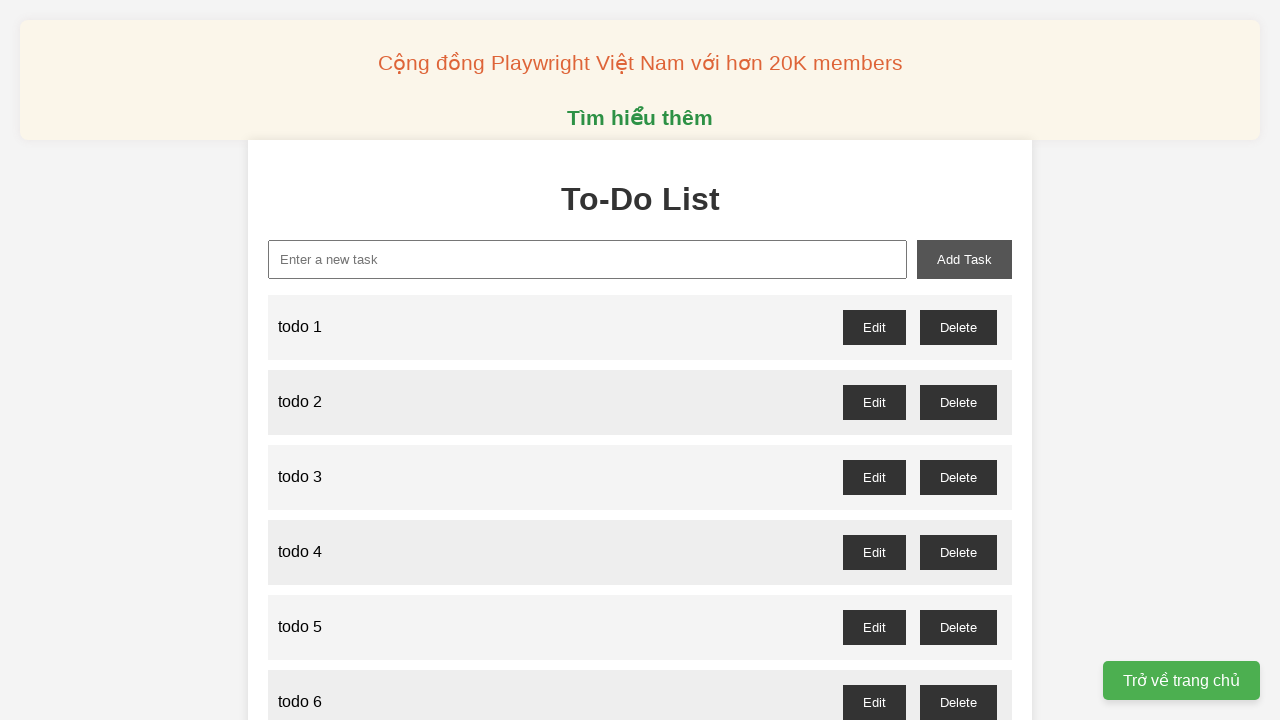

Filled input field with 'todo 74' on //input[@id = "new-task"]
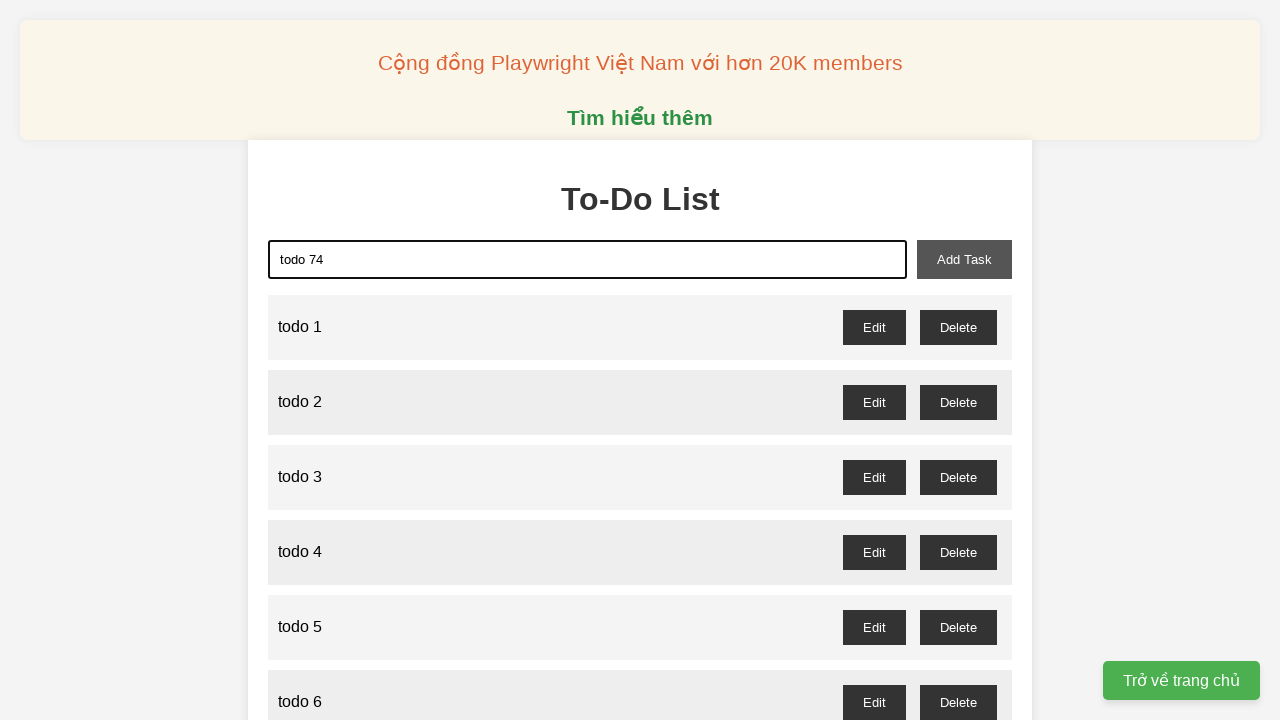

Clicked add task button to create todo 74 at (964, 259) on xpath=//button[@id = "add-task"]
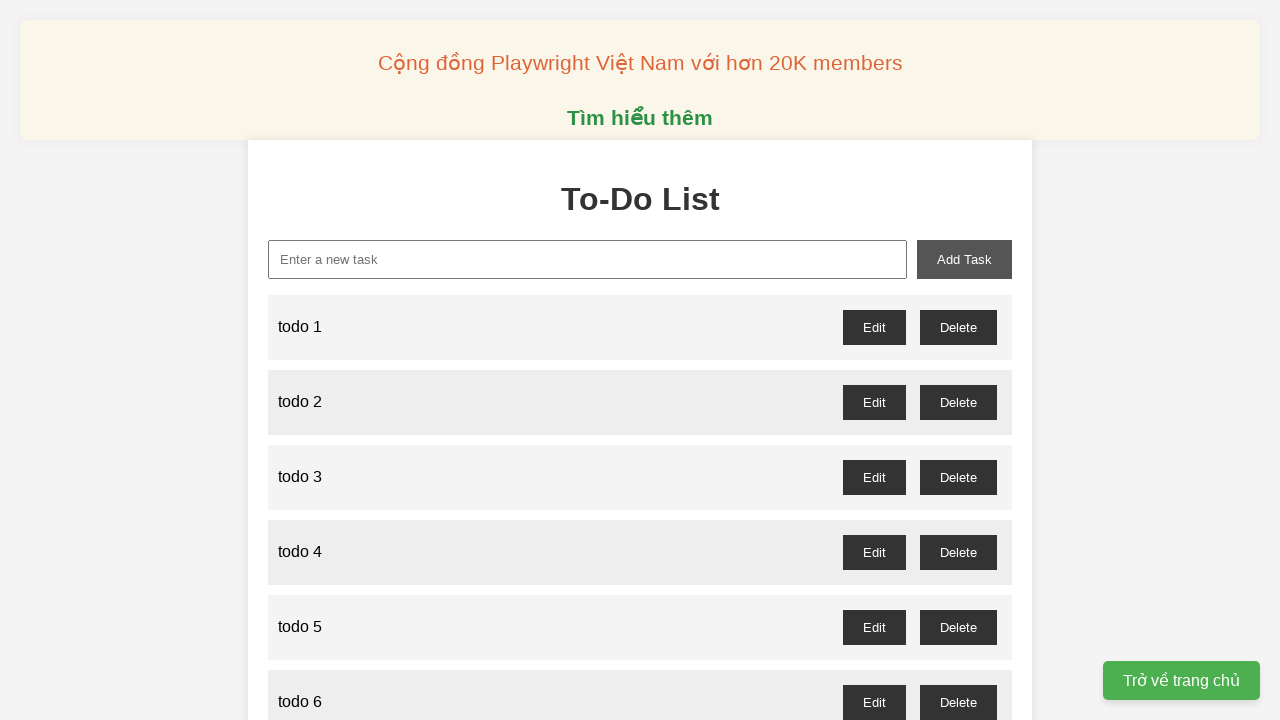

Filled input field with 'todo 75' on //input[@id = "new-task"]
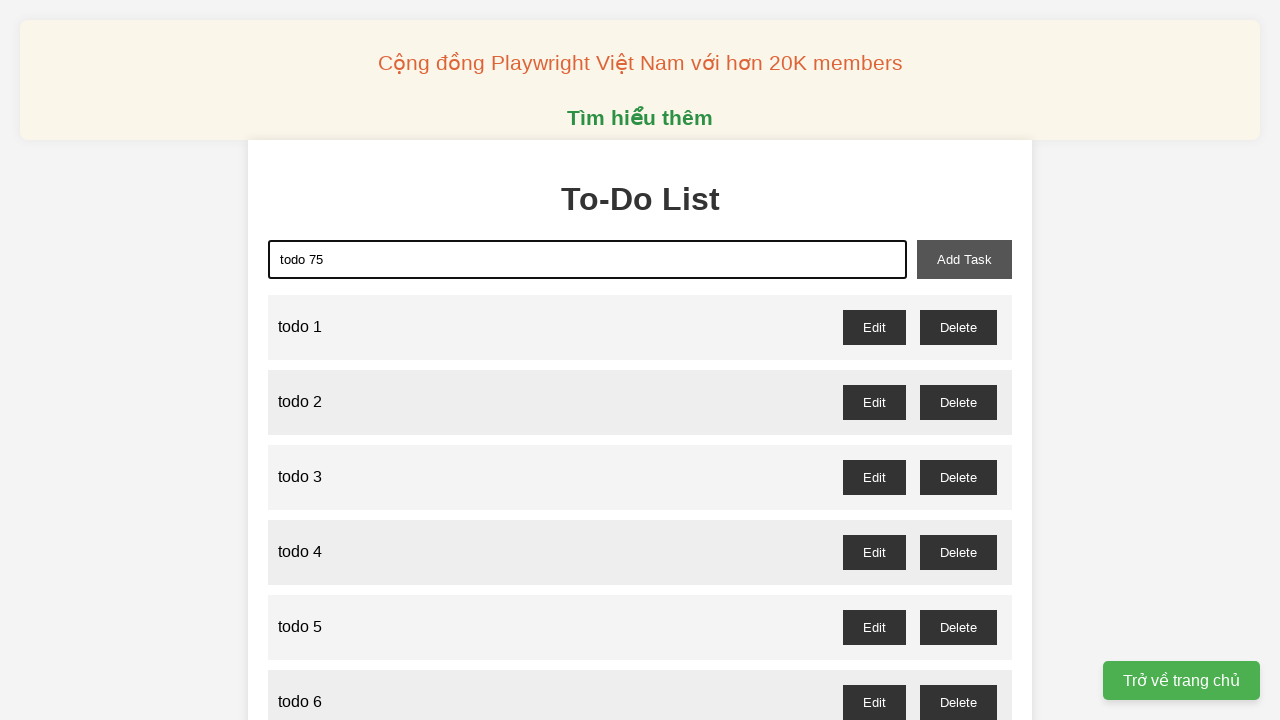

Clicked add task button to create todo 75 at (964, 259) on xpath=//button[@id = "add-task"]
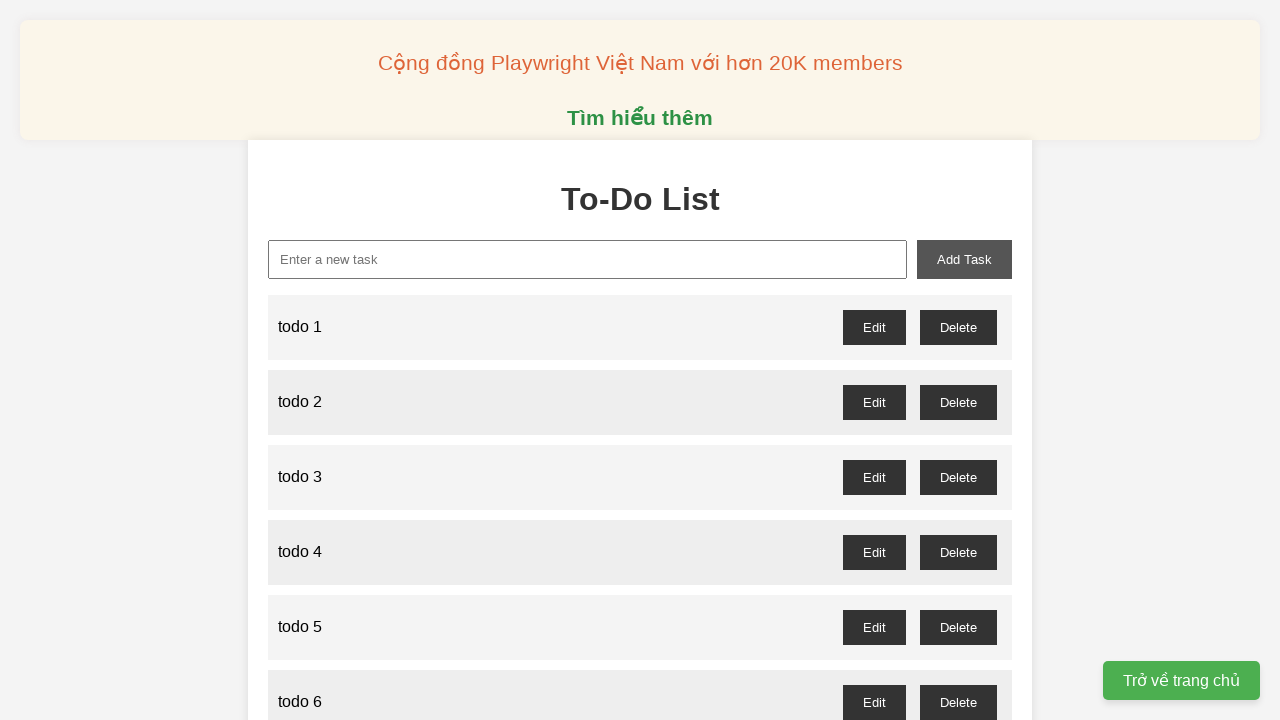

Filled input field with 'todo 76' on //input[@id = "new-task"]
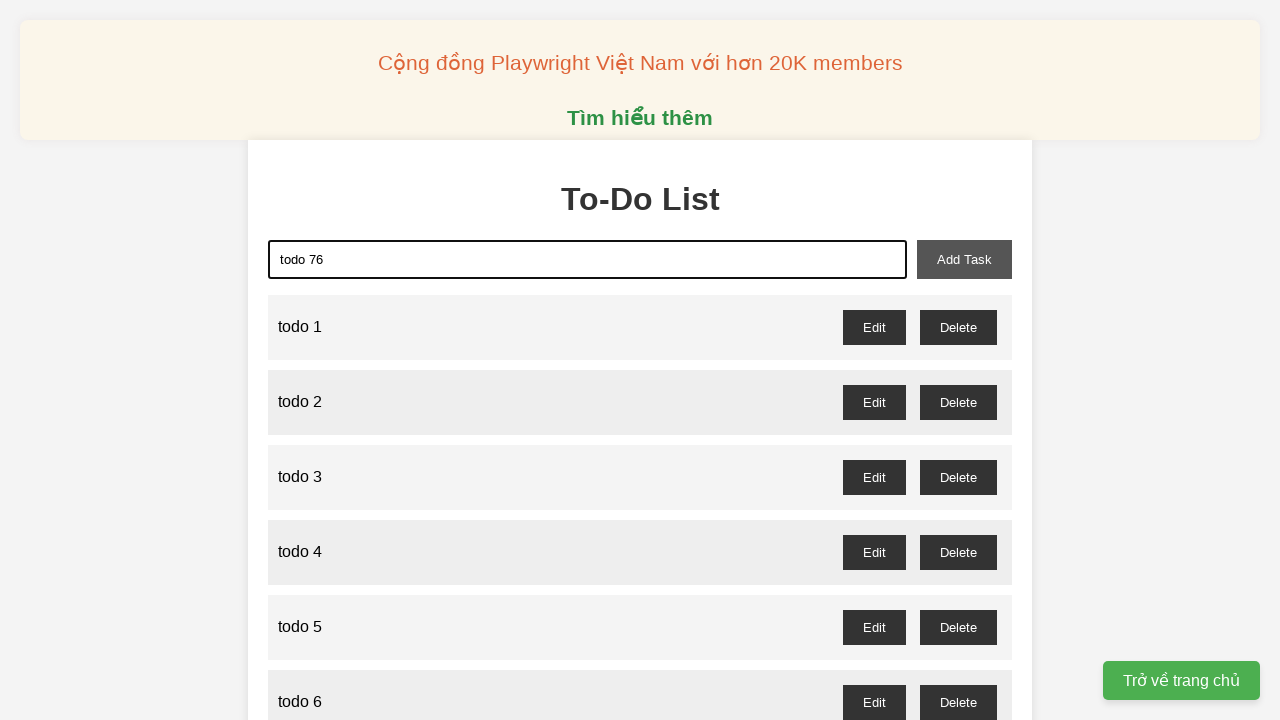

Clicked add task button to create todo 76 at (964, 259) on xpath=//button[@id = "add-task"]
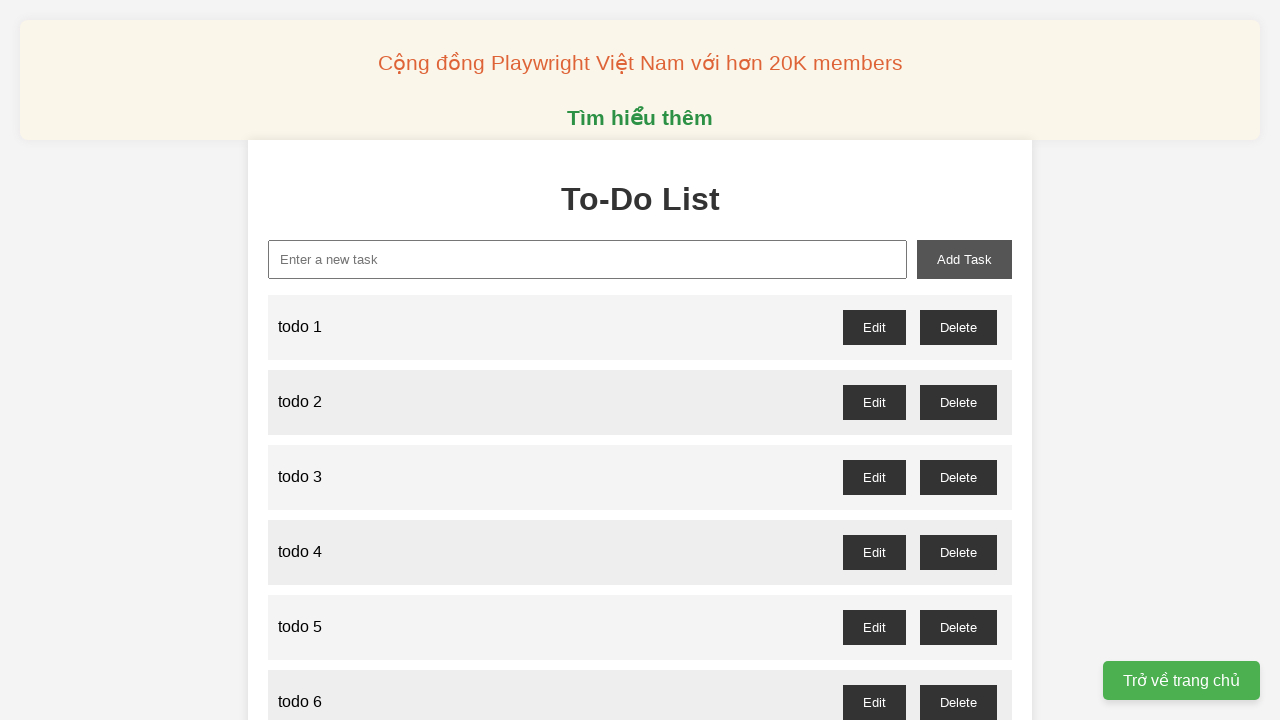

Filled input field with 'todo 77' on //input[@id = "new-task"]
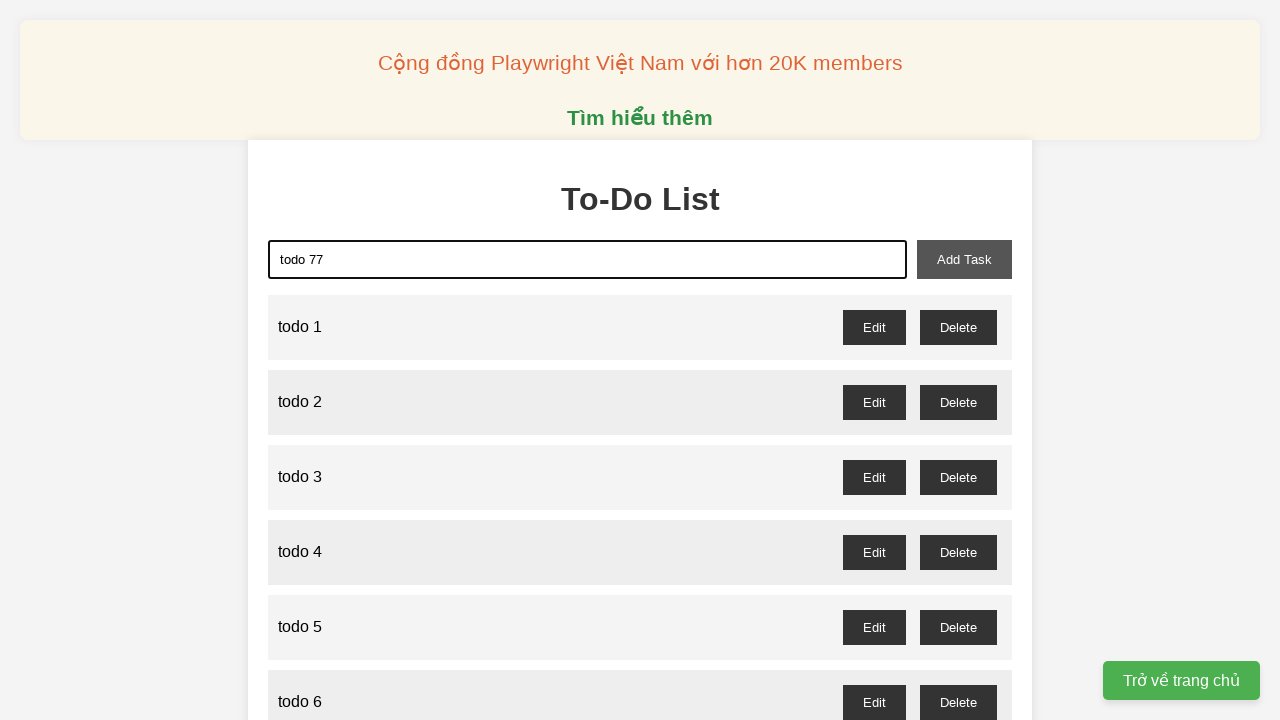

Clicked add task button to create todo 77 at (964, 259) on xpath=//button[@id = "add-task"]
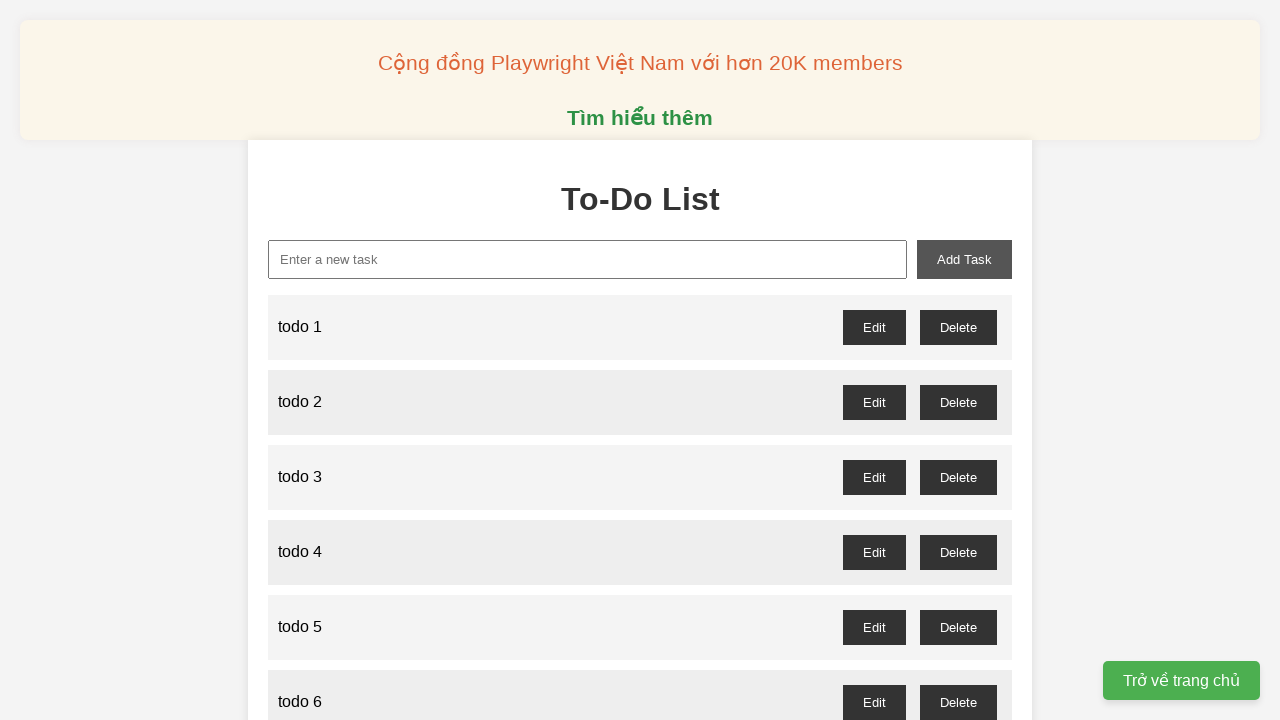

Filled input field with 'todo 78' on //input[@id = "new-task"]
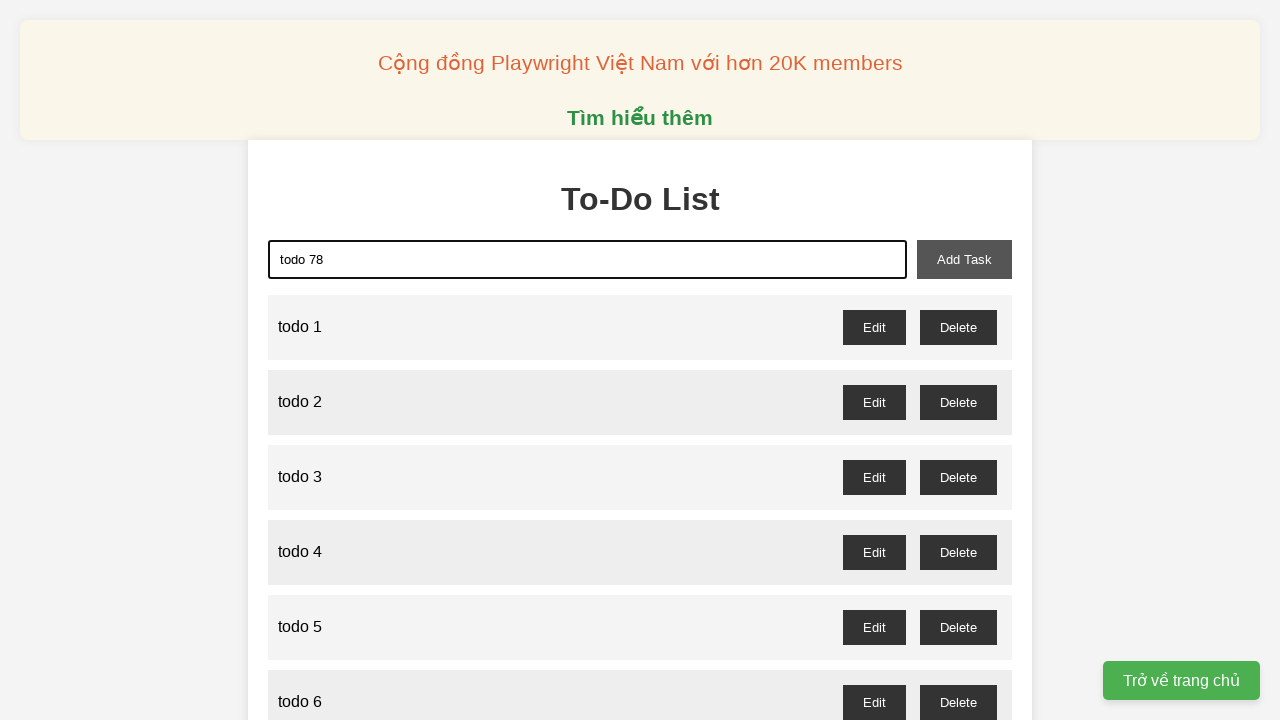

Clicked add task button to create todo 78 at (964, 259) on xpath=//button[@id = "add-task"]
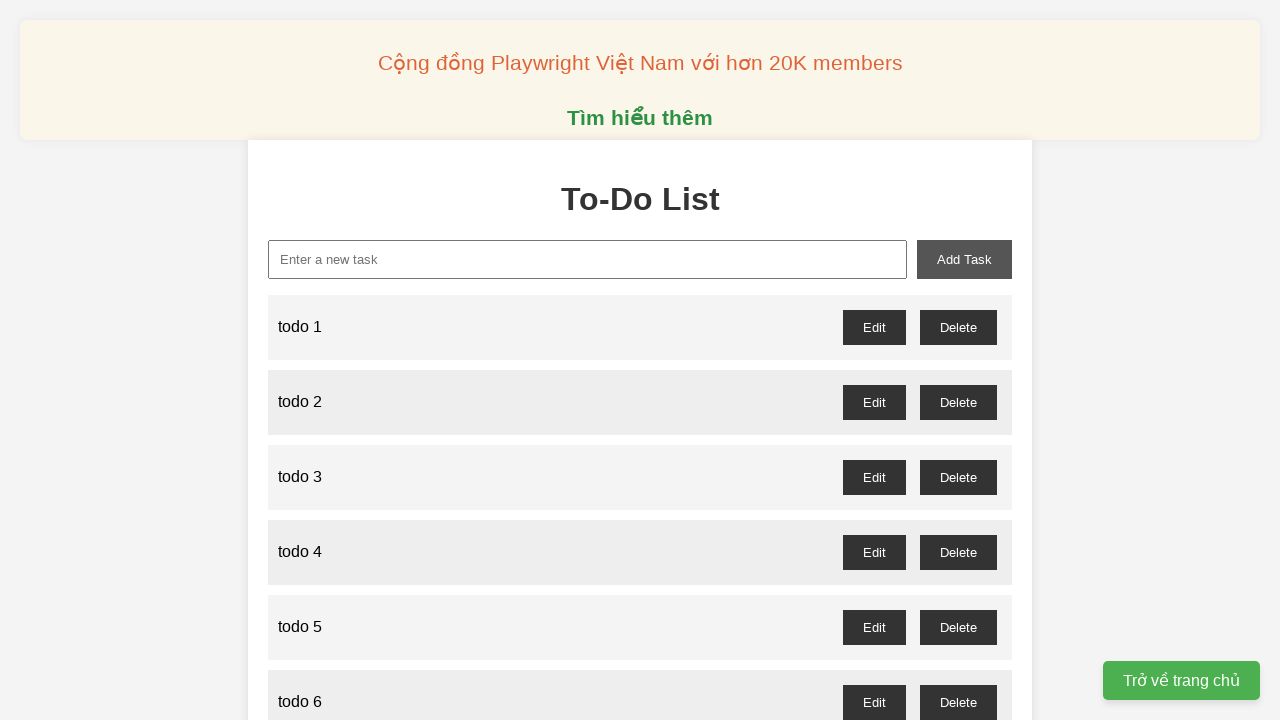

Filled input field with 'todo 79' on //input[@id = "new-task"]
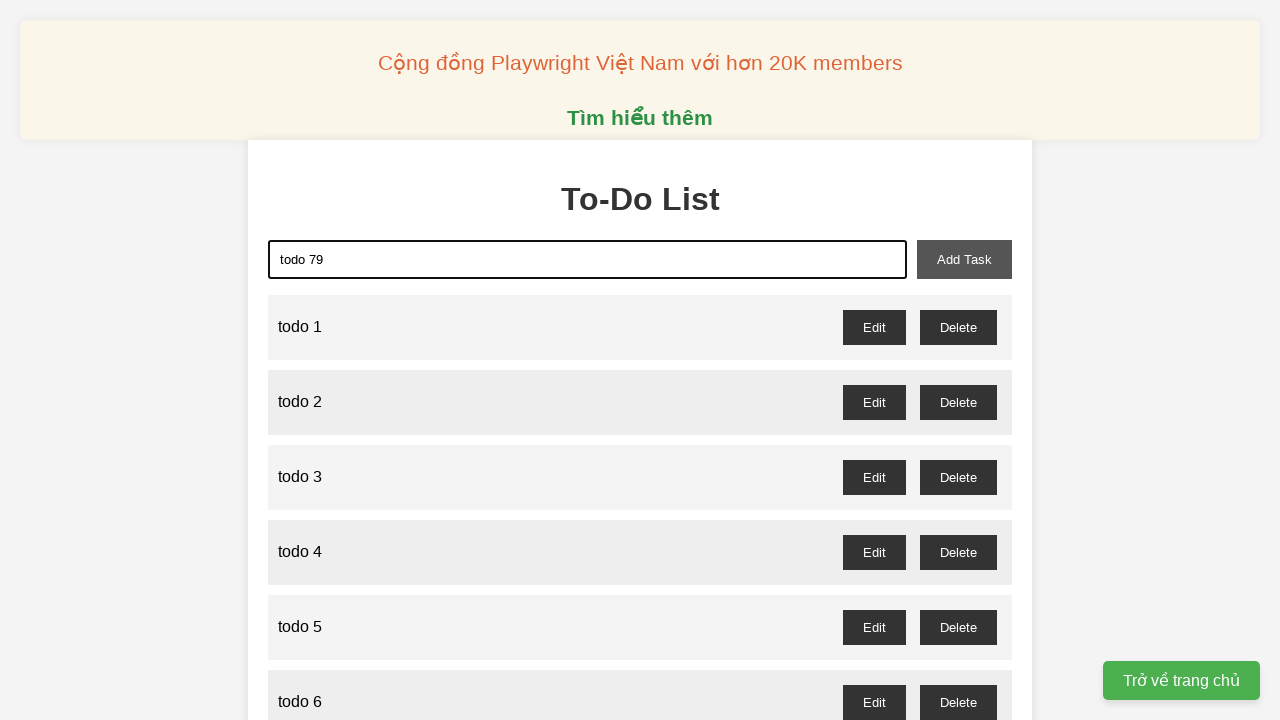

Clicked add task button to create todo 79 at (964, 259) on xpath=//button[@id = "add-task"]
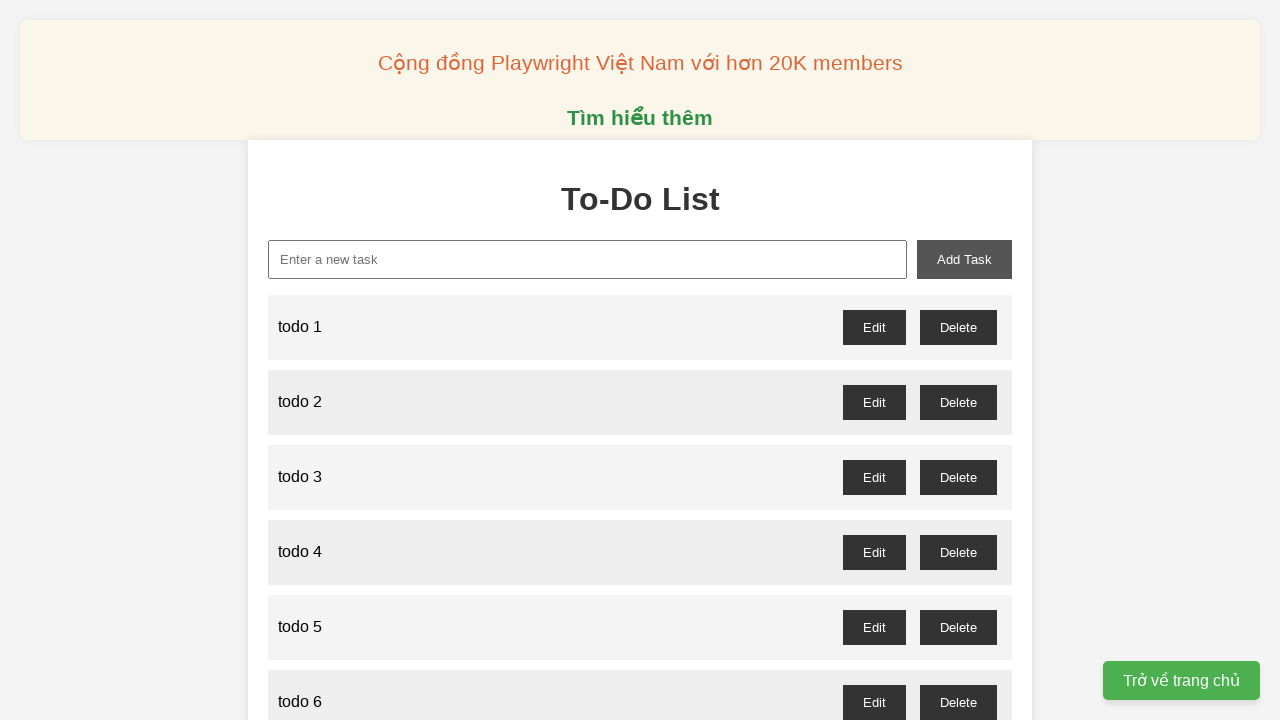

Filled input field with 'todo 80' on //input[@id = "new-task"]
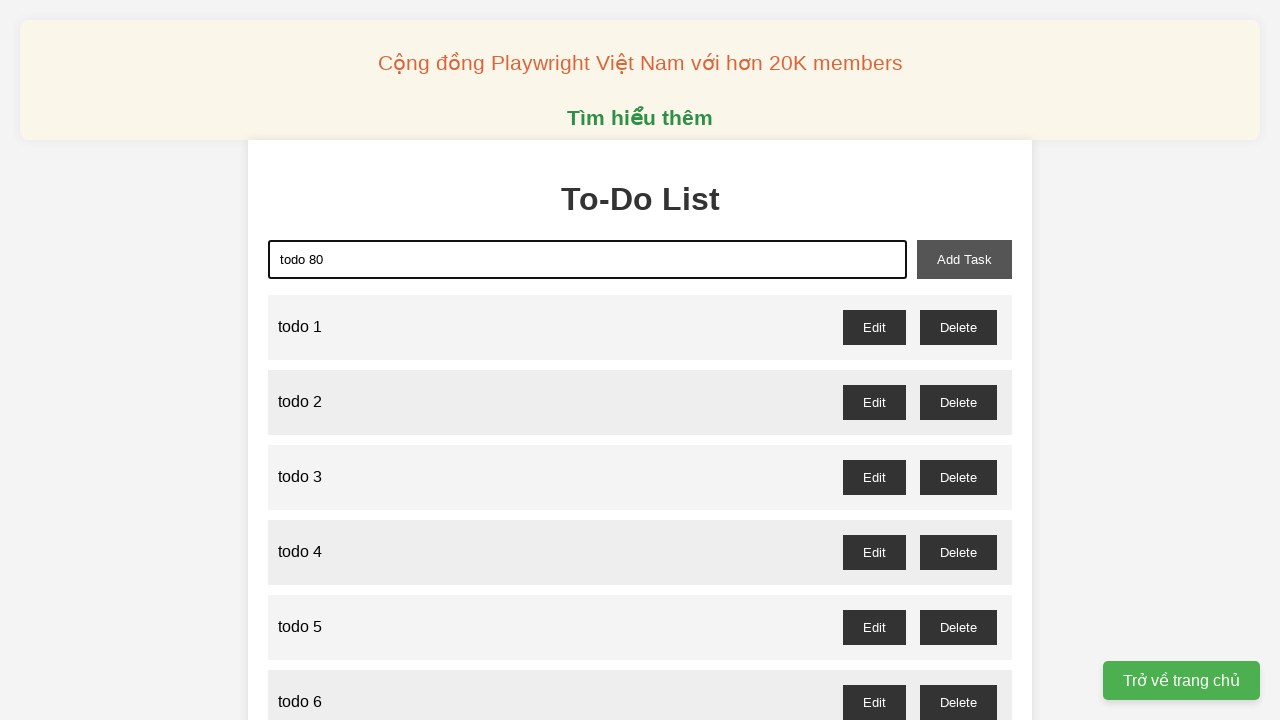

Clicked add task button to create todo 80 at (964, 259) on xpath=//button[@id = "add-task"]
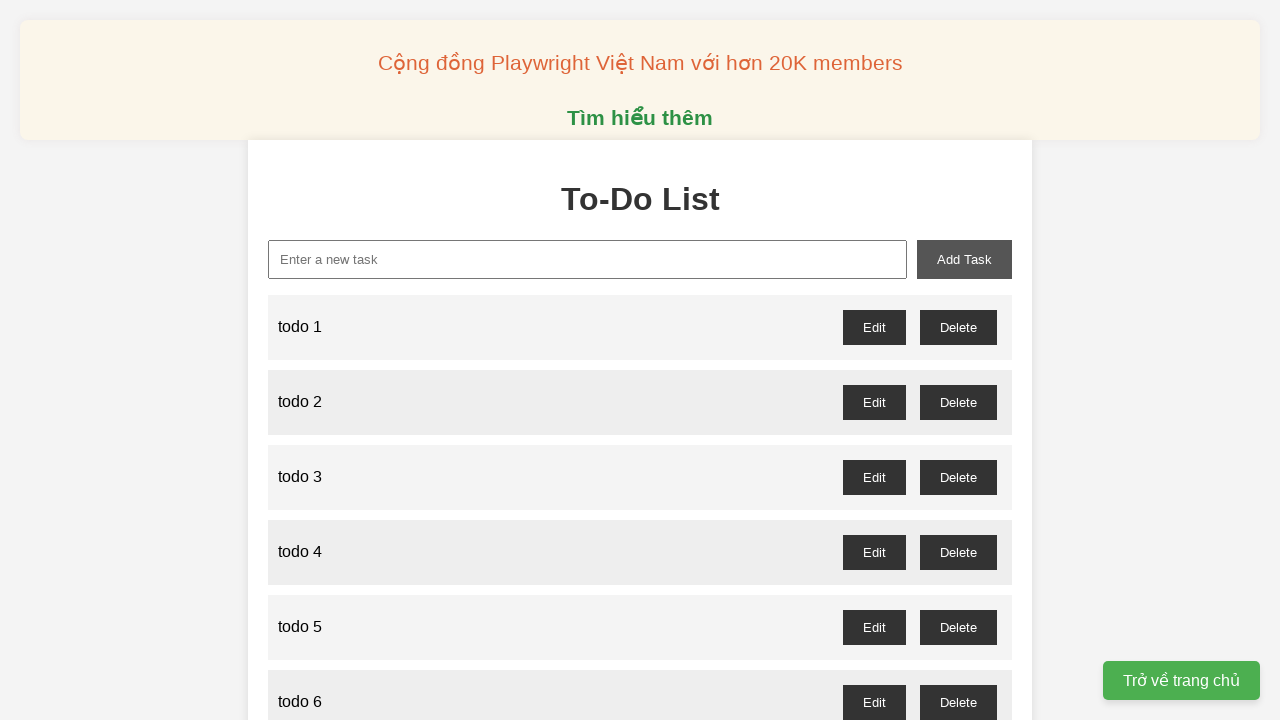

Filled input field with 'todo 81' on //input[@id = "new-task"]
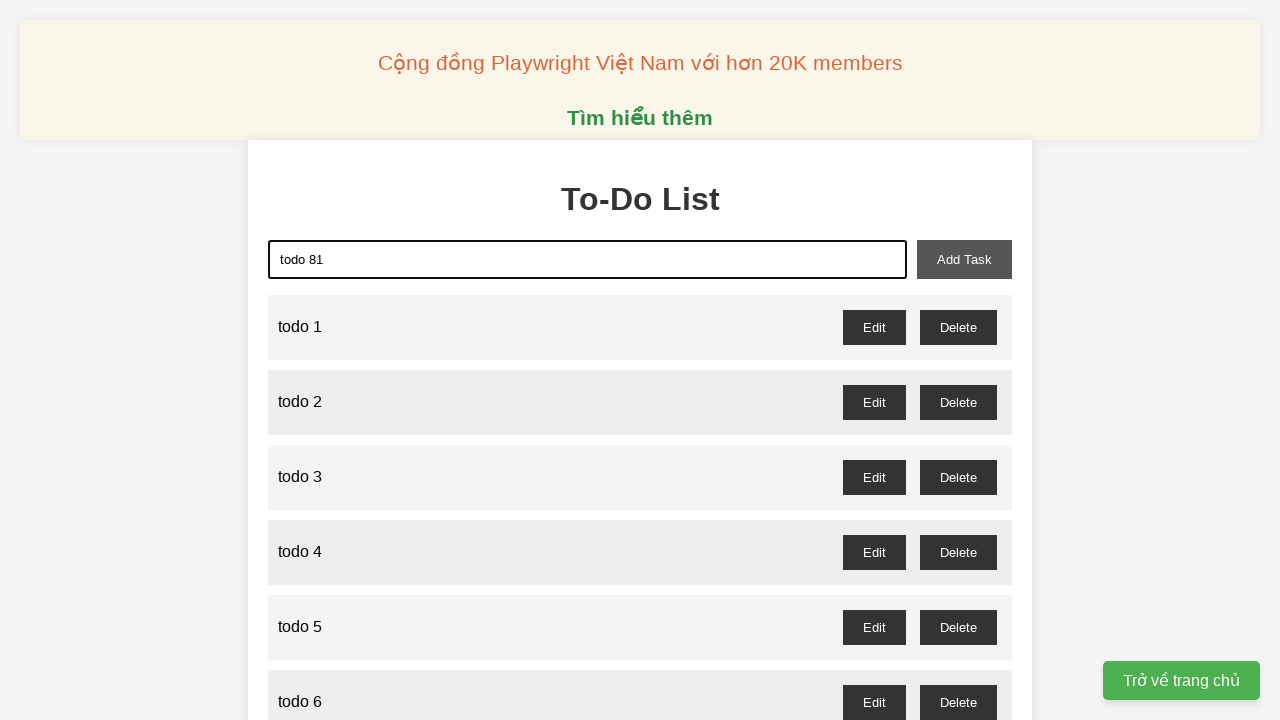

Clicked add task button to create todo 81 at (964, 259) on xpath=//button[@id = "add-task"]
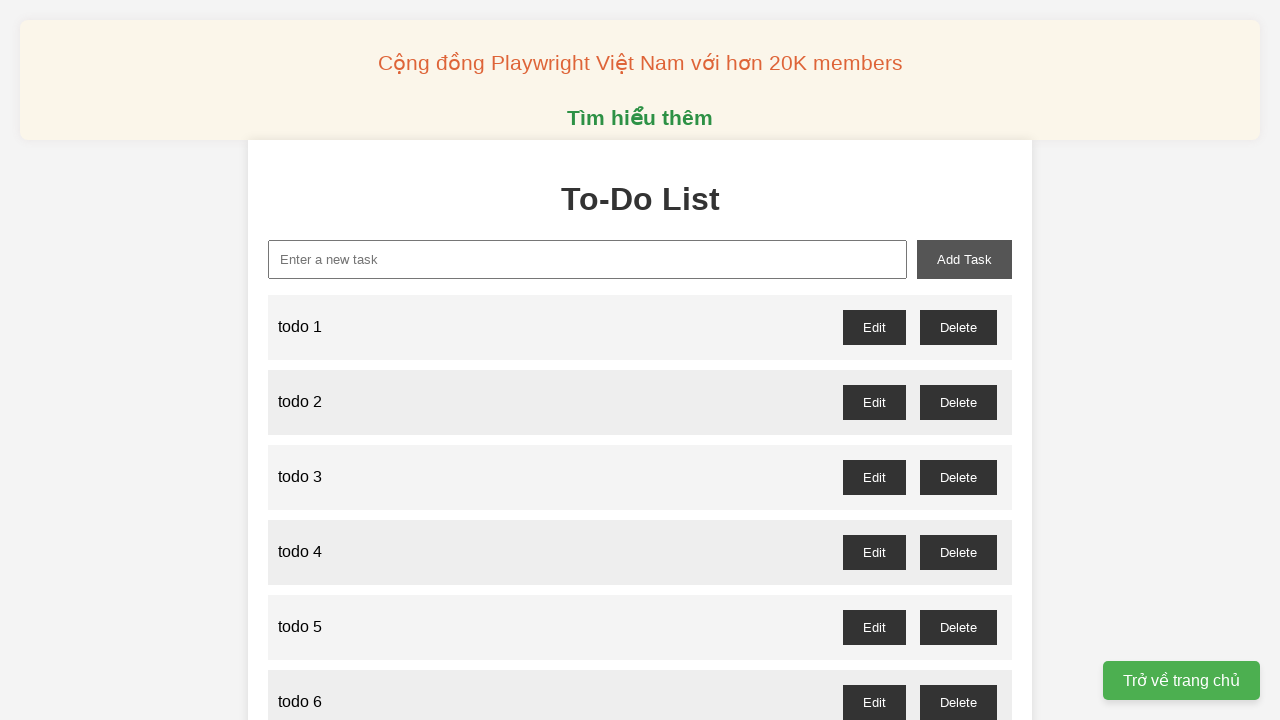

Filled input field with 'todo 82' on //input[@id = "new-task"]
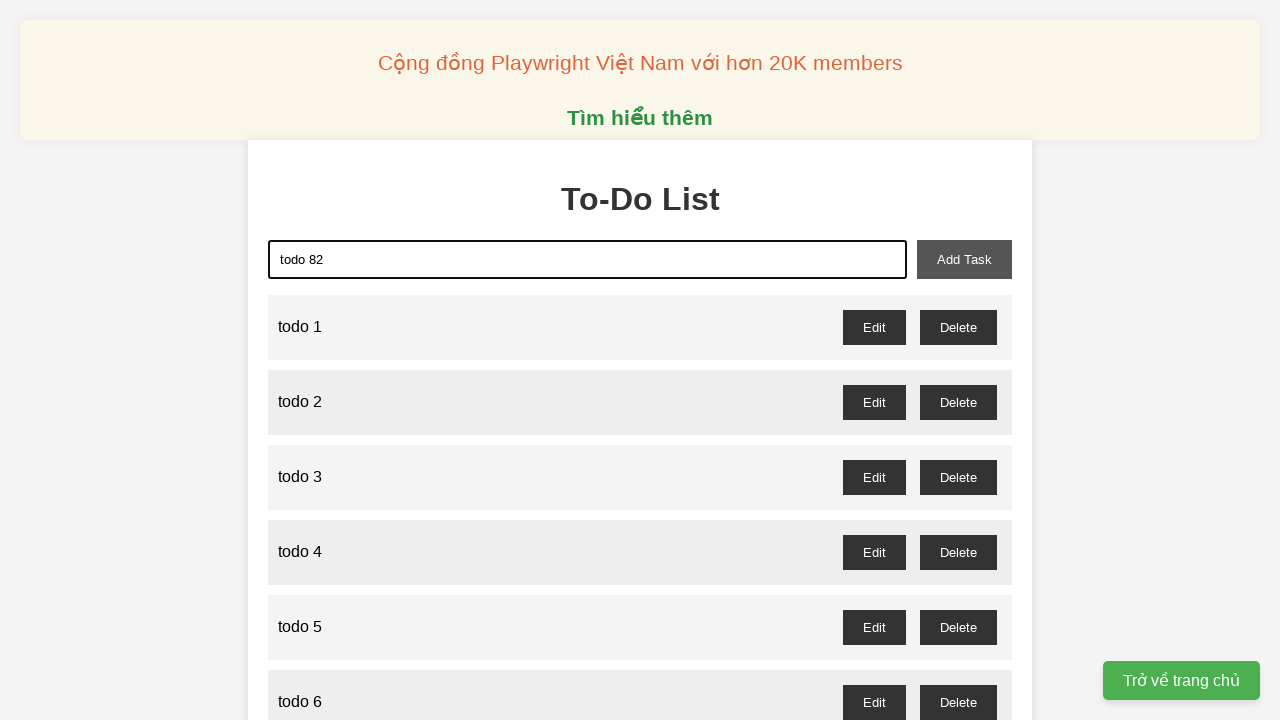

Clicked add task button to create todo 82 at (964, 259) on xpath=//button[@id = "add-task"]
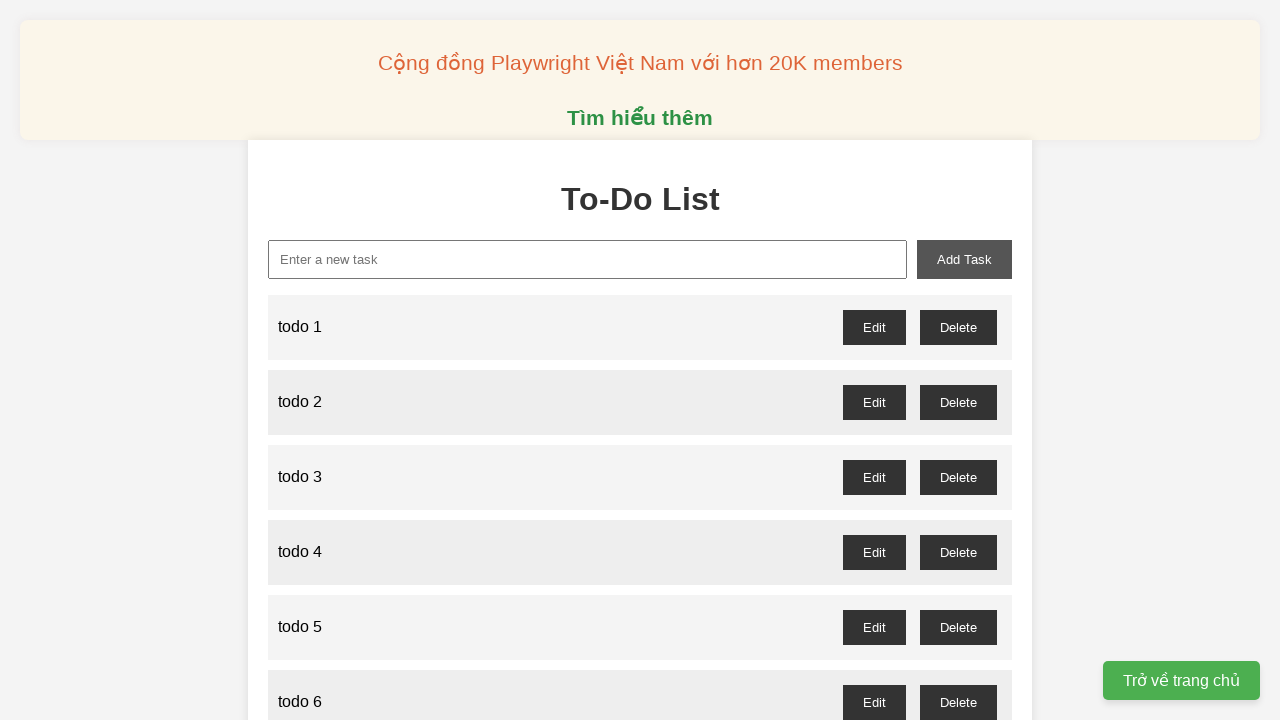

Filled input field with 'todo 83' on //input[@id = "new-task"]
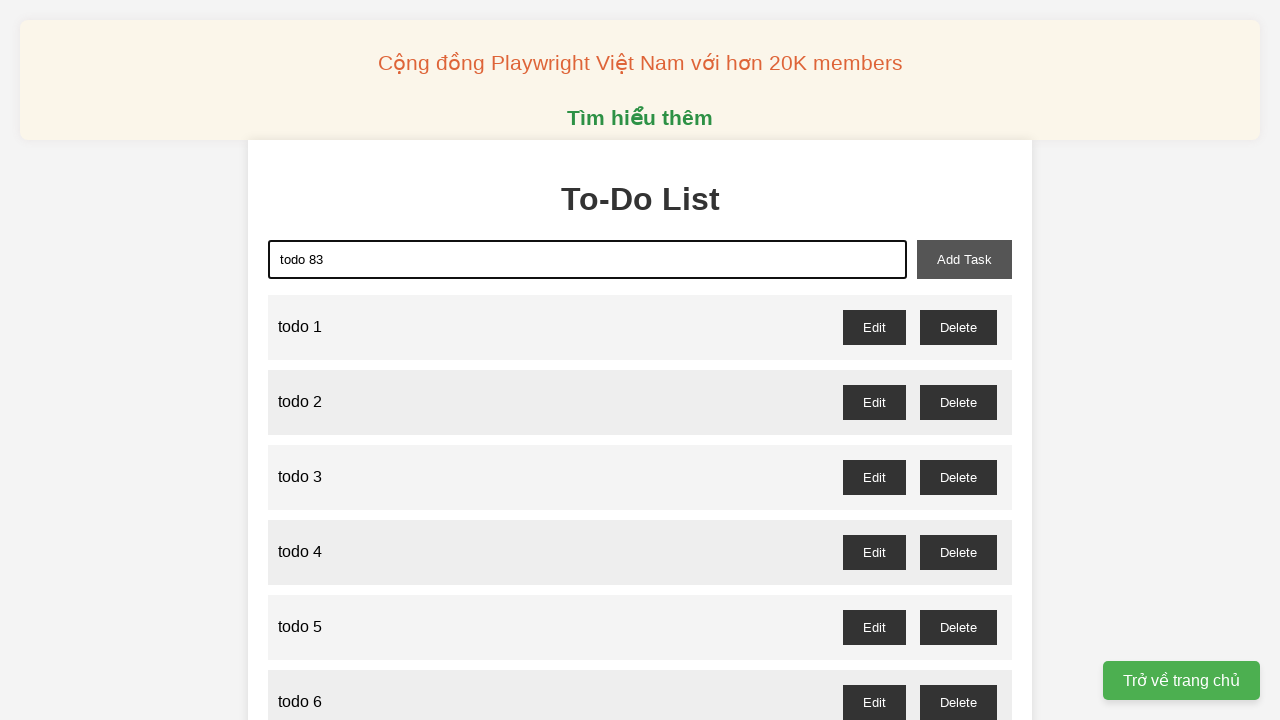

Clicked add task button to create todo 83 at (964, 259) on xpath=//button[@id = "add-task"]
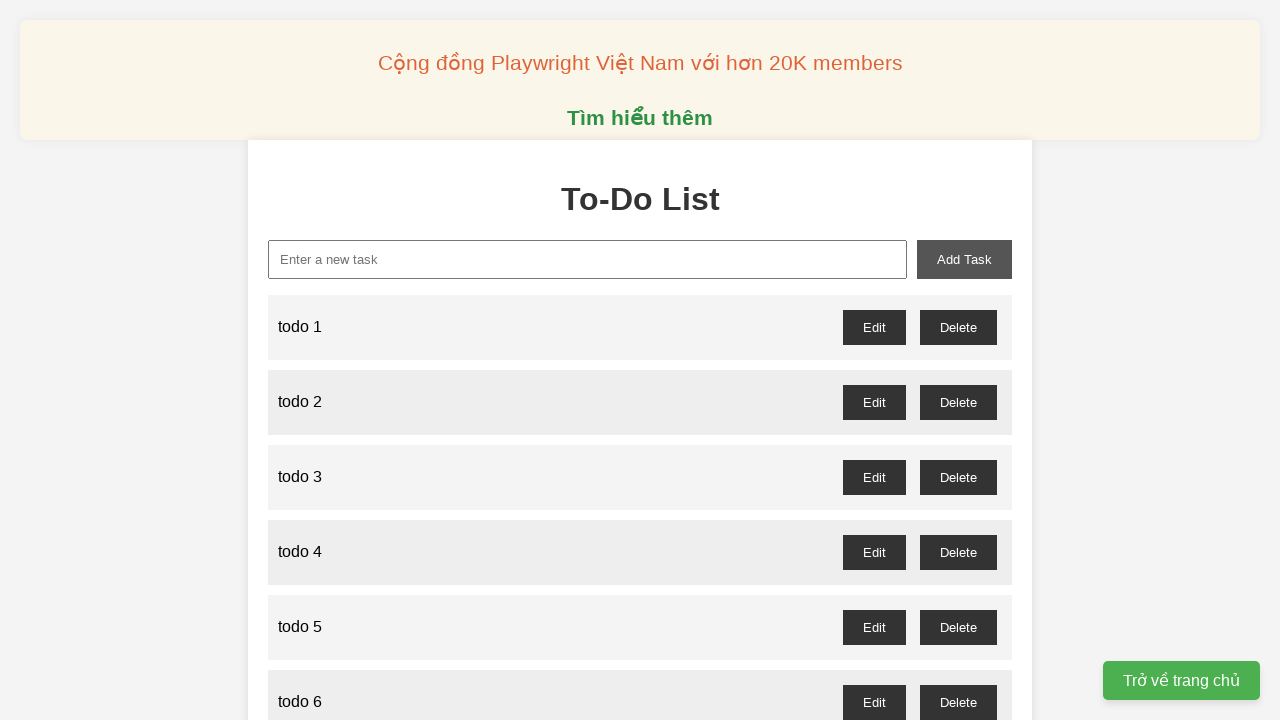

Filled input field with 'todo 84' on //input[@id = "new-task"]
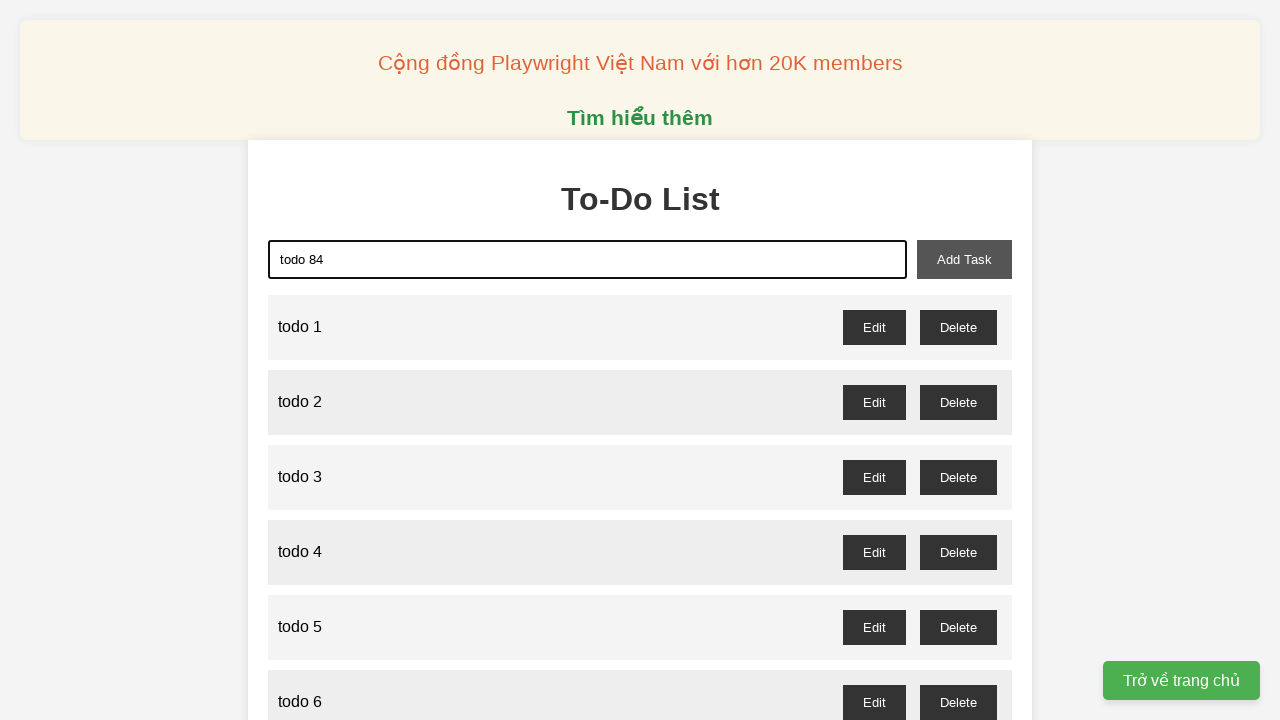

Clicked add task button to create todo 84 at (964, 259) on xpath=//button[@id = "add-task"]
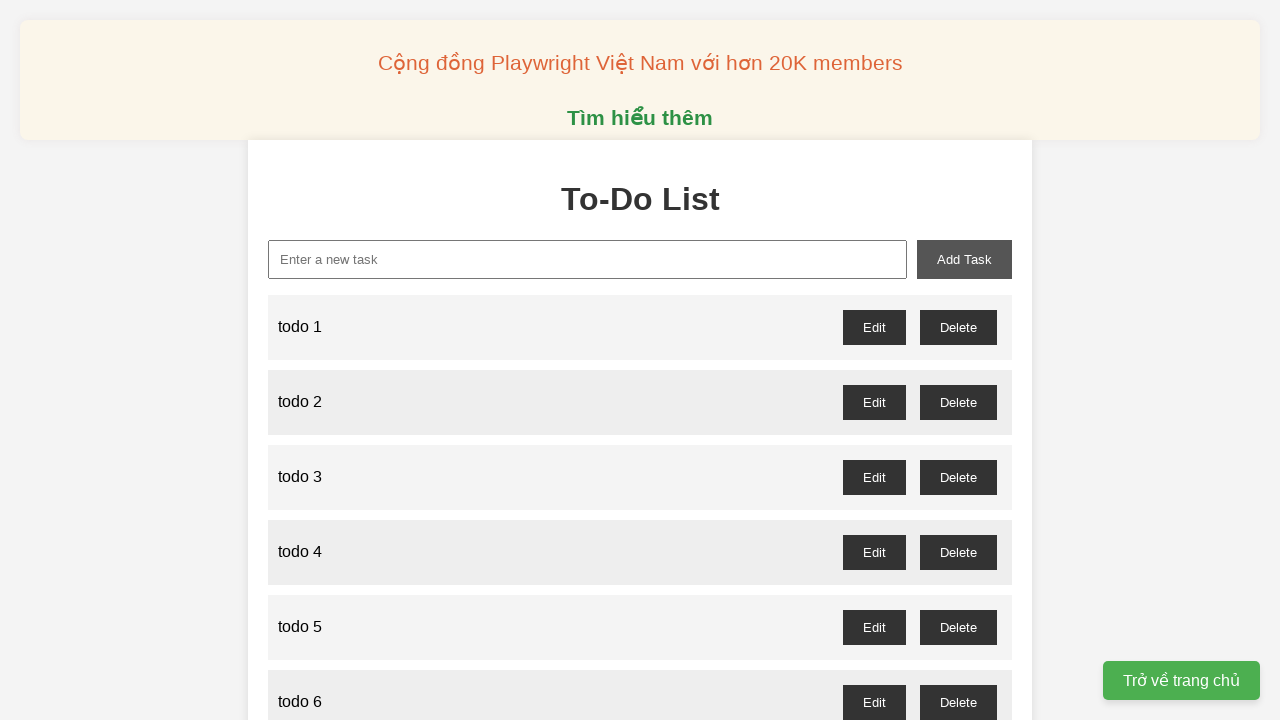

Filled input field with 'todo 85' on //input[@id = "new-task"]
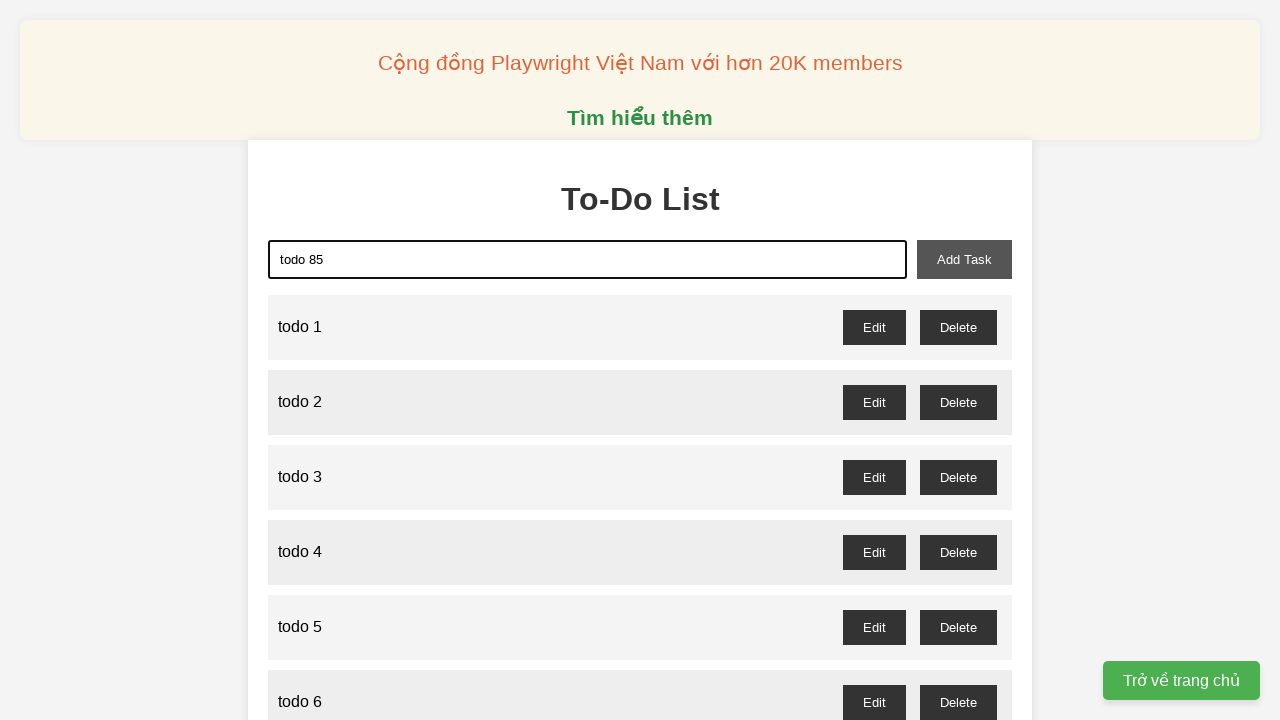

Clicked add task button to create todo 85 at (964, 259) on xpath=//button[@id = "add-task"]
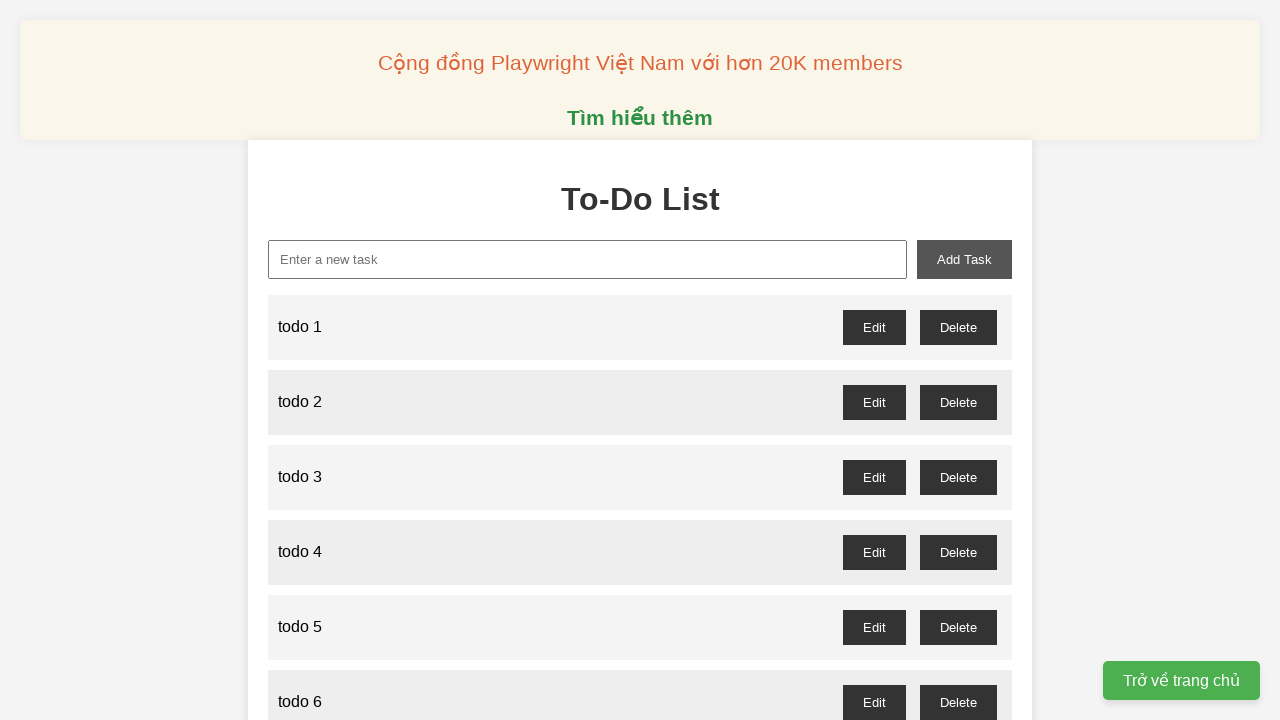

Filled input field with 'todo 86' on //input[@id = "new-task"]
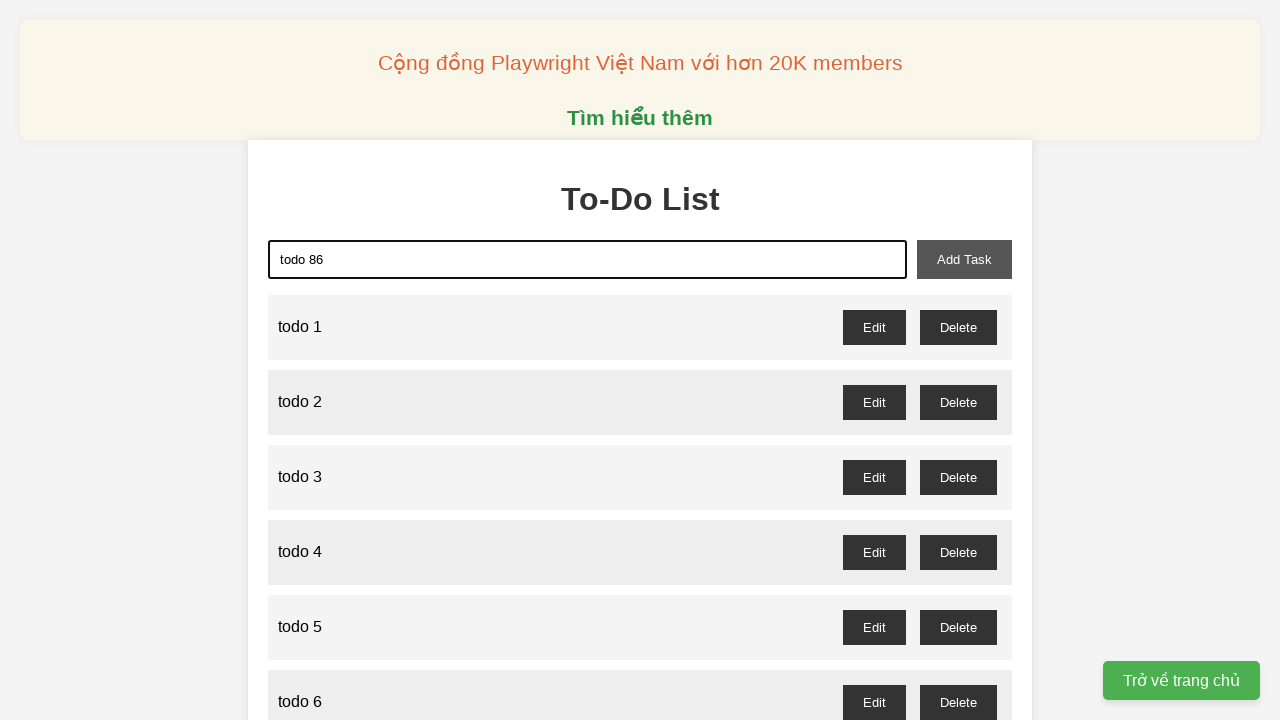

Clicked add task button to create todo 86 at (964, 259) on xpath=//button[@id = "add-task"]
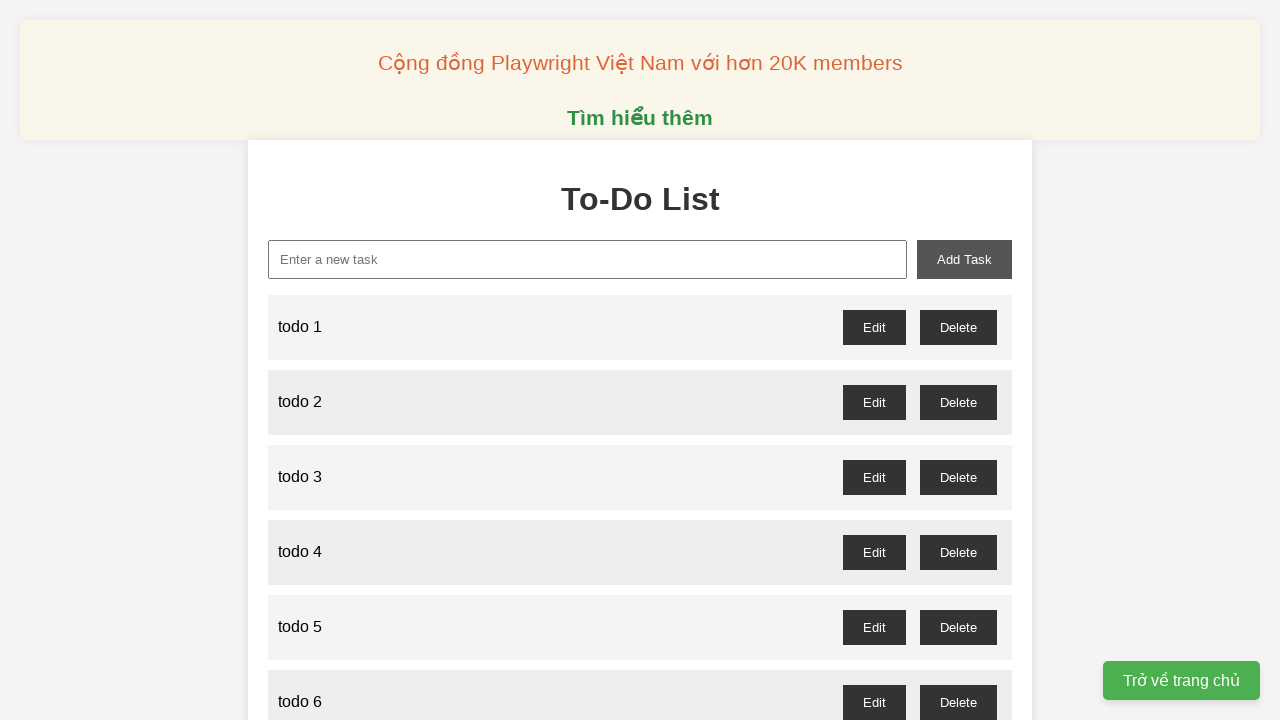

Filled input field with 'todo 87' on //input[@id = "new-task"]
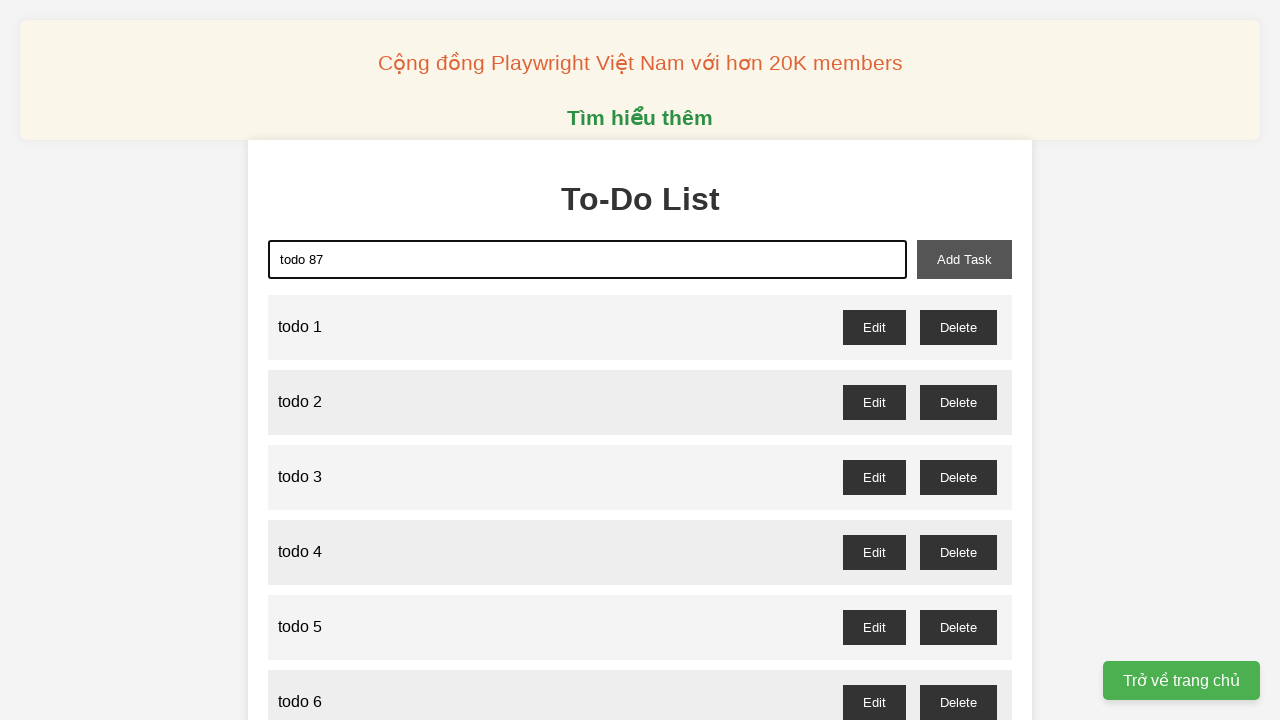

Clicked add task button to create todo 87 at (964, 259) on xpath=//button[@id = "add-task"]
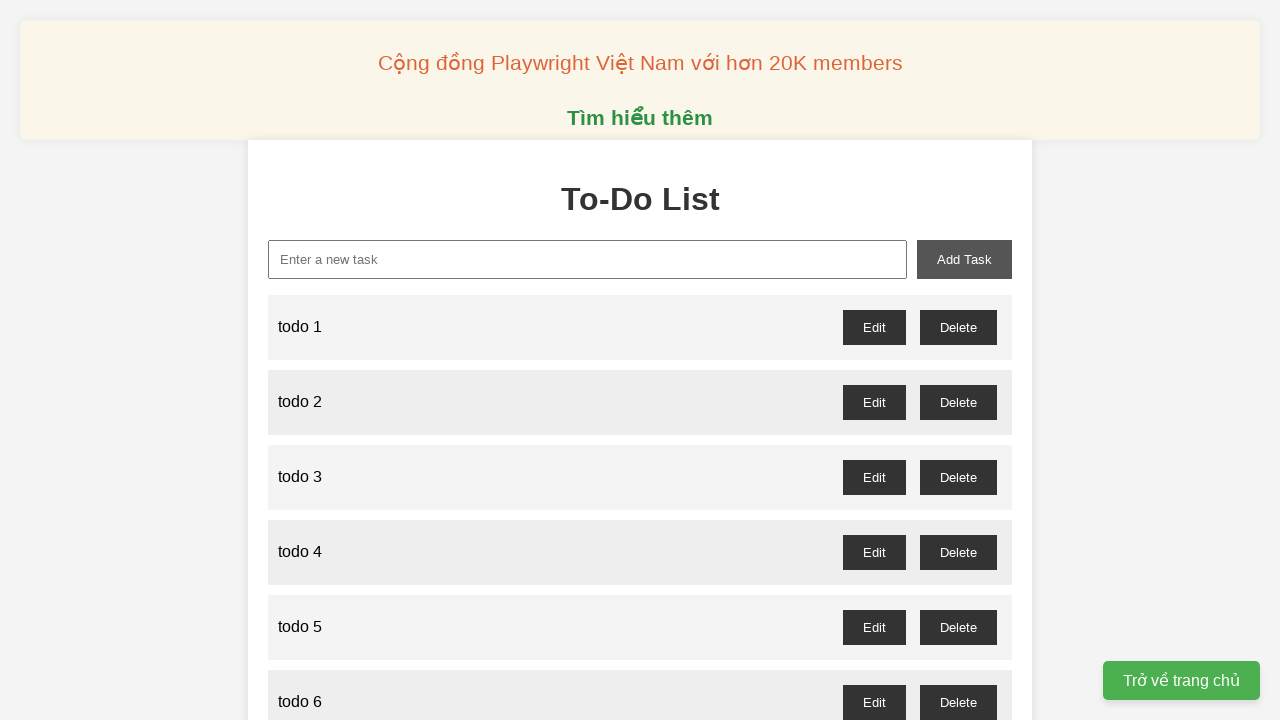

Filled input field with 'todo 88' on //input[@id = "new-task"]
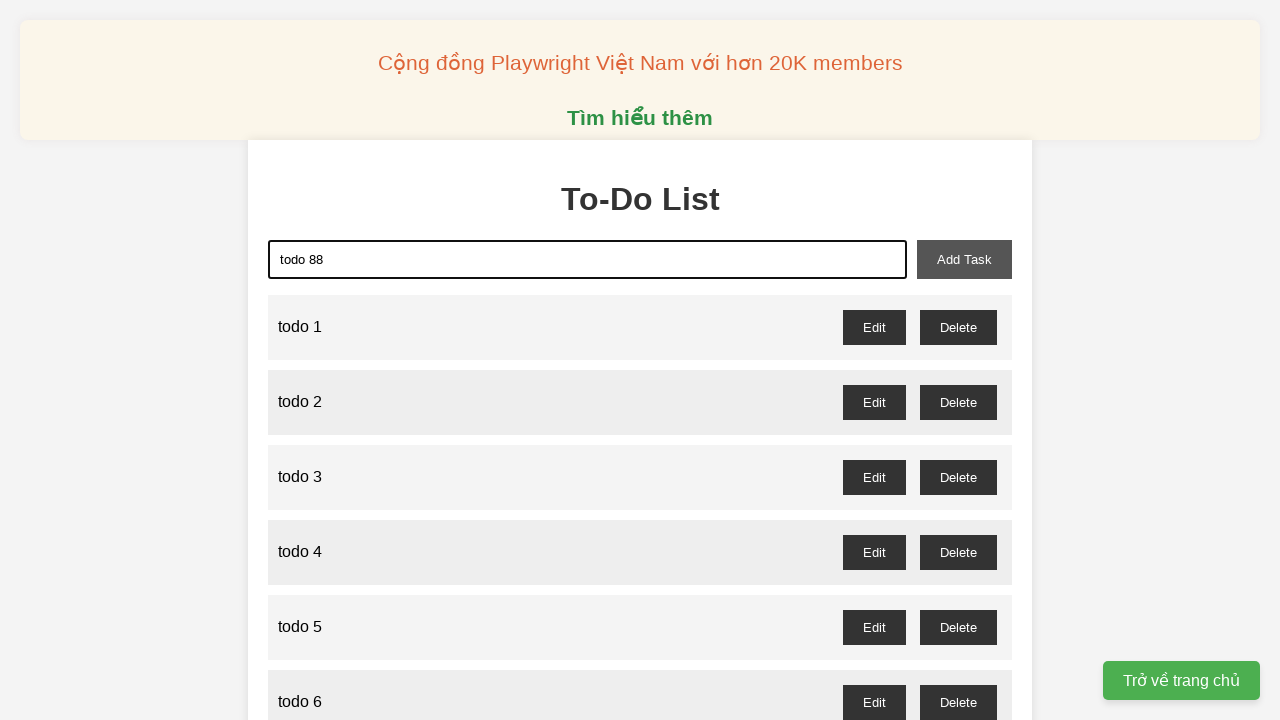

Clicked add task button to create todo 88 at (964, 259) on xpath=//button[@id = "add-task"]
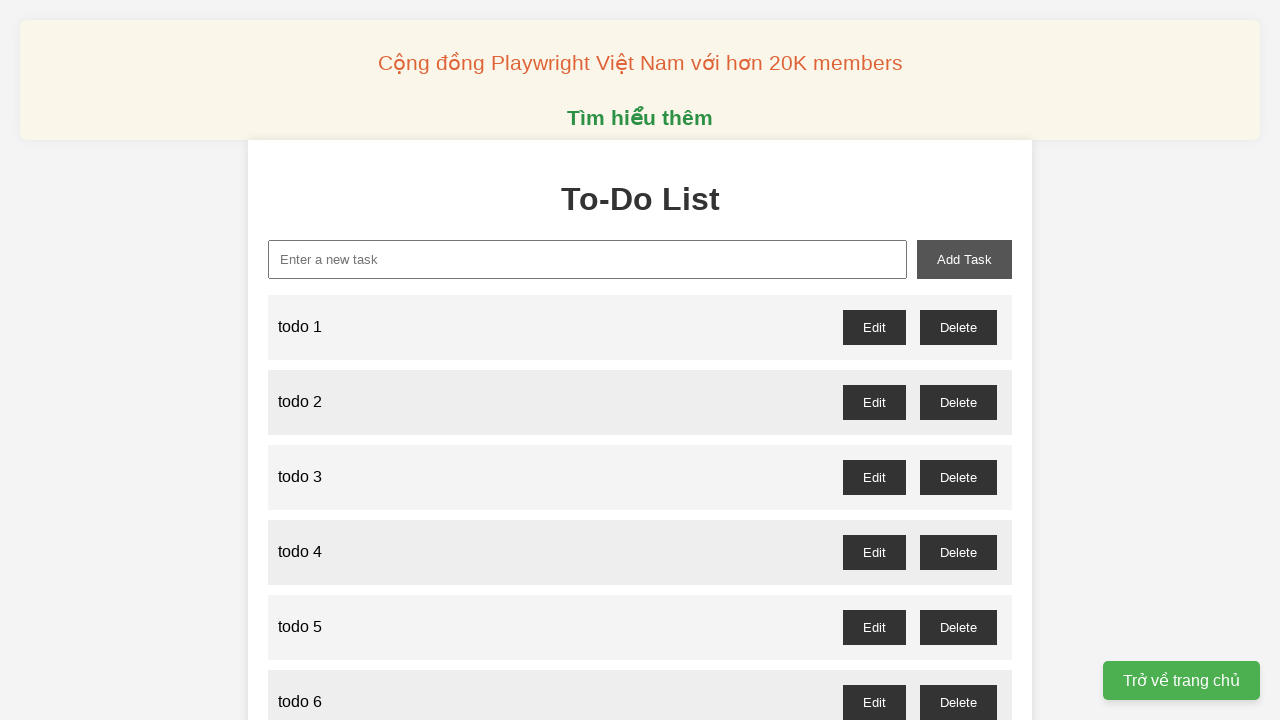

Filled input field with 'todo 89' on //input[@id = "new-task"]
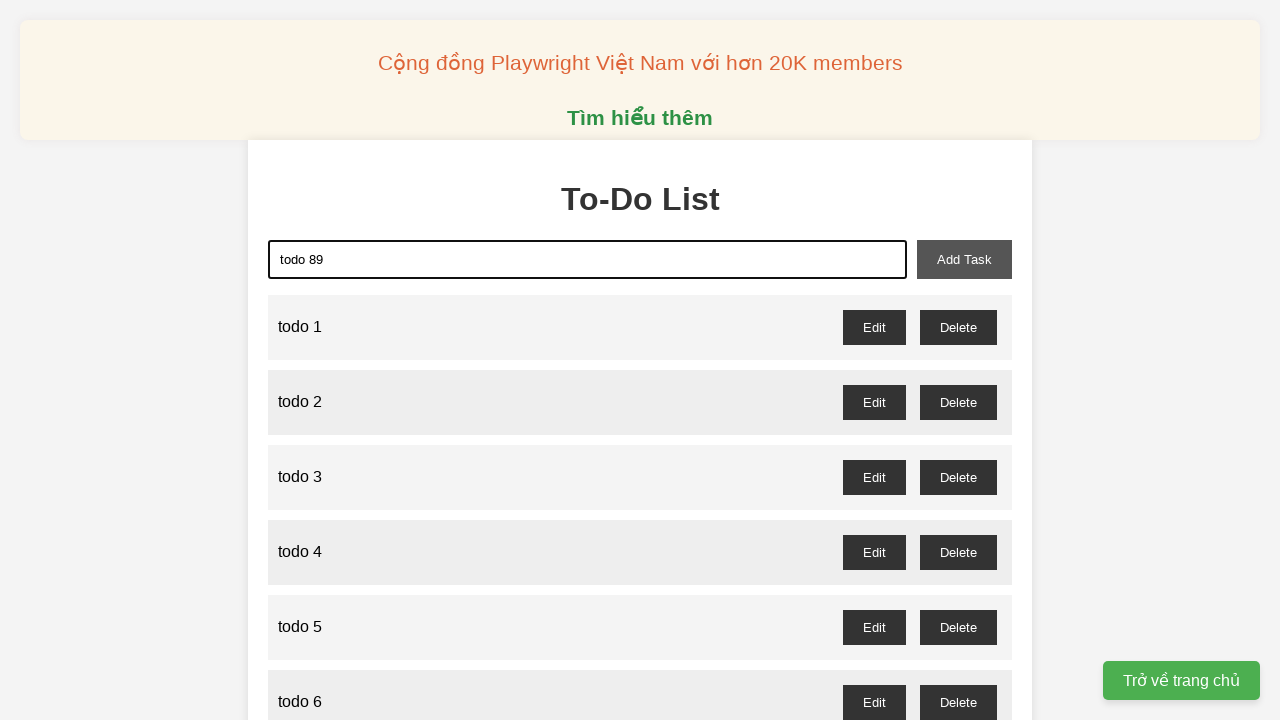

Clicked add task button to create todo 89 at (964, 259) on xpath=//button[@id = "add-task"]
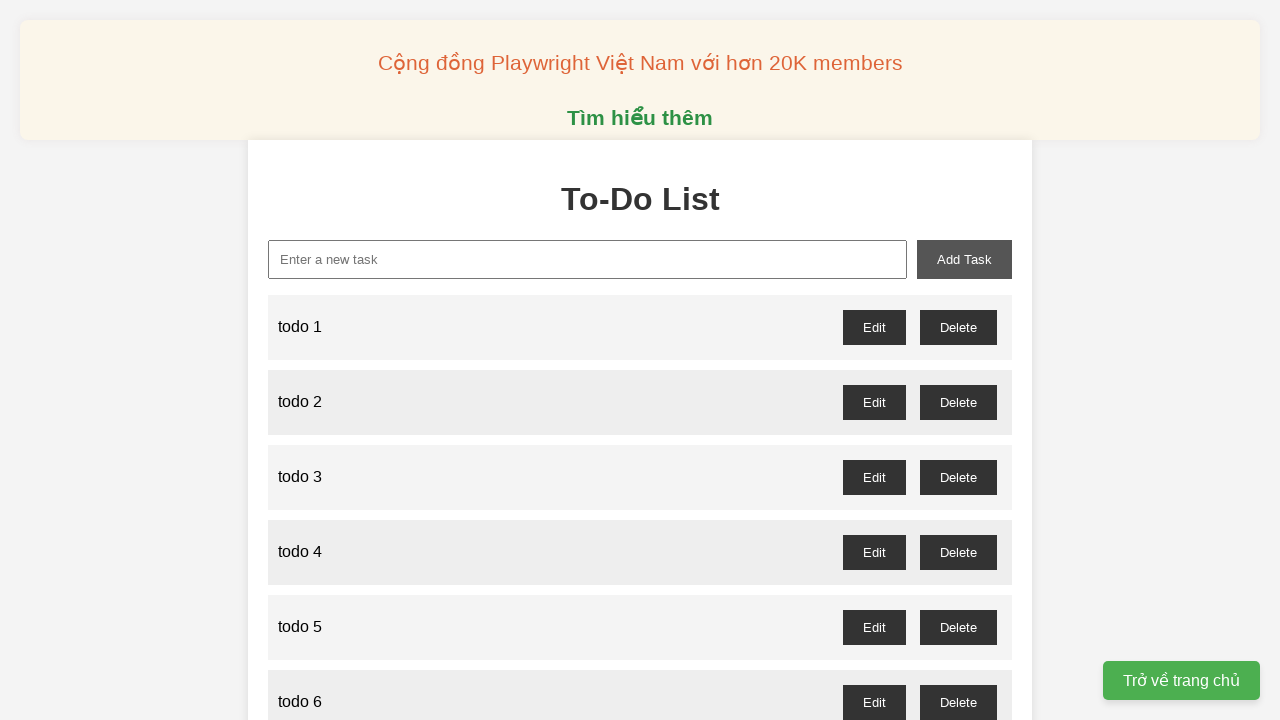

Filled input field with 'todo 90' on //input[@id = "new-task"]
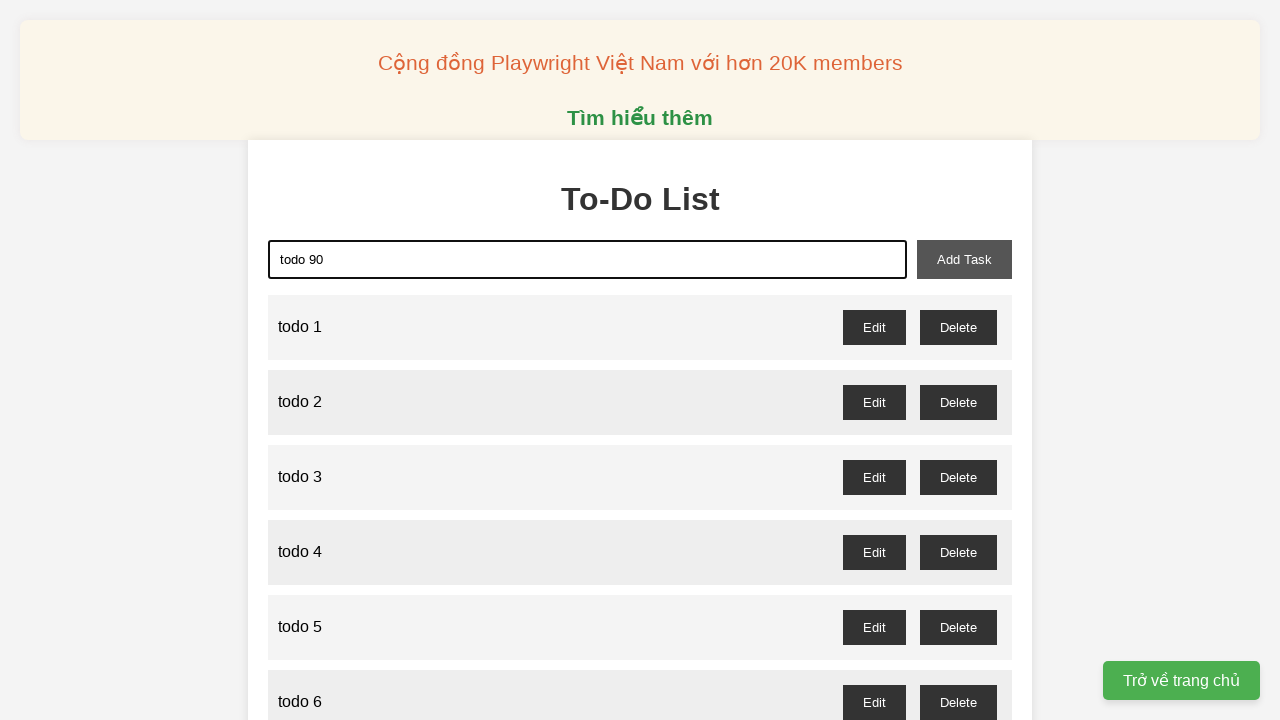

Clicked add task button to create todo 90 at (964, 259) on xpath=//button[@id = "add-task"]
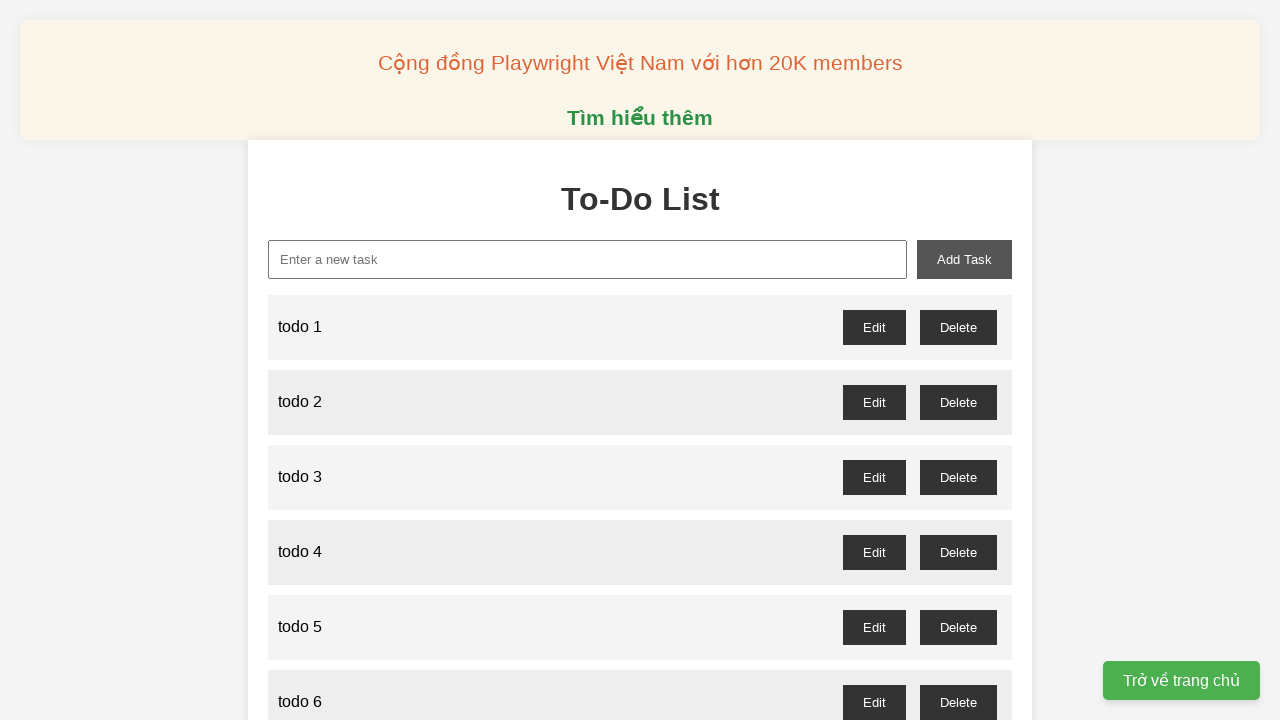

Filled input field with 'todo 91' on //input[@id = "new-task"]
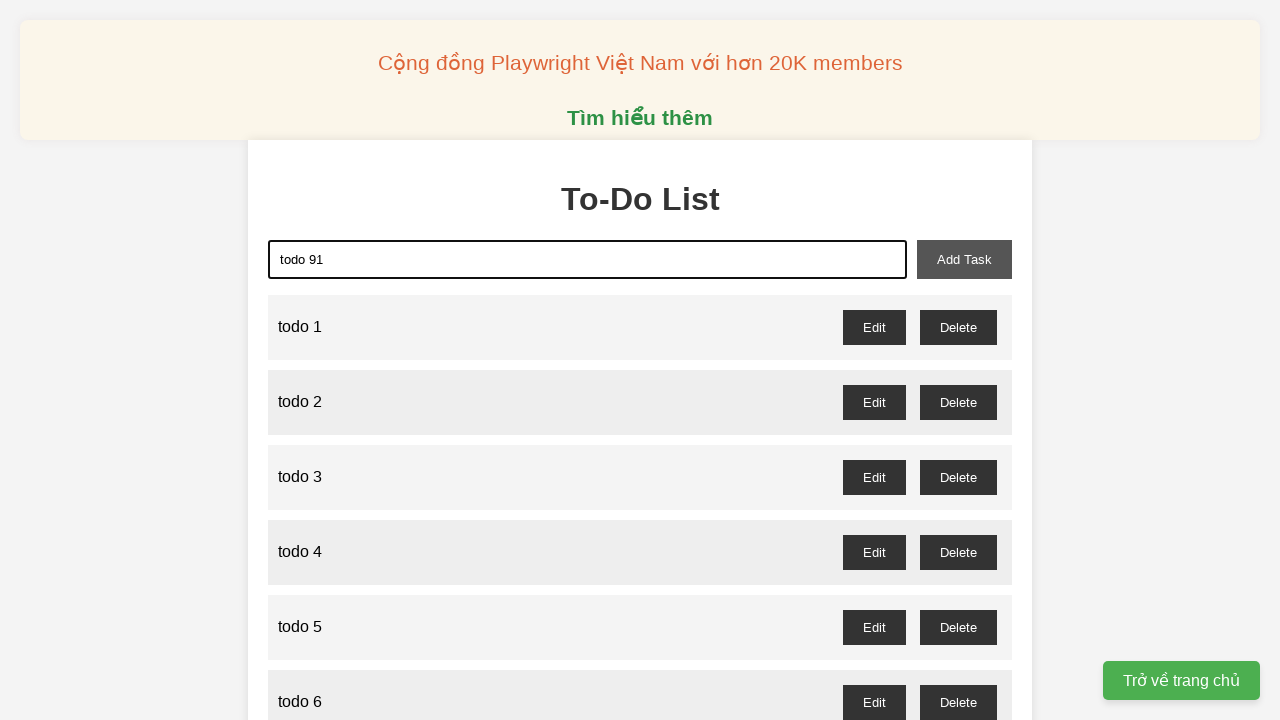

Clicked add task button to create todo 91 at (964, 259) on xpath=//button[@id = "add-task"]
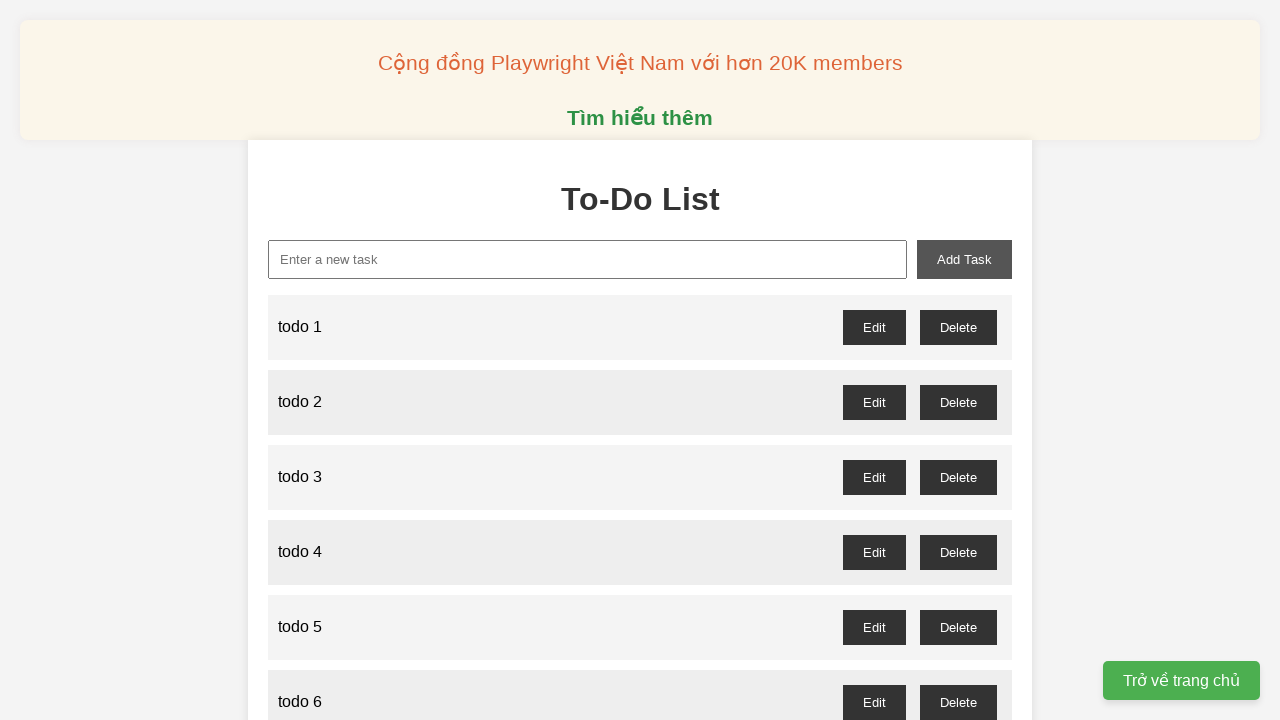

Filled input field with 'todo 92' on //input[@id = "new-task"]
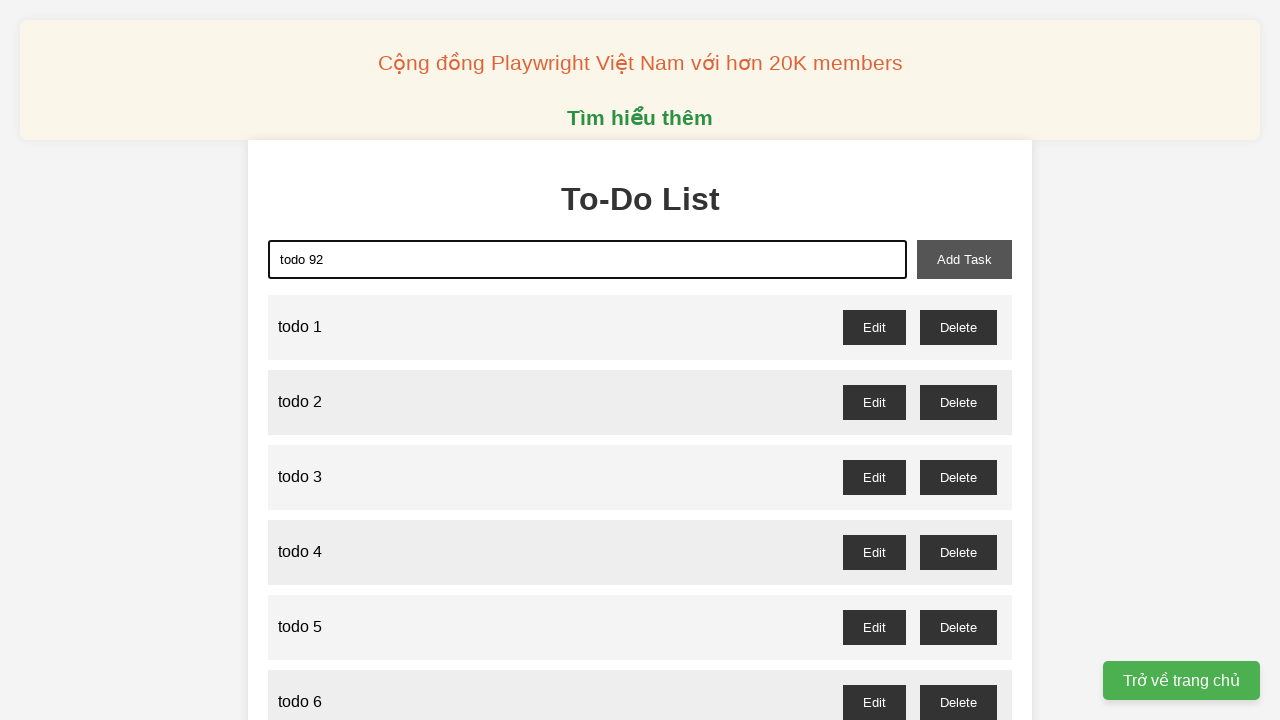

Clicked add task button to create todo 92 at (964, 259) on xpath=//button[@id = "add-task"]
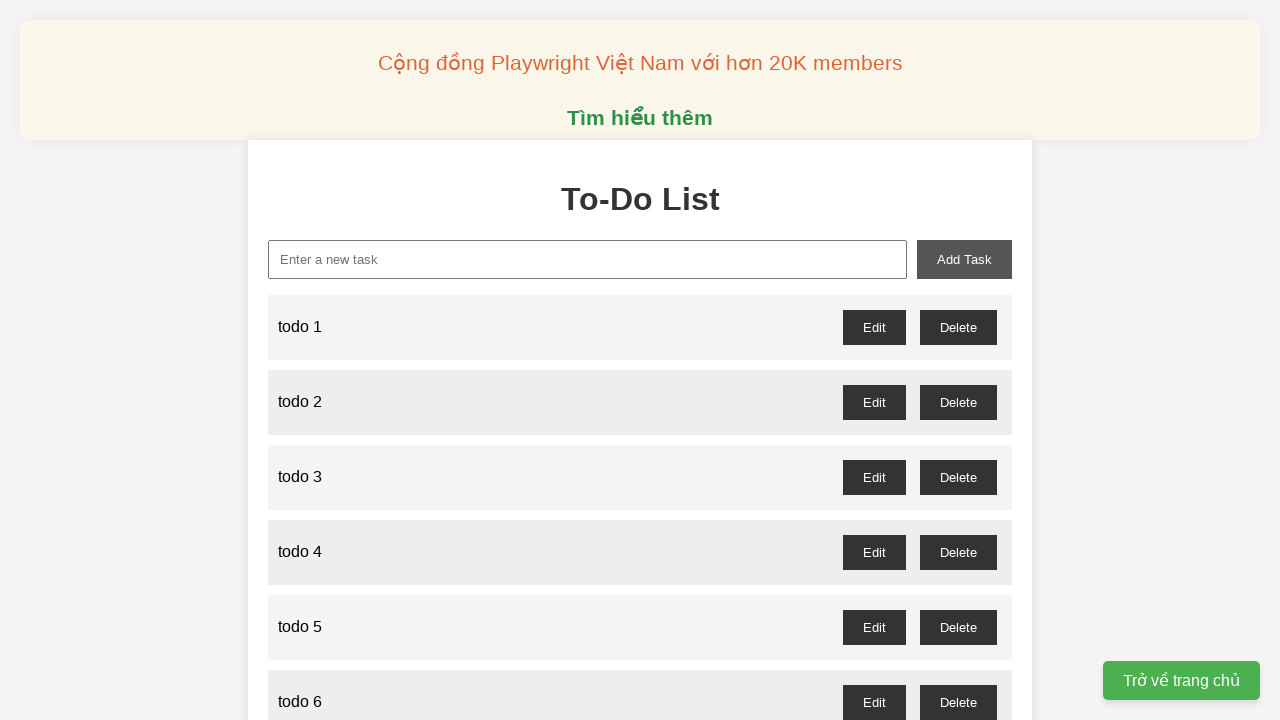

Filled input field with 'todo 93' on //input[@id = "new-task"]
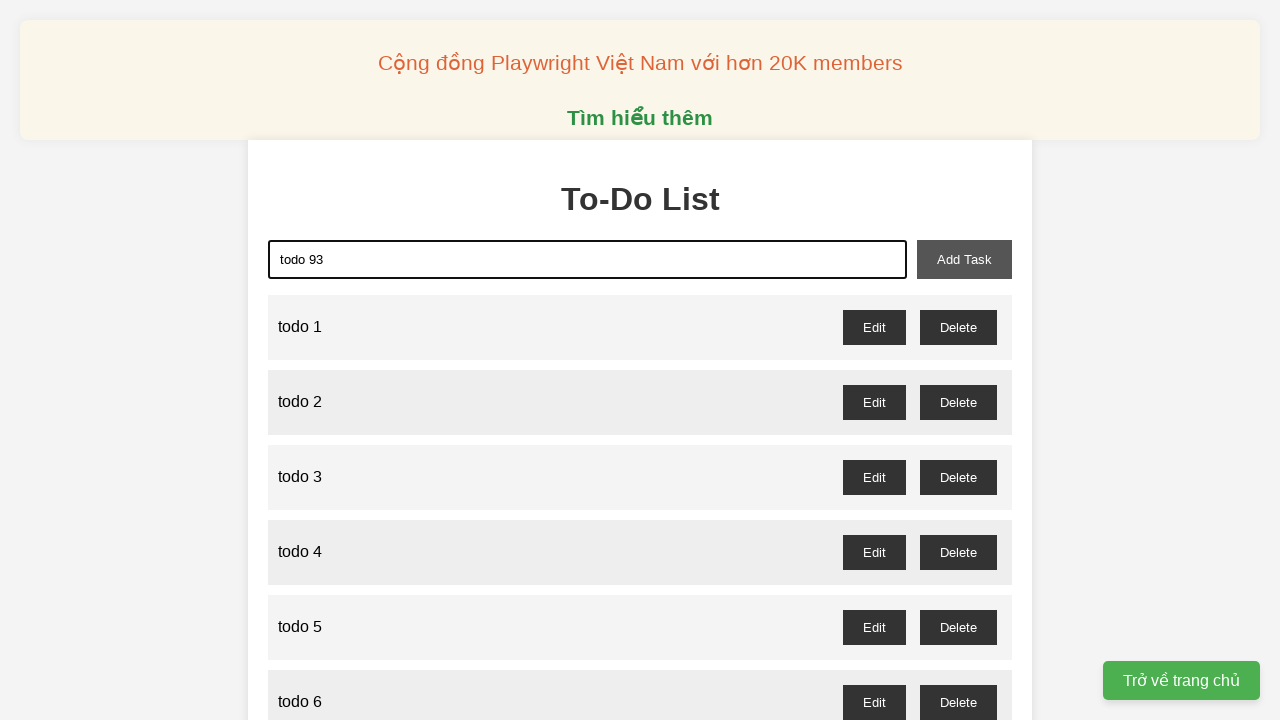

Clicked add task button to create todo 93 at (964, 259) on xpath=//button[@id = "add-task"]
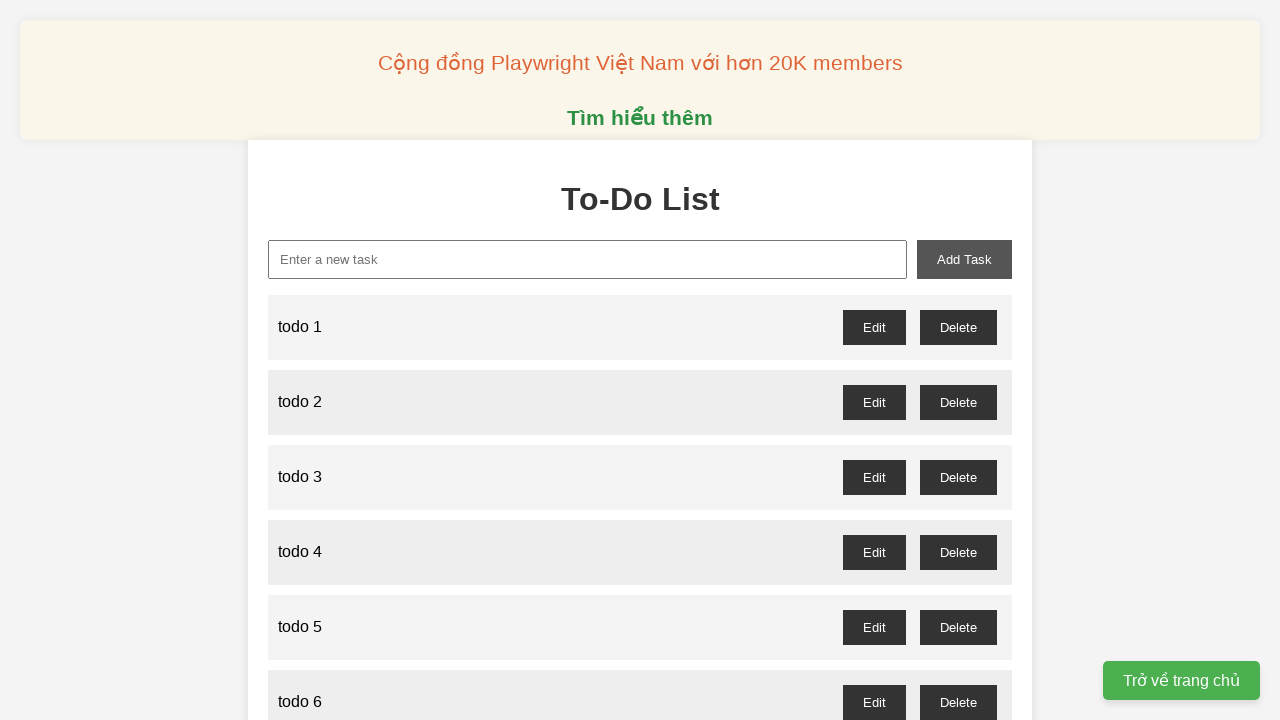

Filled input field with 'todo 94' on //input[@id = "new-task"]
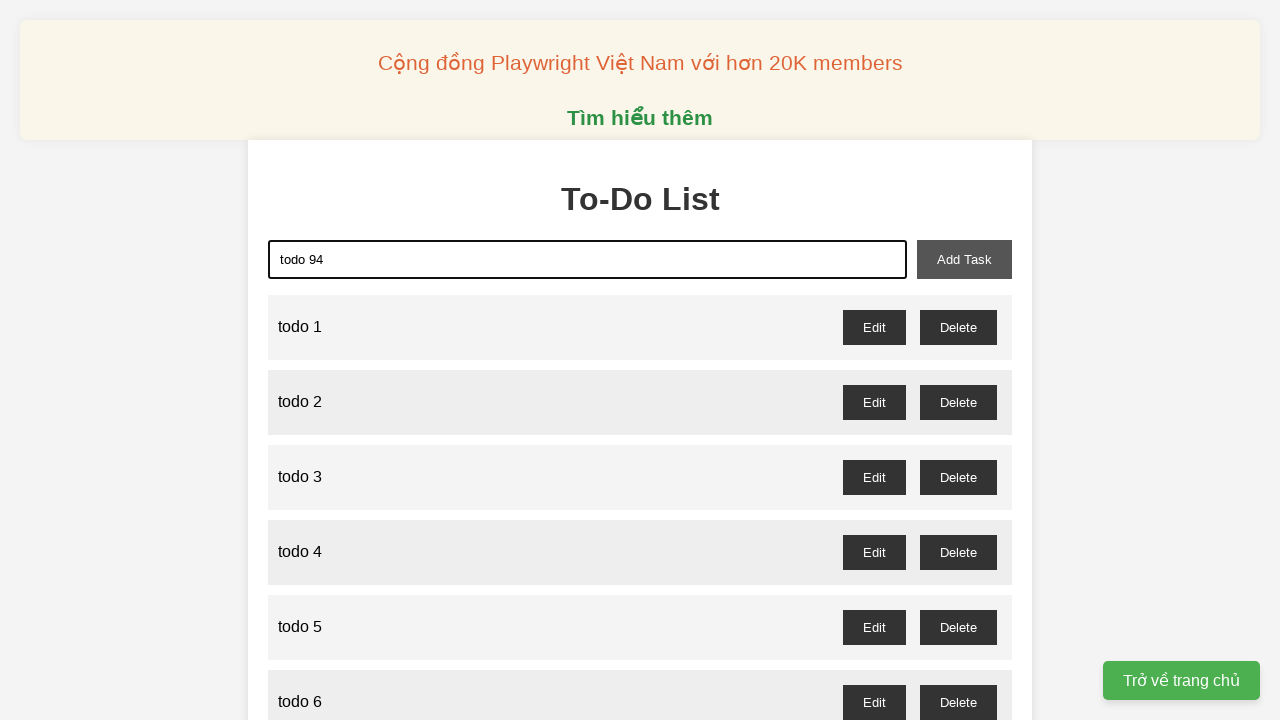

Clicked add task button to create todo 94 at (964, 259) on xpath=//button[@id = "add-task"]
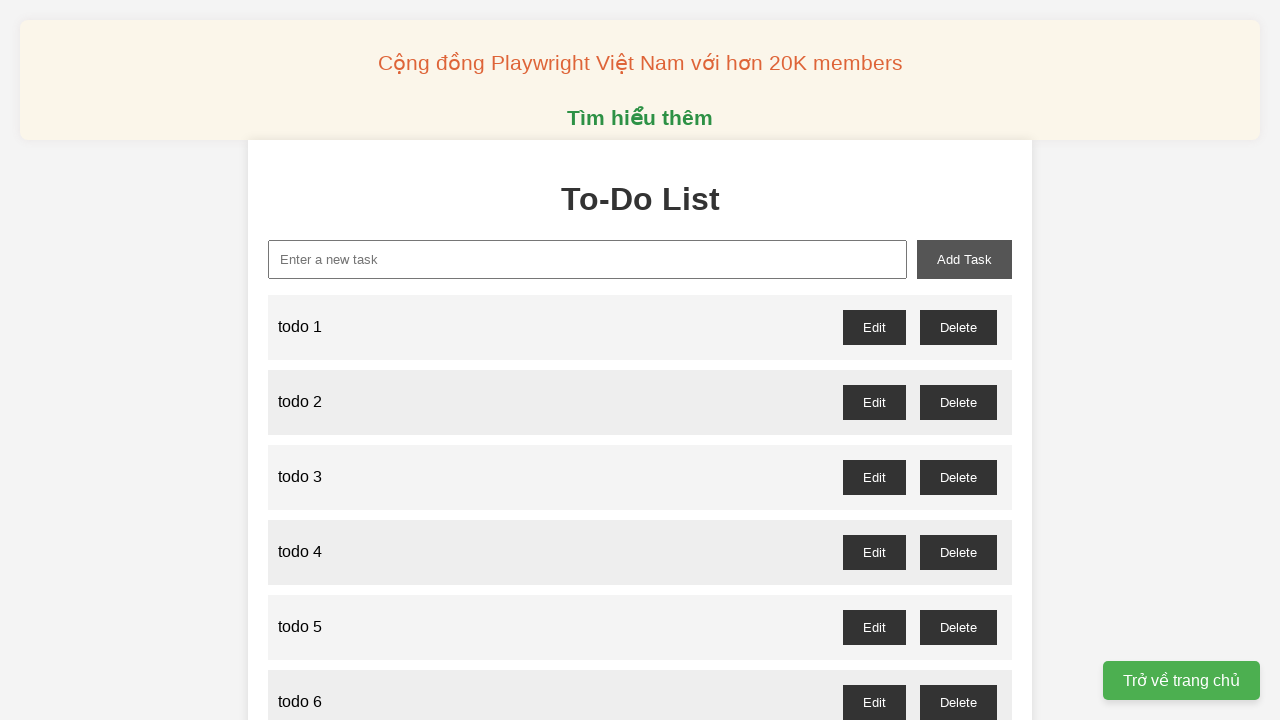

Filled input field with 'todo 95' on //input[@id = "new-task"]
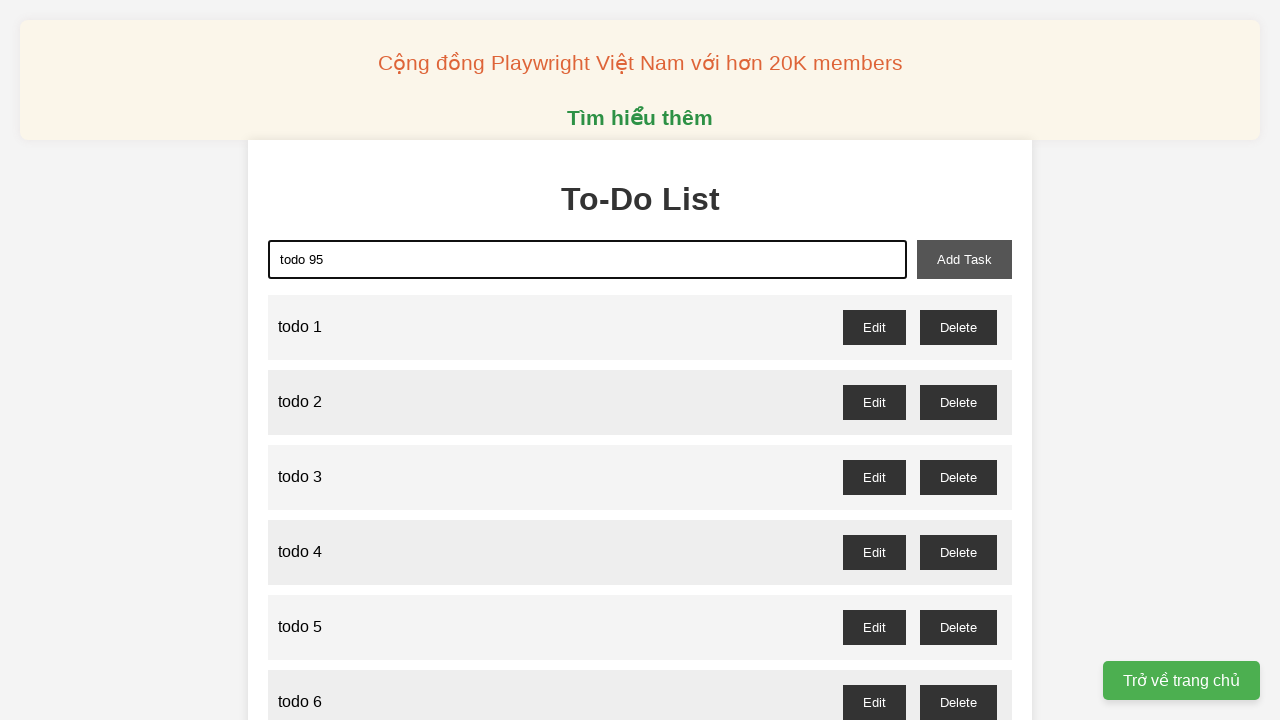

Clicked add task button to create todo 95 at (964, 259) on xpath=//button[@id = "add-task"]
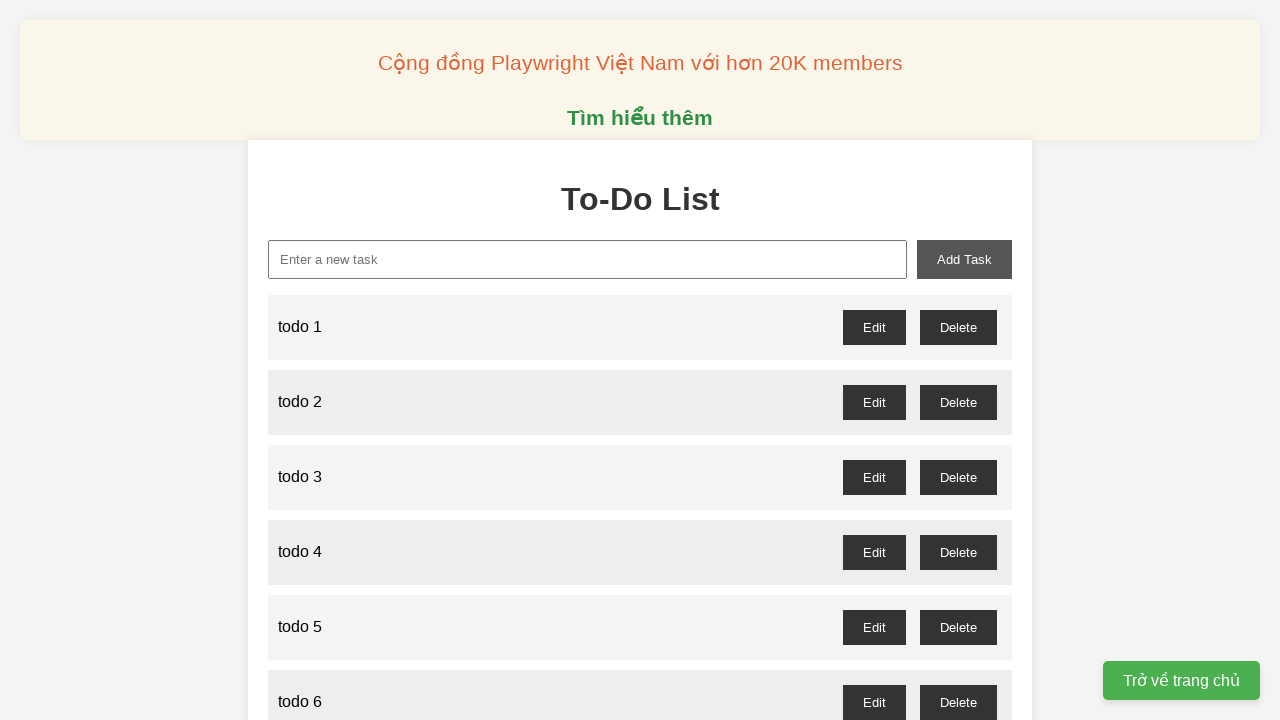

Filled input field with 'todo 96' on //input[@id = "new-task"]
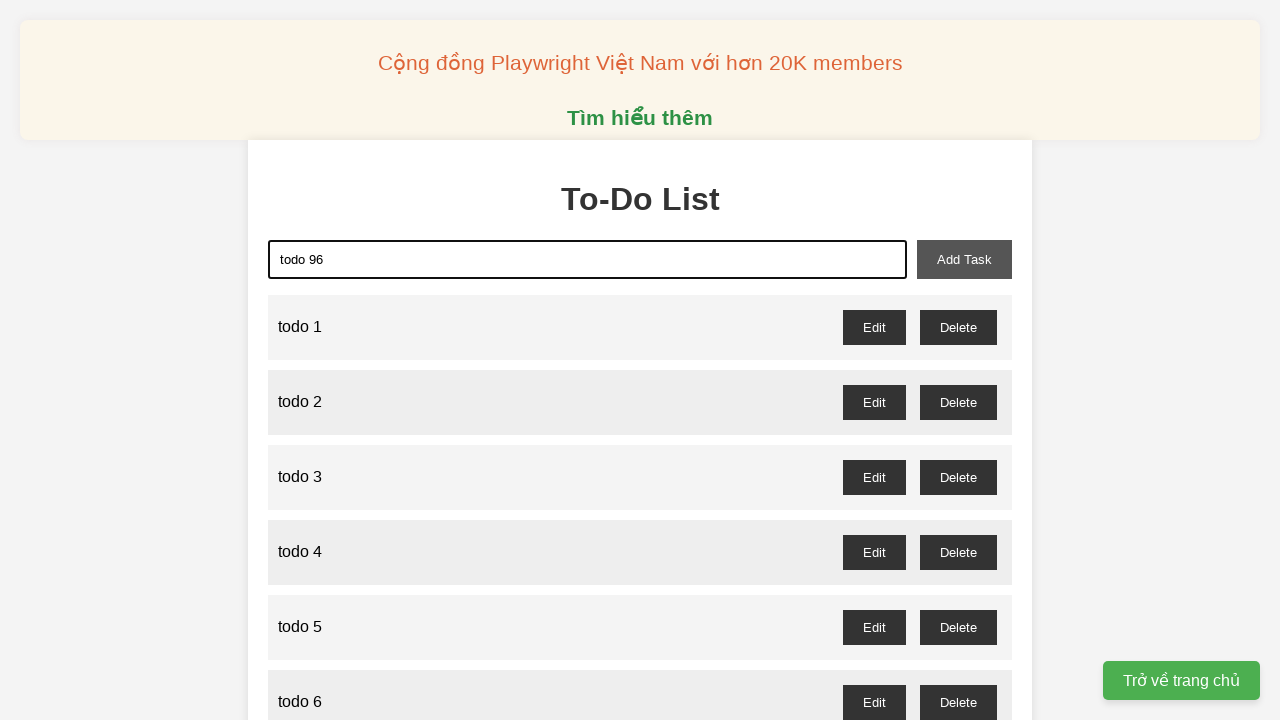

Clicked add task button to create todo 96 at (964, 259) on xpath=//button[@id = "add-task"]
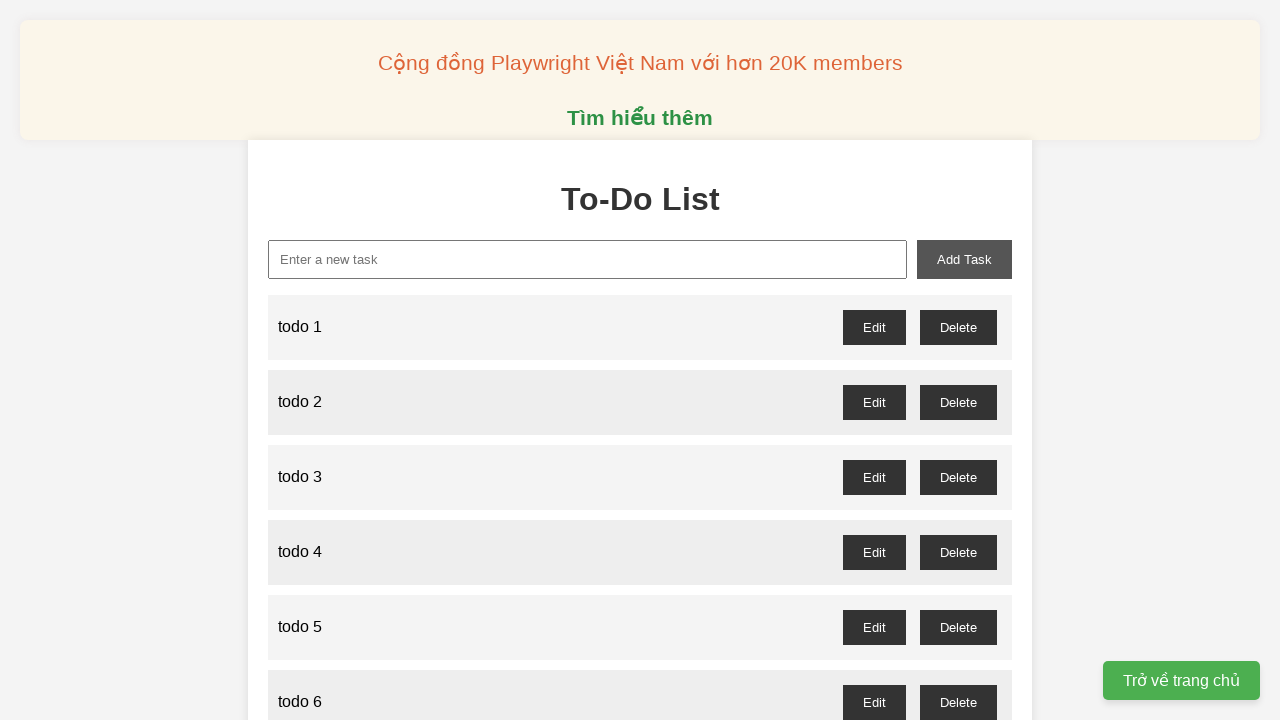

Filled input field with 'todo 97' on //input[@id = "new-task"]
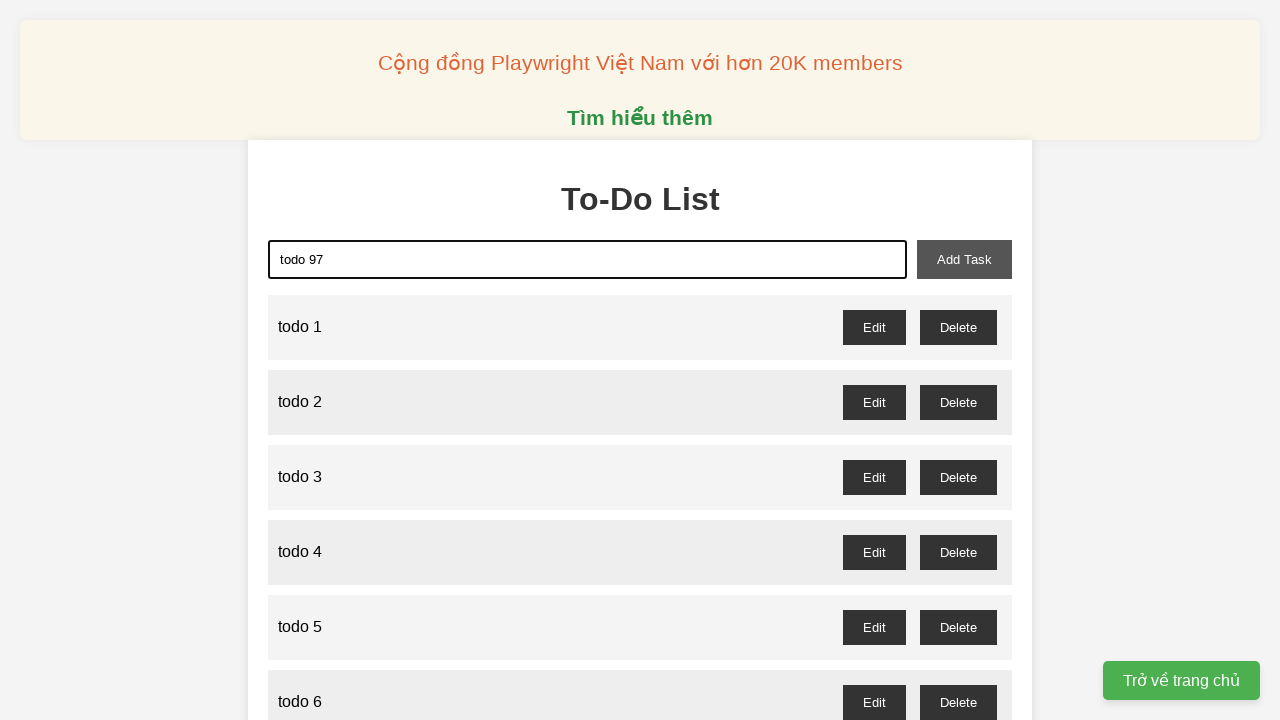

Clicked add task button to create todo 97 at (964, 259) on xpath=//button[@id = "add-task"]
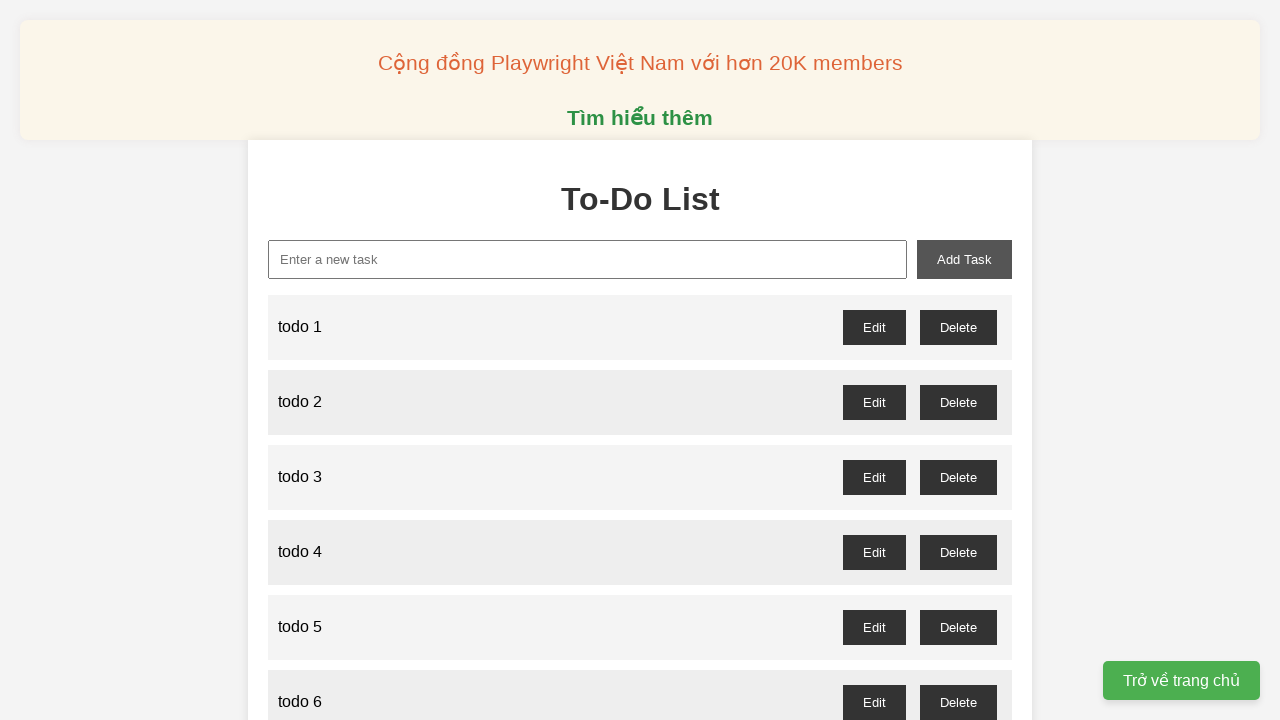

Filled input field with 'todo 98' on //input[@id = "new-task"]
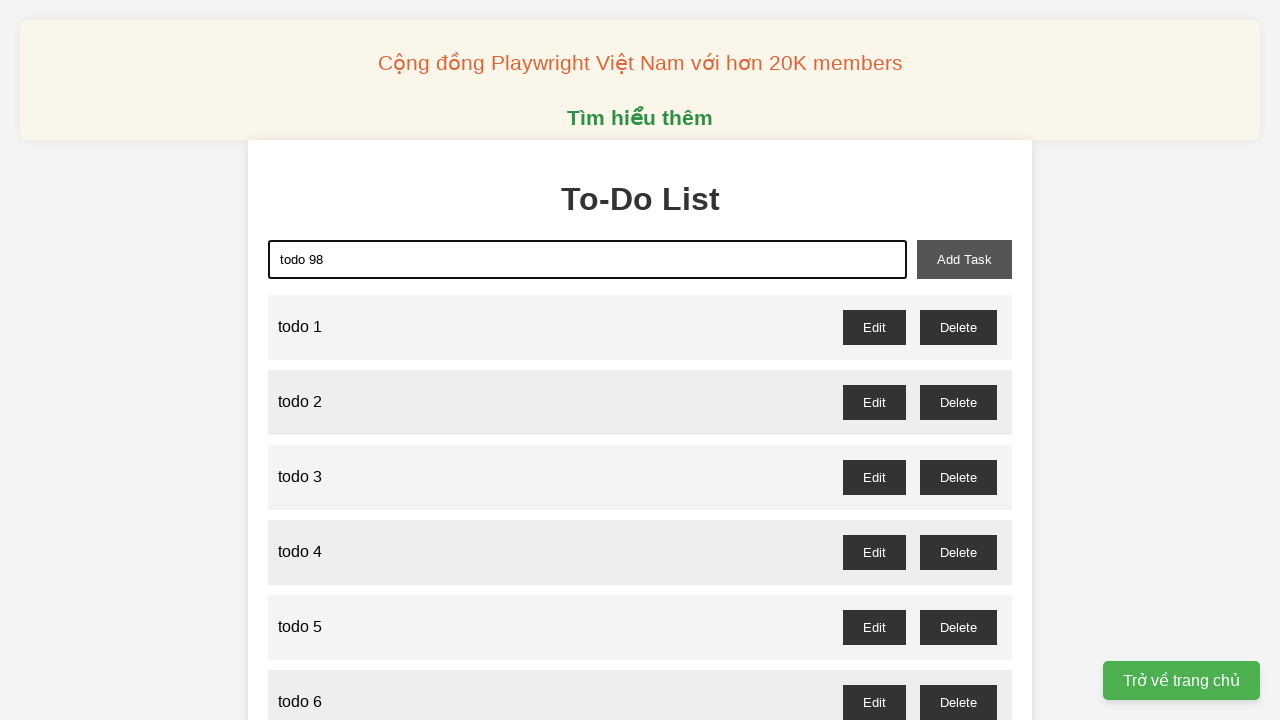

Clicked add task button to create todo 98 at (964, 259) on xpath=//button[@id = "add-task"]
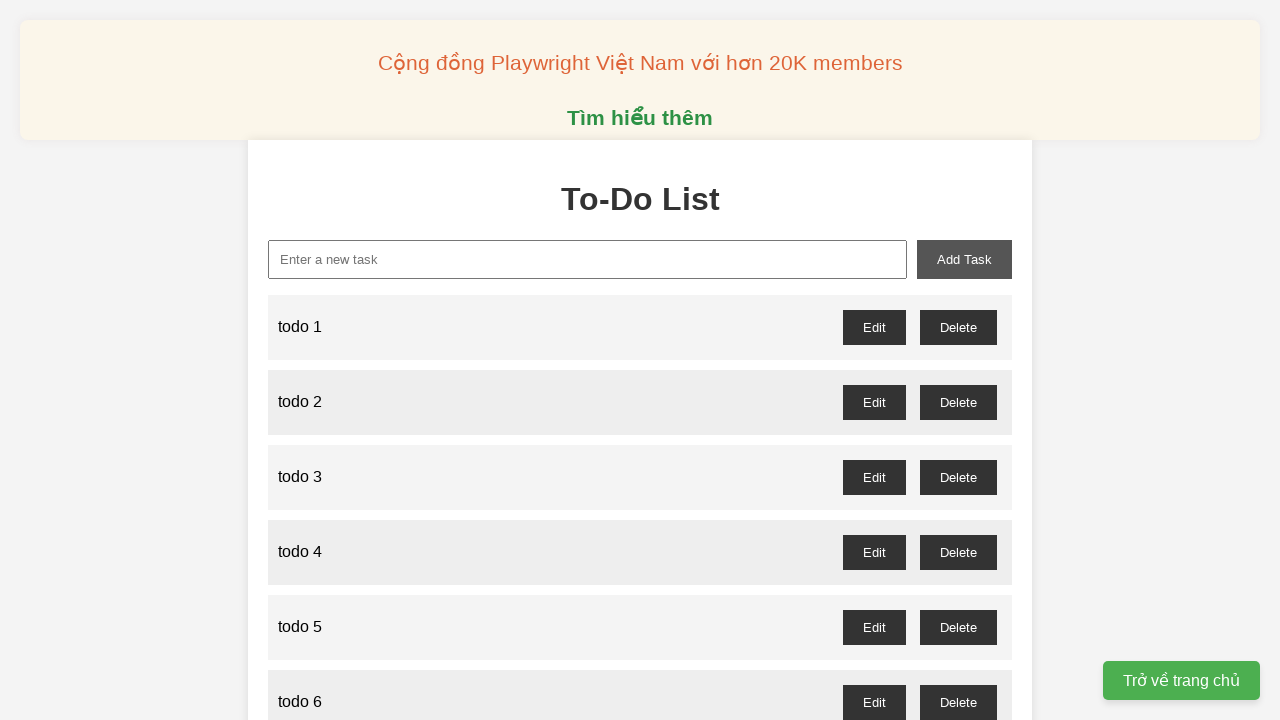

Filled input field with 'todo 99' on //input[@id = "new-task"]
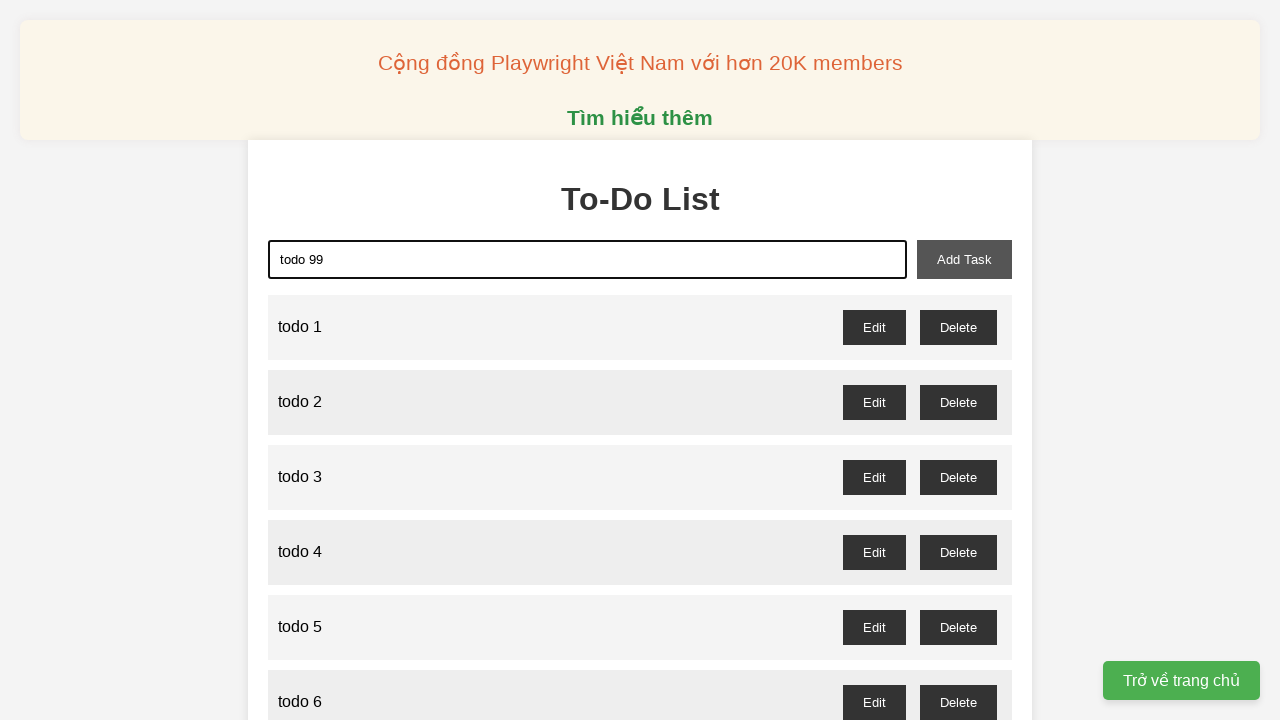

Clicked add task button to create todo 99 at (964, 259) on xpath=//button[@id = "add-task"]
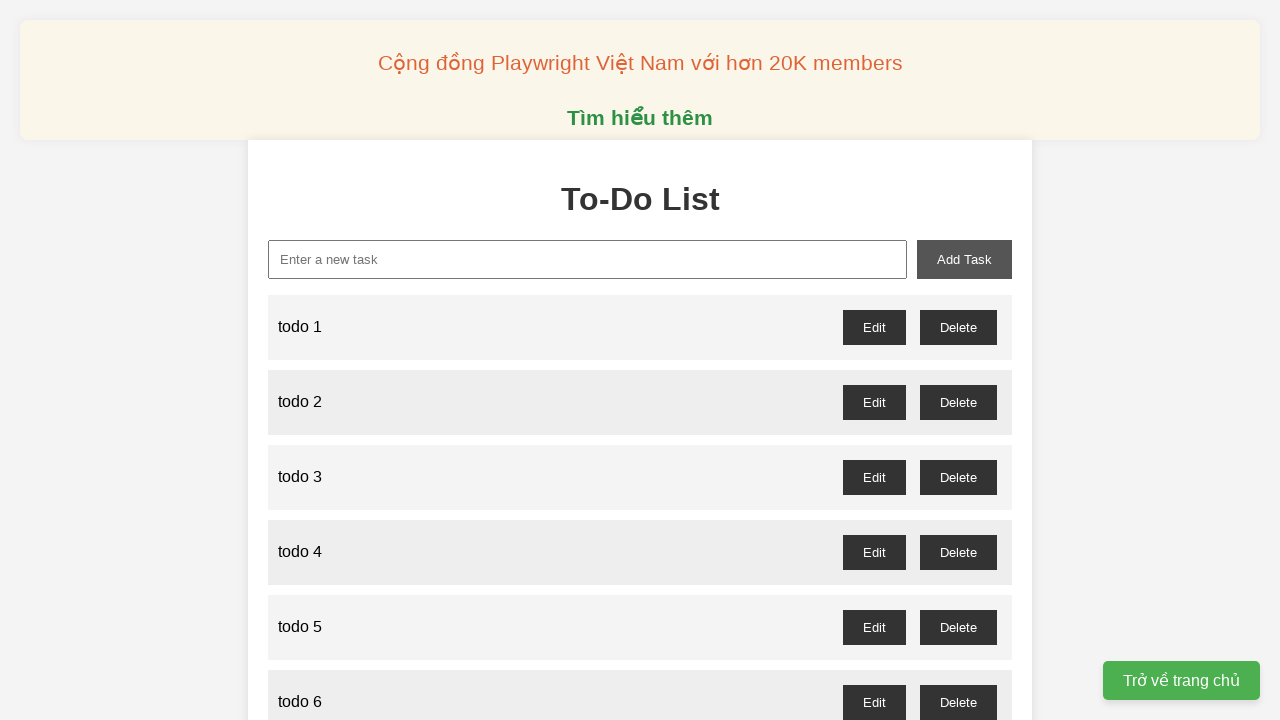

Filled input field with 'todo 100' on //input[@id = "new-task"]
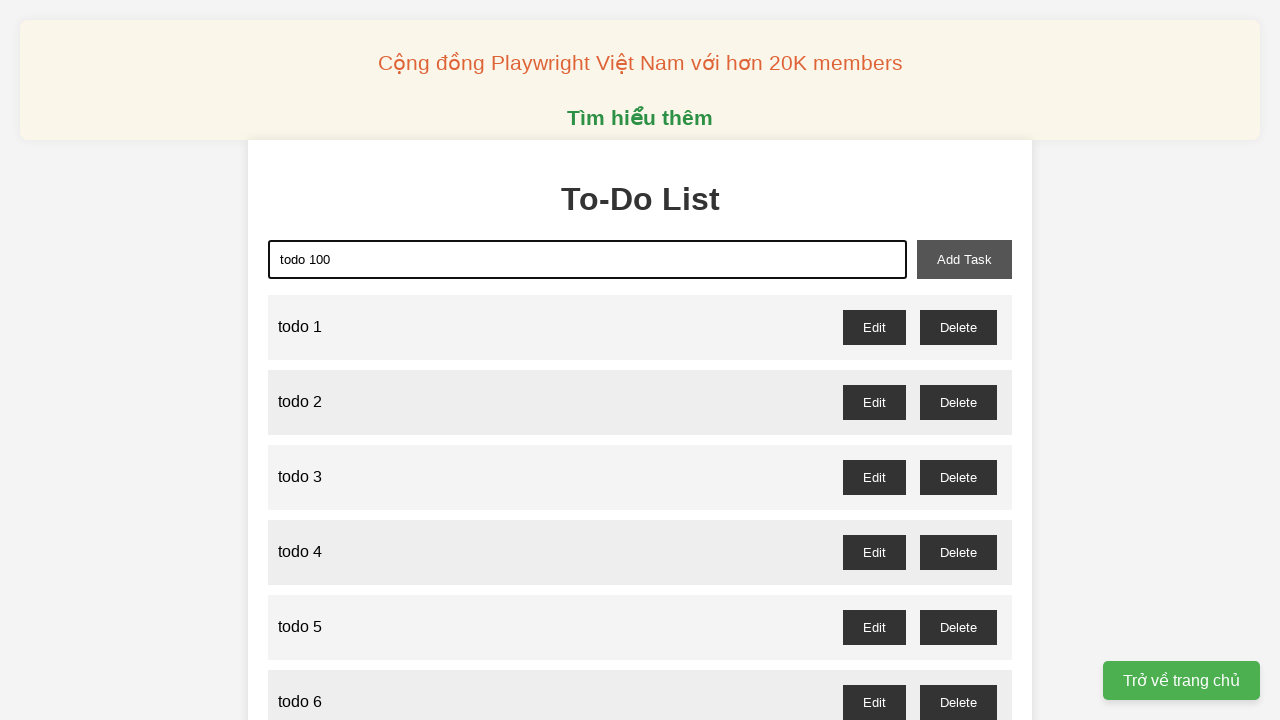

Clicked add task button to create todo 100 at (964, 259) on xpath=//button[@id = "add-task"]
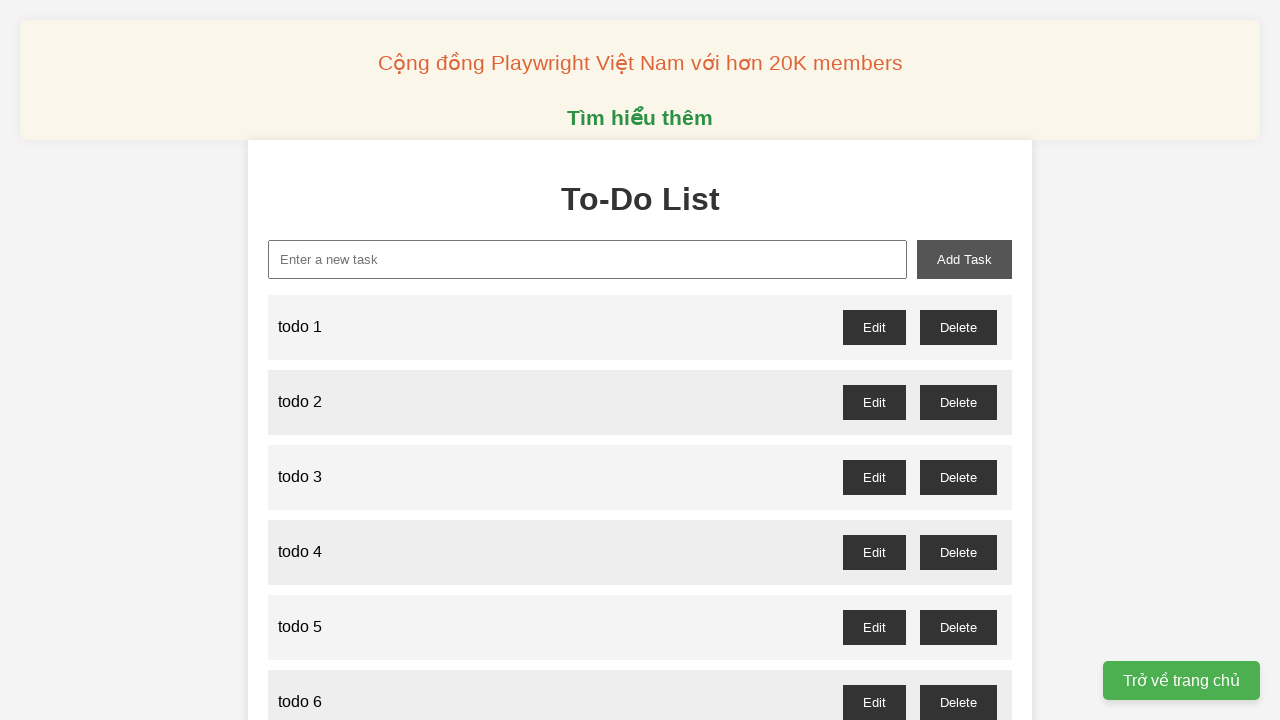

Set up dialog handler to accept confirmation dialogs
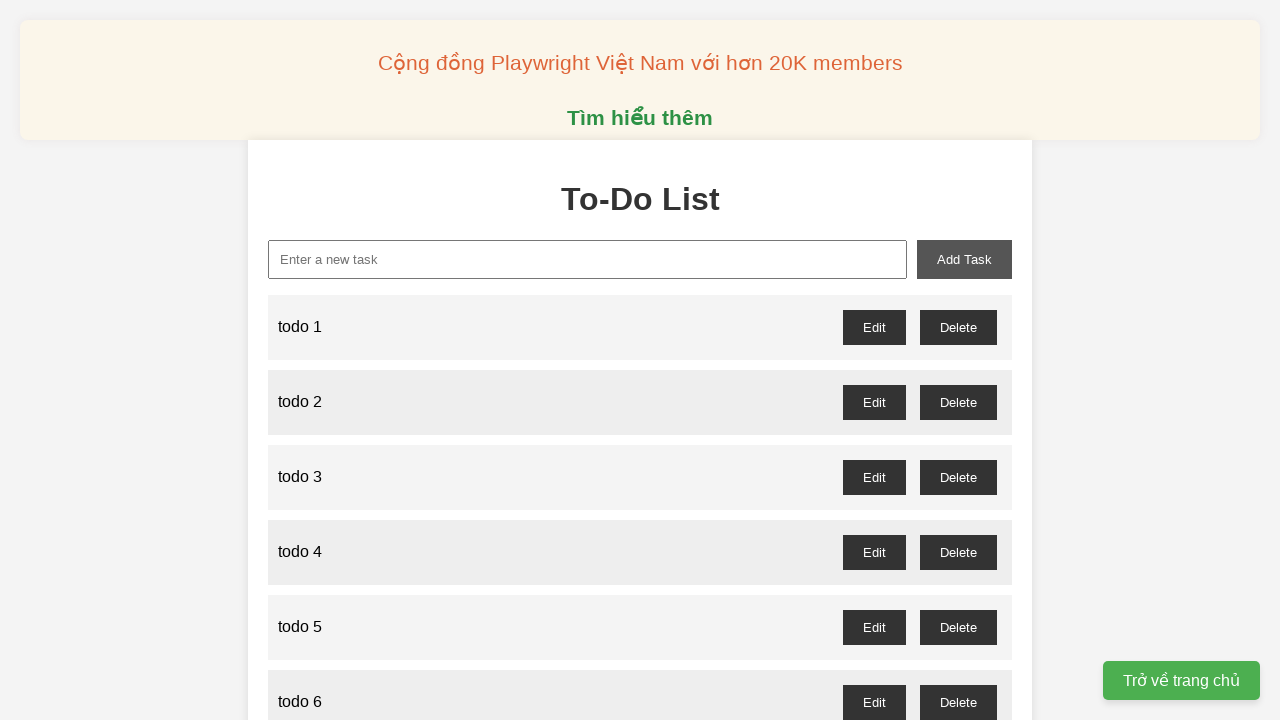

Clicked delete button for odd-numbered todo item 1 at (958, 327) on //button[@id = "todo-1-delete"]
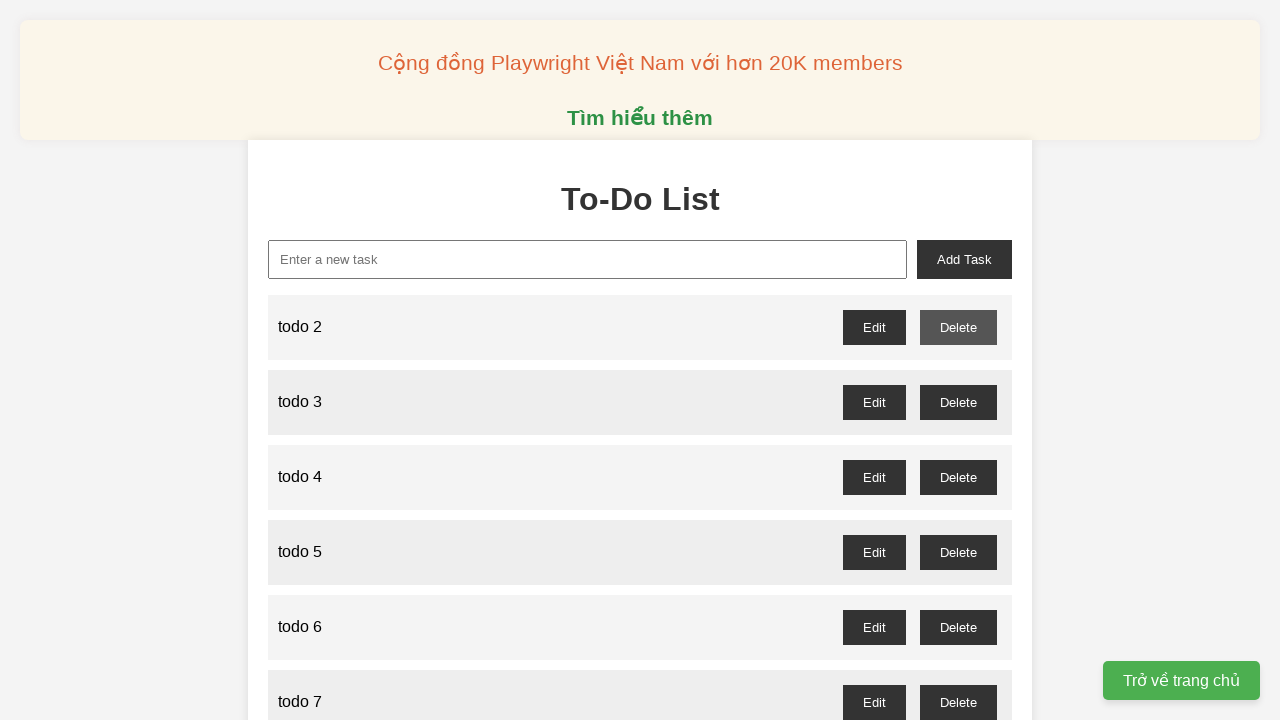

Clicked delete button for odd-numbered todo item 3 at (958, 402) on //button[@id = "todo-3-delete"]
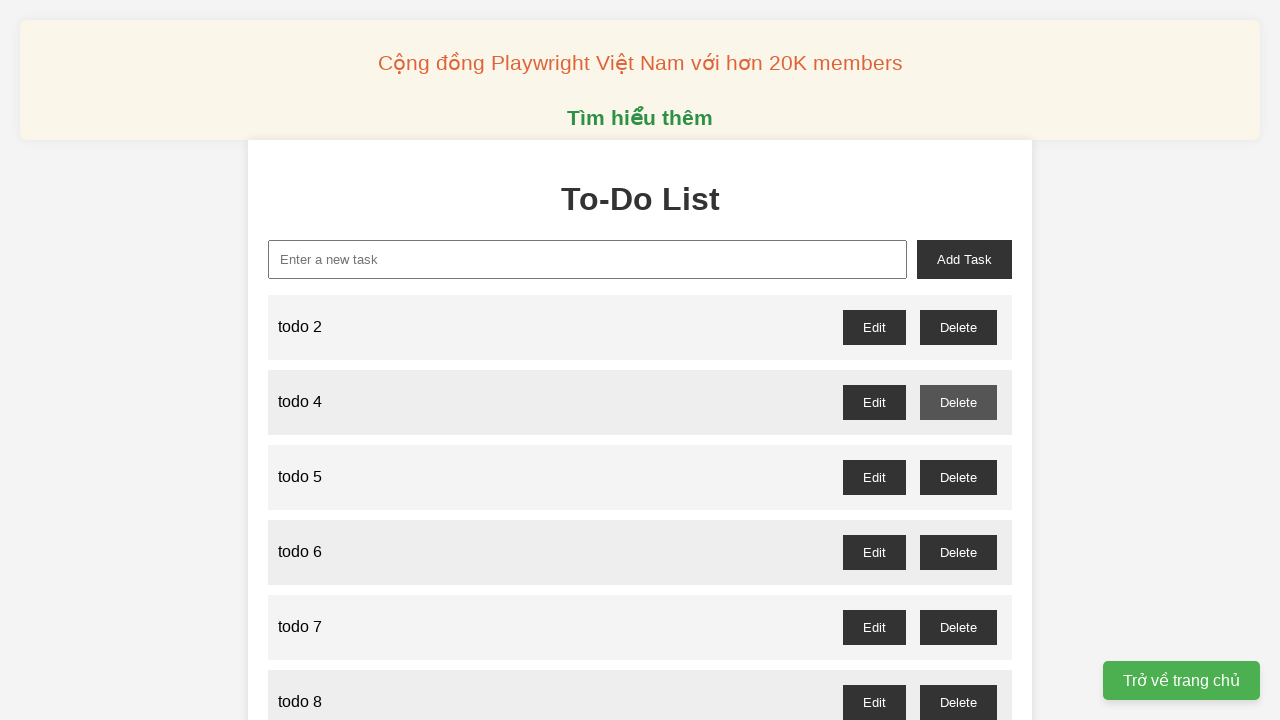

Clicked delete button for odd-numbered todo item 5 at (958, 477) on //button[@id = "todo-5-delete"]
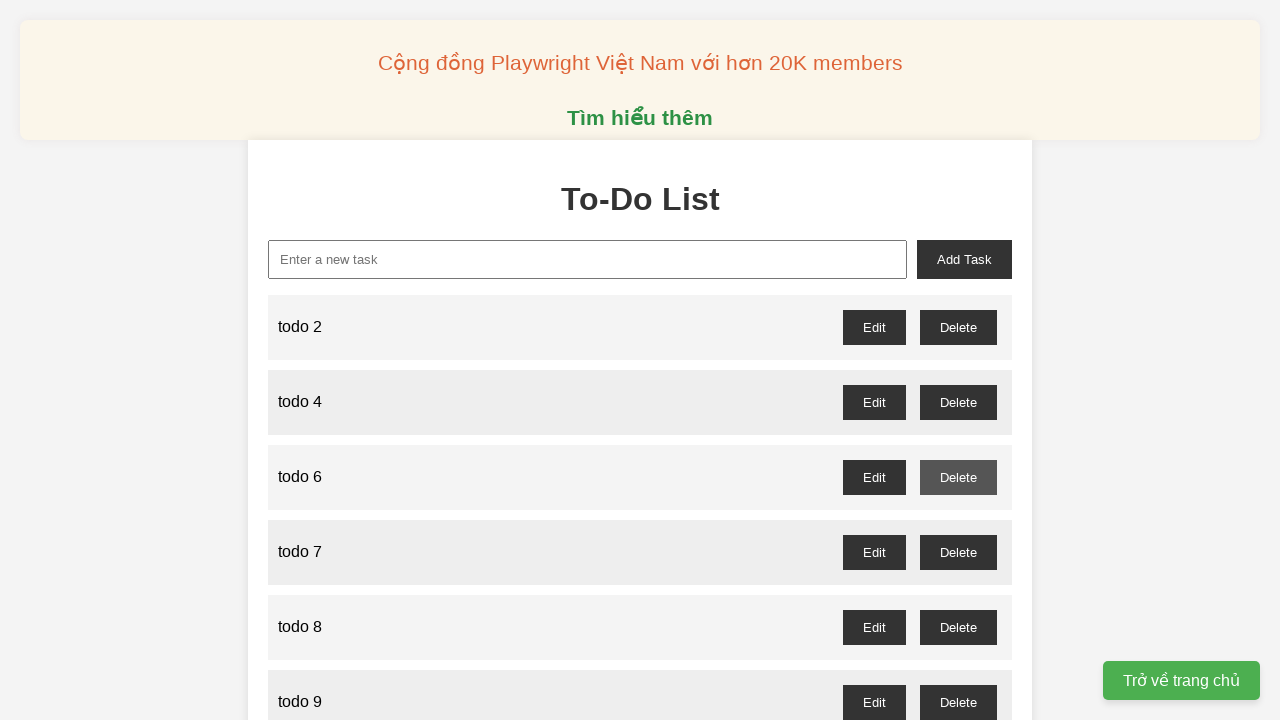

Clicked delete button for odd-numbered todo item 7 at (958, 552) on //button[@id = "todo-7-delete"]
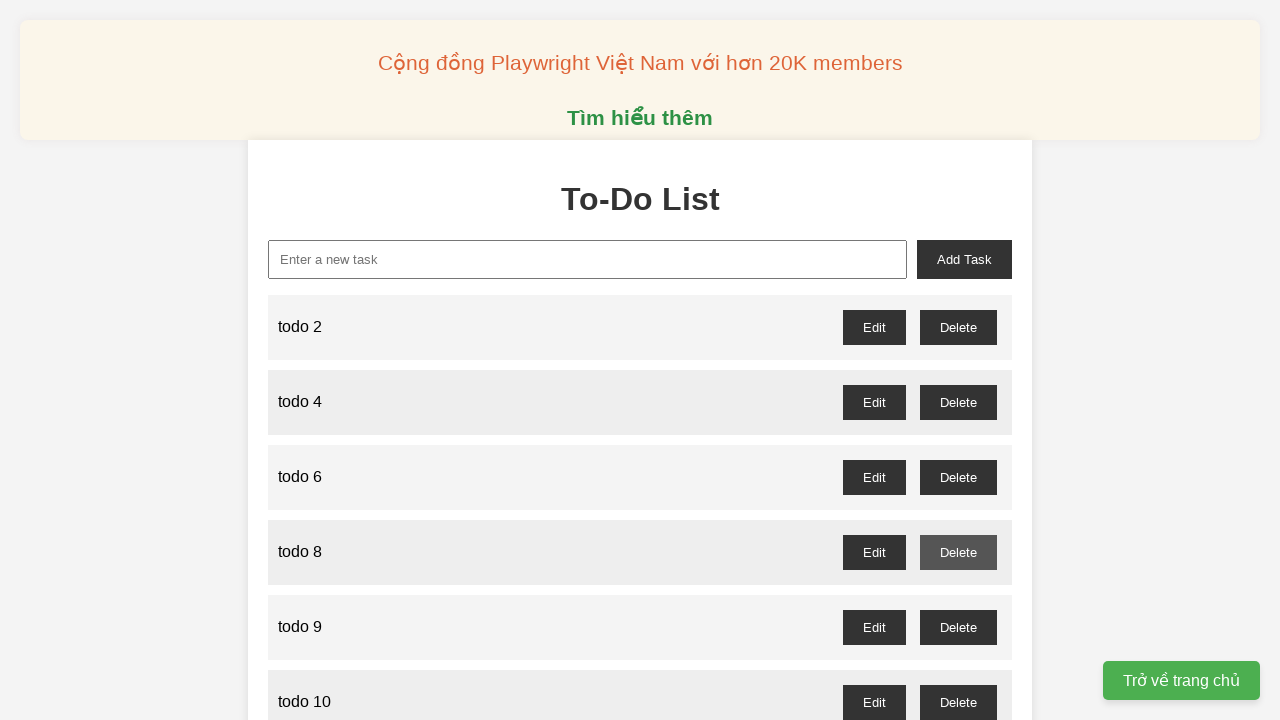

Clicked delete button for odd-numbered todo item 9 at (958, 627) on //button[@id = "todo-9-delete"]
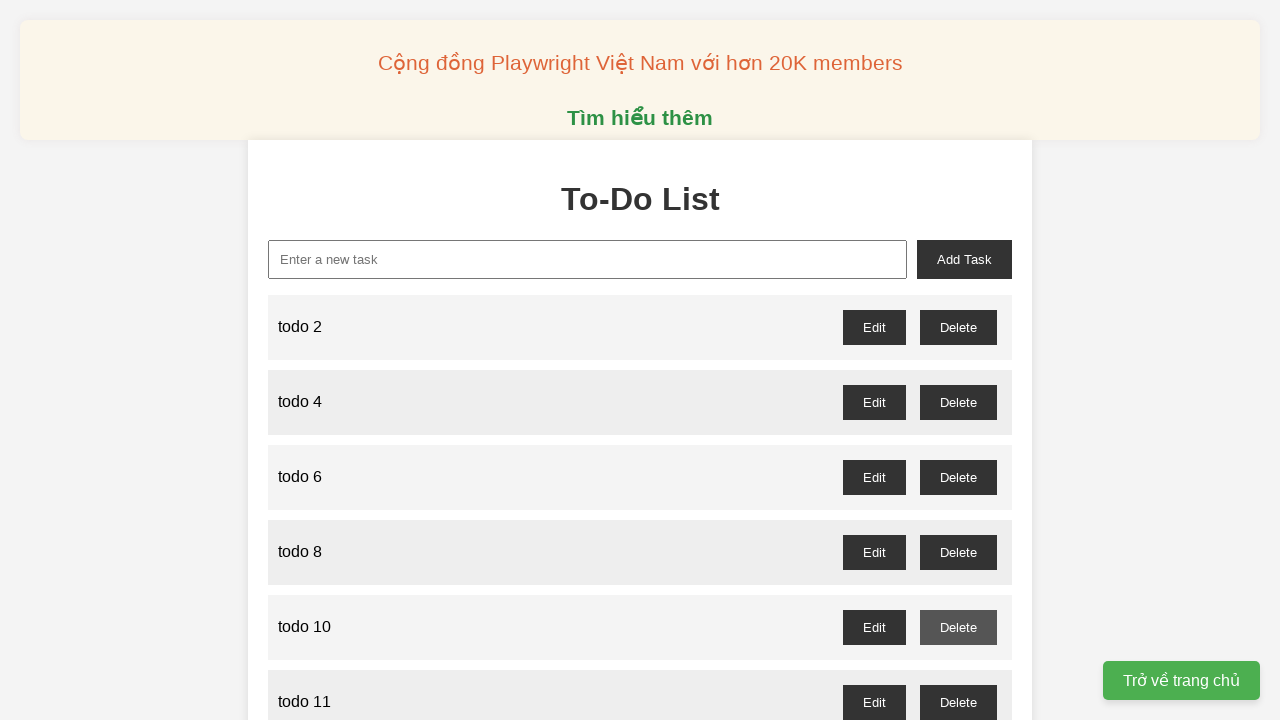

Clicked delete button for odd-numbered todo item 11 at (958, 702) on //button[@id = "todo-11-delete"]
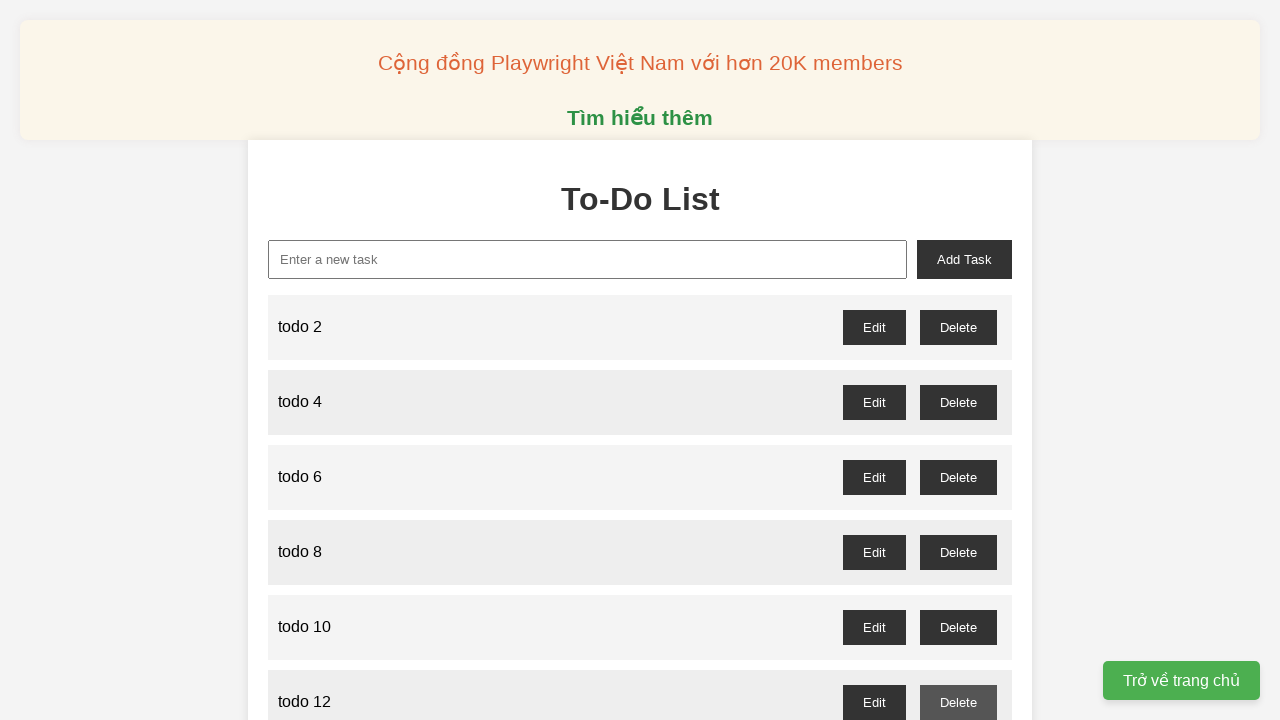

Clicked delete button for odd-numbered todo item 13 at (958, 360) on //button[@id = "todo-13-delete"]
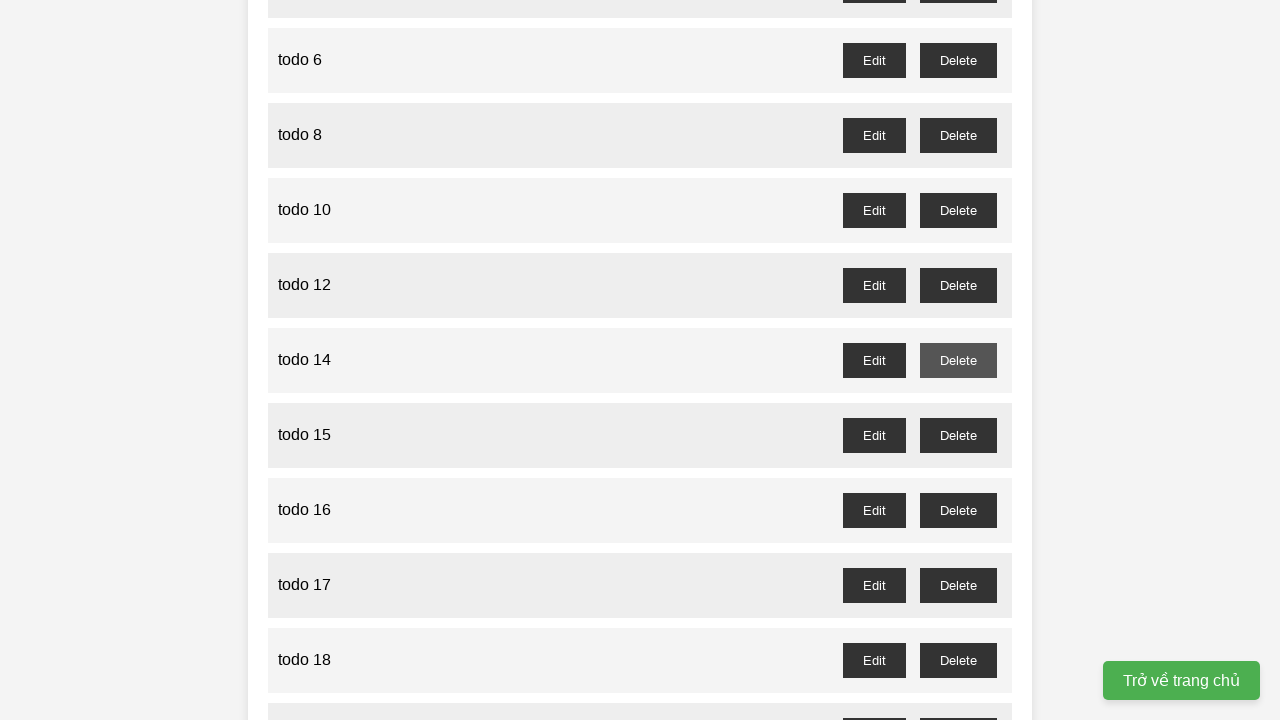

Clicked delete button for odd-numbered todo item 15 at (958, 435) on //button[@id = "todo-15-delete"]
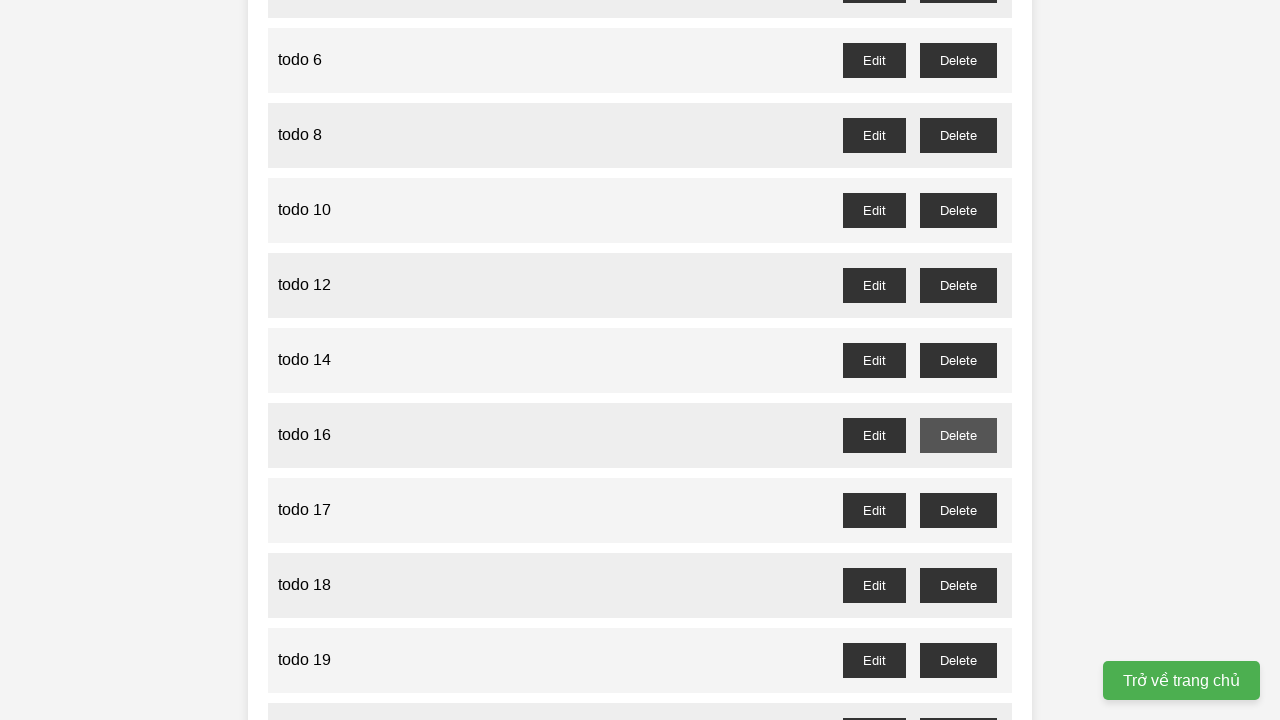

Clicked delete button for odd-numbered todo item 17 at (958, 510) on //button[@id = "todo-17-delete"]
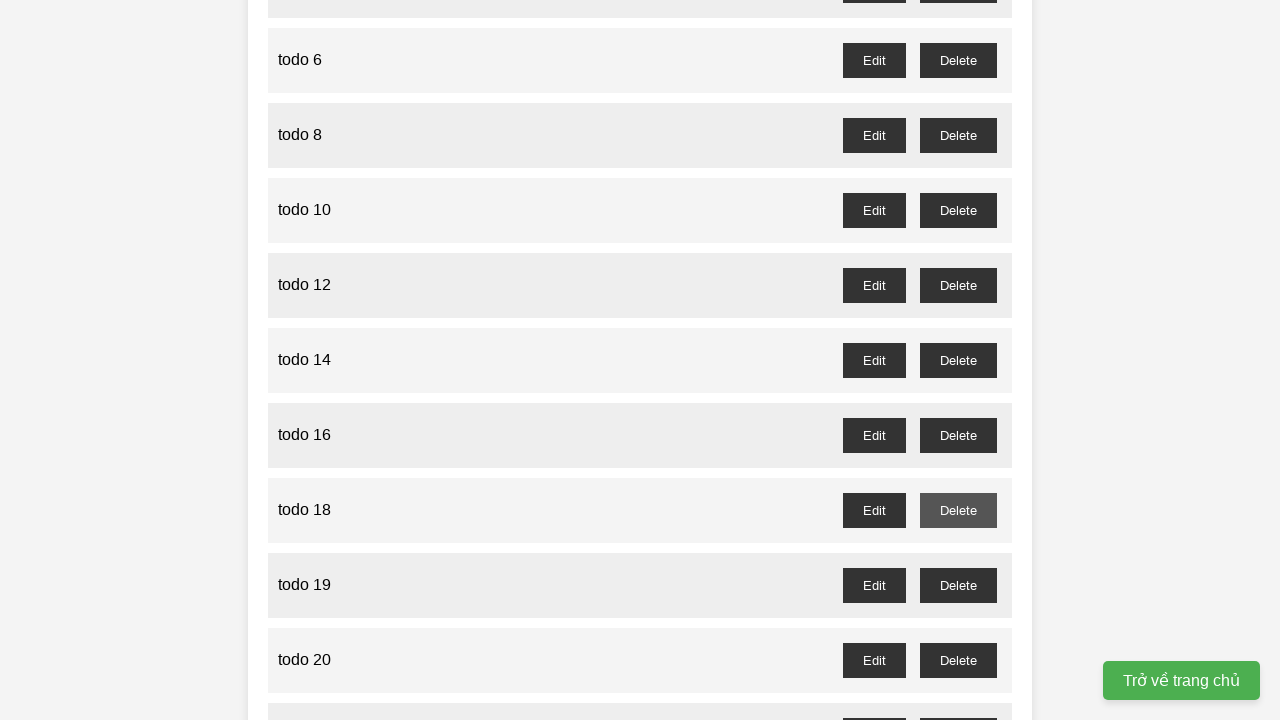

Clicked delete button for odd-numbered todo item 19 at (958, 585) on //button[@id = "todo-19-delete"]
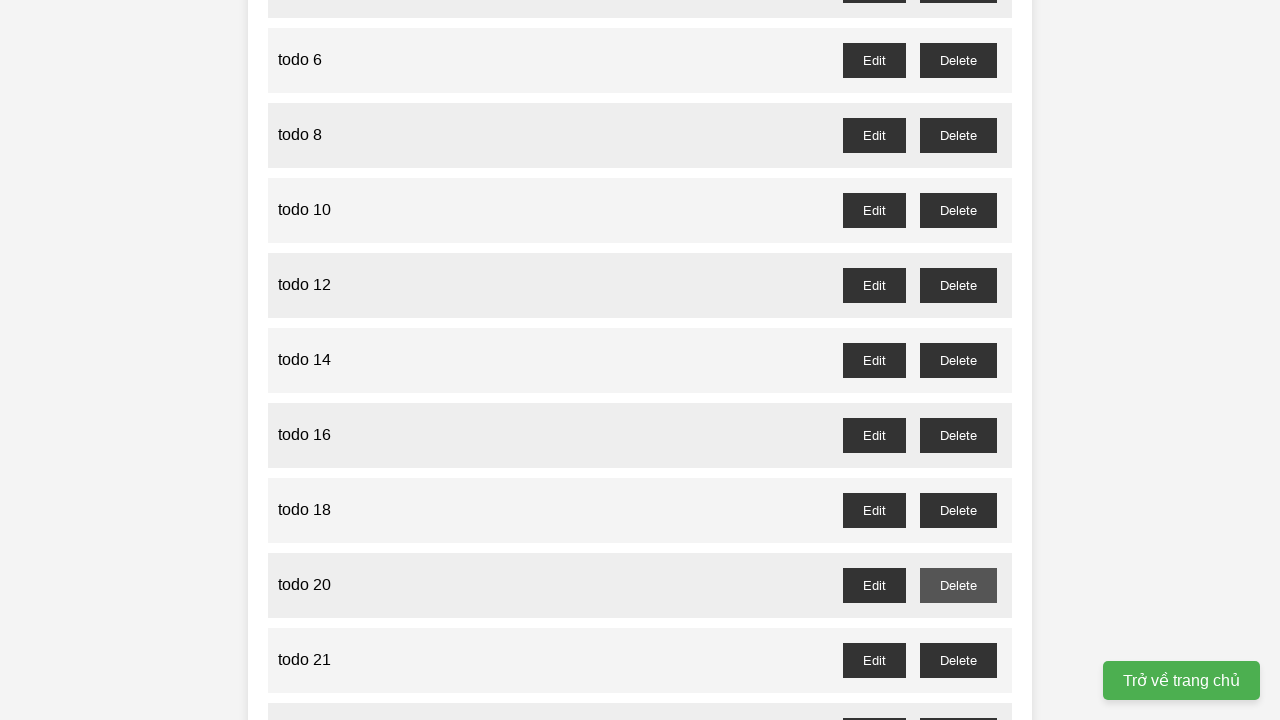

Clicked delete button for odd-numbered todo item 21 at (958, 660) on //button[@id = "todo-21-delete"]
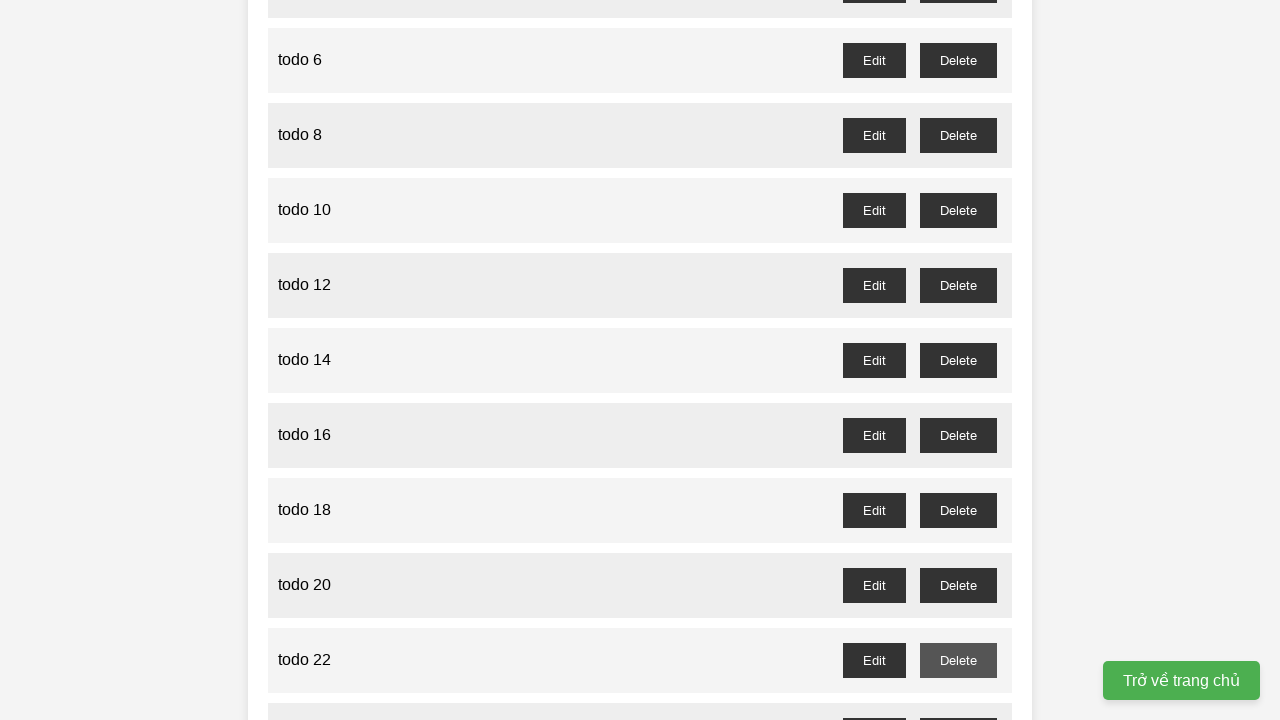

Clicked delete button for odd-numbered todo item 23 at (958, 703) on //button[@id = "todo-23-delete"]
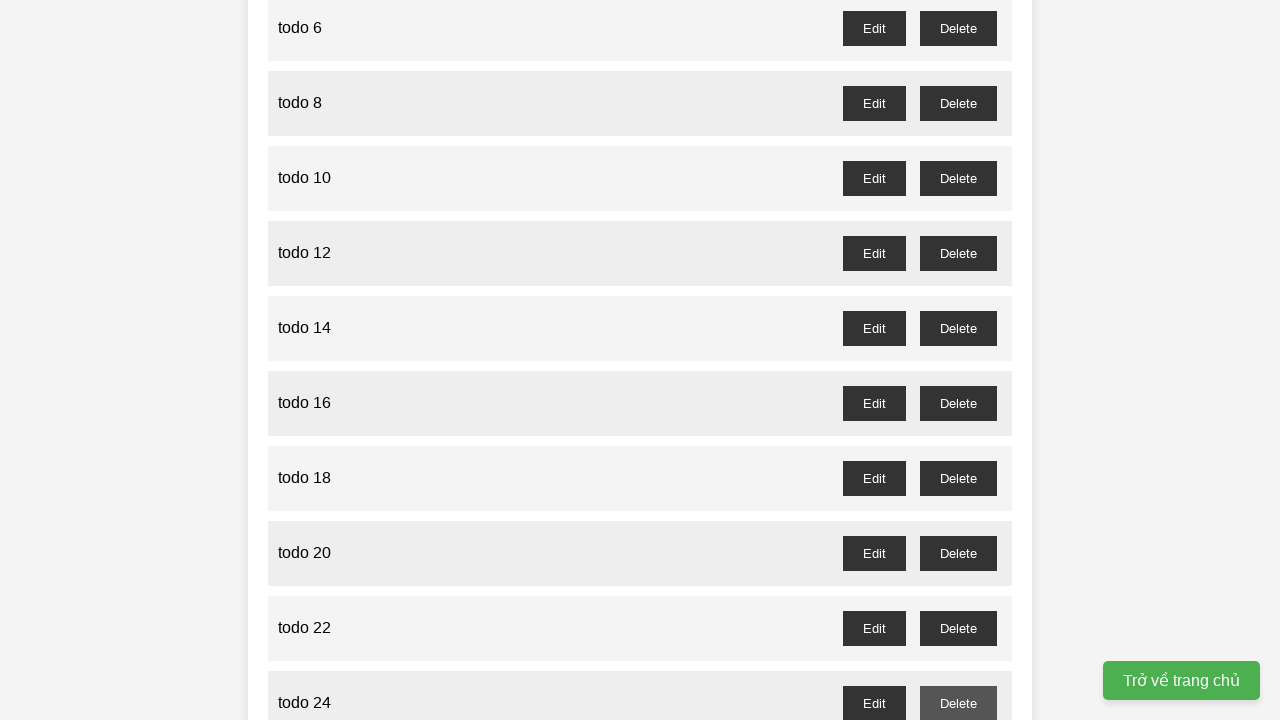

Clicked delete button for odd-numbered todo item 25 at (958, 360) on //button[@id = "todo-25-delete"]
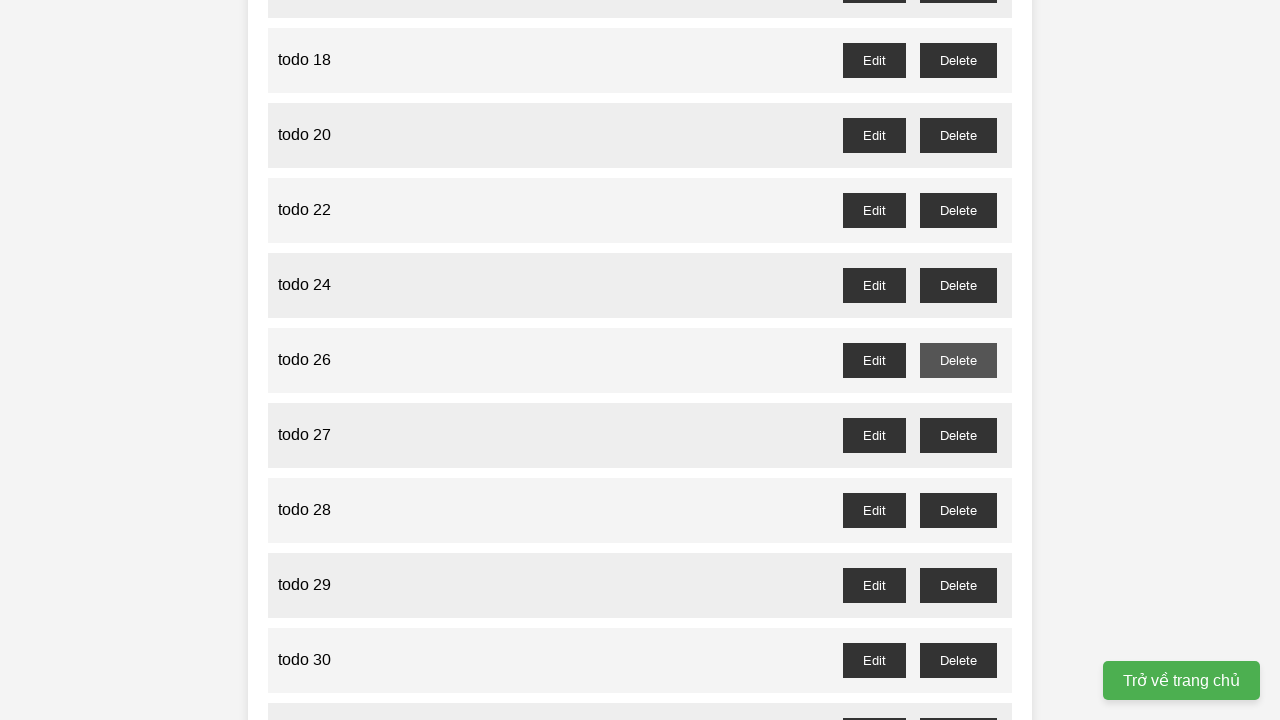

Clicked delete button for odd-numbered todo item 27 at (958, 435) on //button[@id = "todo-27-delete"]
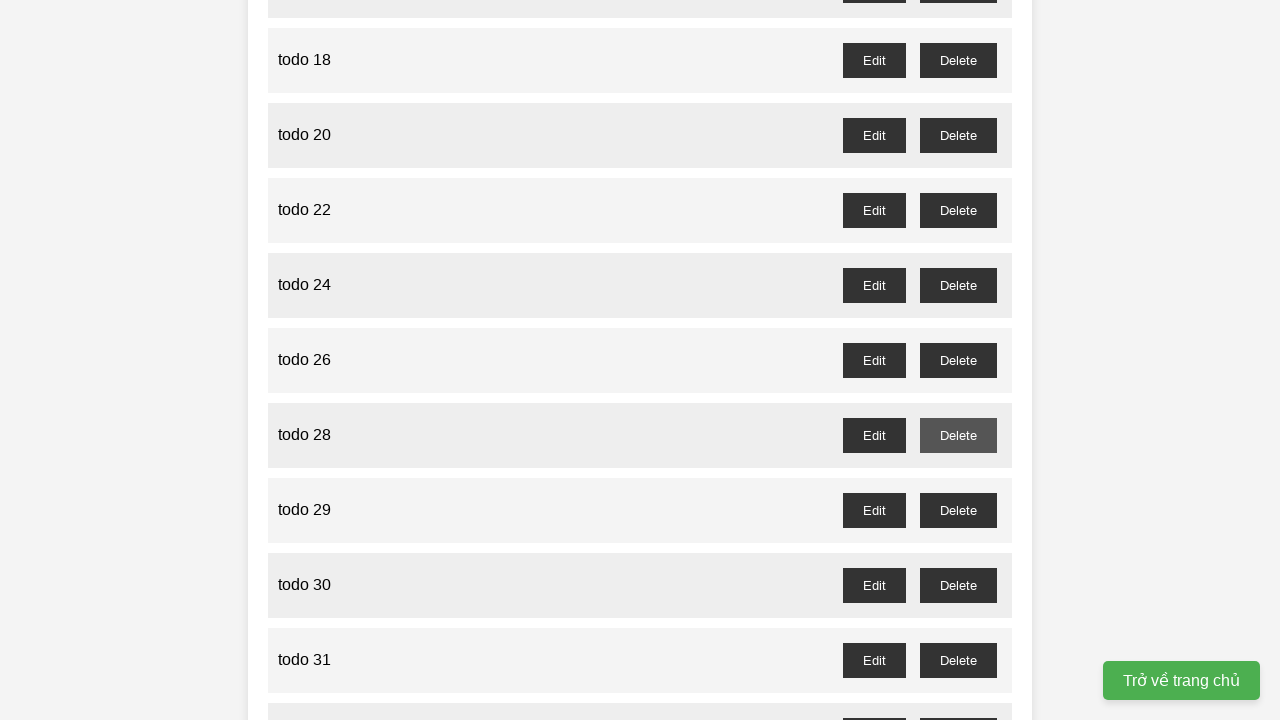

Clicked delete button for odd-numbered todo item 29 at (958, 510) on //button[@id = "todo-29-delete"]
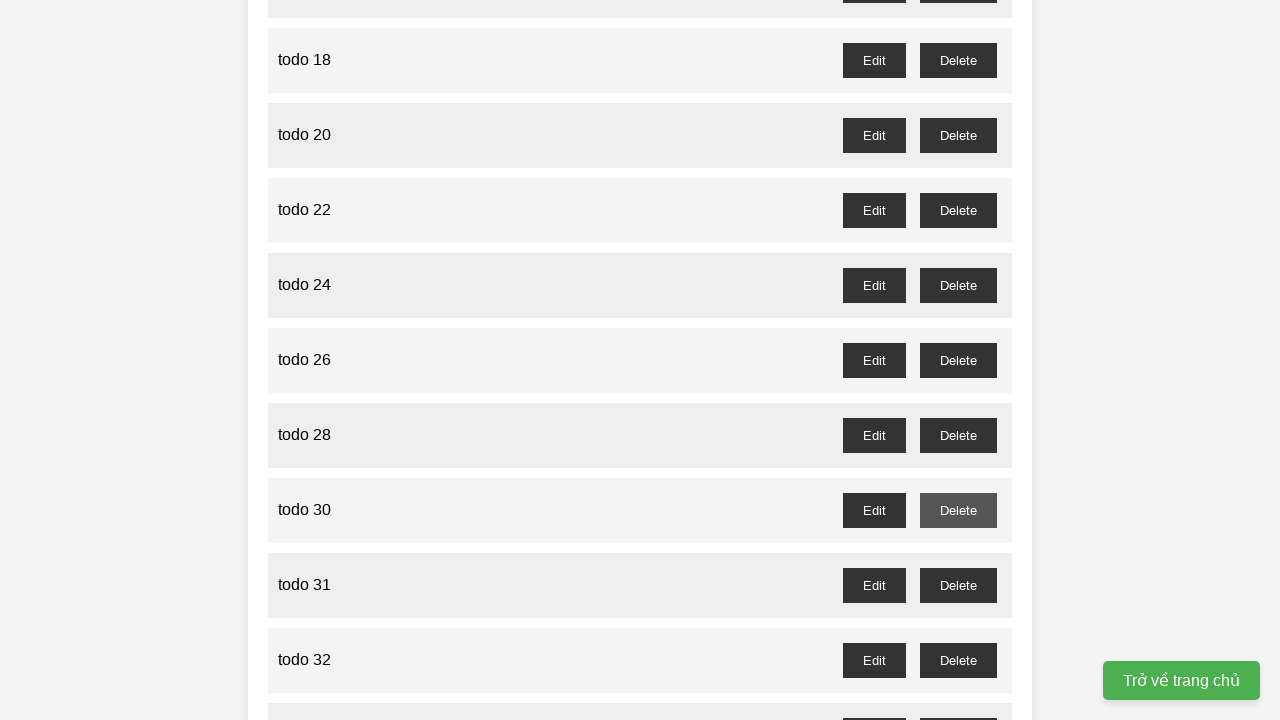

Clicked delete button for odd-numbered todo item 31 at (958, 585) on //button[@id = "todo-31-delete"]
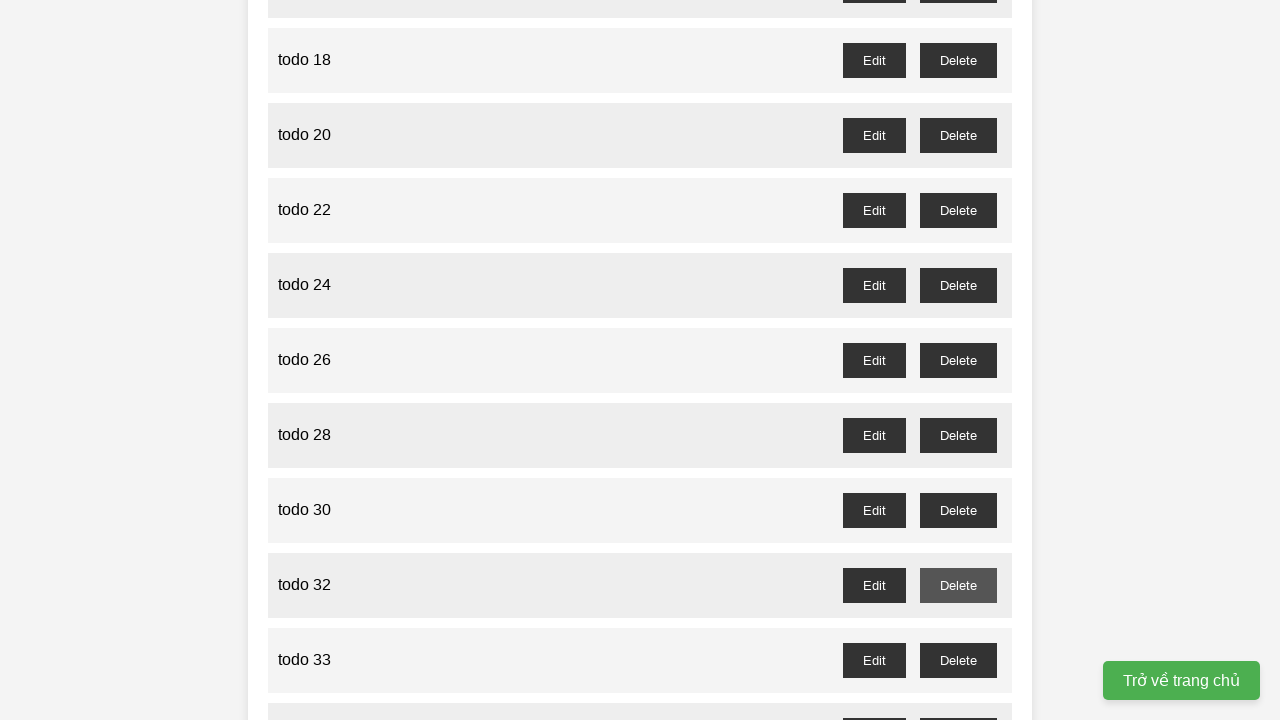

Clicked delete button for odd-numbered todo item 33 at (958, 660) on //button[@id = "todo-33-delete"]
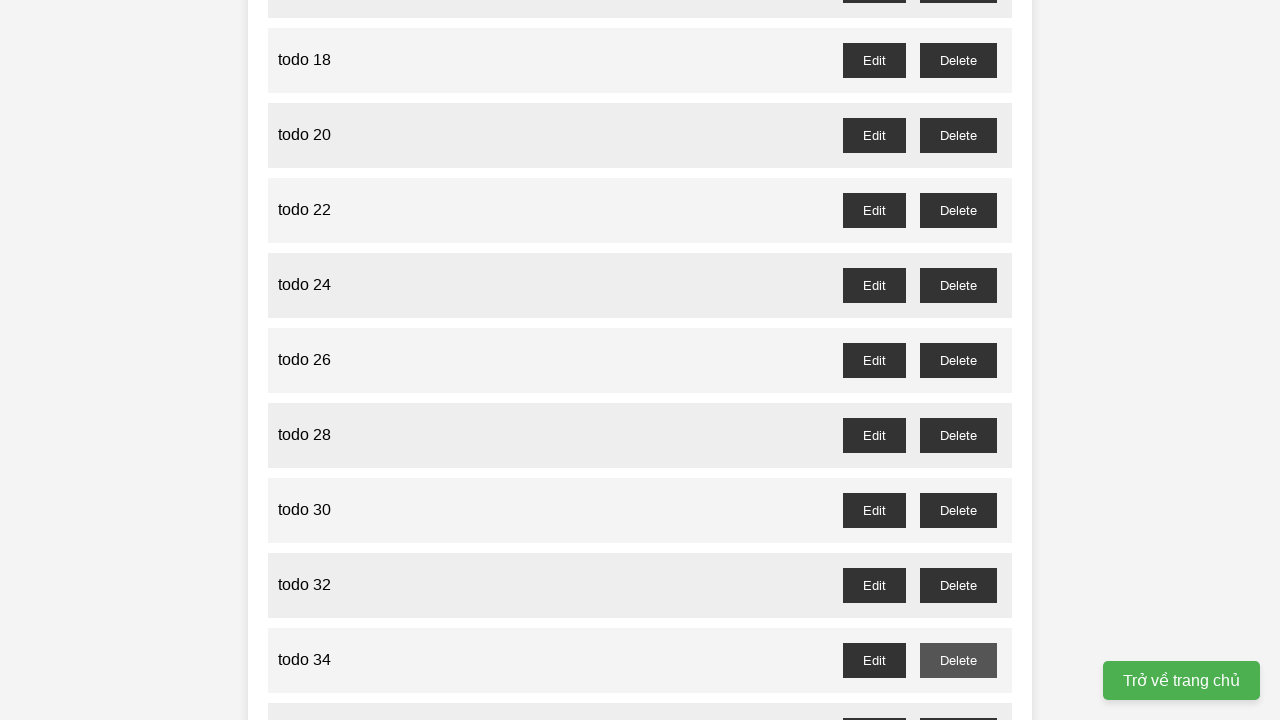

Clicked delete button for odd-numbered todo item 35 at (958, 703) on //button[@id = "todo-35-delete"]
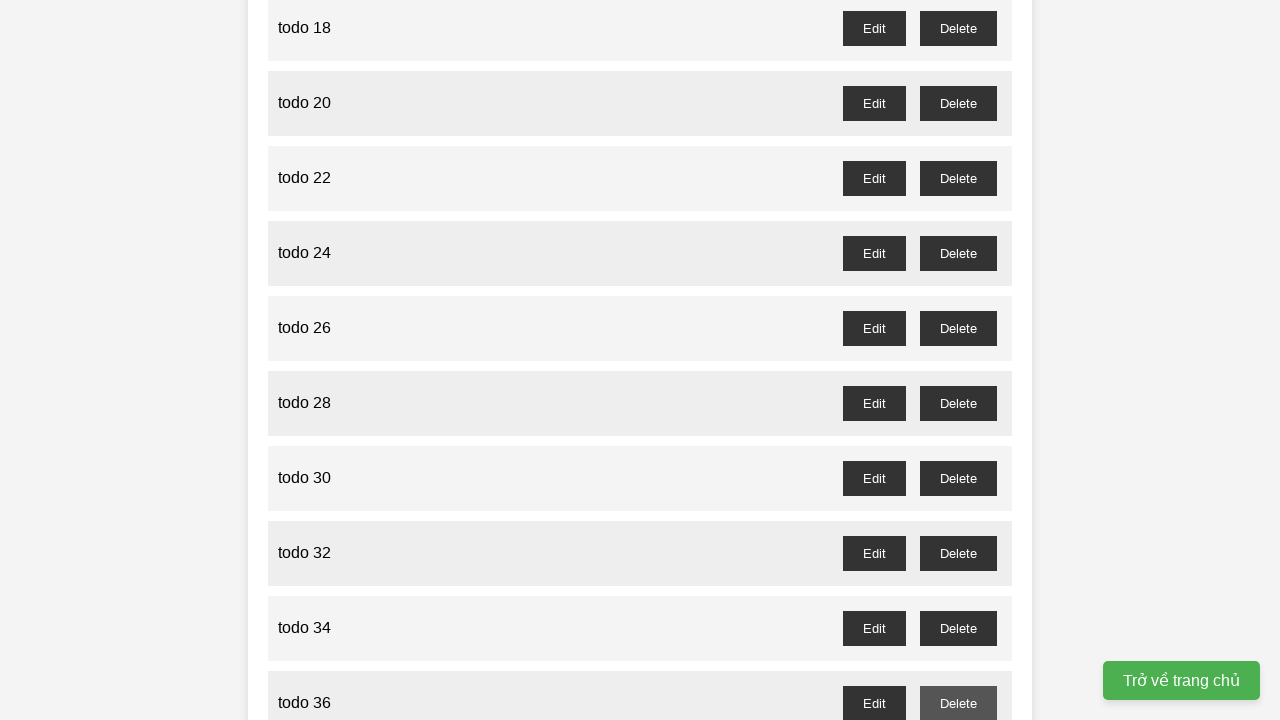

Clicked delete button for odd-numbered todo item 37 at (958, 360) on //button[@id = "todo-37-delete"]
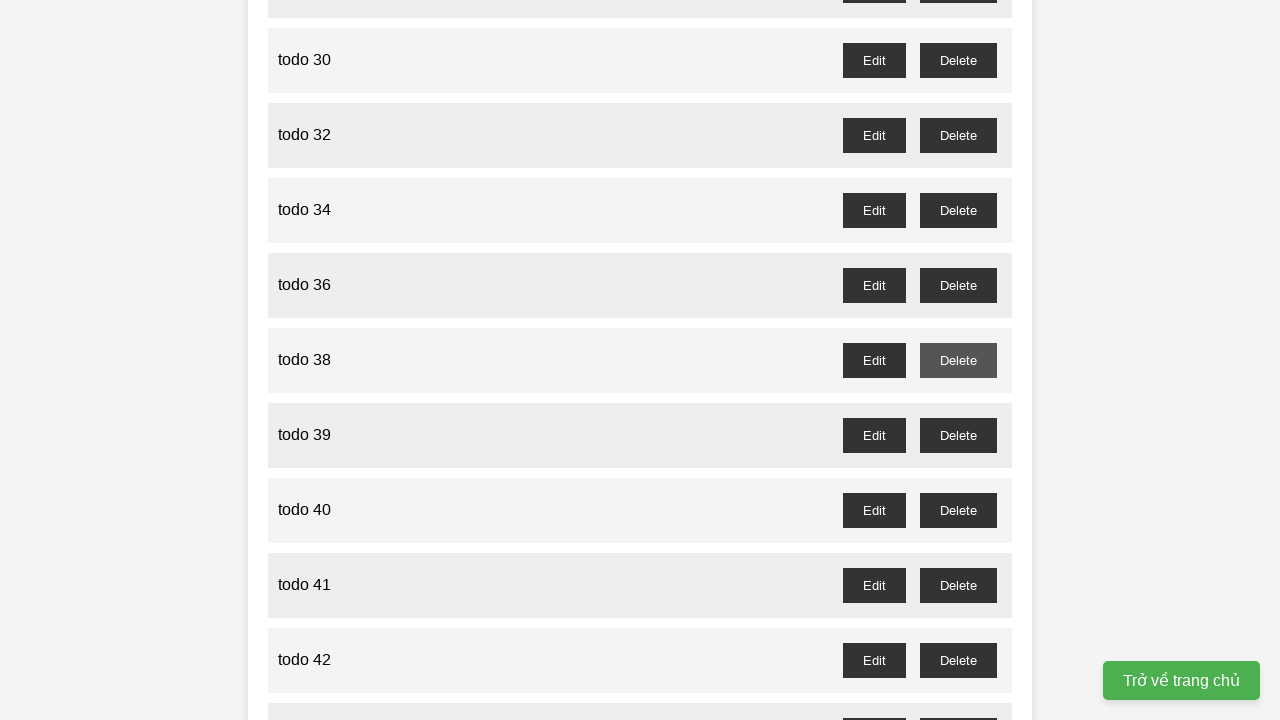

Clicked delete button for odd-numbered todo item 39 at (958, 435) on //button[@id = "todo-39-delete"]
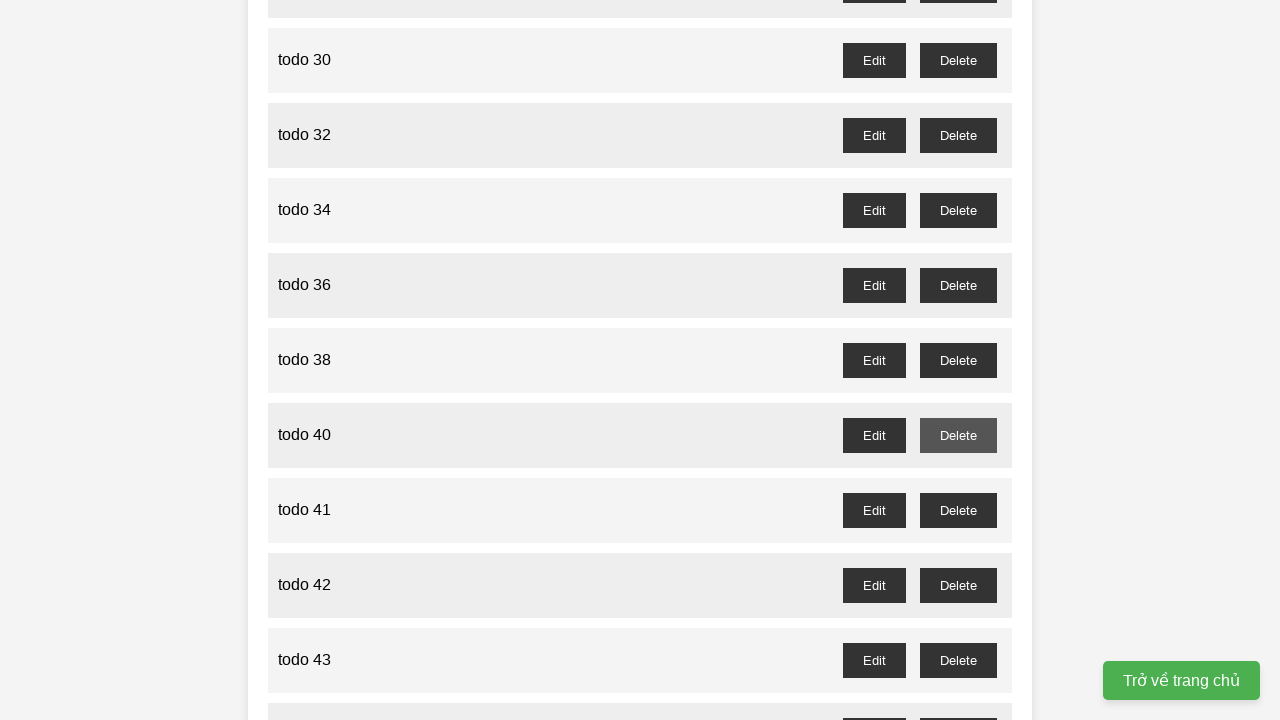

Clicked delete button for odd-numbered todo item 41 at (958, 510) on //button[@id = "todo-41-delete"]
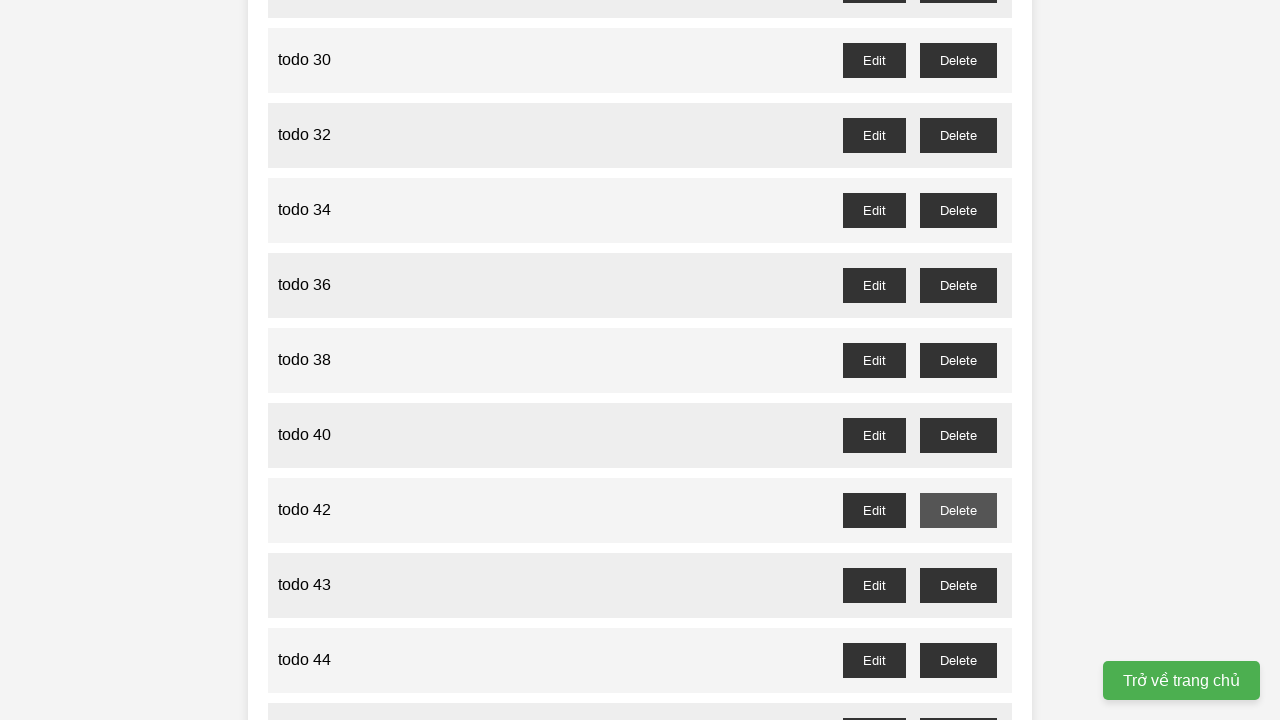

Clicked delete button for odd-numbered todo item 43 at (958, 585) on //button[@id = "todo-43-delete"]
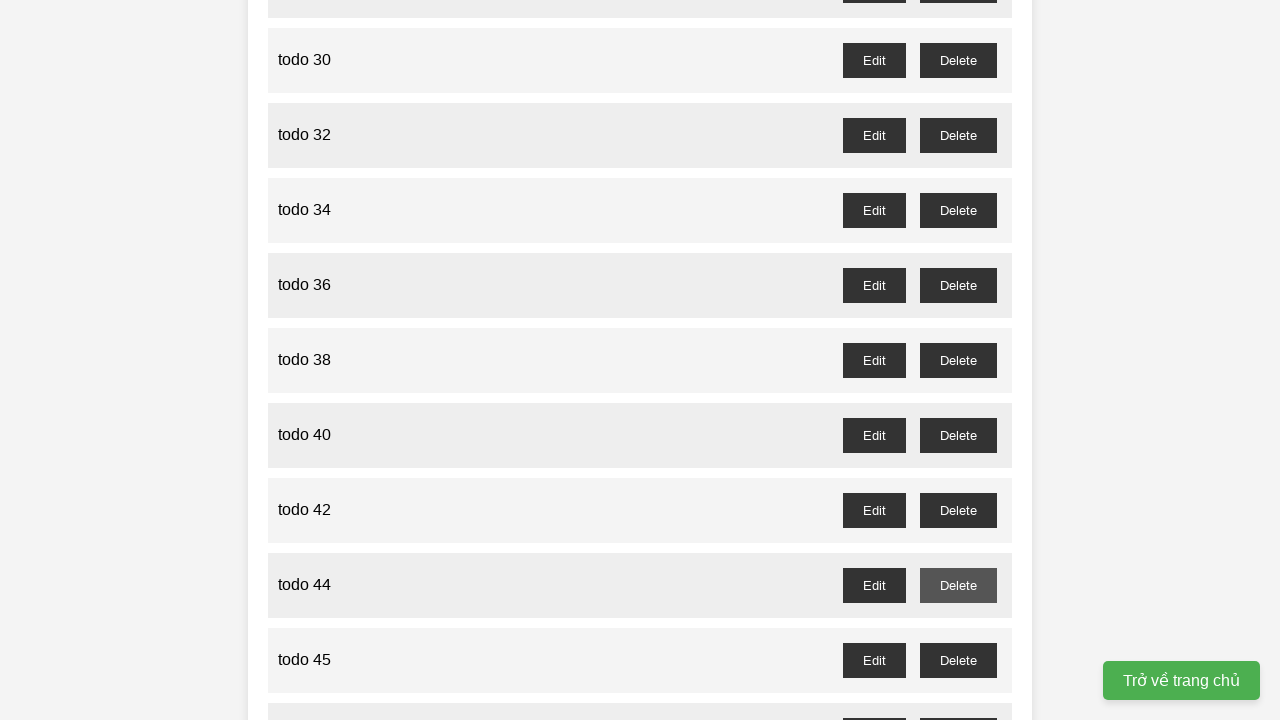

Clicked delete button for odd-numbered todo item 45 at (958, 660) on //button[@id = "todo-45-delete"]
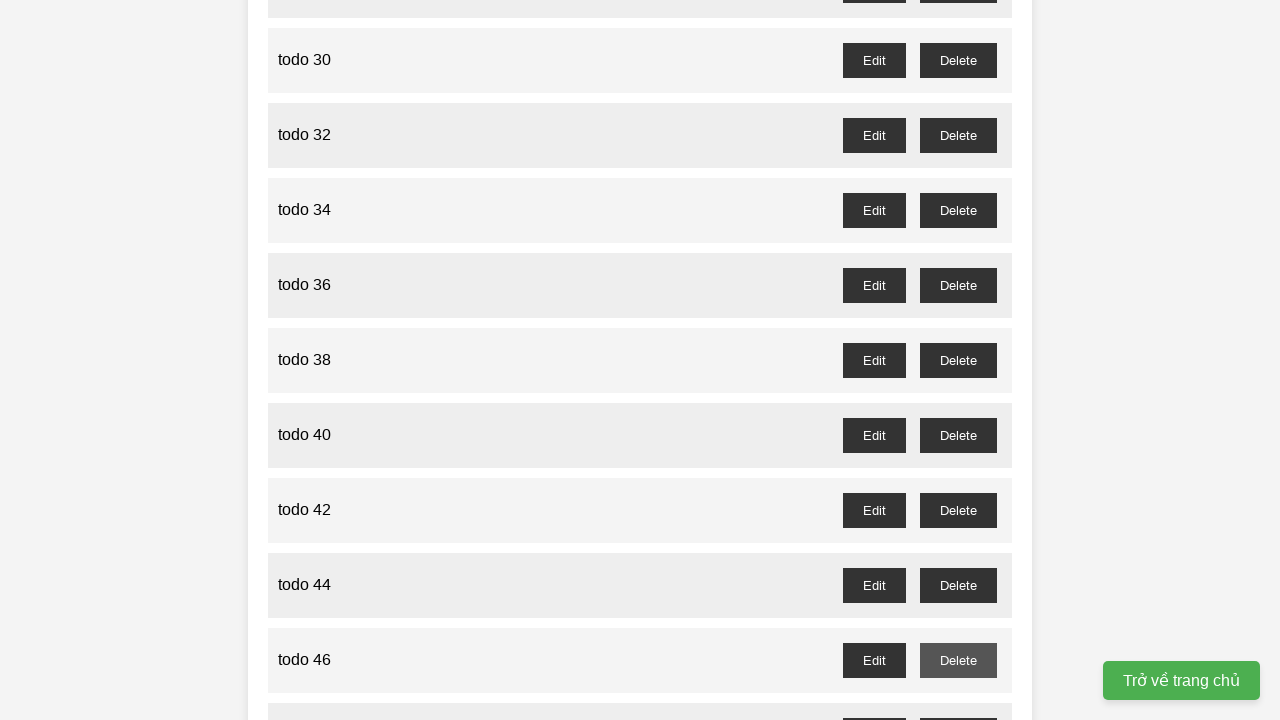

Clicked delete button for odd-numbered todo item 47 at (958, 703) on //button[@id = "todo-47-delete"]
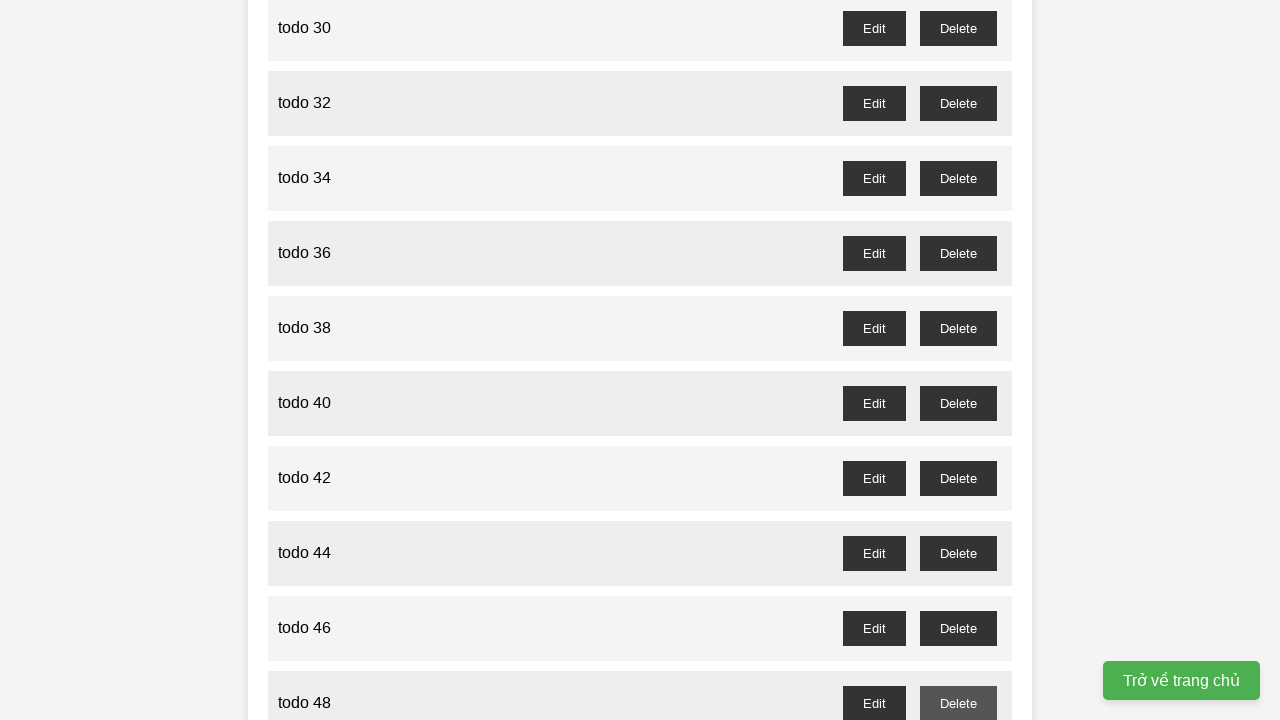

Clicked delete button for odd-numbered todo item 49 at (958, 360) on //button[@id = "todo-49-delete"]
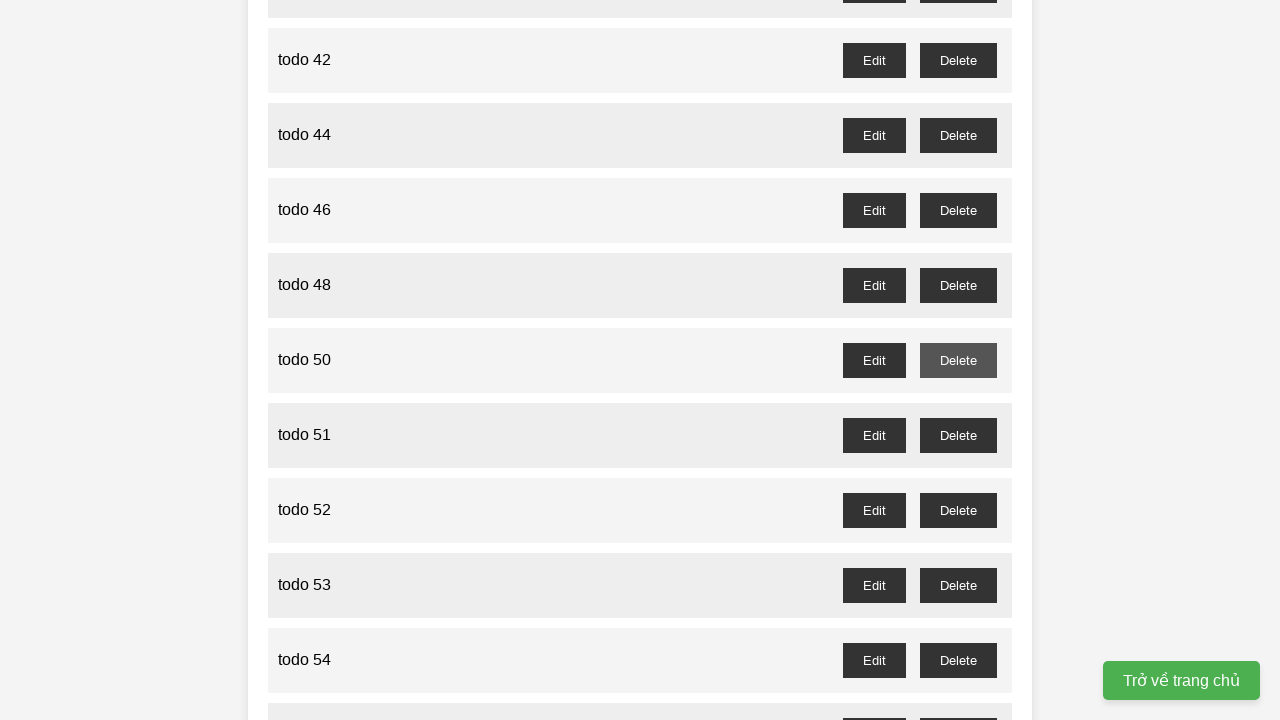

Clicked delete button for odd-numbered todo item 51 at (958, 435) on //button[@id = "todo-51-delete"]
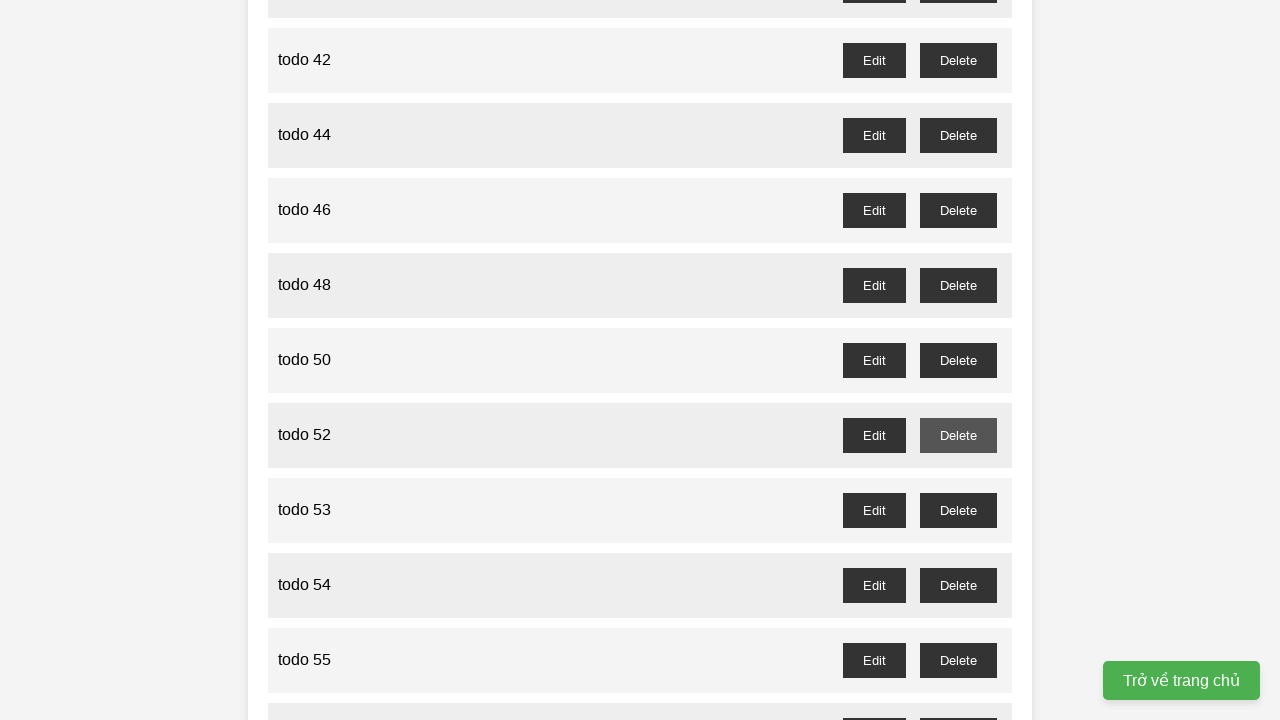

Clicked delete button for odd-numbered todo item 53 at (958, 510) on //button[@id = "todo-53-delete"]
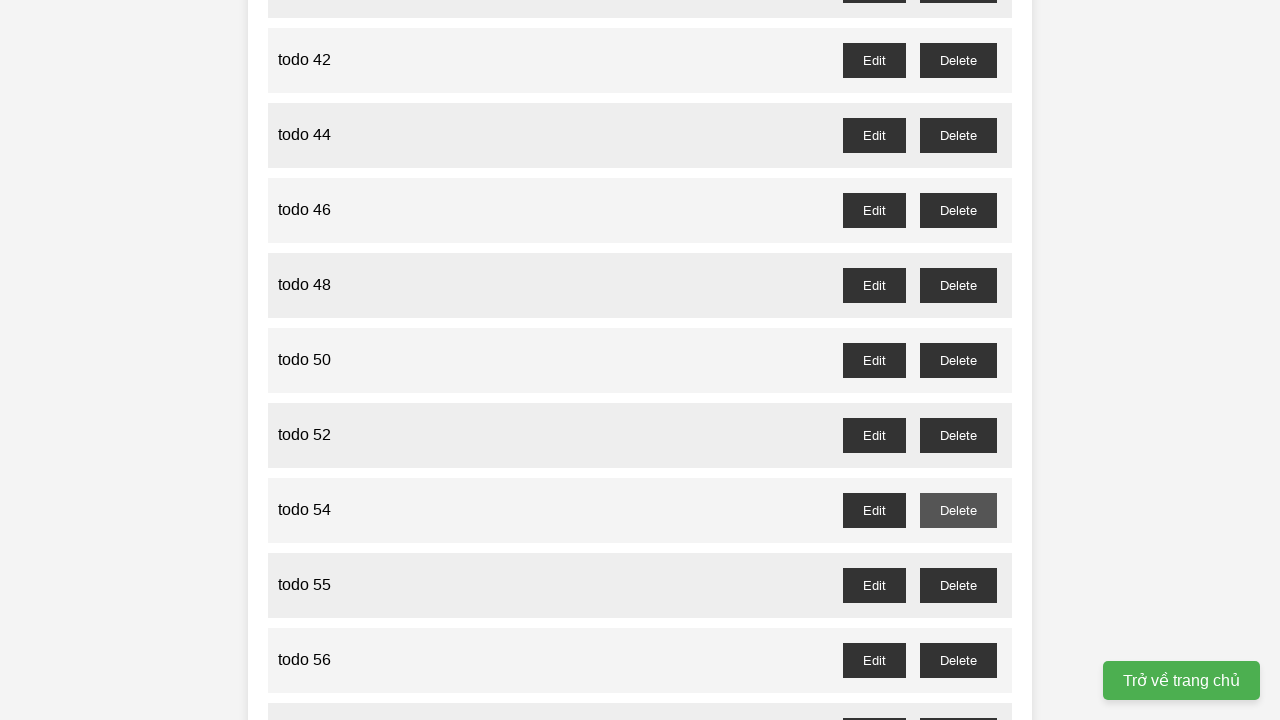

Clicked delete button for odd-numbered todo item 55 at (958, 585) on //button[@id = "todo-55-delete"]
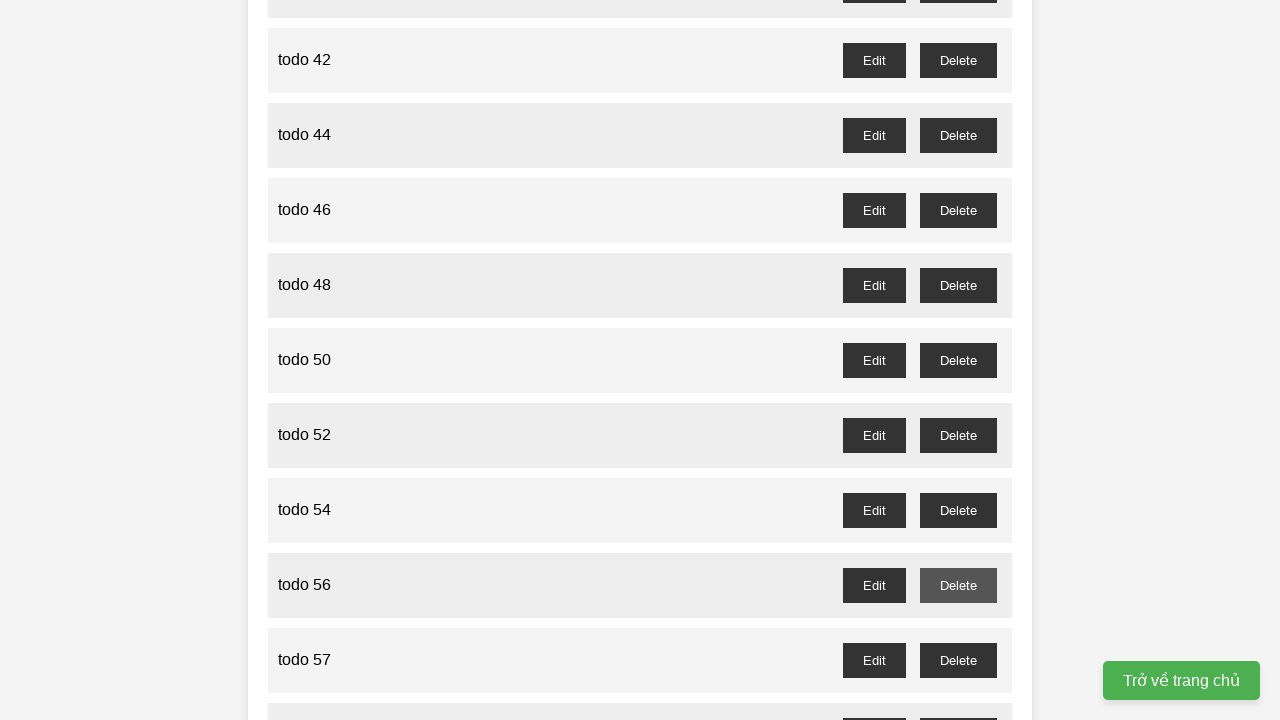

Clicked delete button for odd-numbered todo item 57 at (958, 660) on //button[@id = "todo-57-delete"]
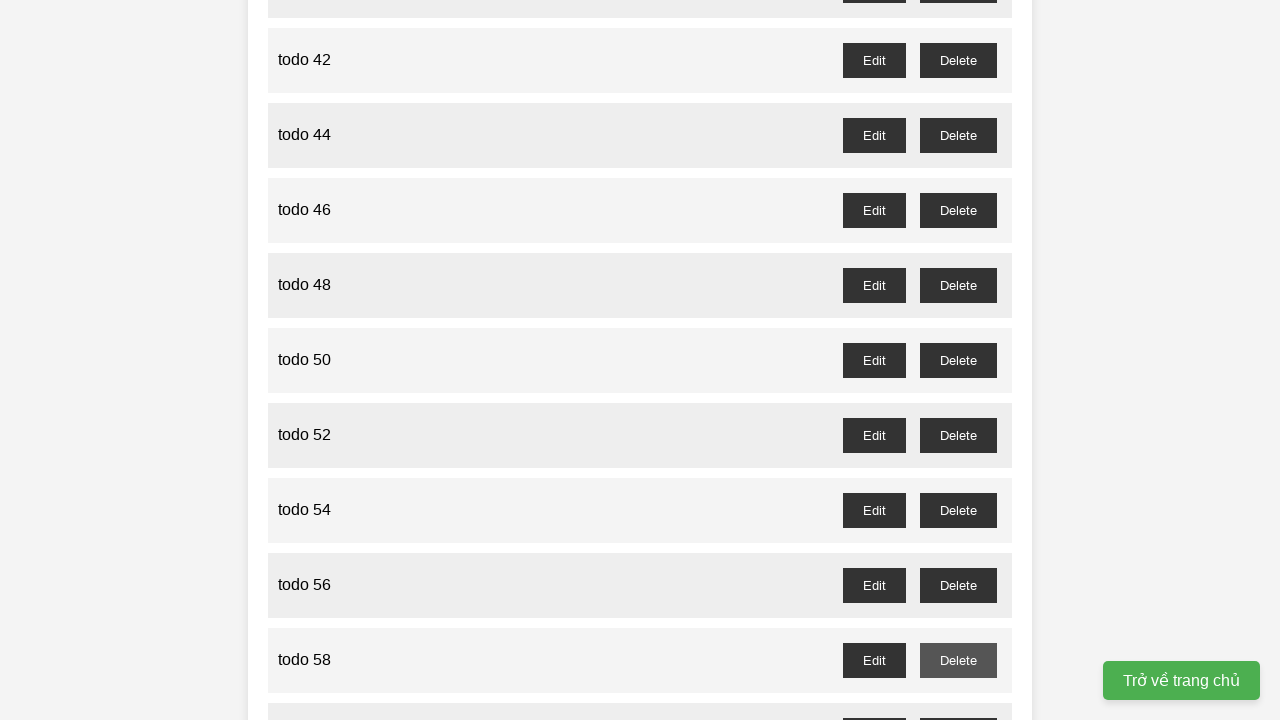

Clicked delete button for odd-numbered todo item 59 at (958, 703) on //button[@id = "todo-59-delete"]
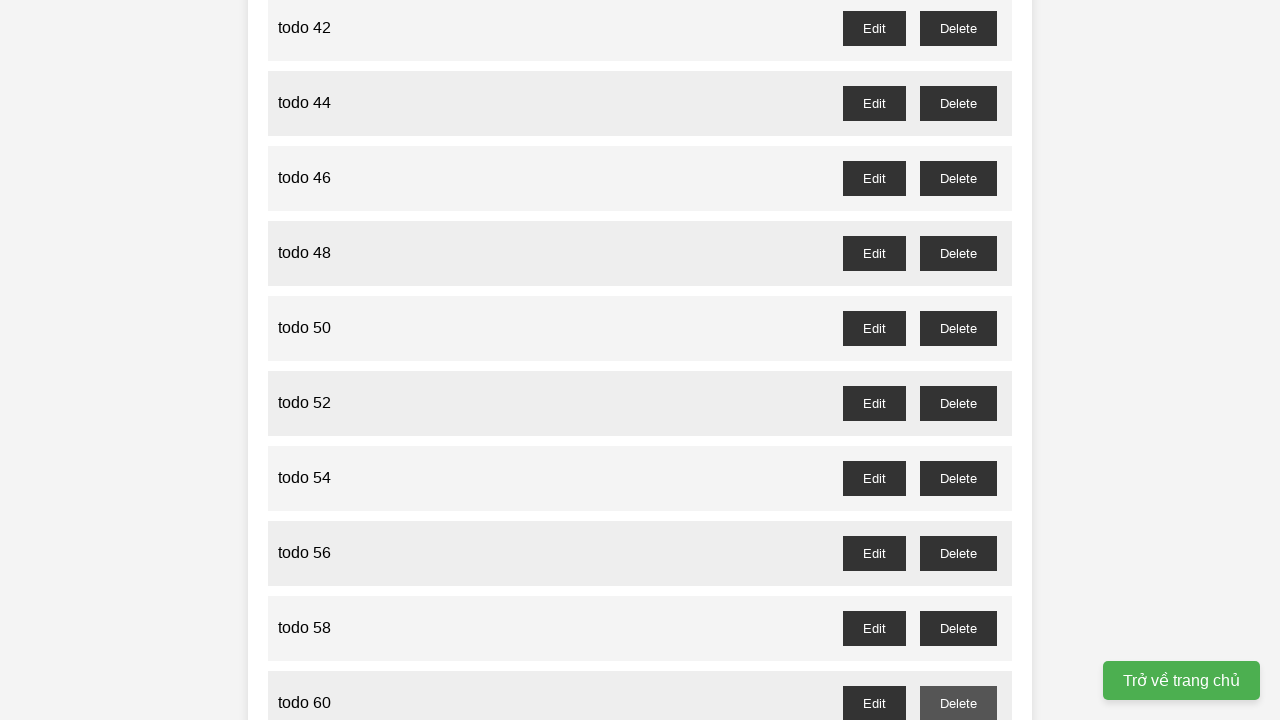

Clicked delete button for odd-numbered todo item 61 at (958, 360) on //button[@id = "todo-61-delete"]
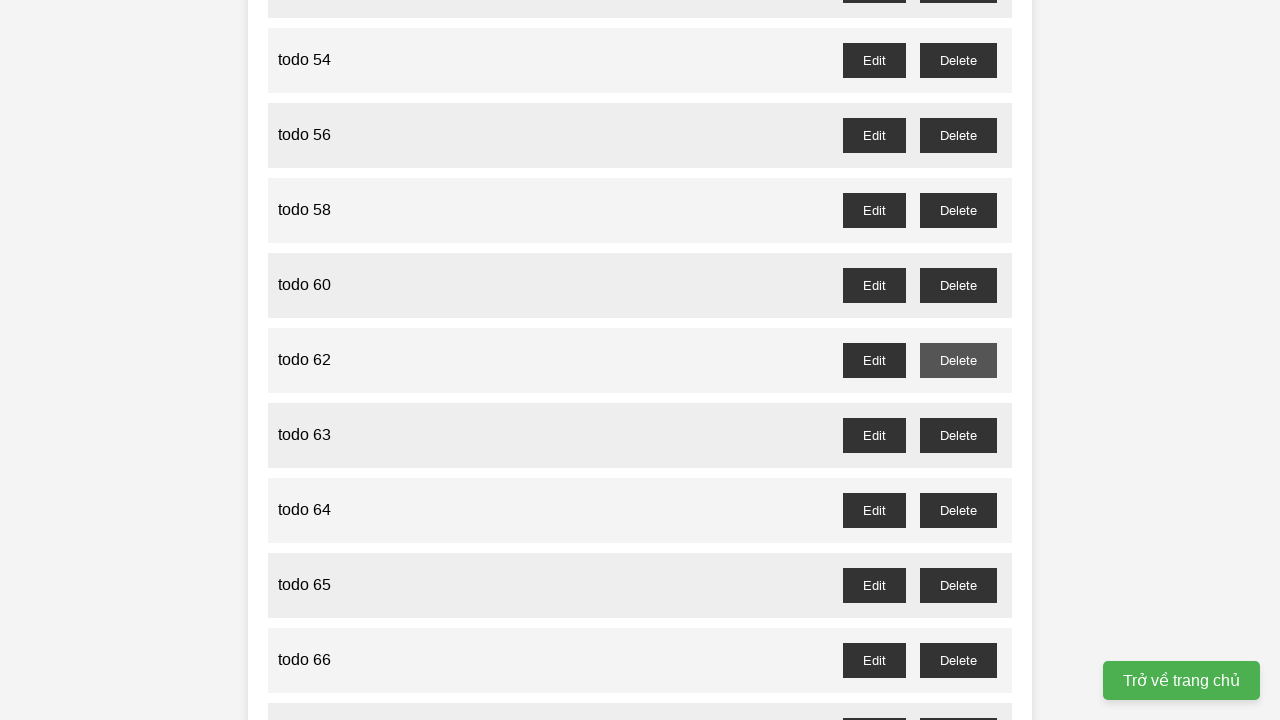

Clicked delete button for odd-numbered todo item 63 at (958, 435) on //button[@id = "todo-63-delete"]
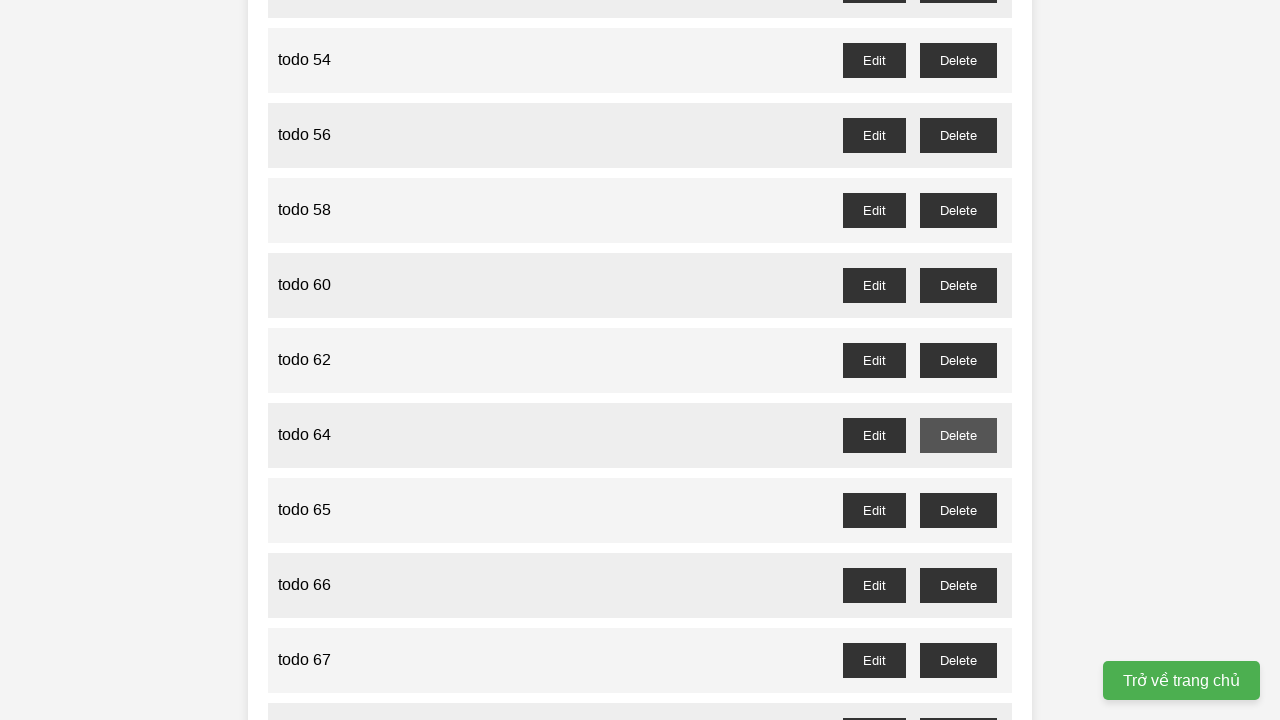

Clicked delete button for odd-numbered todo item 65 at (958, 510) on //button[@id = "todo-65-delete"]
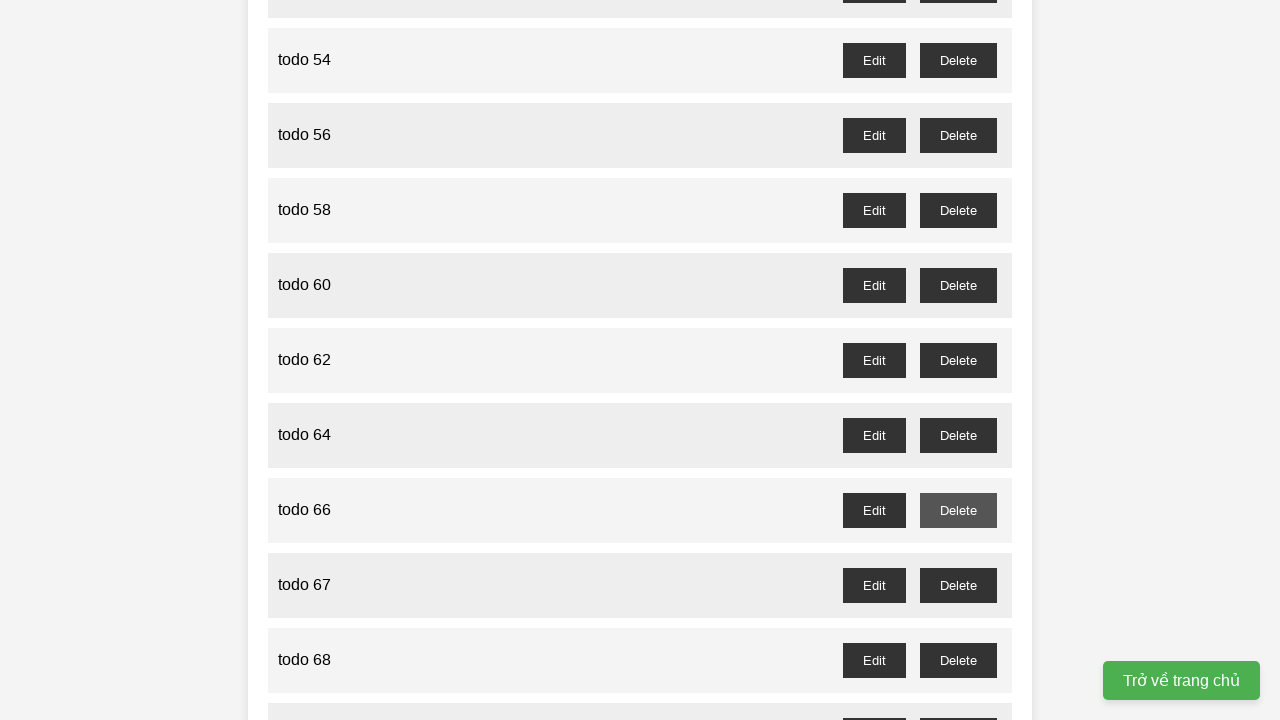

Clicked delete button for odd-numbered todo item 67 at (958, 585) on //button[@id = "todo-67-delete"]
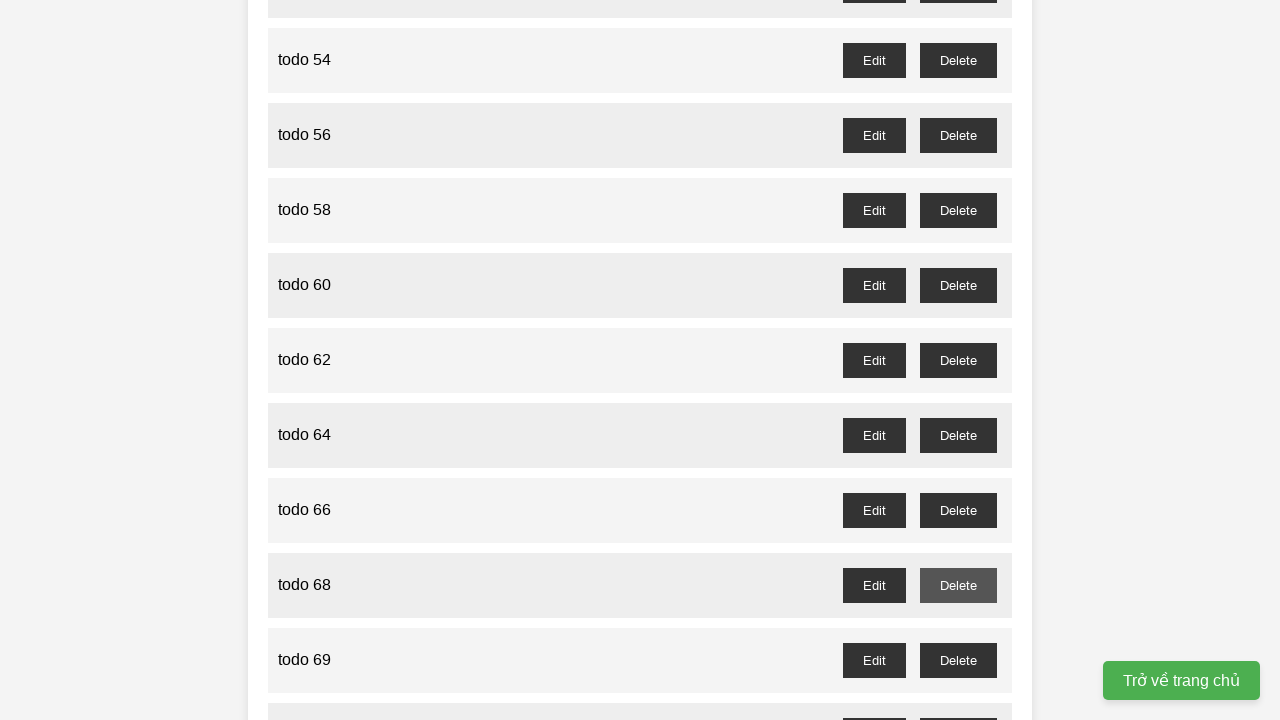

Clicked delete button for odd-numbered todo item 69 at (958, 660) on //button[@id = "todo-69-delete"]
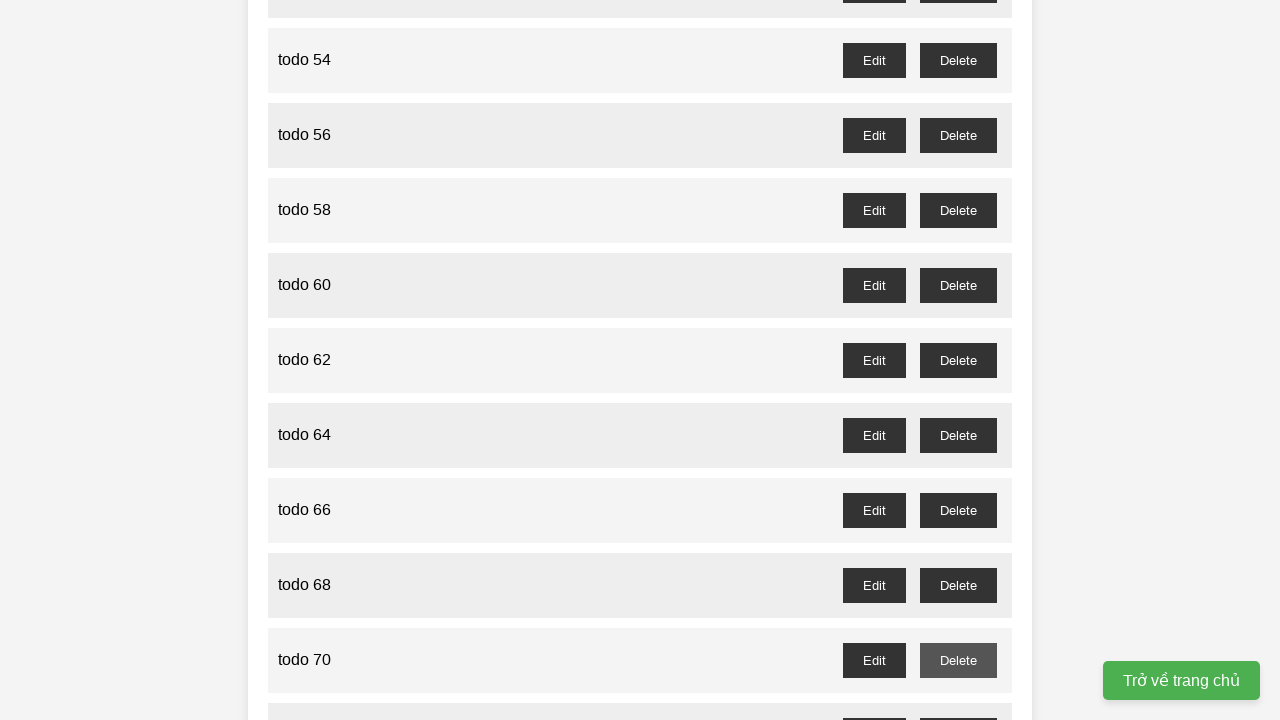

Clicked delete button for odd-numbered todo item 71 at (958, 703) on //button[@id = "todo-71-delete"]
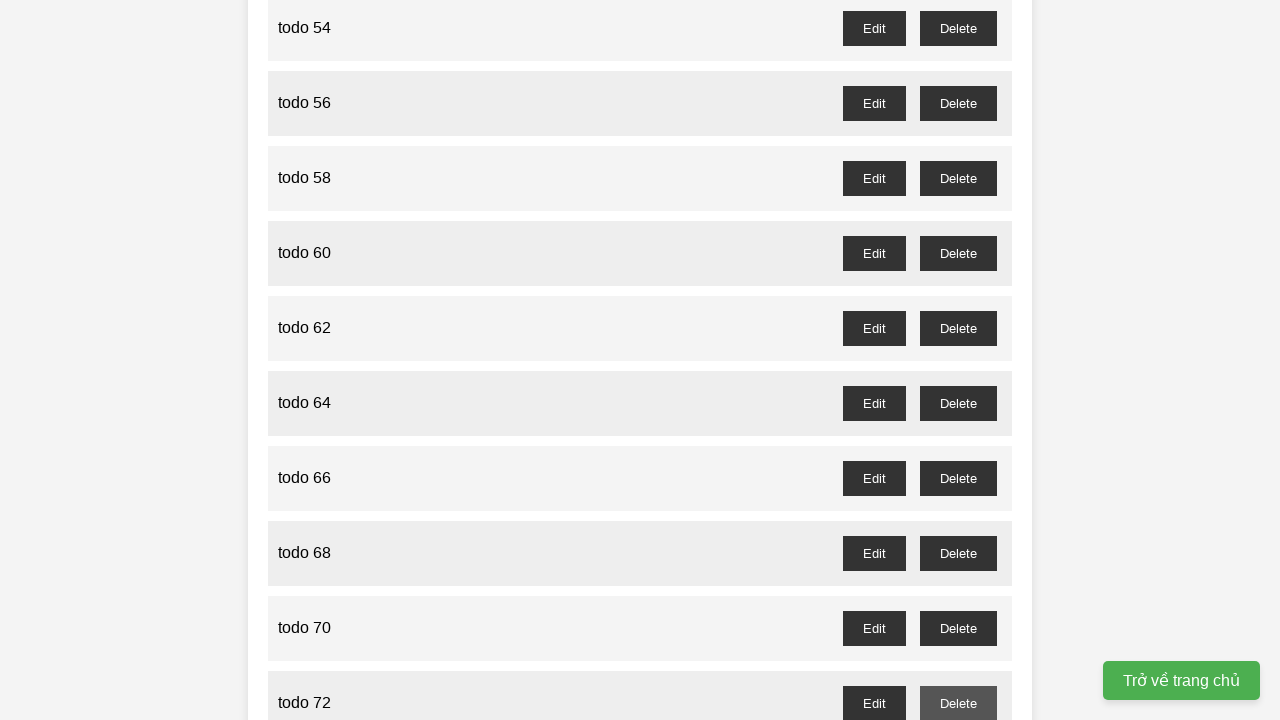

Clicked delete button for odd-numbered todo item 73 at (958, 360) on //button[@id = "todo-73-delete"]
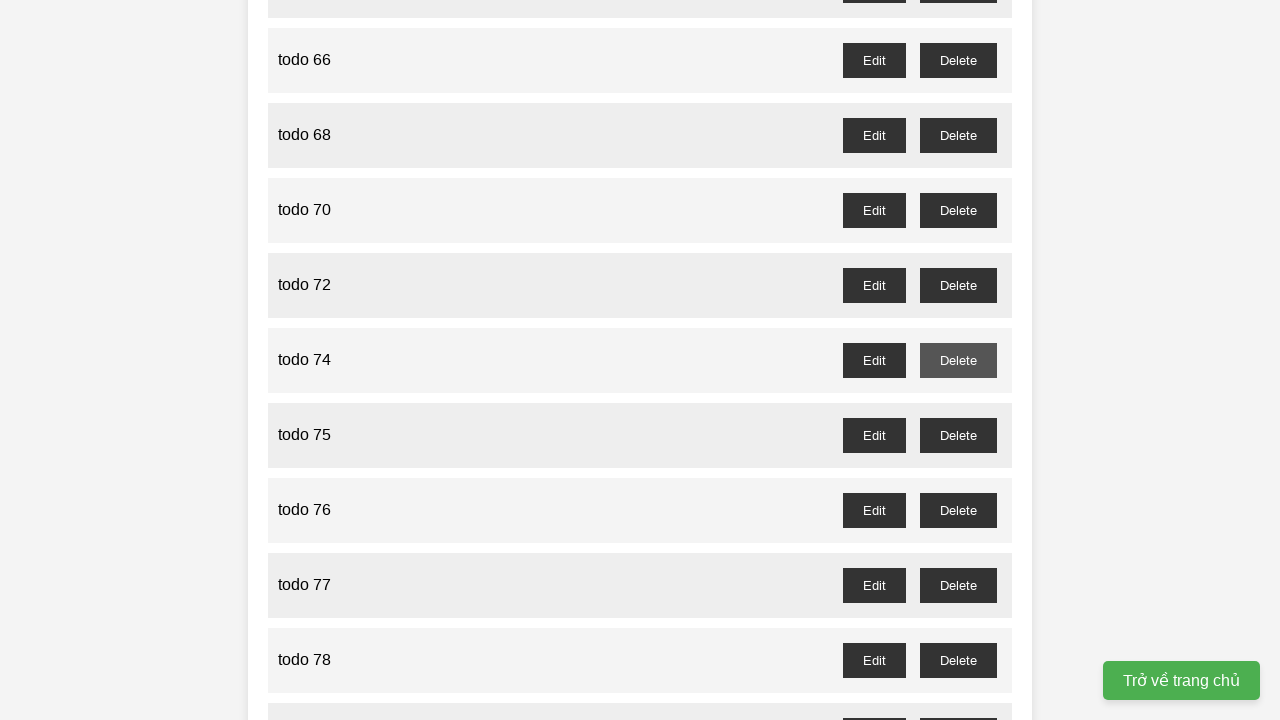

Clicked delete button for odd-numbered todo item 75 at (958, 435) on //button[@id = "todo-75-delete"]
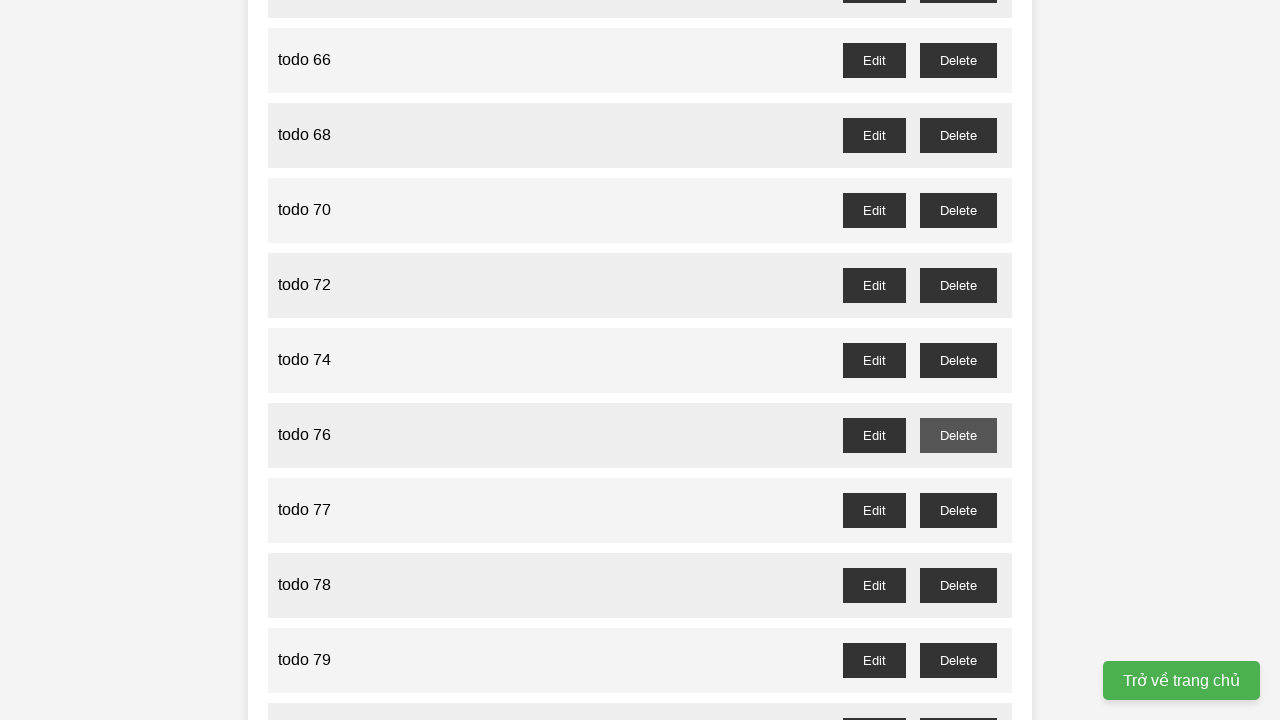

Clicked delete button for odd-numbered todo item 77 at (958, 510) on //button[@id = "todo-77-delete"]
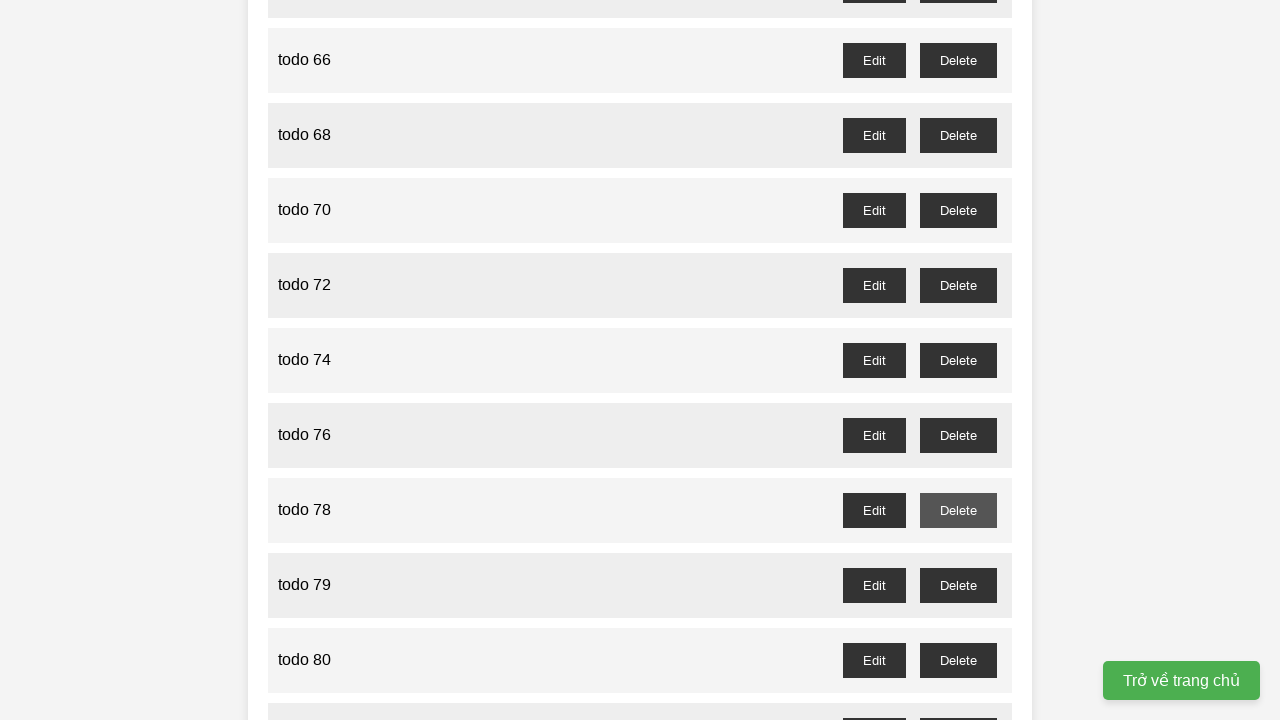

Clicked delete button for odd-numbered todo item 79 at (958, 585) on //button[@id = "todo-79-delete"]
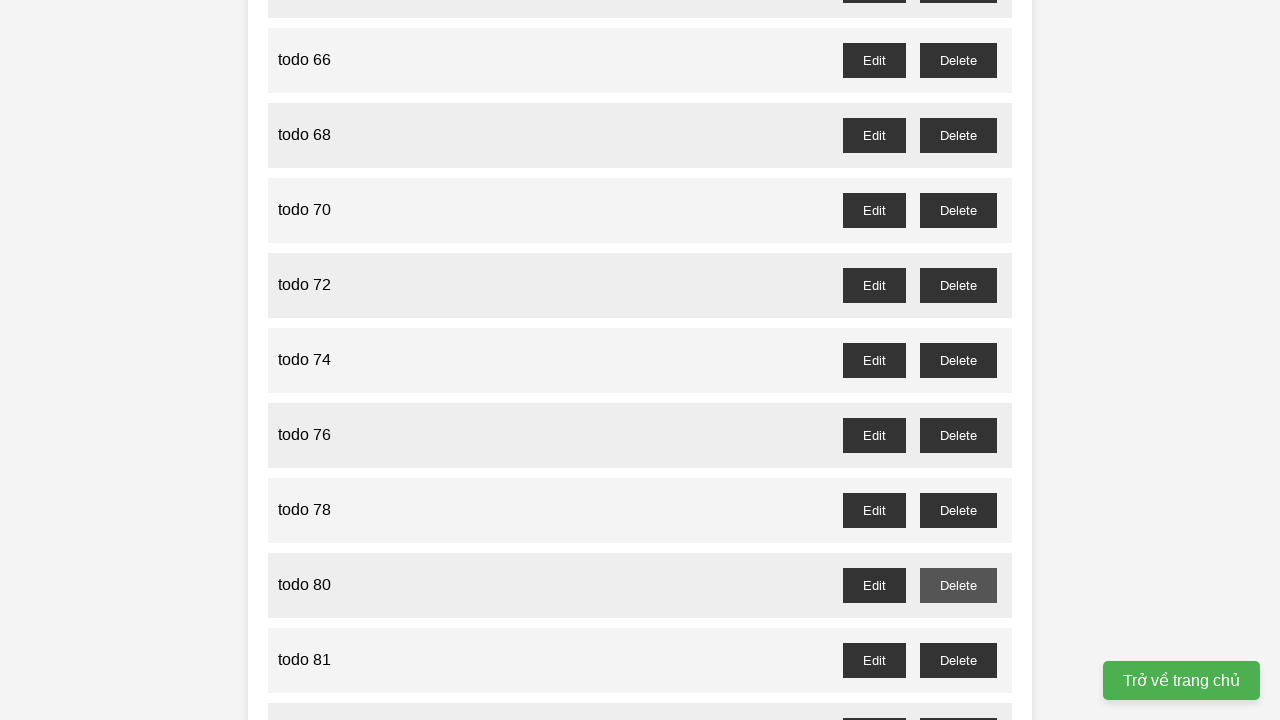

Clicked delete button for odd-numbered todo item 81 at (958, 660) on //button[@id = "todo-81-delete"]
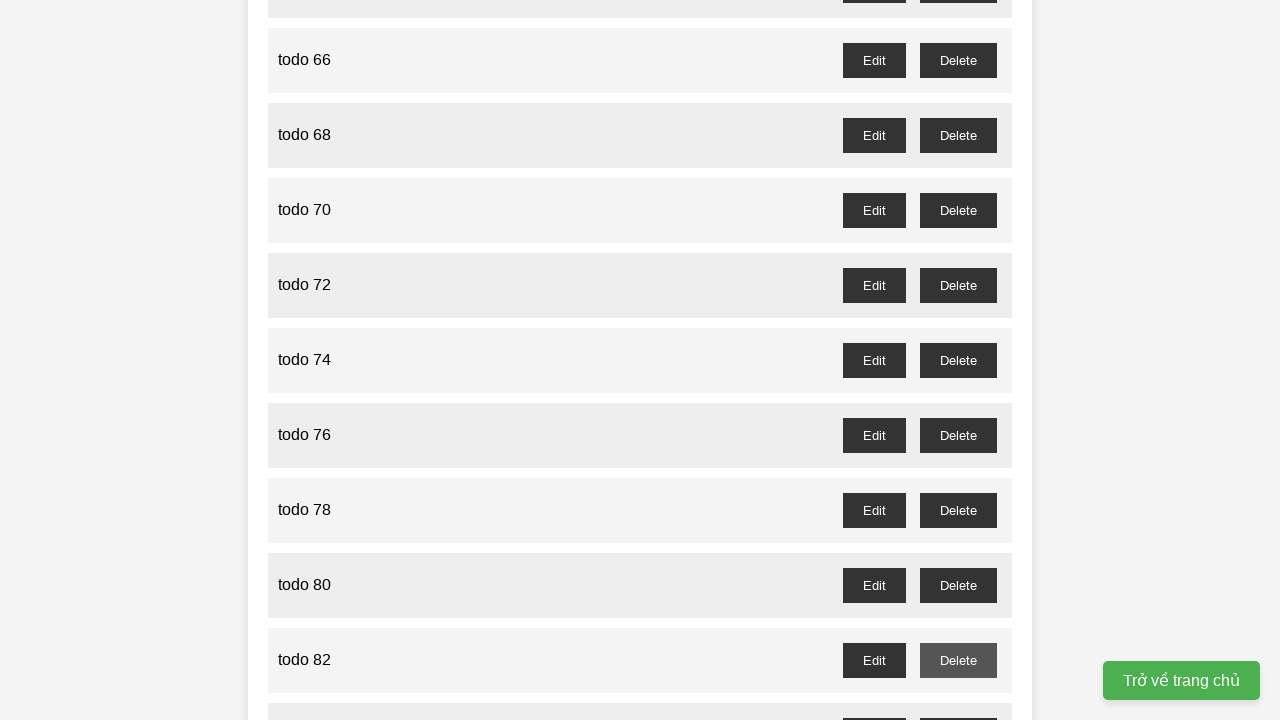

Clicked delete button for odd-numbered todo item 83 at (958, 703) on //button[@id = "todo-83-delete"]
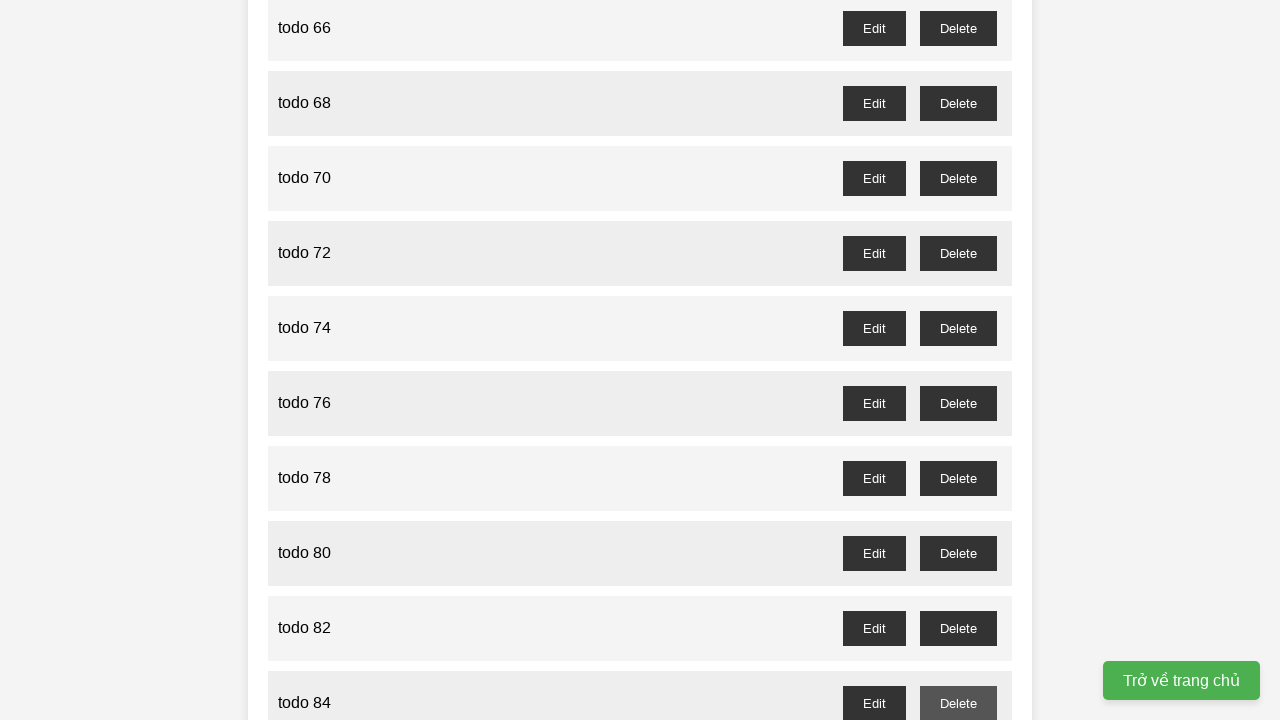

Clicked delete button for odd-numbered todo item 85 at (958, 360) on //button[@id = "todo-85-delete"]
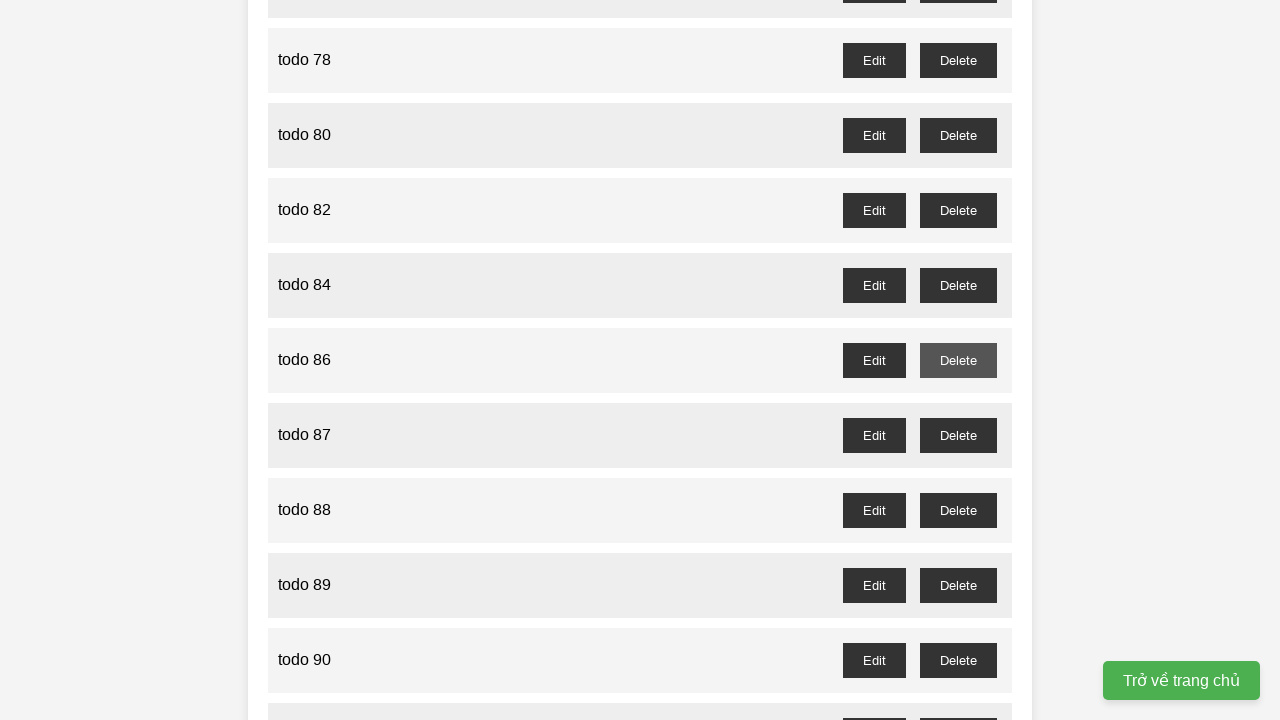

Clicked delete button for odd-numbered todo item 87 at (958, 435) on //button[@id = "todo-87-delete"]
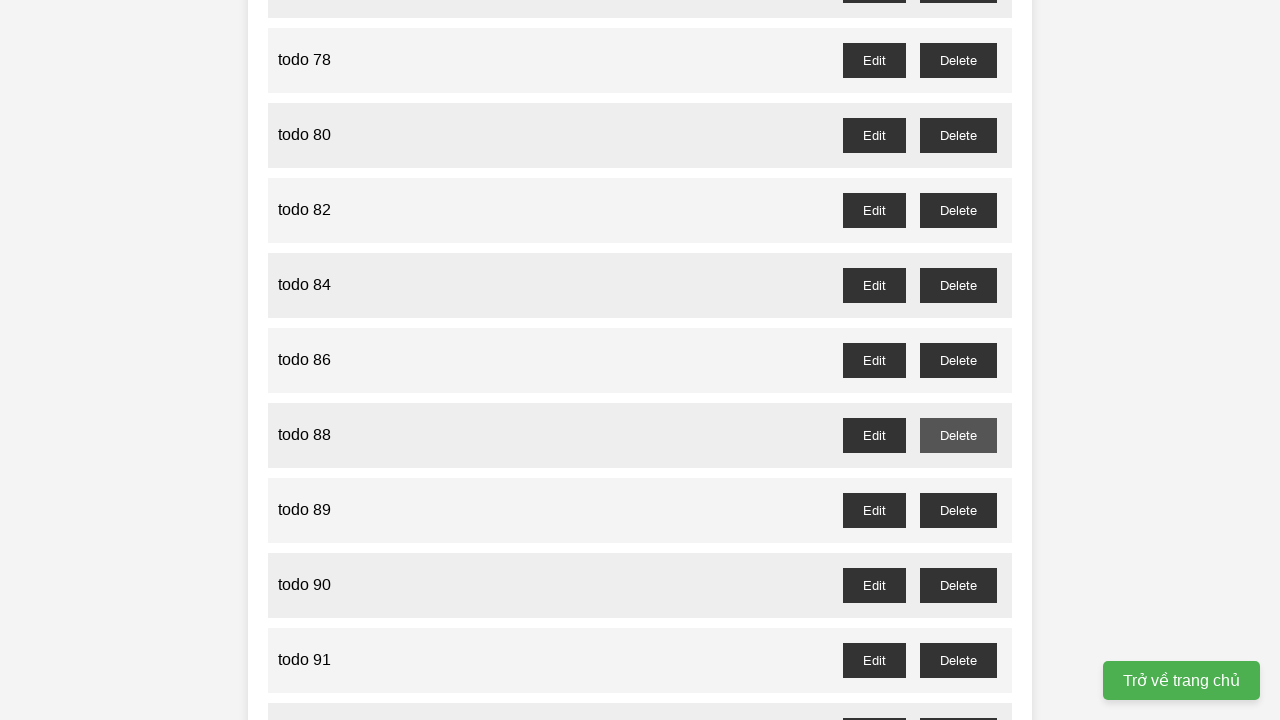

Clicked delete button for odd-numbered todo item 89 at (958, 510) on //button[@id = "todo-89-delete"]
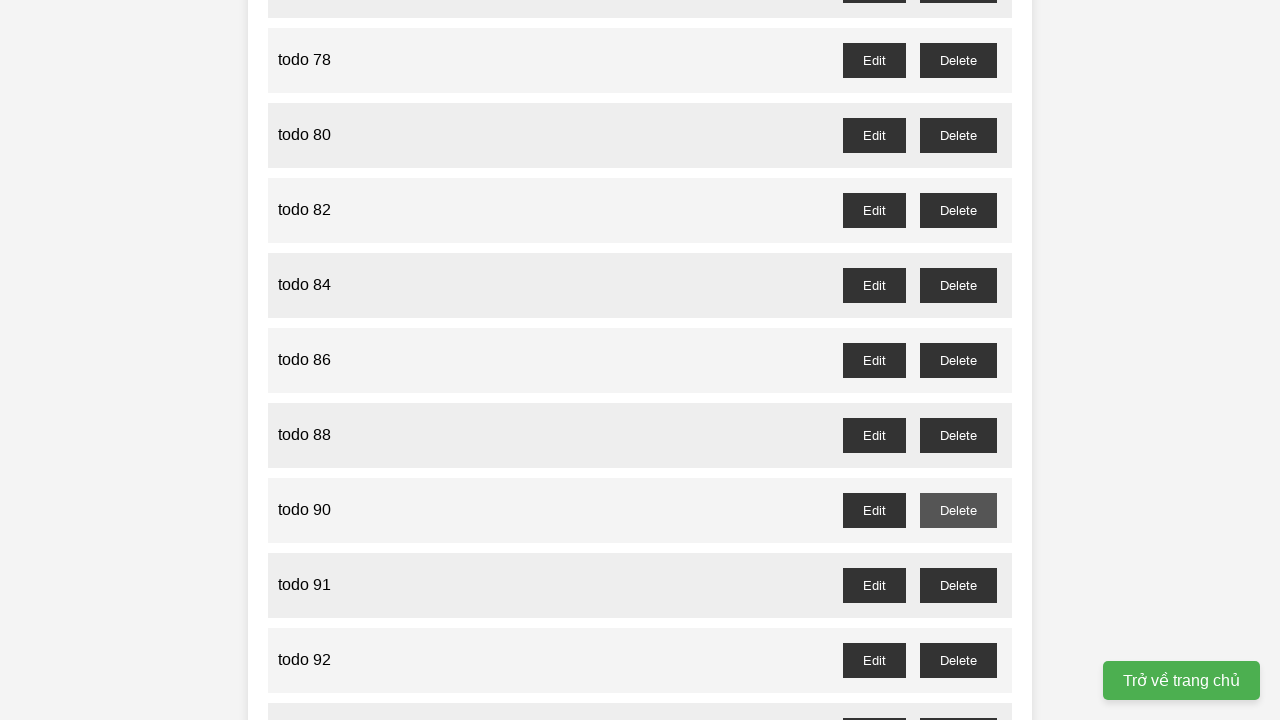

Clicked delete button for odd-numbered todo item 91 at (958, 585) on //button[@id = "todo-91-delete"]
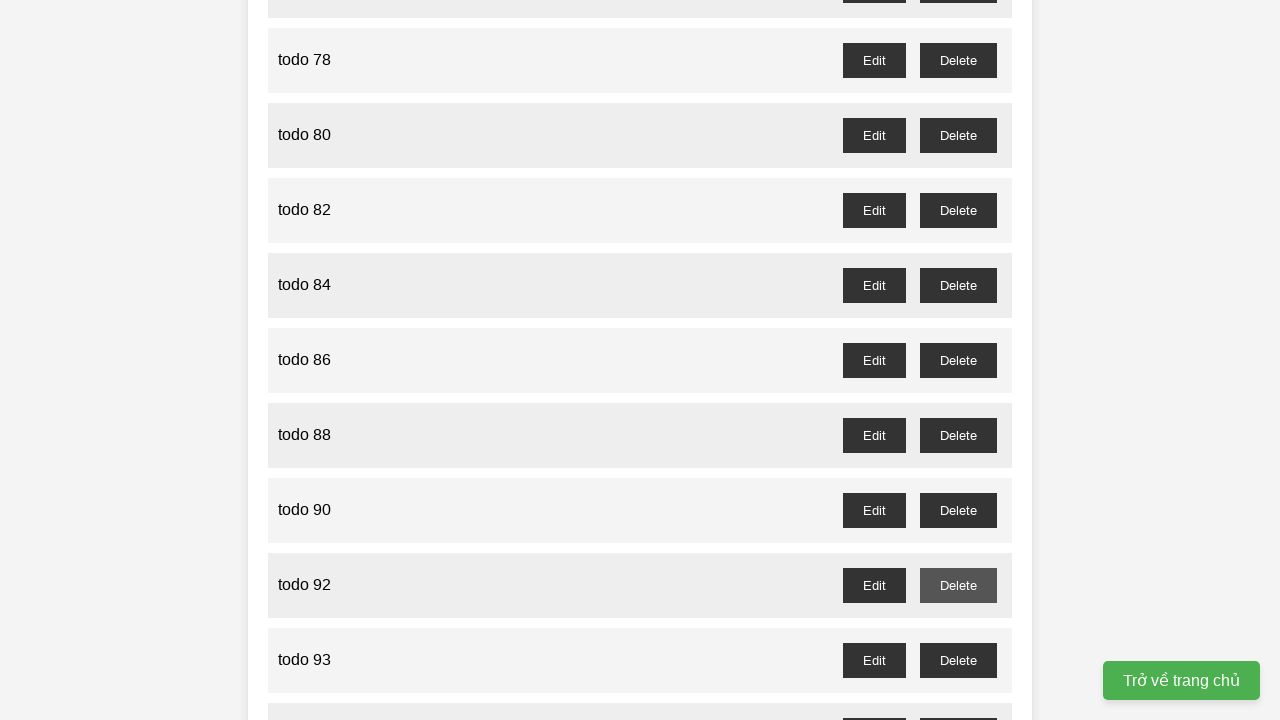

Clicked delete button for odd-numbered todo item 93 at (958, 660) on //button[@id = "todo-93-delete"]
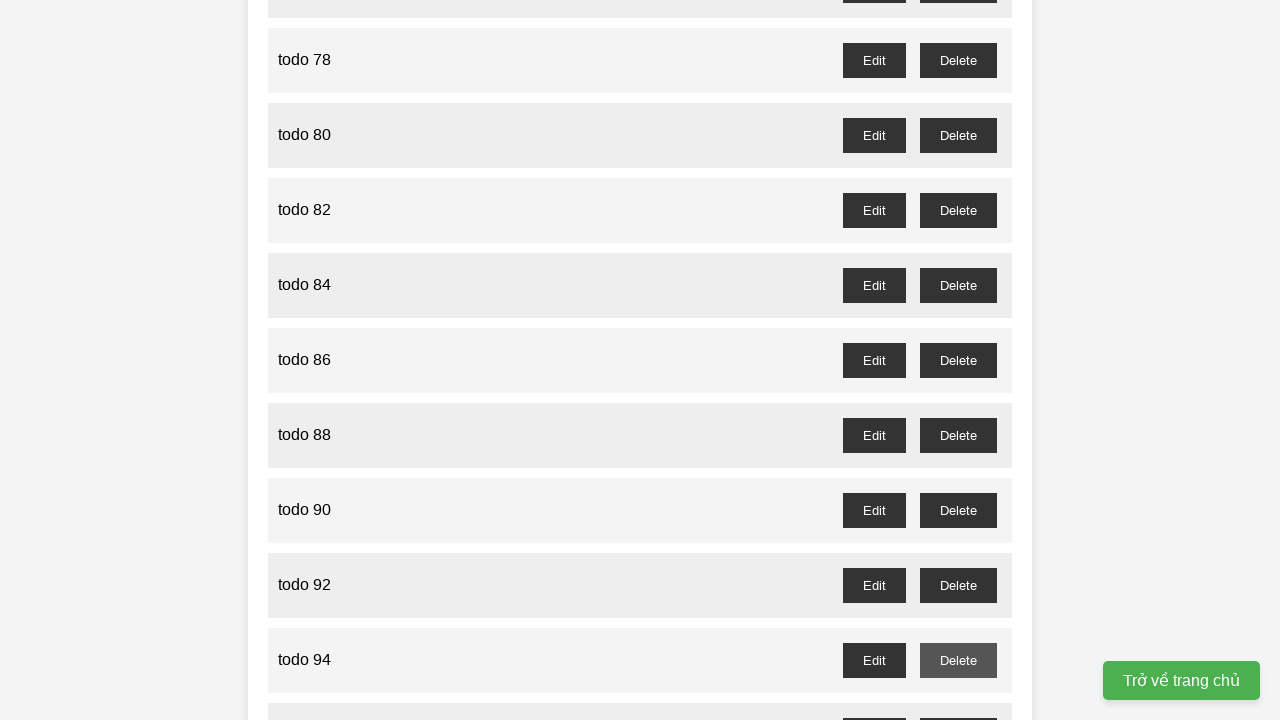

Clicked delete button for odd-numbered todo item 95 at (958, 703) on //button[@id = "todo-95-delete"]
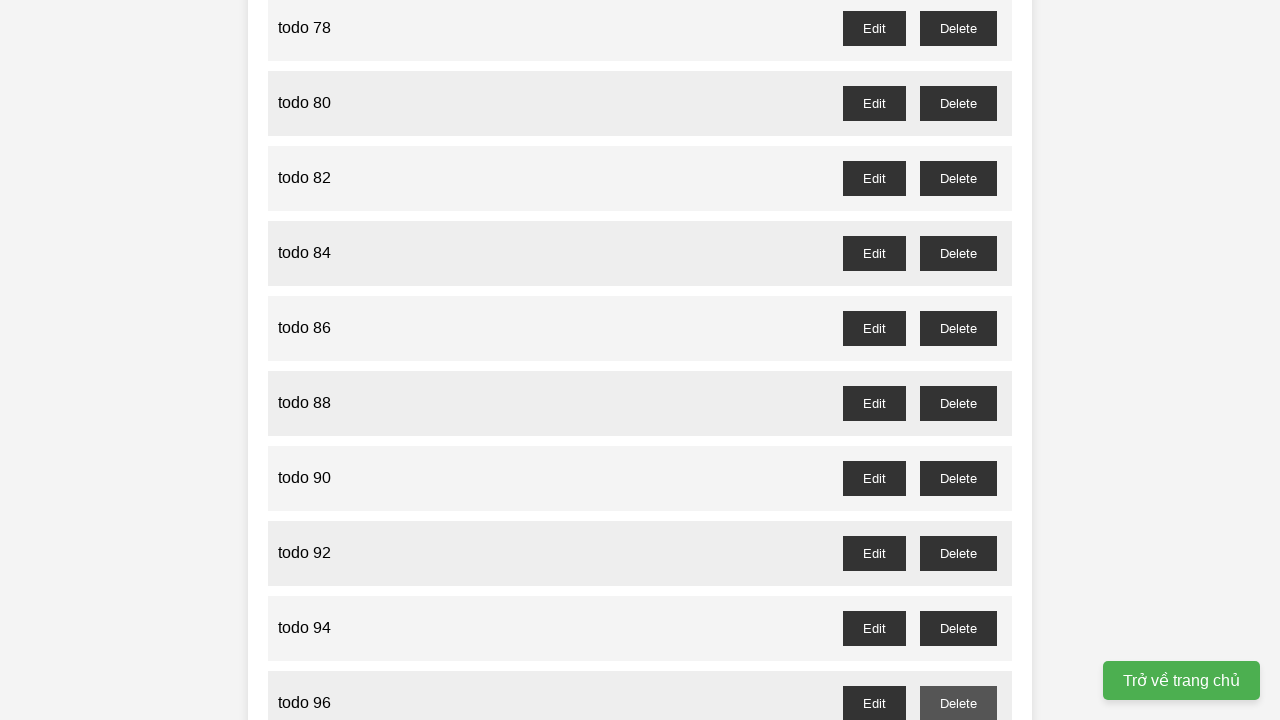

Clicked delete button for odd-numbered todo item 97 at (958, 406) on //button[@id = "todo-97-delete"]
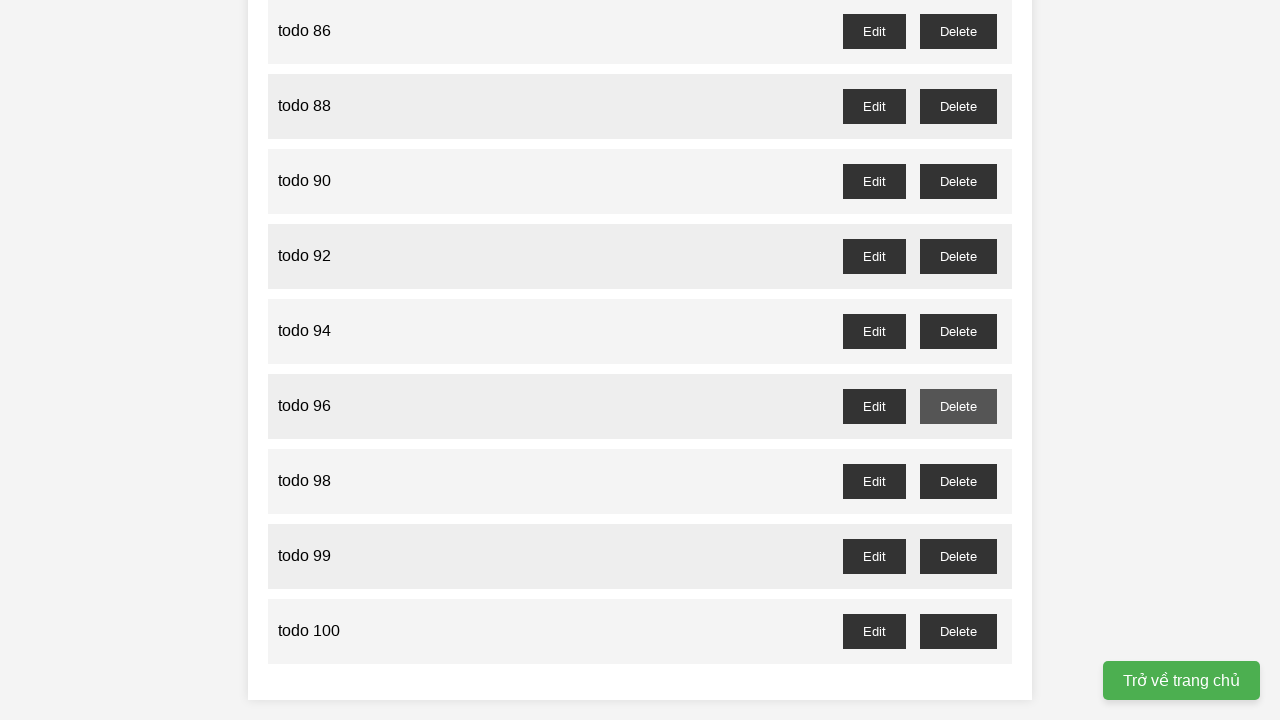

Clicked delete button for odd-numbered todo item 99 at (958, 556) on //button[@id = "todo-99-delete"]
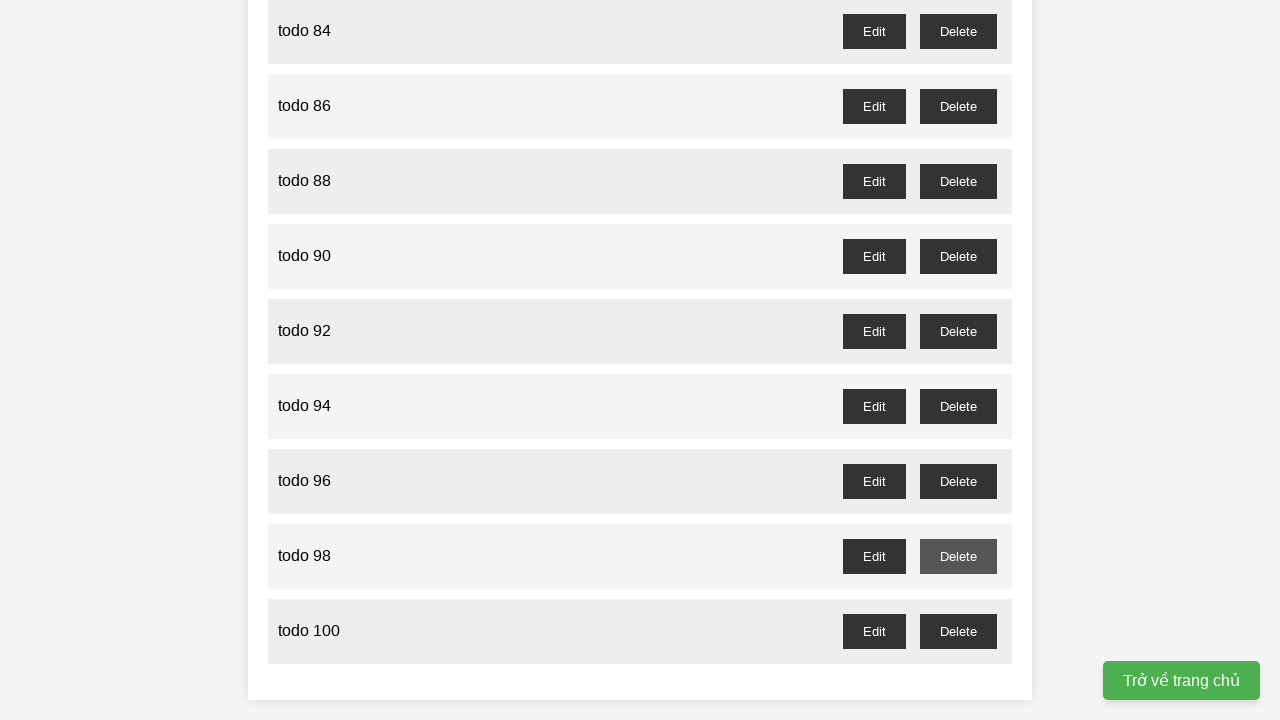

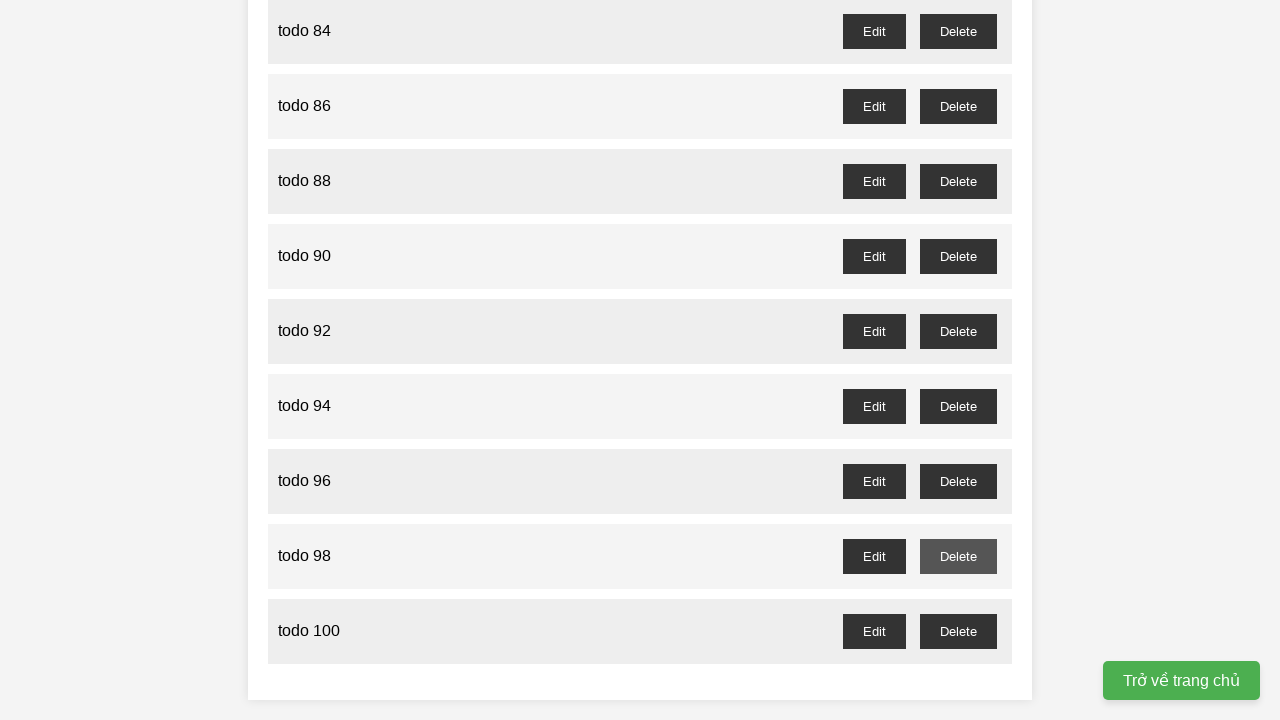